Tests dynamic element creation and deletion by adding 100 "Add Element" buttons, then deleting 60 of them and validating the count

Starting URL: http://the-internet.herokuapp.com/add_remove_elements/

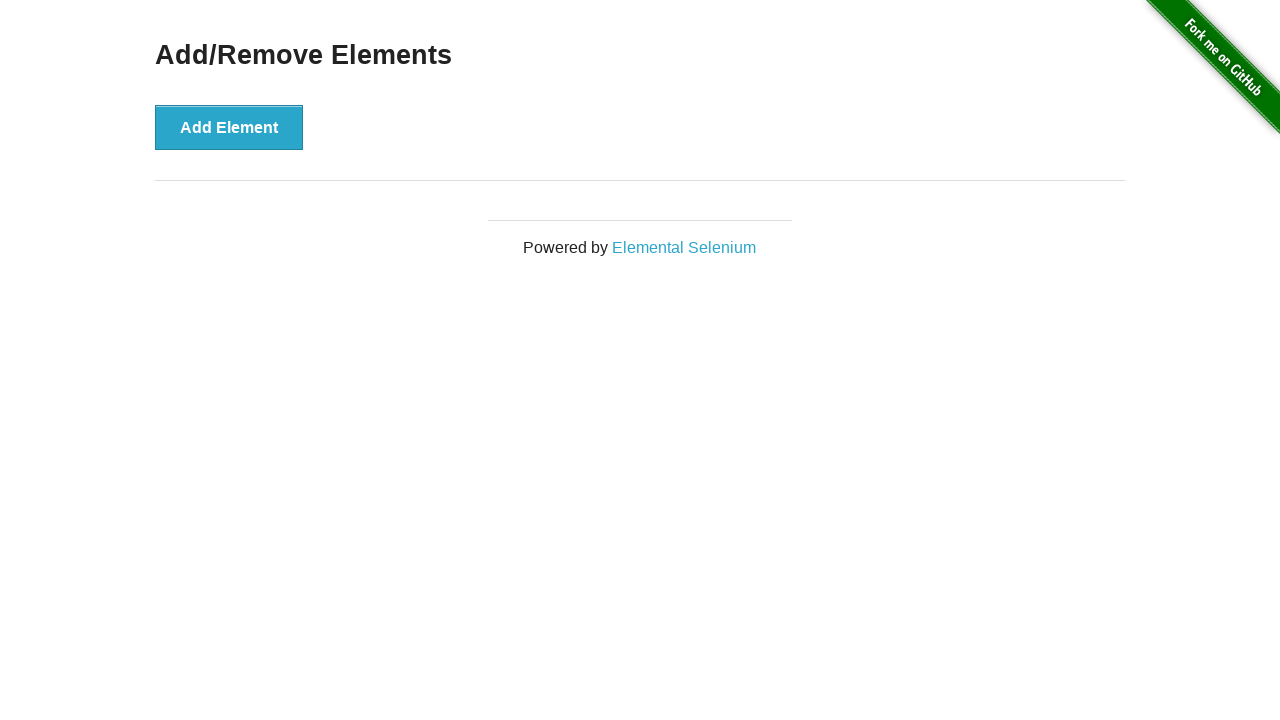

Clicked 'Add Element' button (iteration 1/100) at (229, 127) on xpath=//*[@onclick='addElement()']
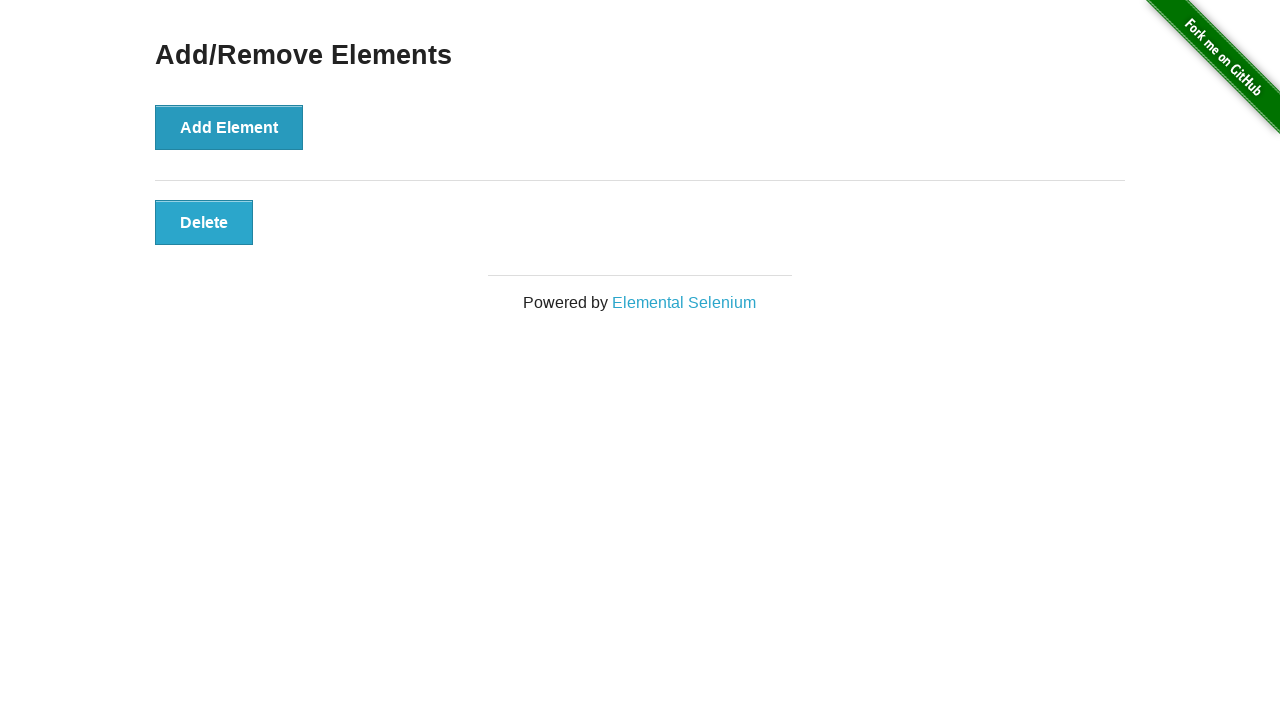

Clicked 'Add Element' button (iteration 2/100) at (229, 127) on xpath=//*[@onclick='addElement()']
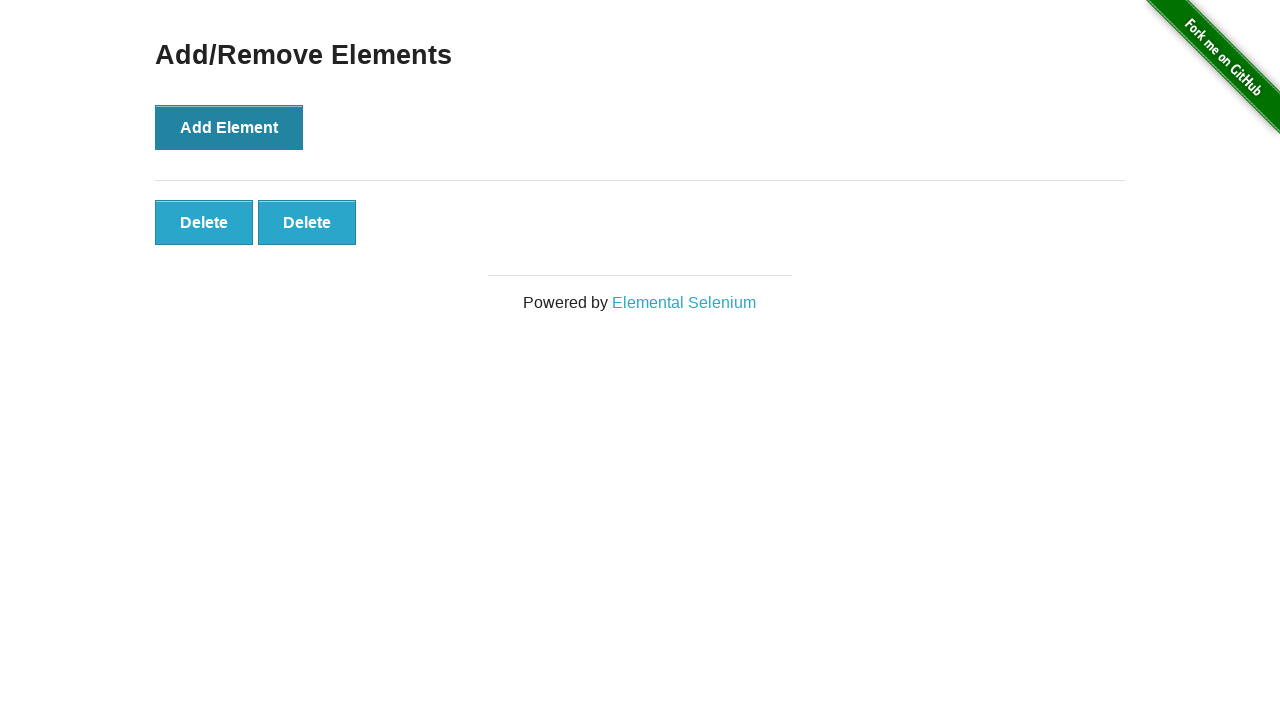

Clicked 'Add Element' button (iteration 3/100) at (229, 127) on xpath=//*[@onclick='addElement()']
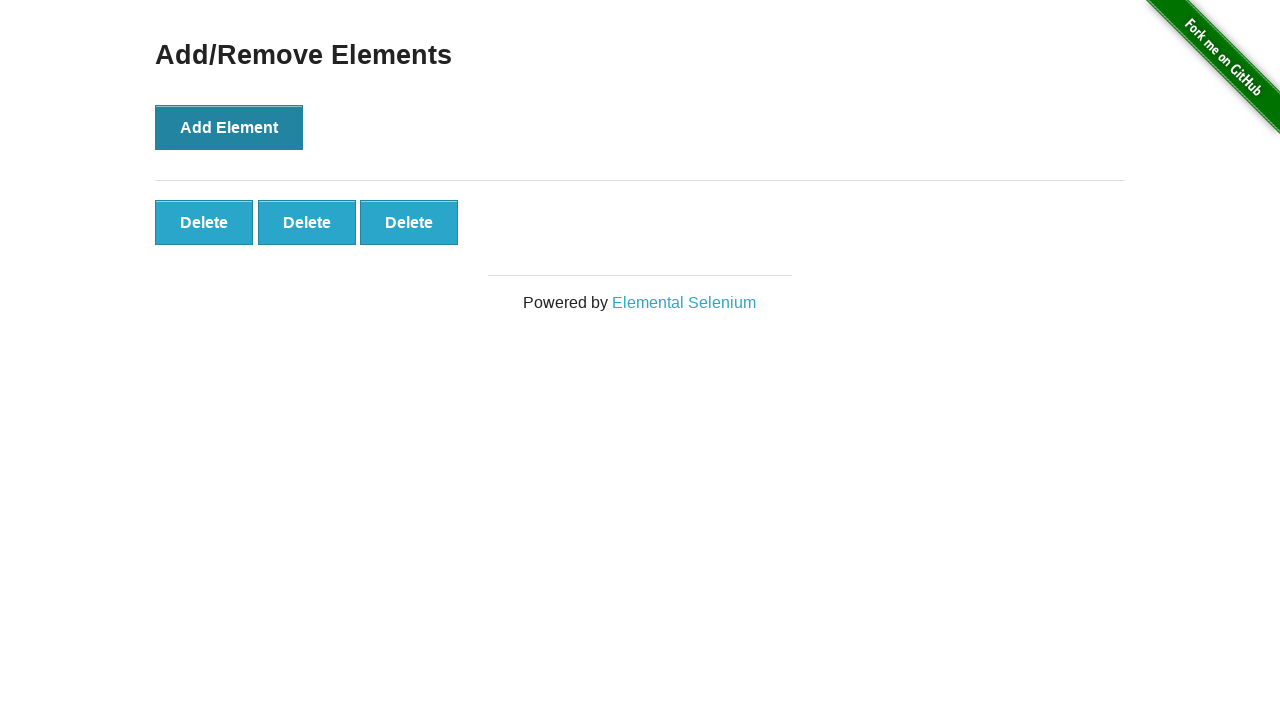

Clicked 'Add Element' button (iteration 4/100) at (229, 127) on xpath=//*[@onclick='addElement()']
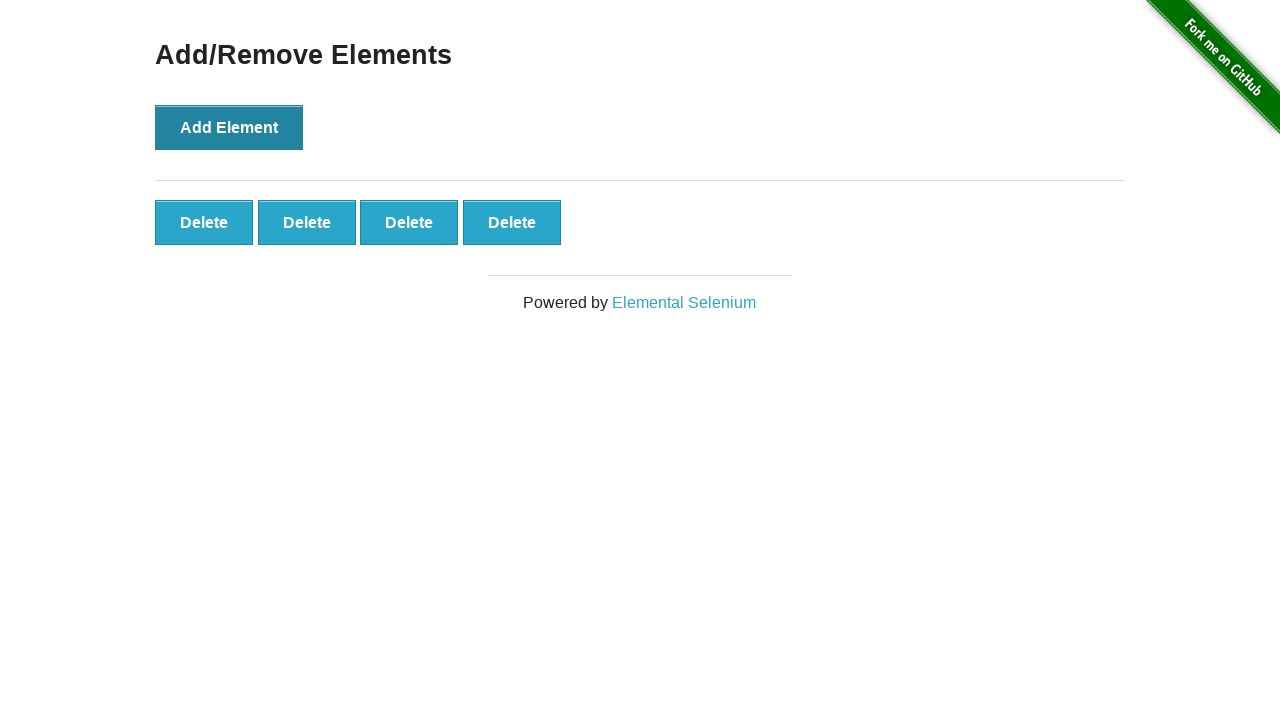

Clicked 'Add Element' button (iteration 5/100) at (229, 127) on xpath=//*[@onclick='addElement()']
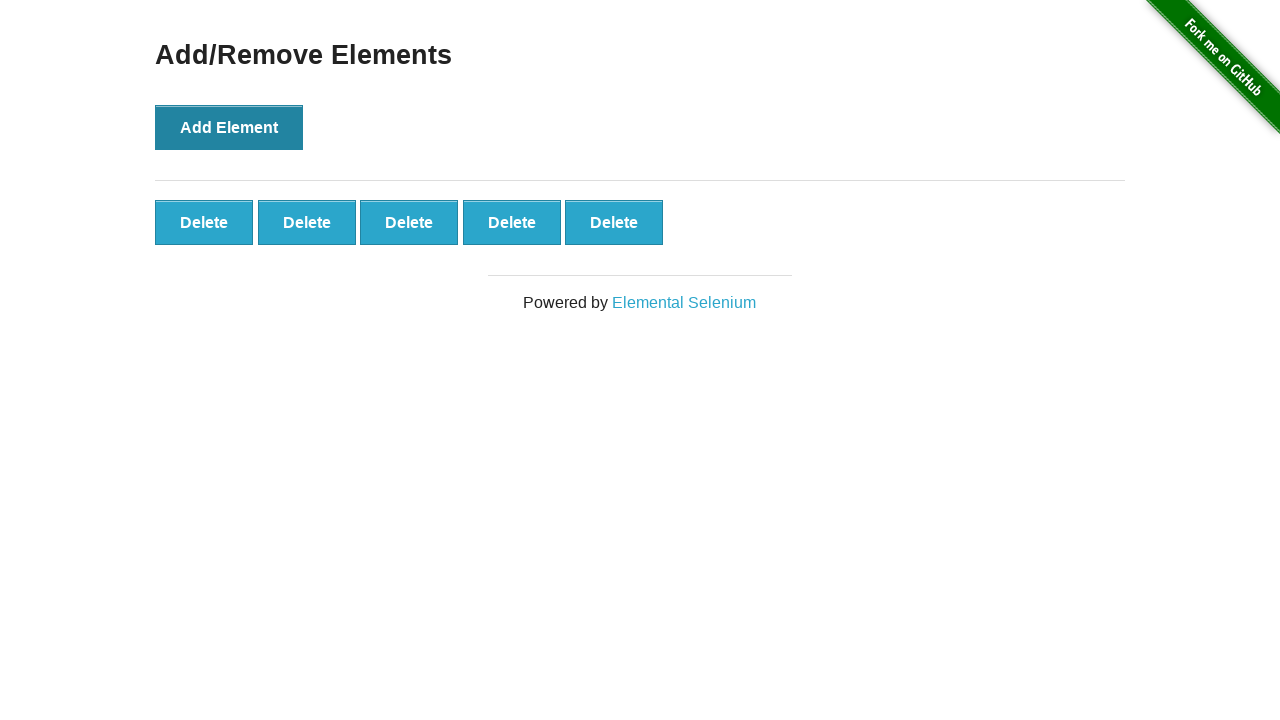

Clicked 'Add Element' button (iteration 6/100) at (229, 127) on xpath=//*[@onclick='addElement()']
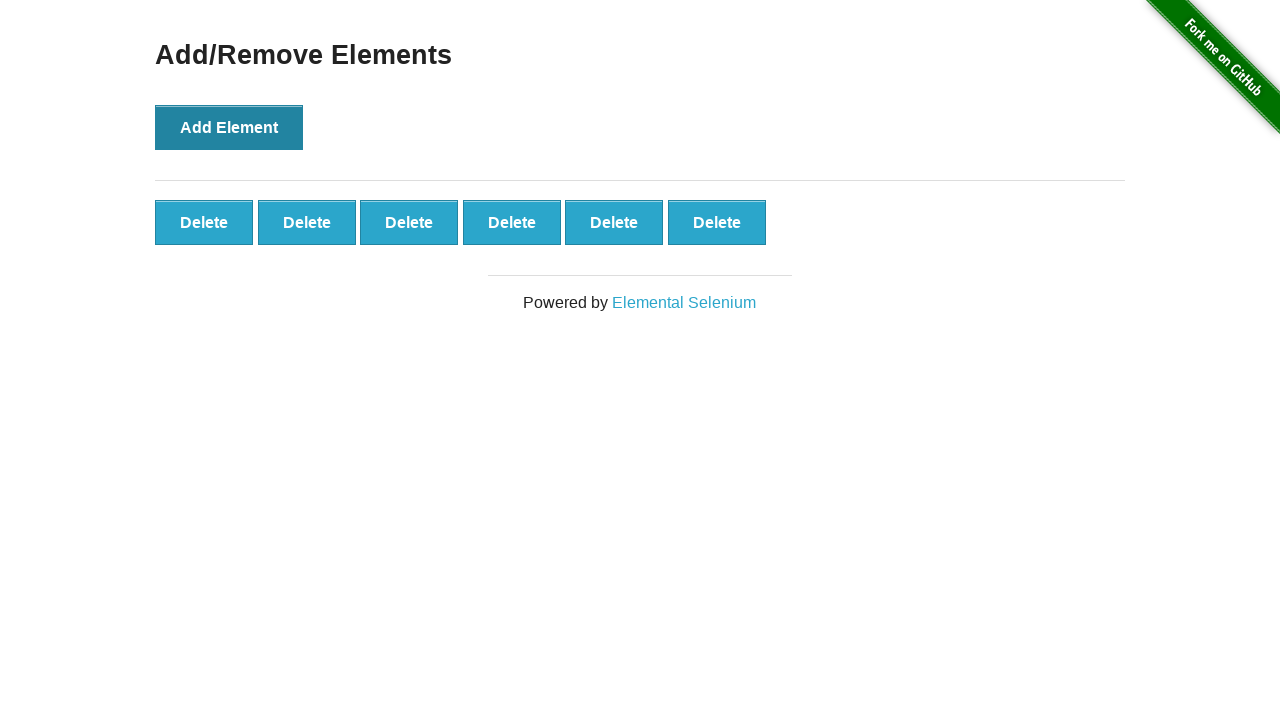

Clicked 'Add Element' button (iteration 7/100) at (229, 127) on xpath=//*[@onclick='addElement()']
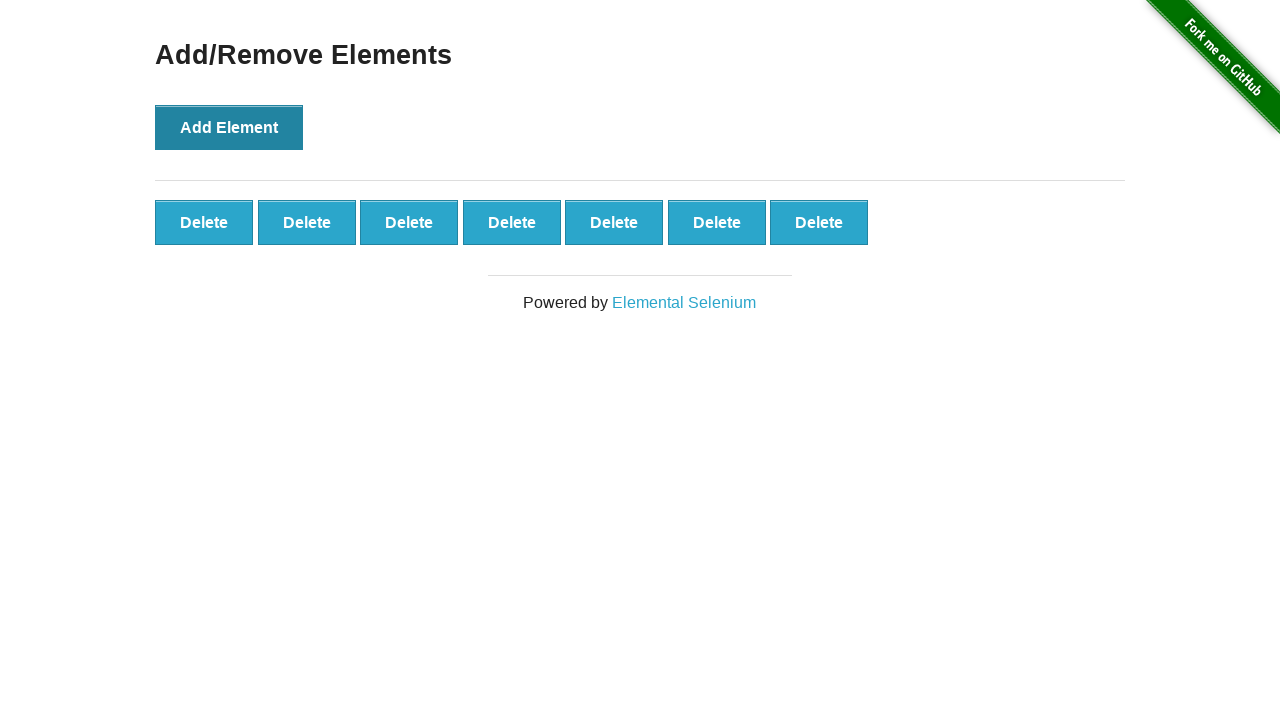

Clicked 'Add Element' button (iteration 8/100) at (229, 127) on xpath=//*[@onclick='addElement()']
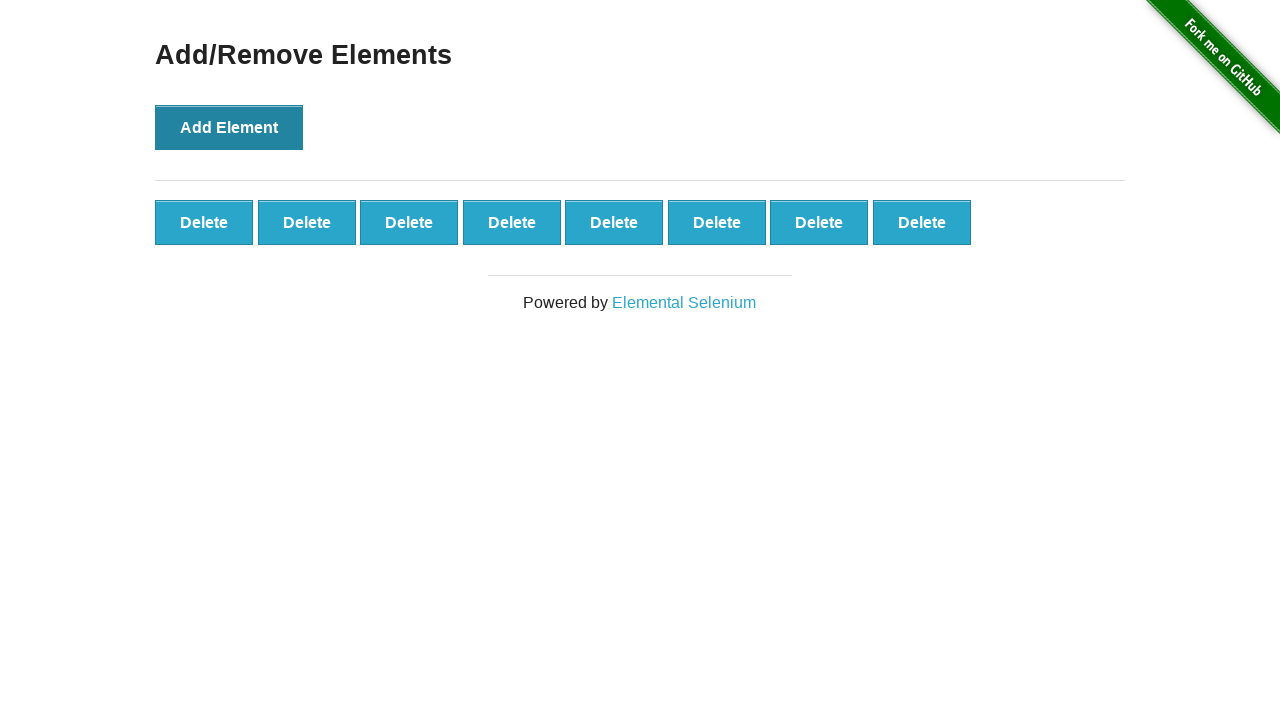

Clicked 'Add Element' button (iteration 9/100) at (229, 127) on xpath=//*[@onclick='addElement()']
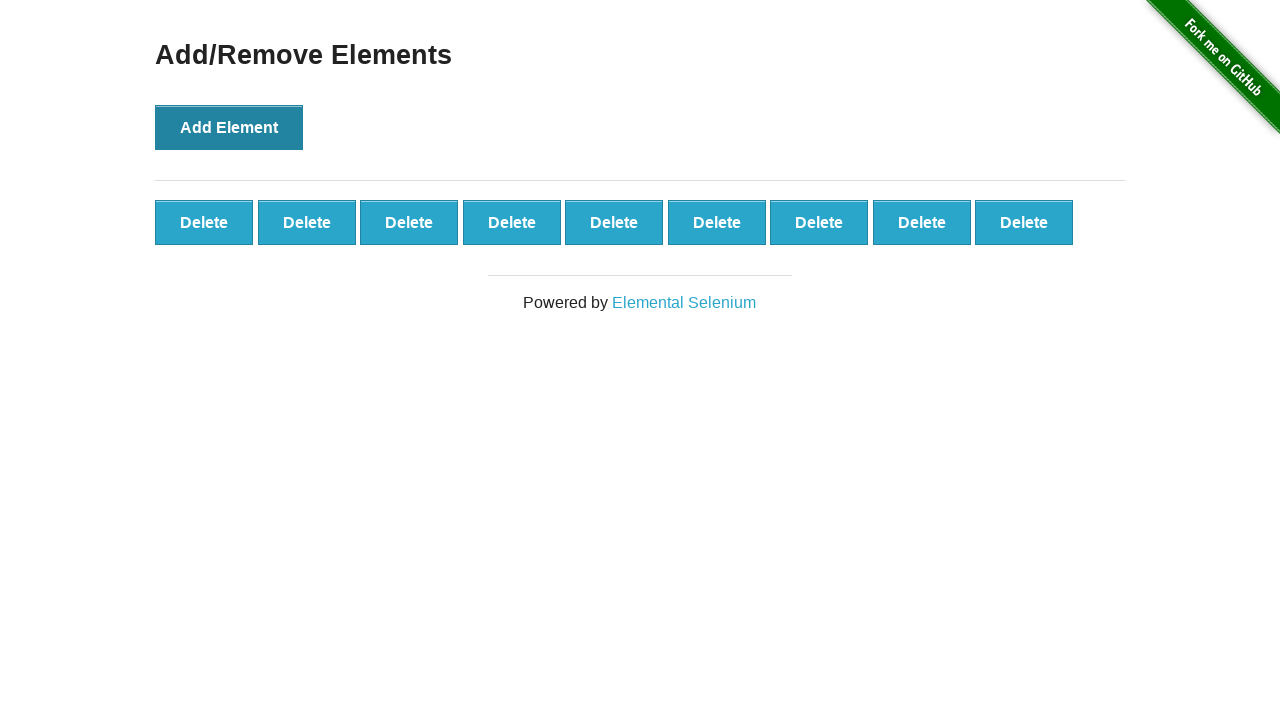

Clicked 'Add Element' button (iteration 10/100) at (229, 127) on xpath=//*[@onclick='addElement()']
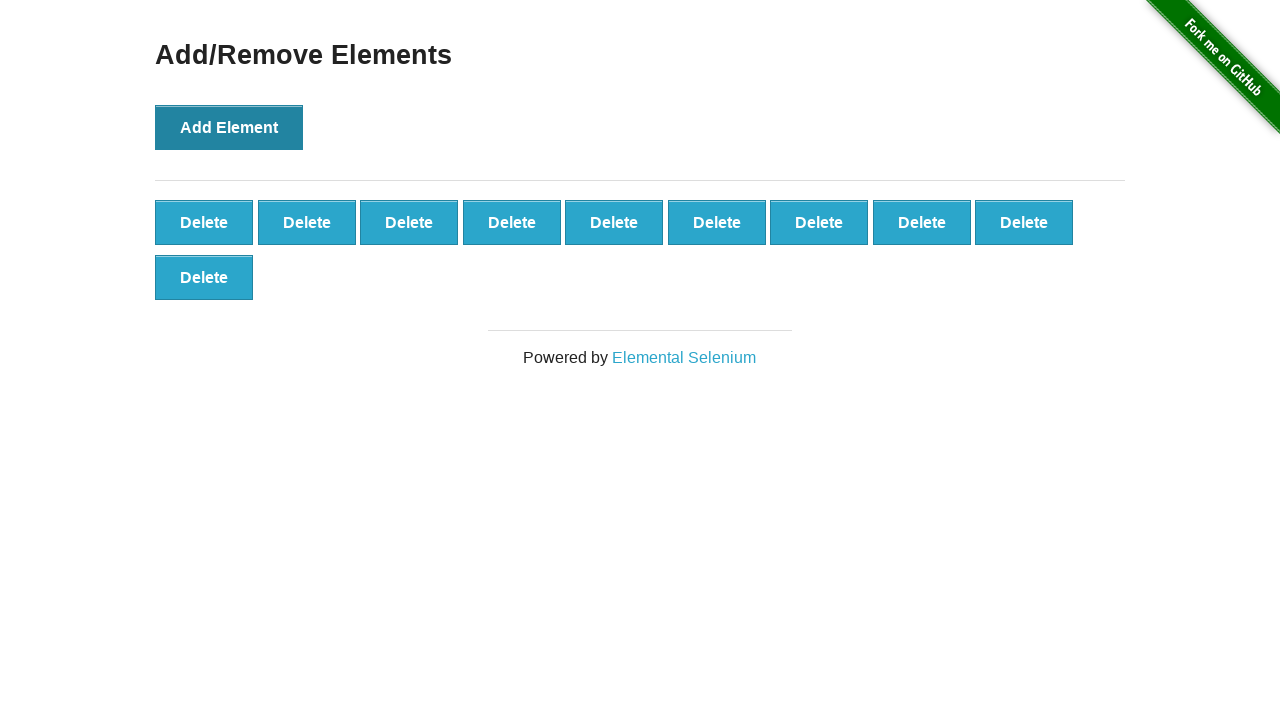

Clicked 'Add Element' button (iteration 11/100) at (229, 127) on xpath=//*[@onclick='addElement()']
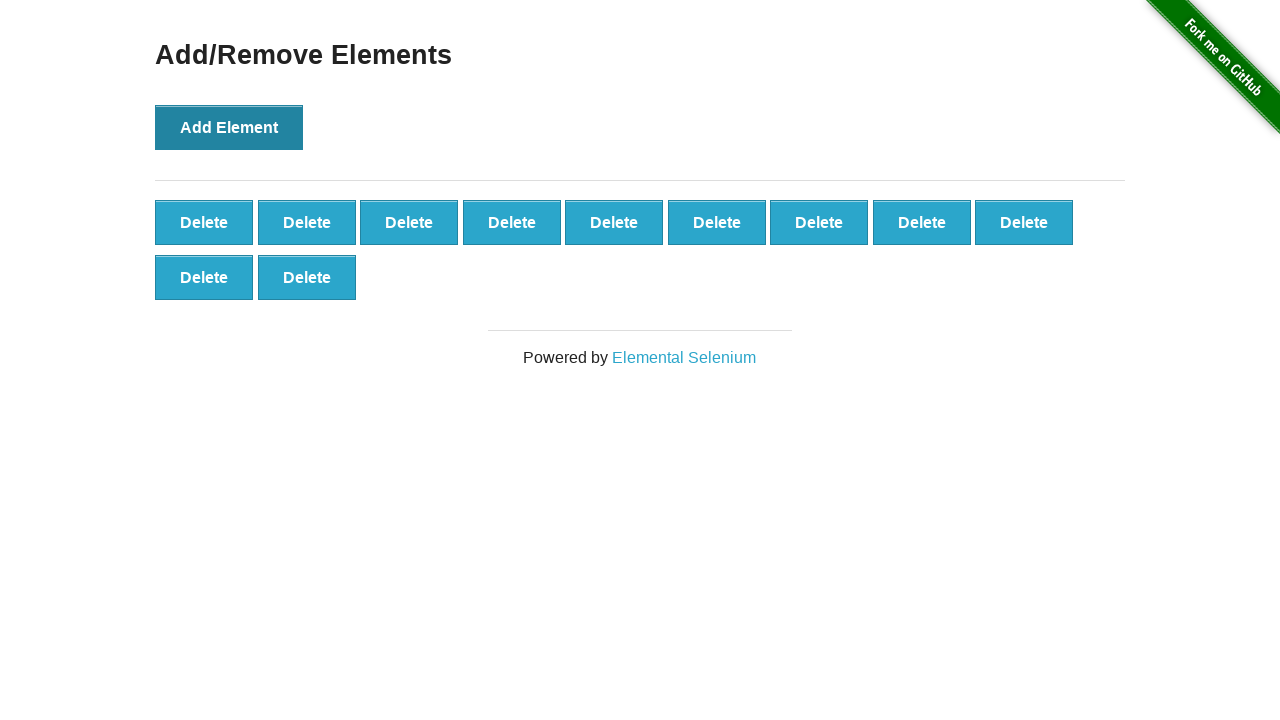

Clicked 'Add Element' button (iteration 12/100) at (229, 127) on xpath=//*[@onclick='addElement()']
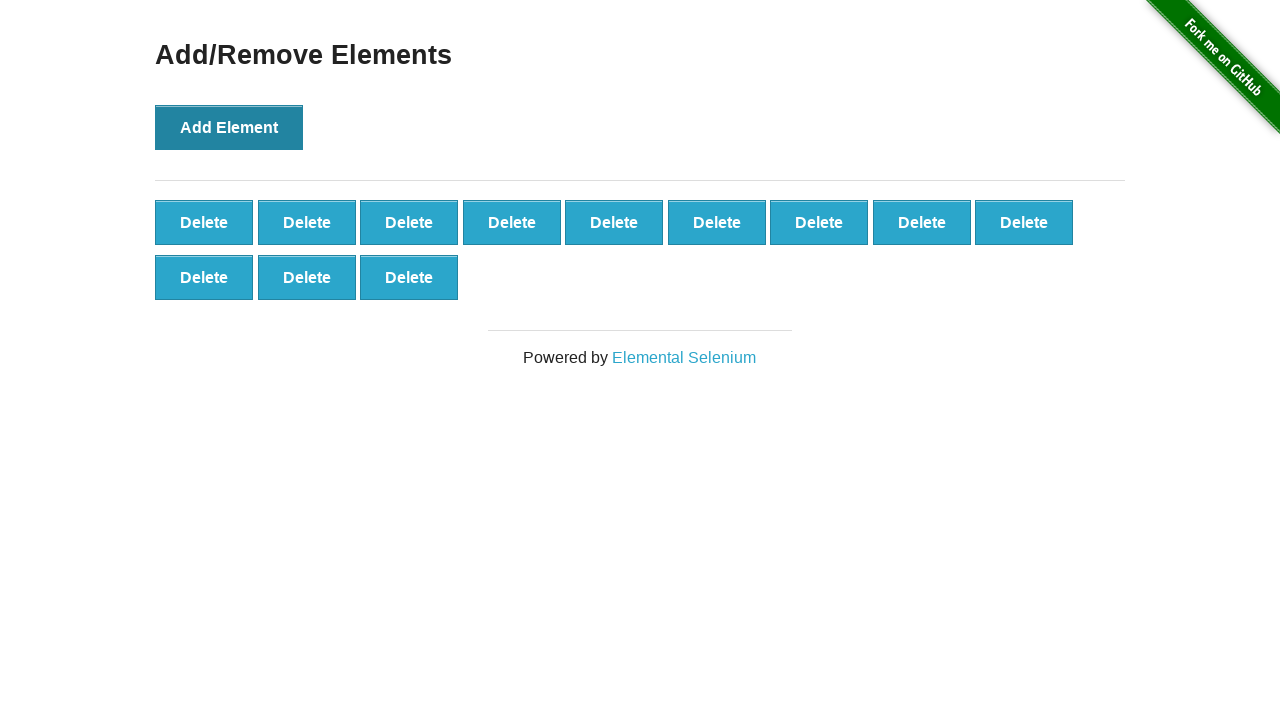

Clicked 'Add Element' button (iteration 13/100) at (229, 127) on xpath=//*[@onclick='addElement()']
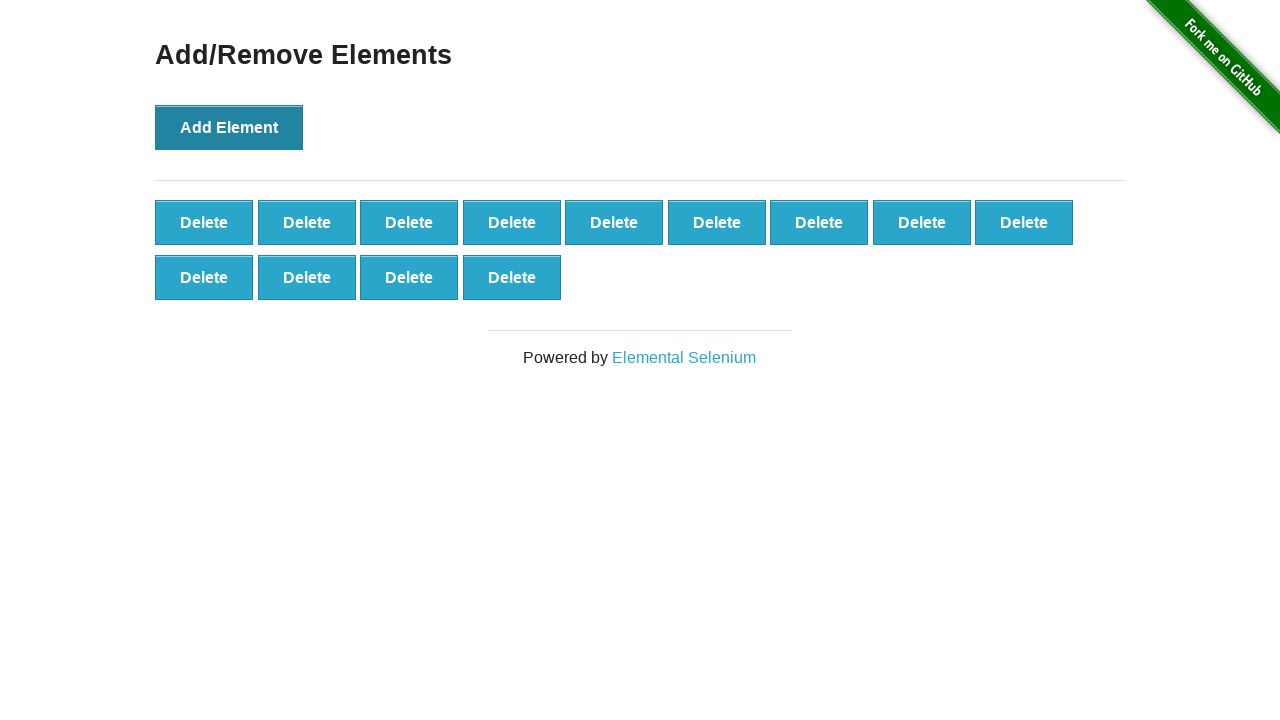

Clicked 'Add Element' button (iteration 14/100) at (229, 127) on xpath=//*[@onclick='addElement()']
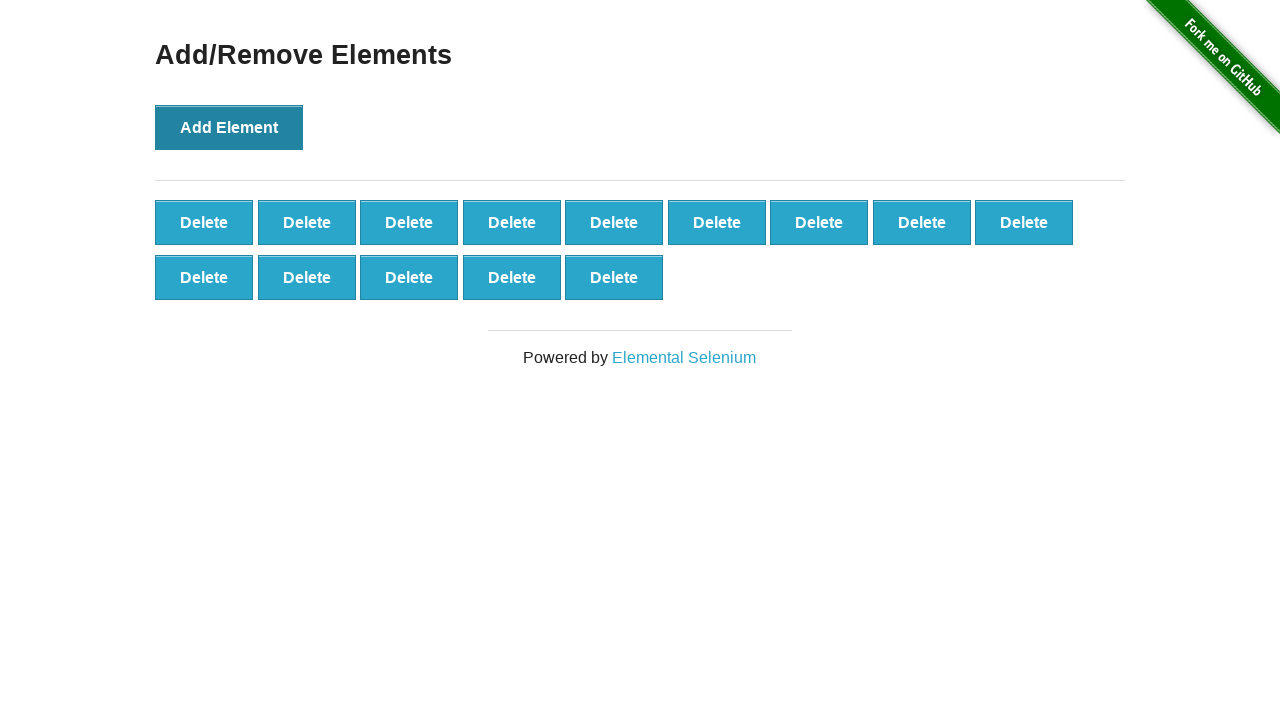

Clicked 'Add Element' button (iteration 15/100) at (229, 127) on xpath=//*[@onclick='addElement()']
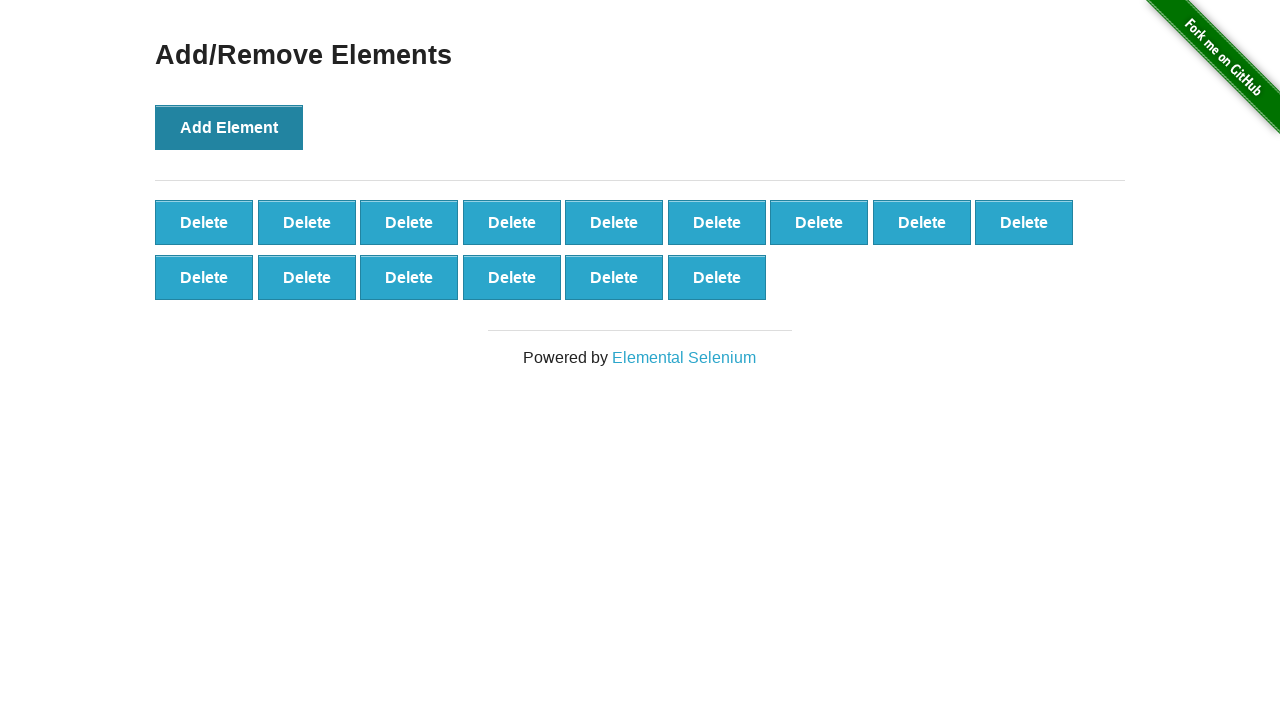

Clicked 'Add Element' button (iteration 16/100) at (229, 127) on xpath=//*[@onclick='addElement()']
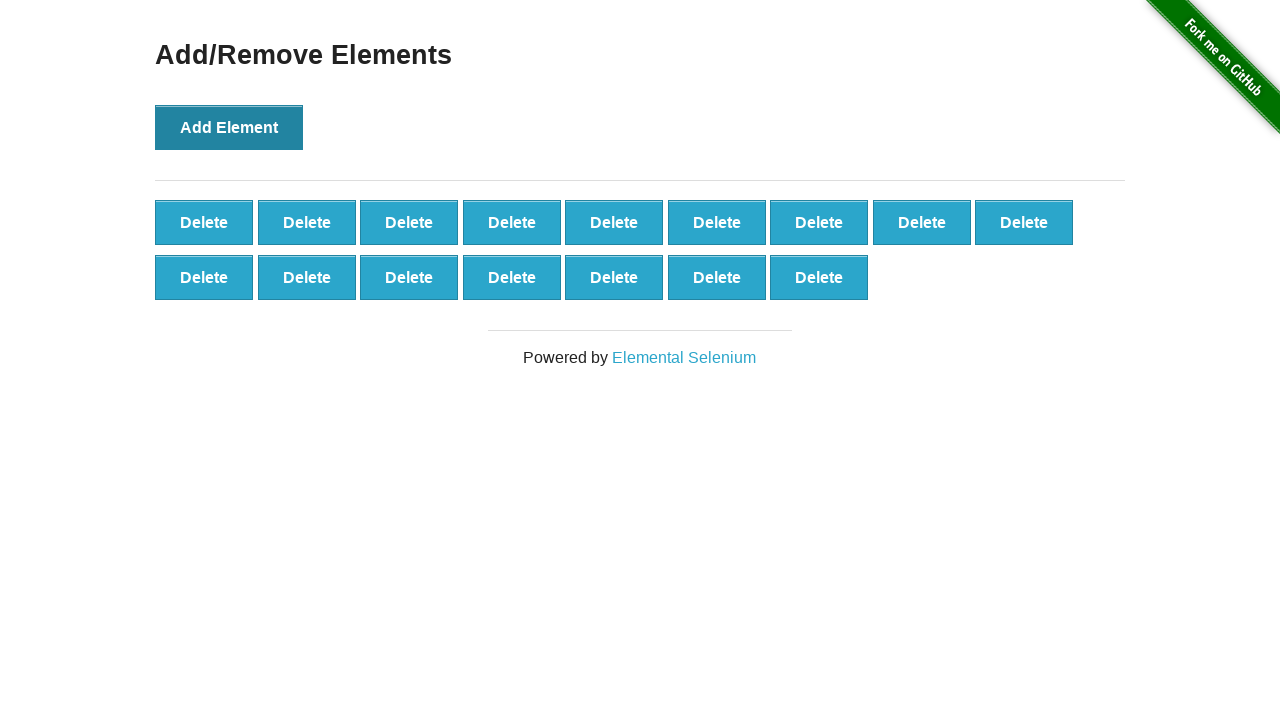

Clicked 'Add Element' button (iteration 17/100) at (229, 127) on xpath=//*[@onclick='addElement()']
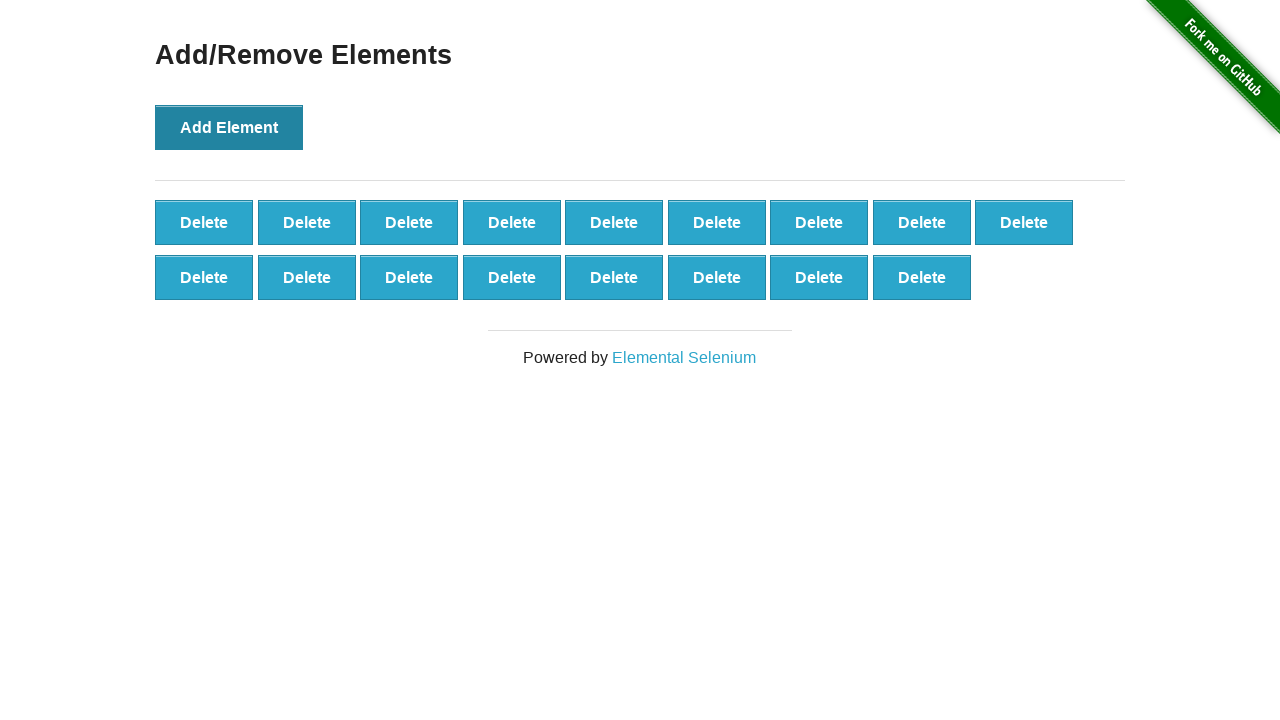

Clicked 'Add Element' button (iteration 18/100) at (229, 127) on xpath=//*[@onclick='addElement()']
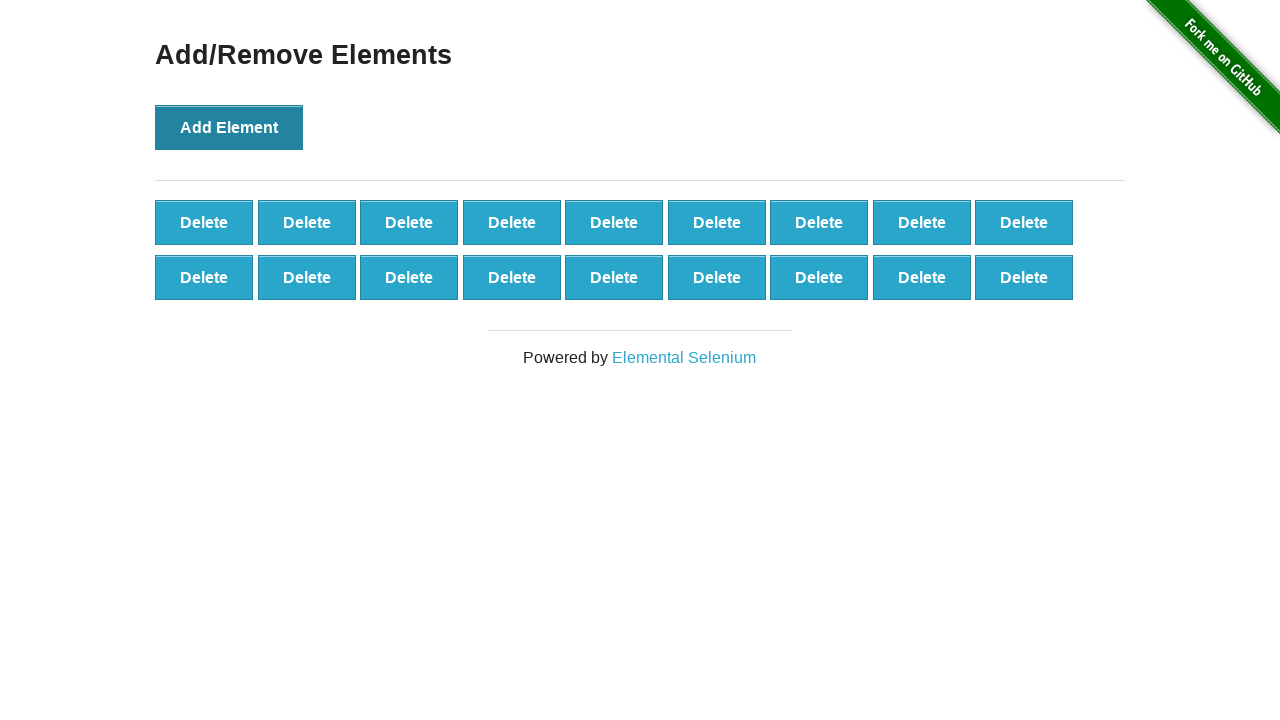

Clicked 'Add Element' button (iteration 19/100) at (229, 127) on xpath=//*[@onclick='addElement()']
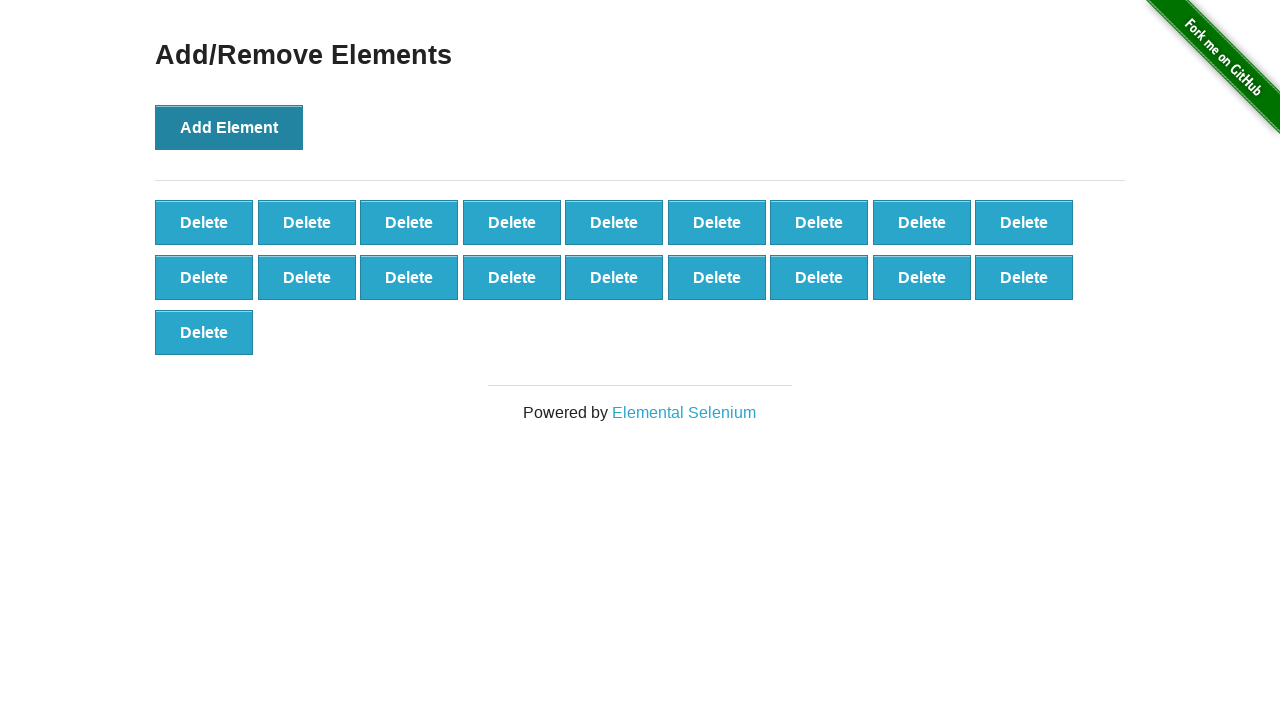

Clicked 'Add Element' button (iteration 20/100) at (229, 127) on xpath=//*[@onclick='addElement()']
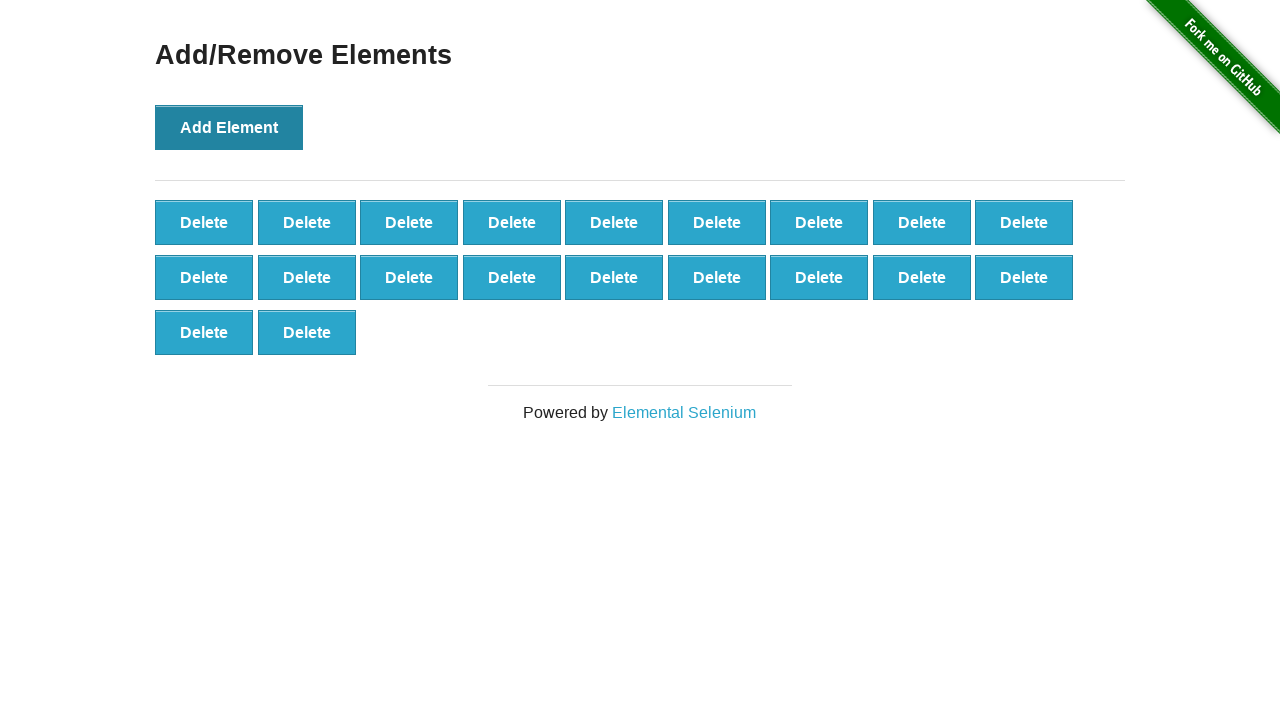

Clicked 'Add Element' button (iteration 21/100) at (229, 127) on xpath=//*[@onclick='addElement()']
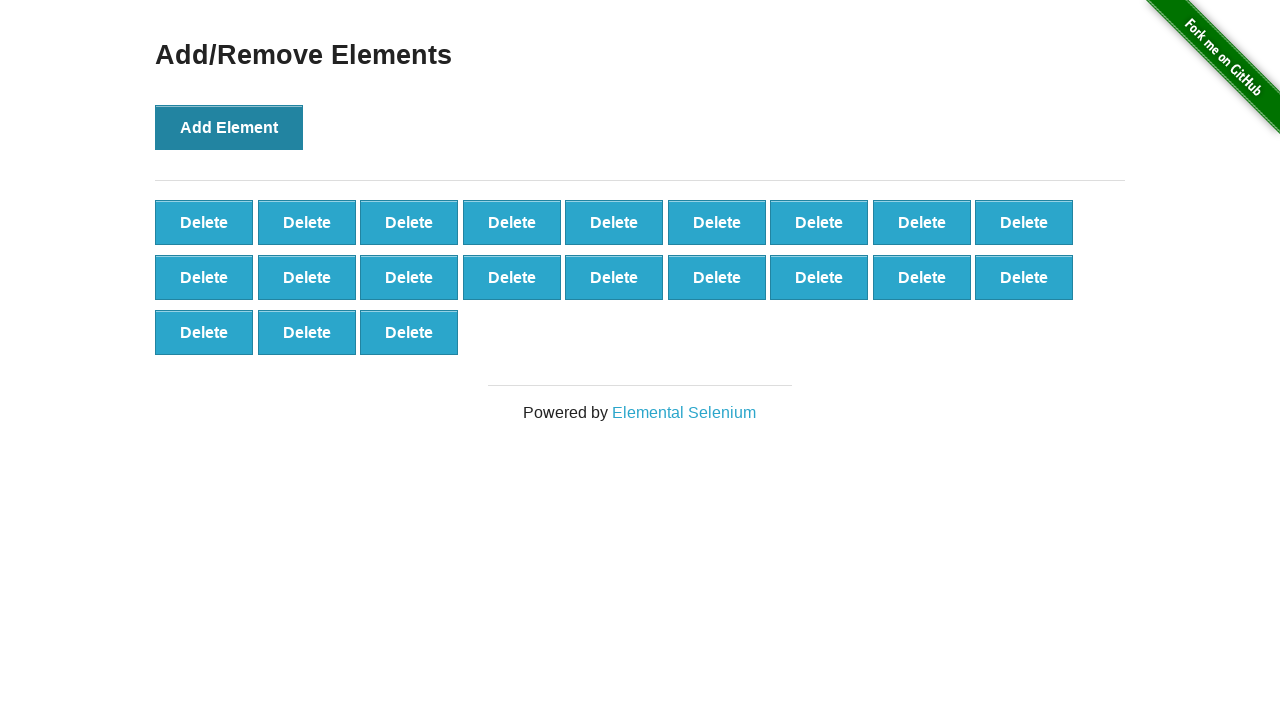

Clicked 'Add Element' button (iteration 22/100) at (229, 127) on xpath=//*[@onclick='addElement()']
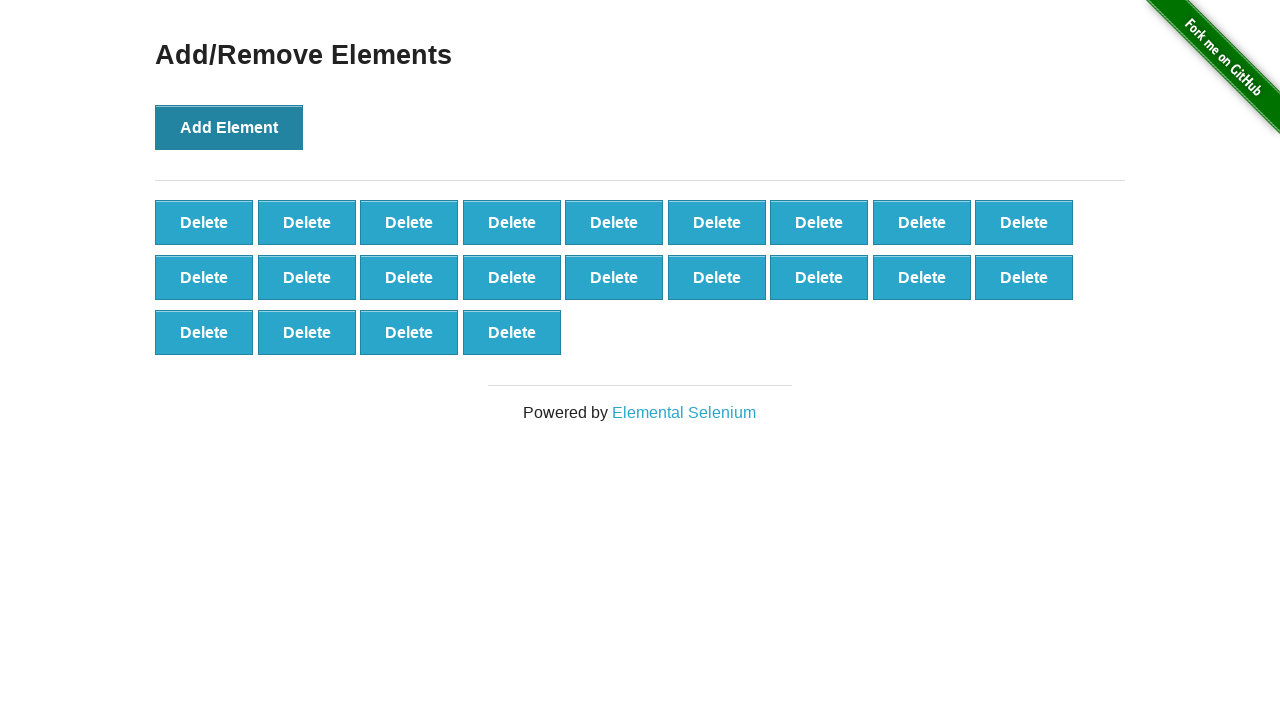

Clicked 'Add Element' button (iteration 23/100) at (229, 127) on xpath=//*[@onclick='addElement()']
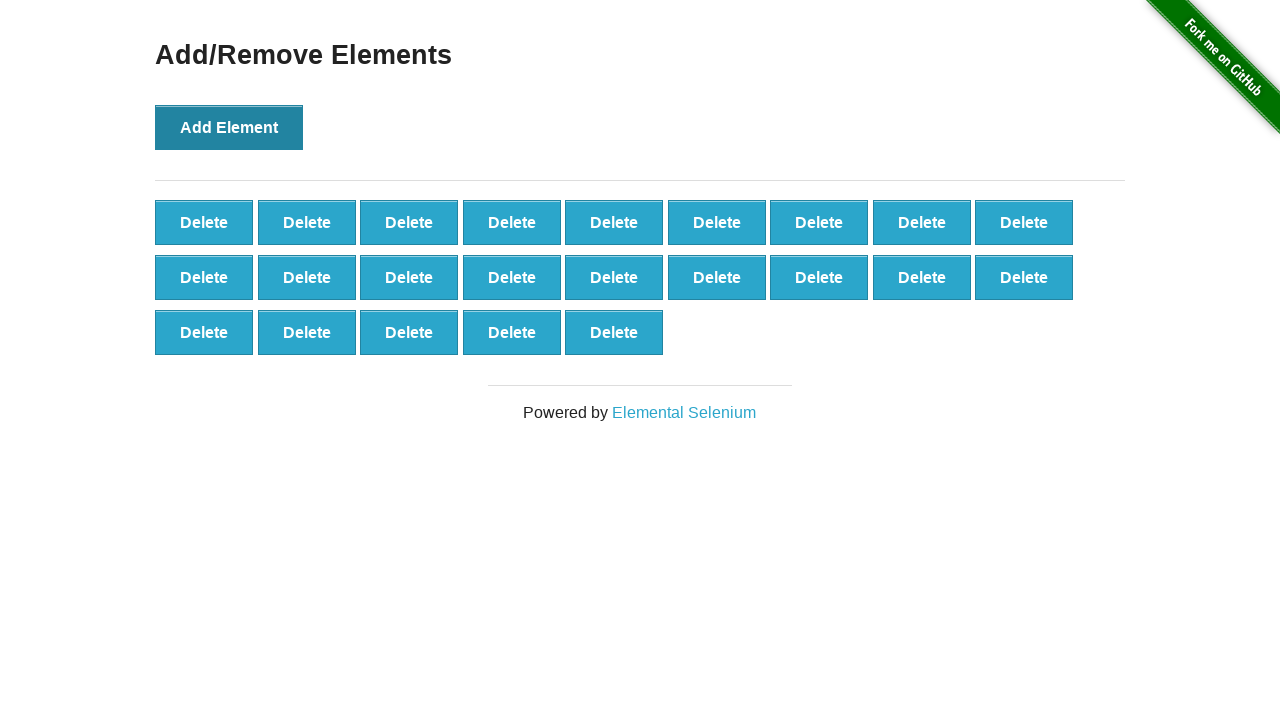

Clicked 'Add Element' button (iteration 24/100) at (229, 127) on xpath=//*[@onclick='addElement()']
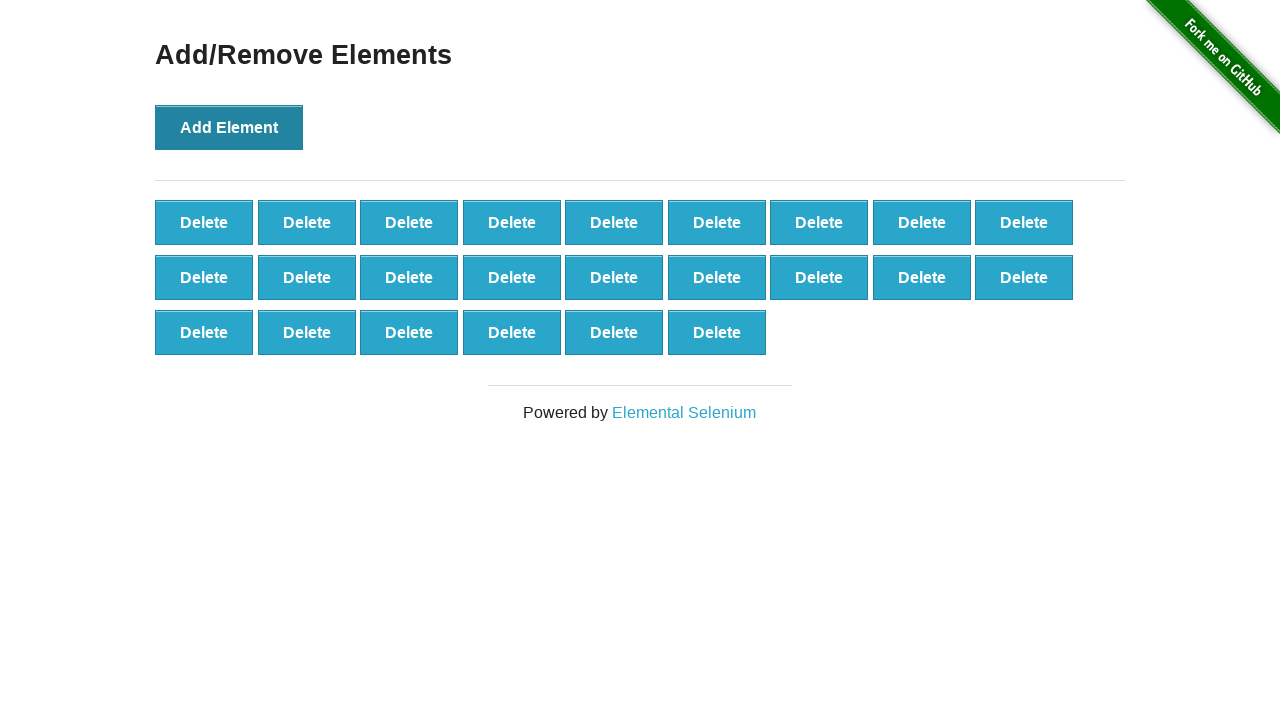

Clicked 'Add Element' button (iteration 25/100) at (229, 127) on xpath=//*[@onclick='addElement()']
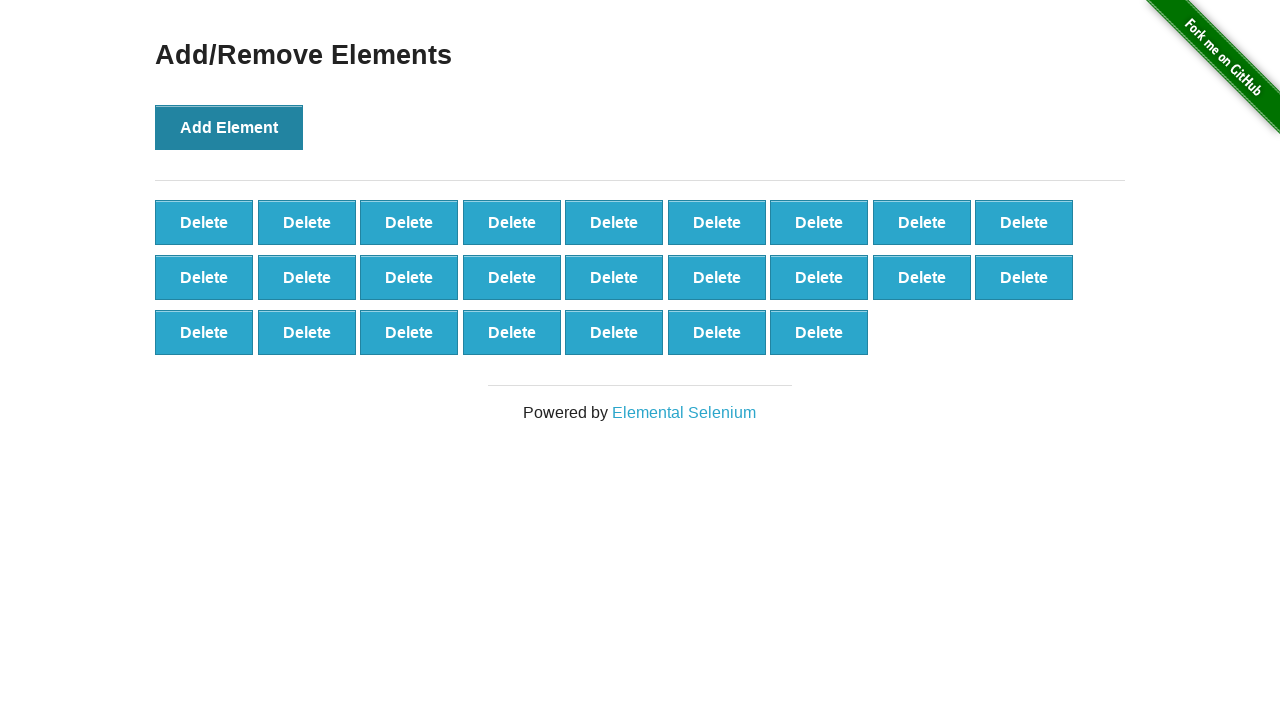

Clicked 'Add Element' button (iteration 26/100) at (229, 127) on xpath=//*[@onclick='addElement()']
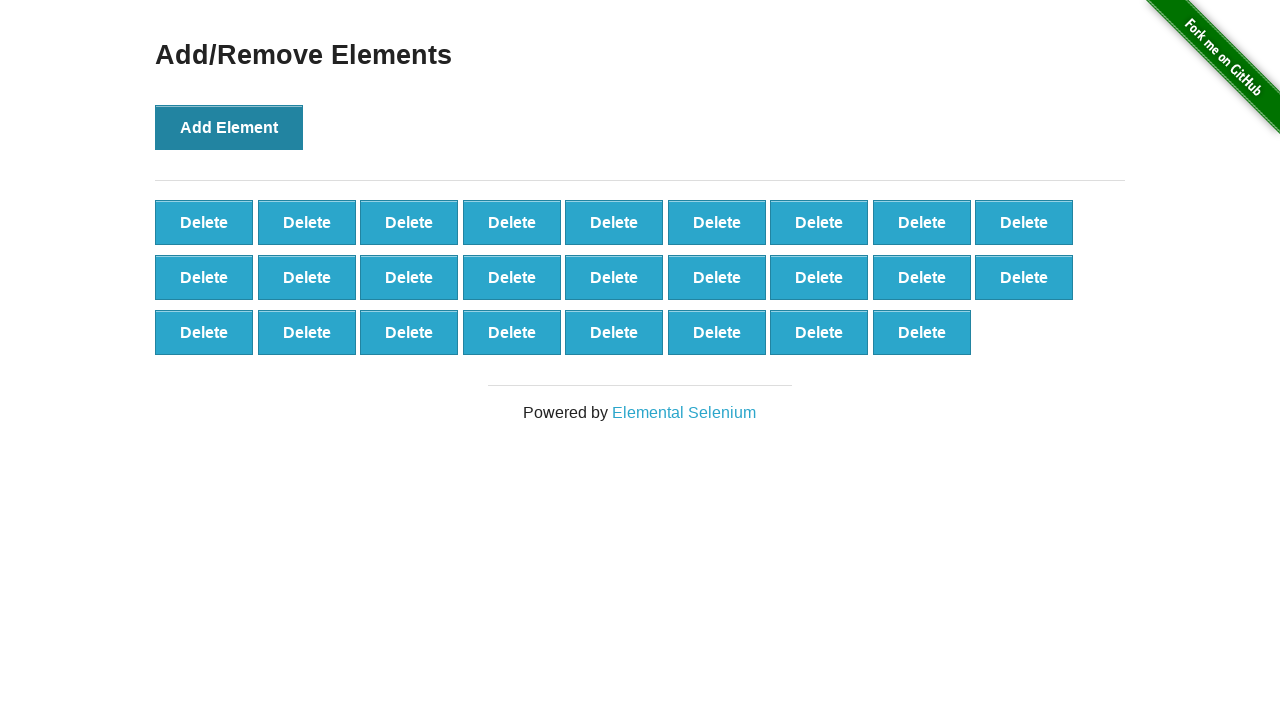

Clicked 'Add Element' button (iteration 27/100) at (229, 127) on xpath=//*[@onclick='addElement()']
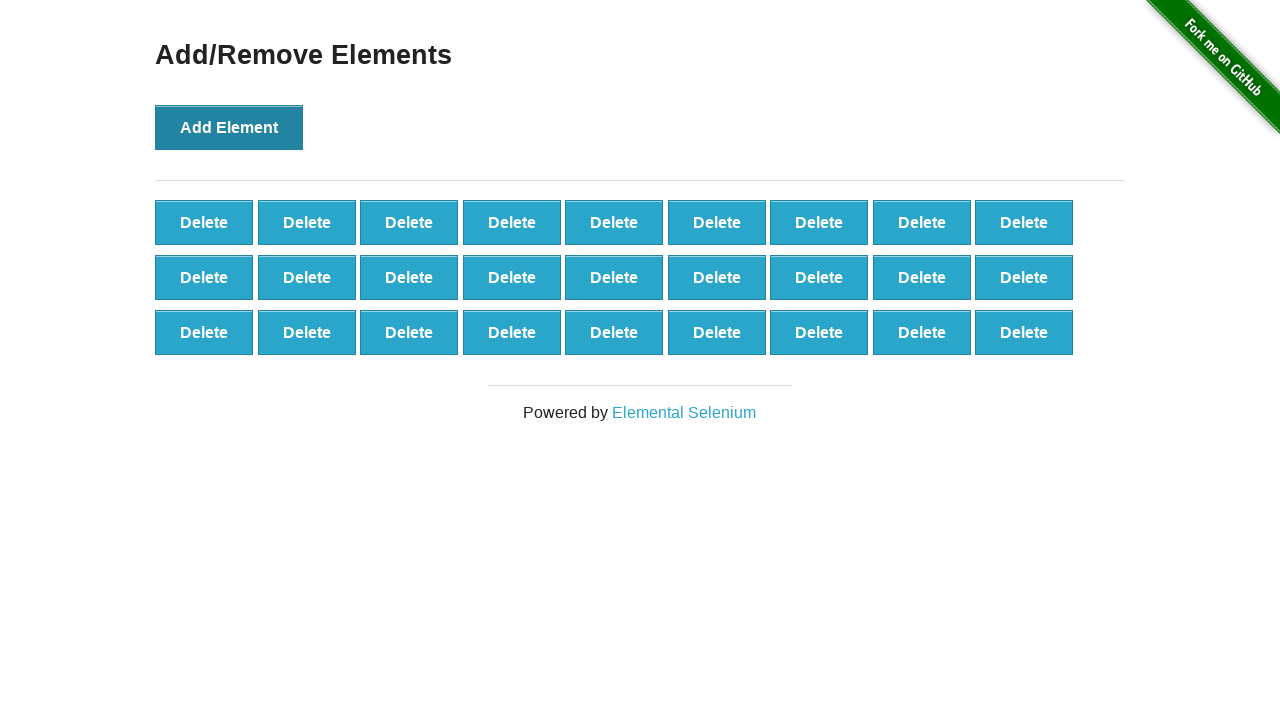

Clicked 'Add Element' button (iteration 28/100) at (229, 127) on xpath=//*[@onclick='addElement()']
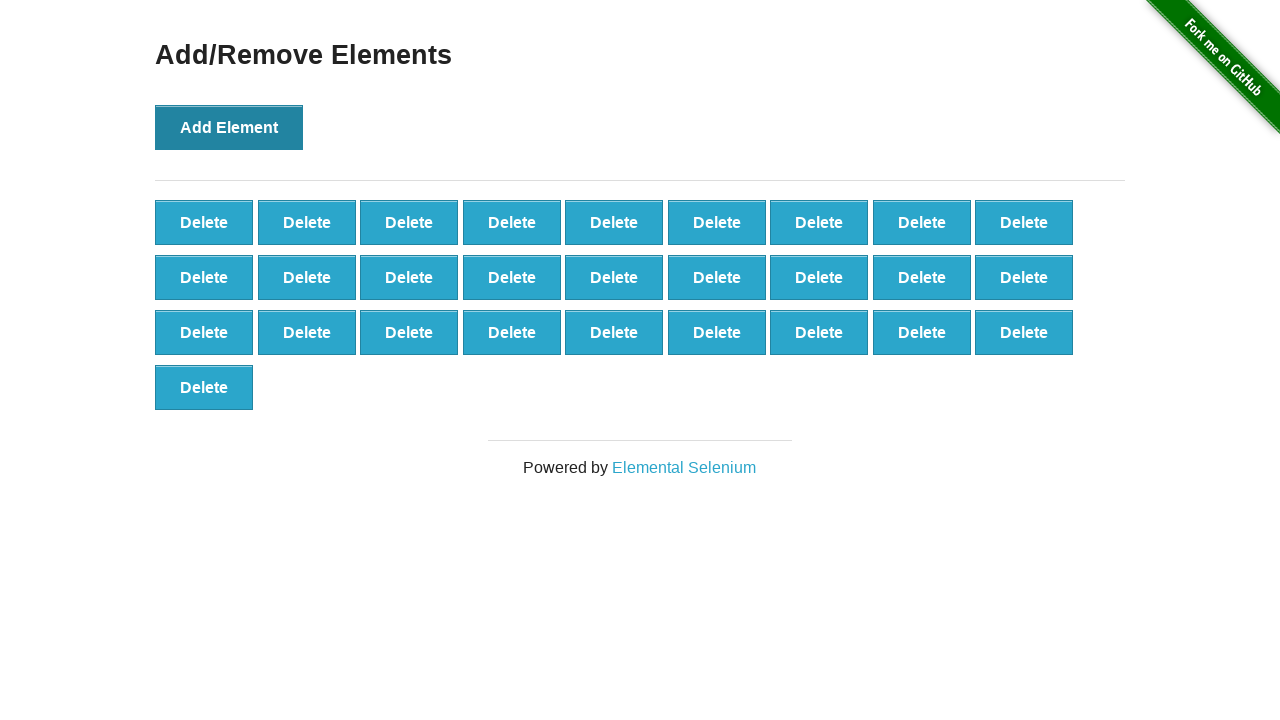

Clicked 'Add Element' button (iteration 29/100) at (229, 127) on xpath=//*[@onclick='addElement()']
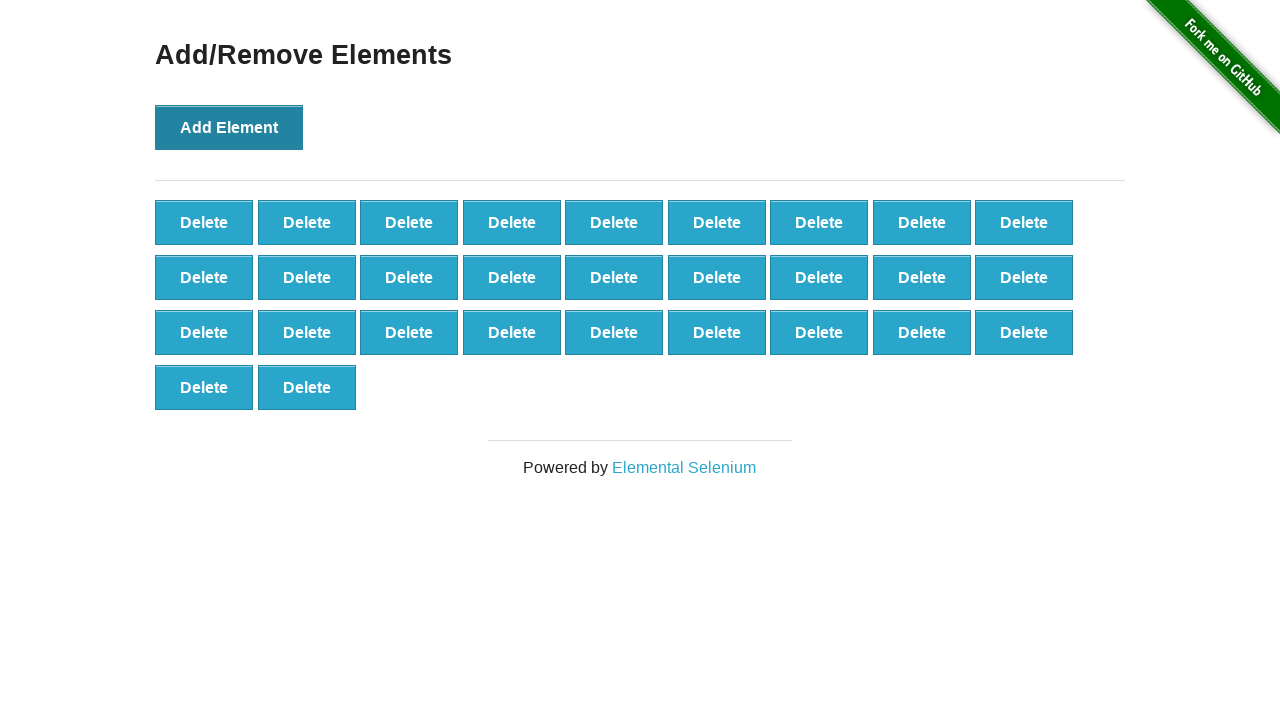

Clicked 'Add Element' button (iteration 30/100) at (229, 127) on xpath=//*[@onclick='addElement()']
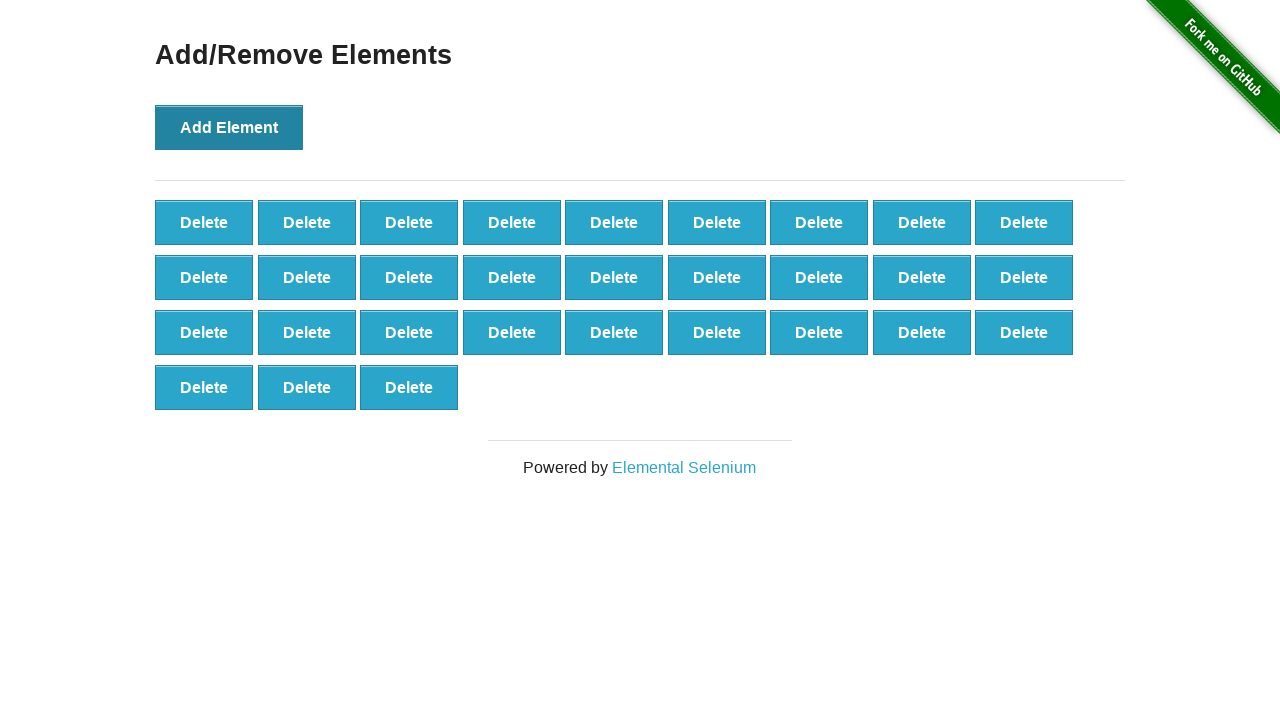

Clicked 'Add Element' button (iteration 31/100) at (229, 127) on xpath=//*[@onclick='addElement()']
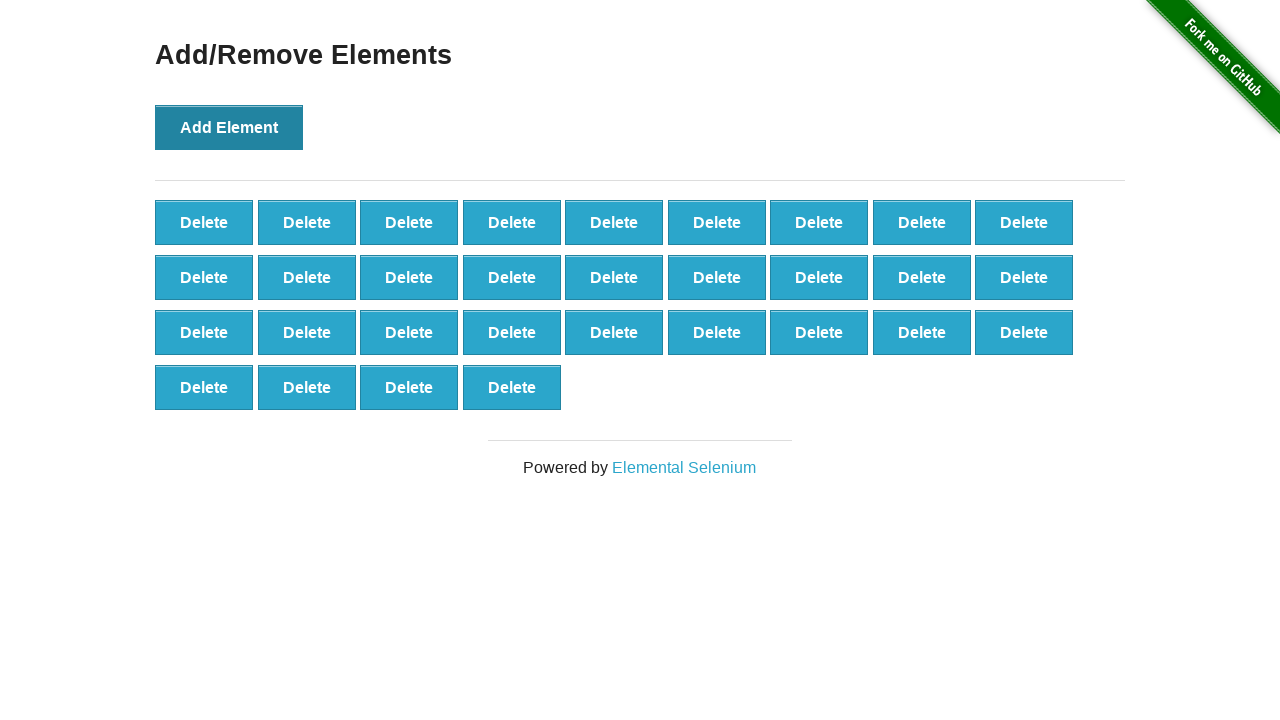

Clicked 'Add Element' button (iteration 32/100) at (229, 127) on xpath=//*[@onclick='addElement()']
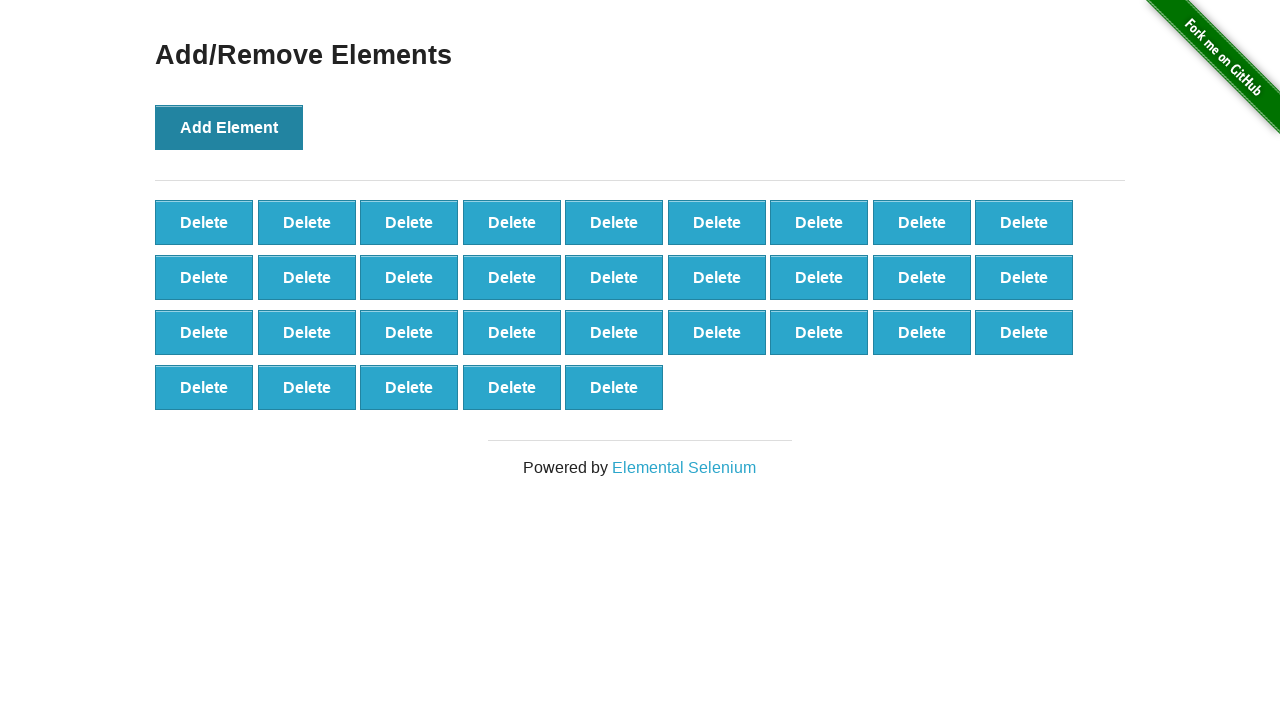

Clicked 'Add Element' button (iteration 33/100) at (229, 127) on xpath=//*[@onclick='addElement()']
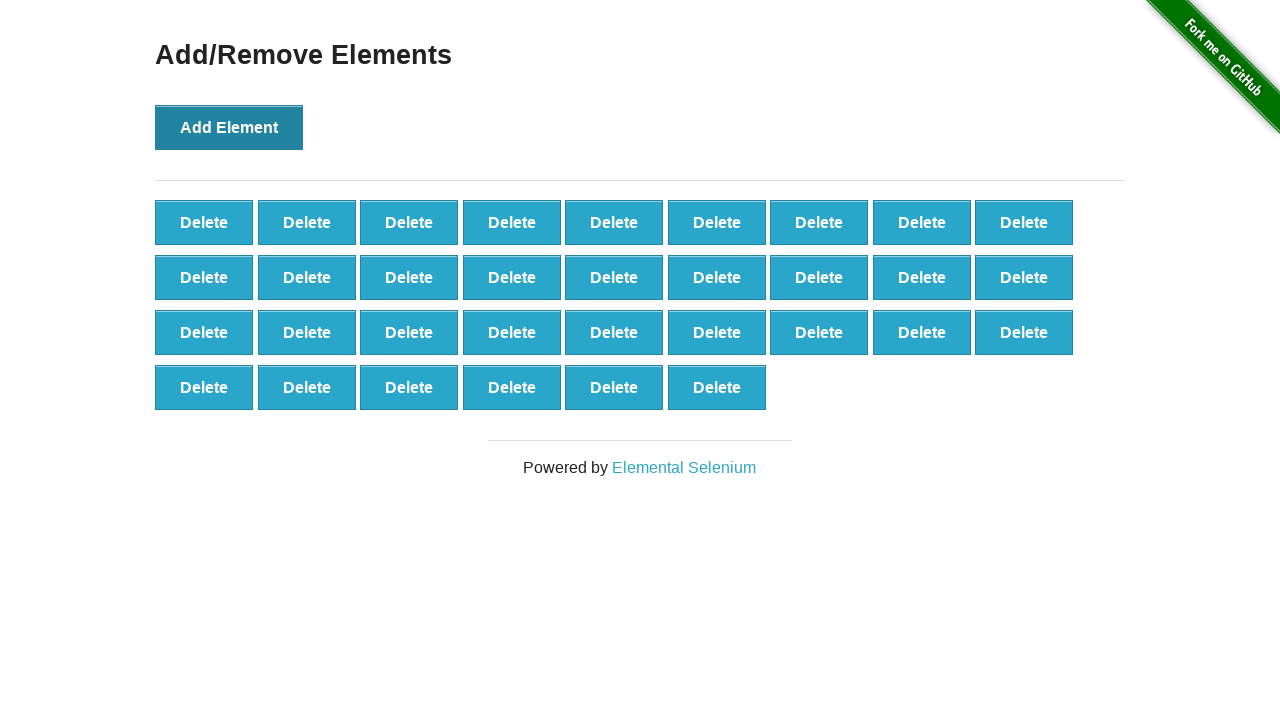

Clicked 'Add Element' button (iteration 34/100) at (229, 127) on xpath=//*[@onclick='addElement()']
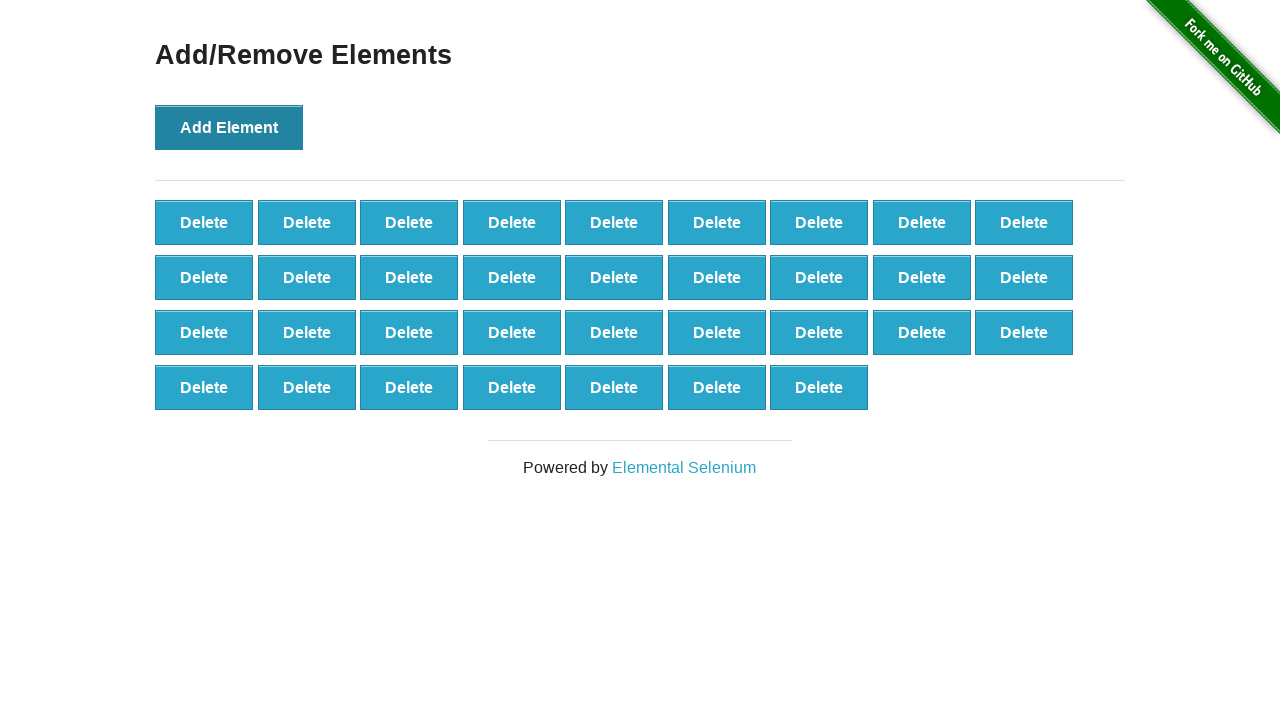

Clicked 'Add Element' button (iteration 35/100) at (229, 127) on xpath=//*[@onclick='addElement()']
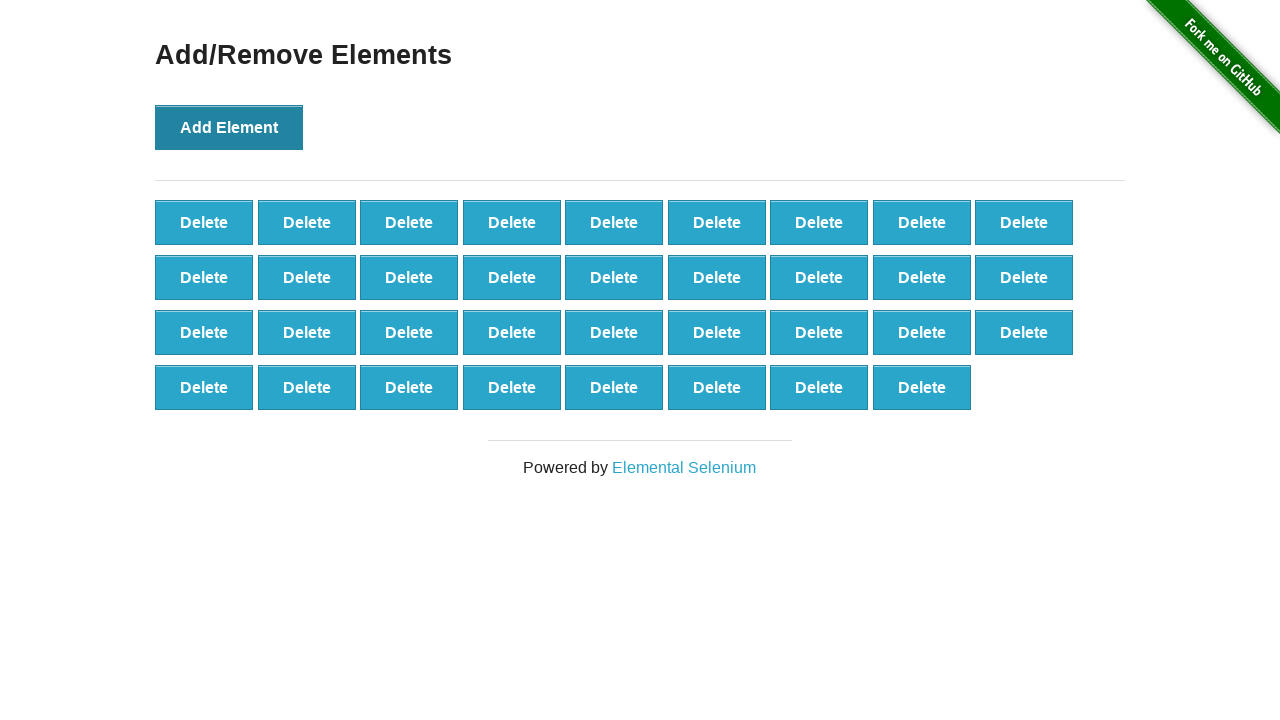

Clicked 'Add Element' button (iteration 36/100) at (229, 127) on xpath=//*[@onclick='addElement()']
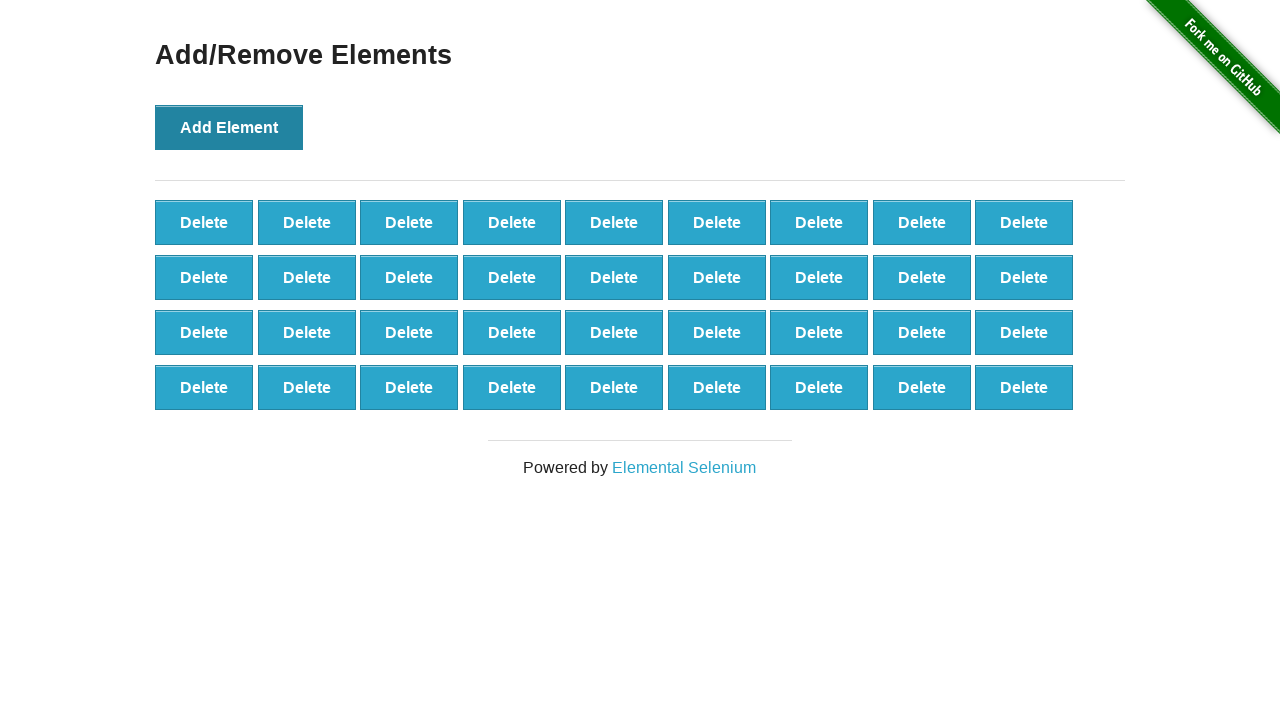

Clicked 'Add Element' button (iteration 37/100) at (229, 127) on xpath=//*[@onclick='addElement()']
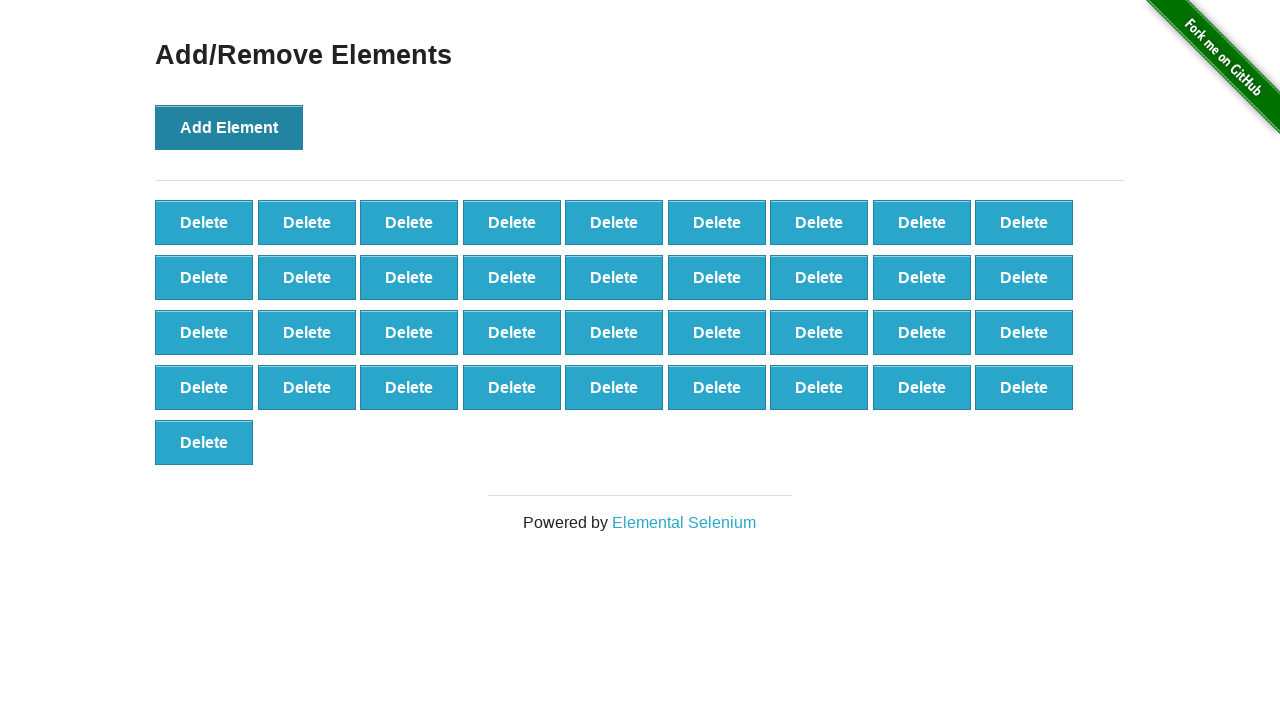

Clicked 'Add Element' button (iteration 38/100) at (229, 127) on xpath=//*[@onclick='addElement()']
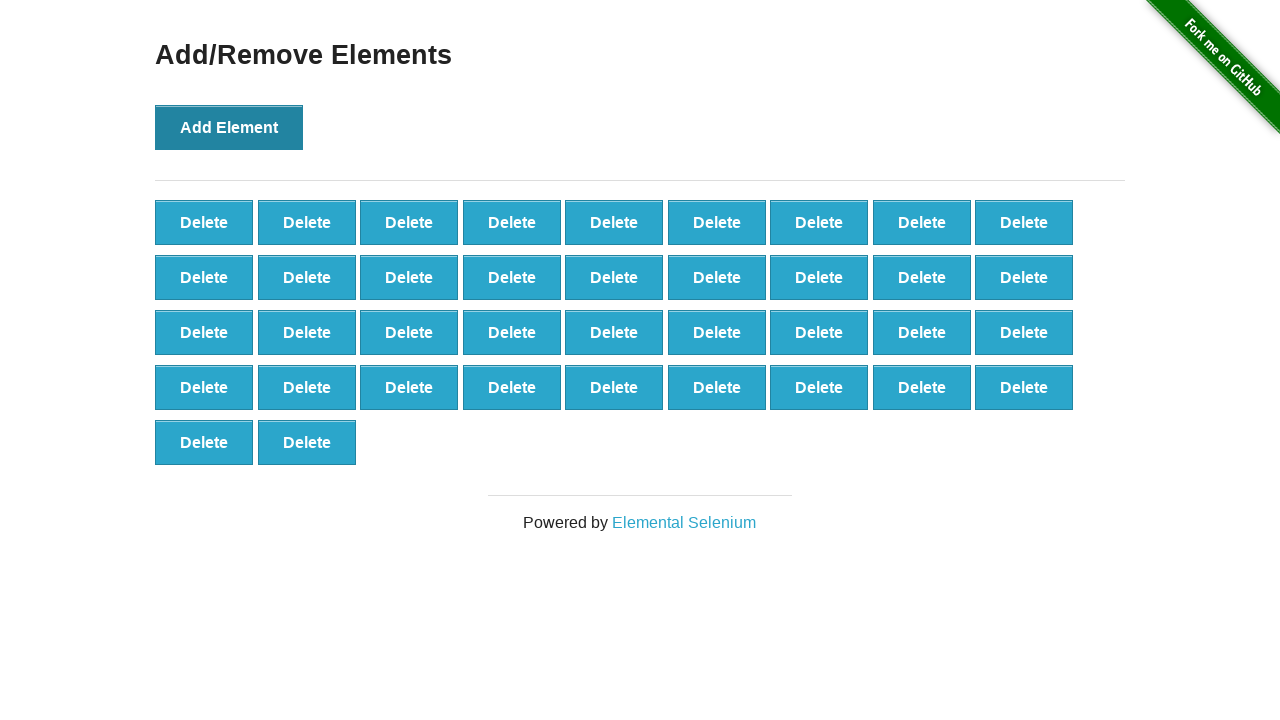

Clicked 'Add Element' button (iteration 39/100) at (229, 127) on xpath=//*[@onclick='addElement()']
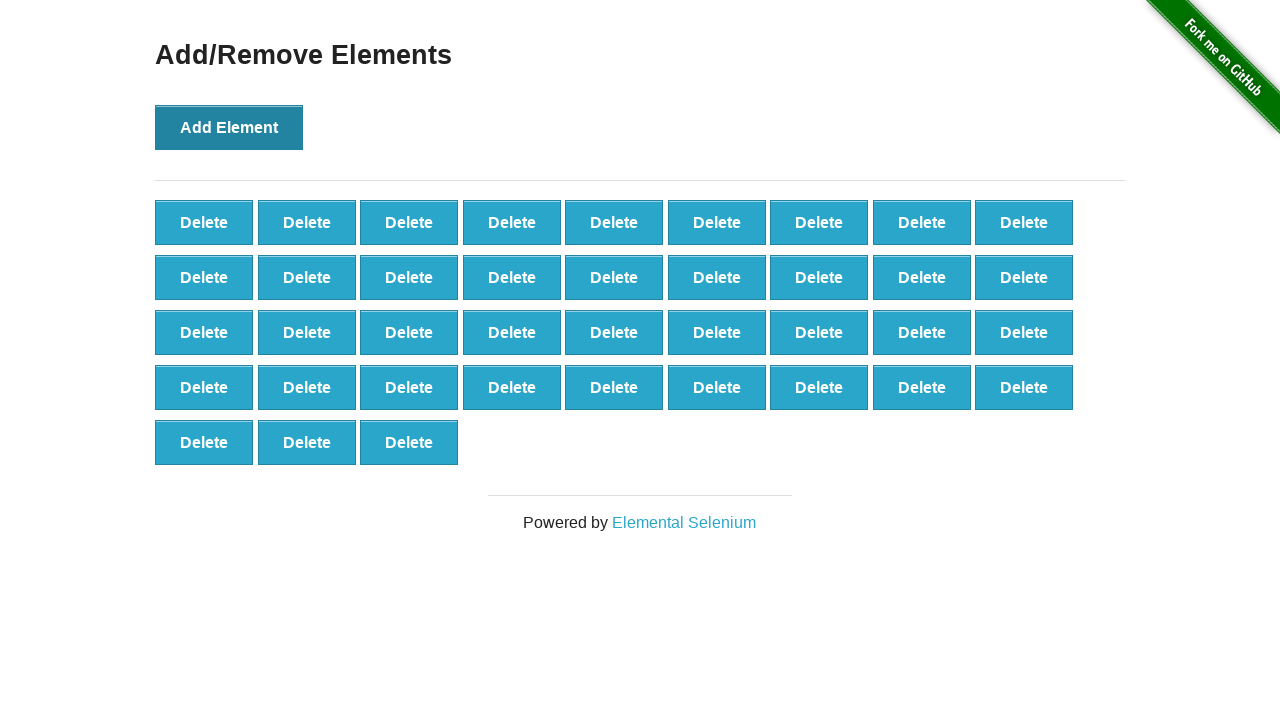

Clicked 'Add Element' button (iteration 40/100) at (229, 127) on xpath=//*[@onclick='addElement()']
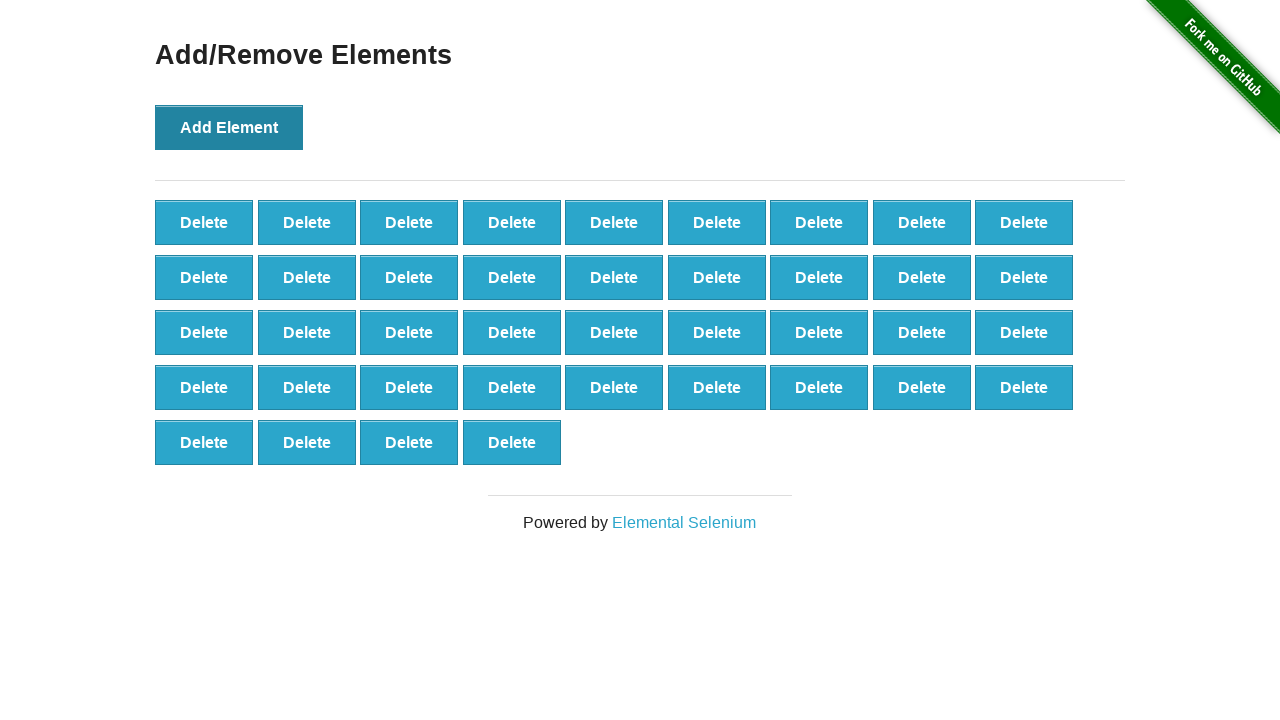

Clicked 'Add Element' button (iteration 41/100) at (229, 127) on xpath=//*[@onclick='addElement()']
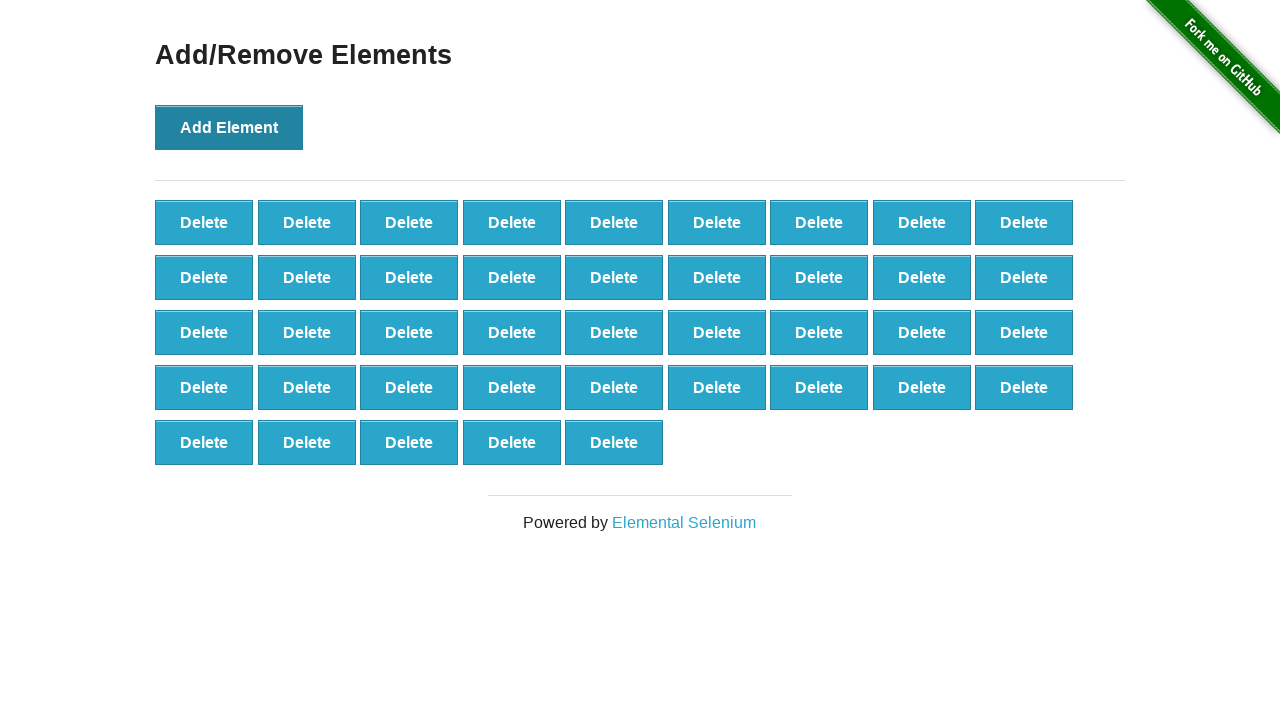

Clicked 'Add Element' button (iteration 42/100) at (229, 127) on xpath=//*[@onclick='addElement()']
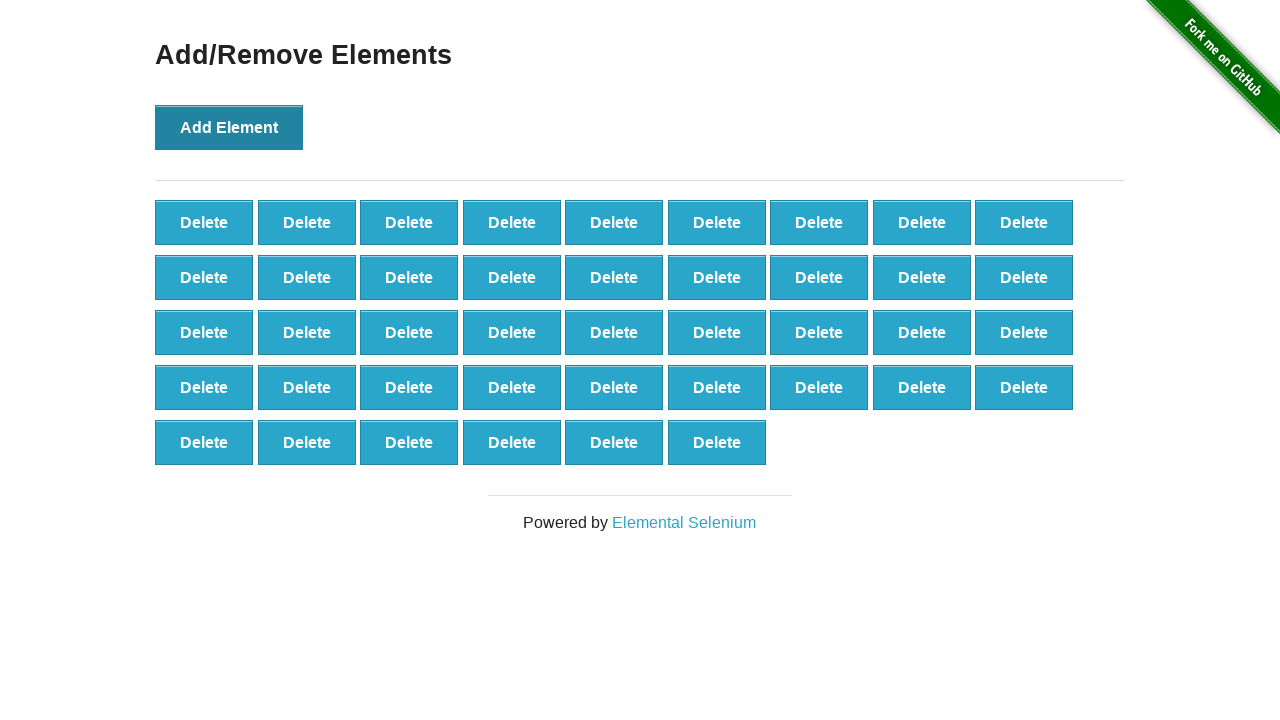

Clicked 'Add Element' button (iteration 43/100) at (229, 127) on xpath=//*[@onclick='addElement()']
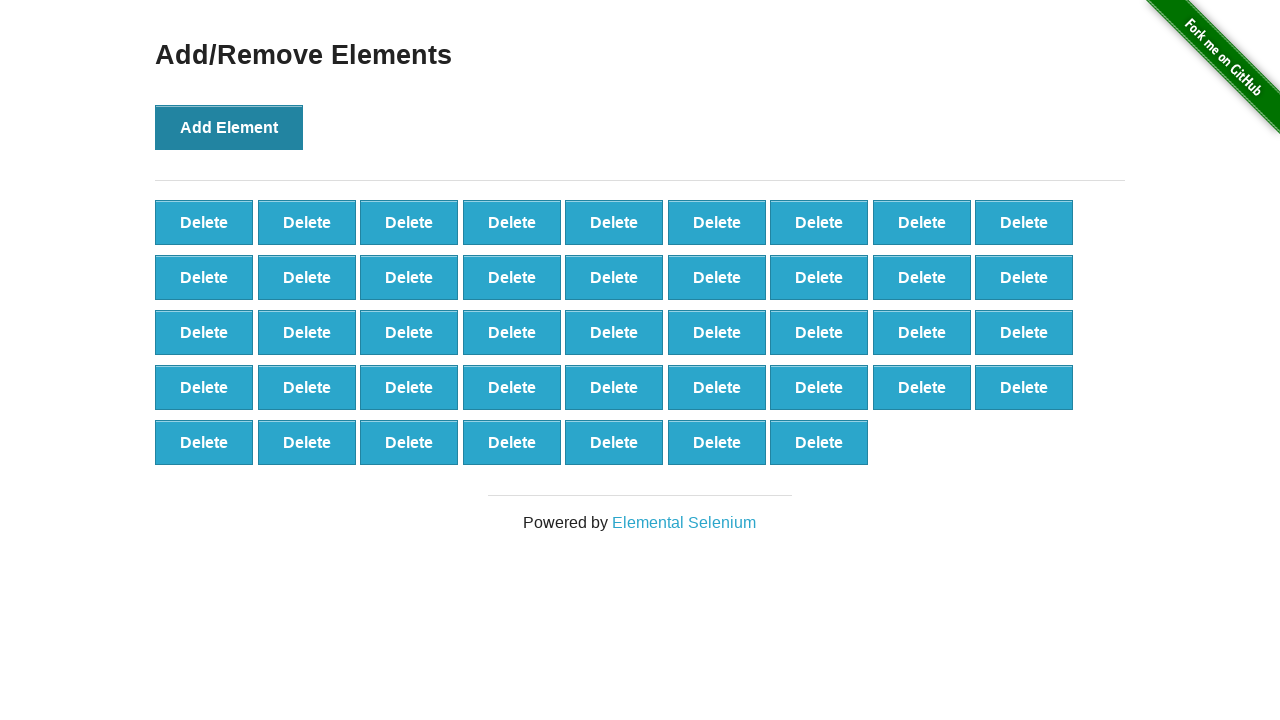

Clicked 'Add Element' button (iteration 44/100) at (229, 127) on xpath=//*[@onclick='addElement()']
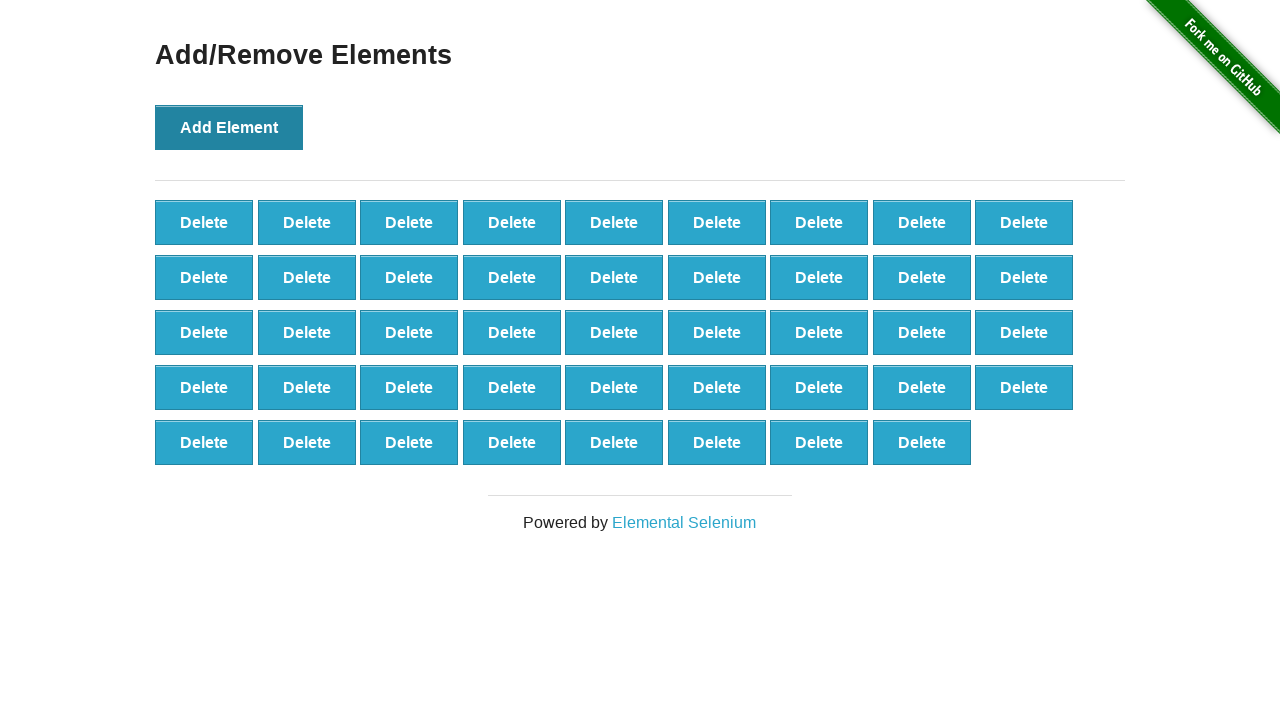

Clicked 'Add Element' button (iteration 45/100) at (229, 127) on xpath=//*[@onclick='addElement()']
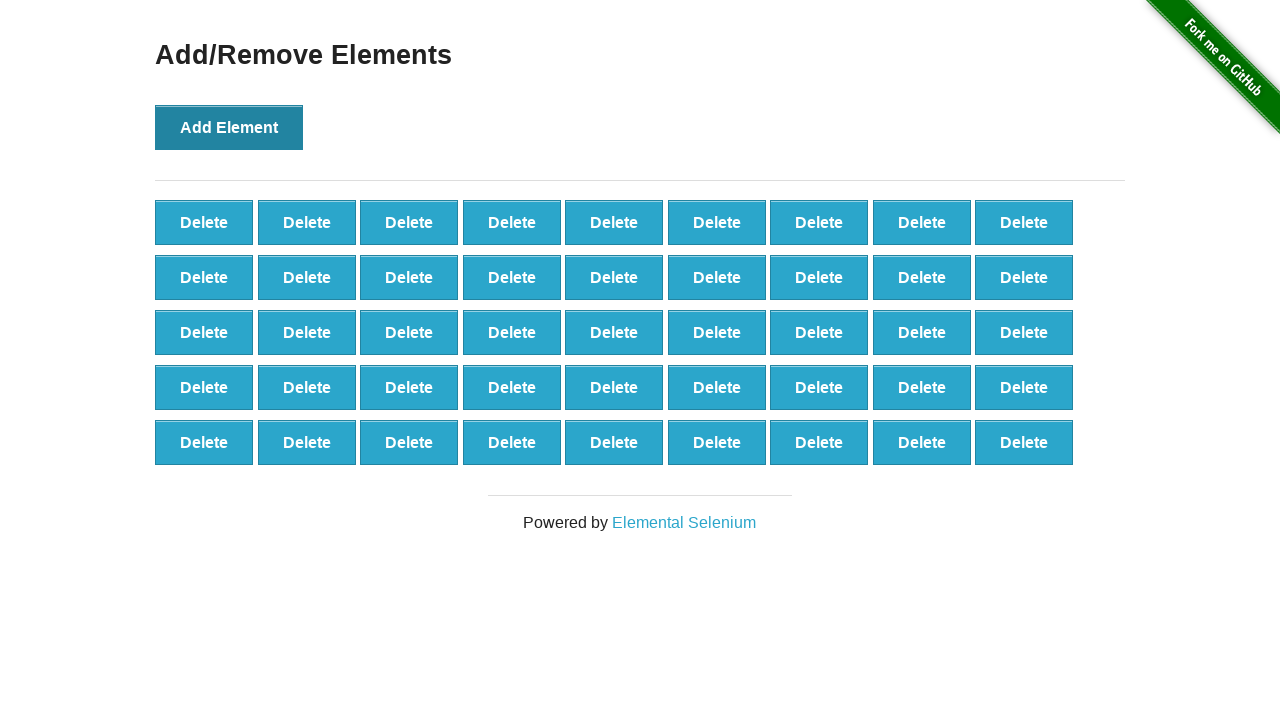

Clicked 'Add Element' button (iteration 46/100) at (229, 127) on xpath=//*[@onclick='addElement()']
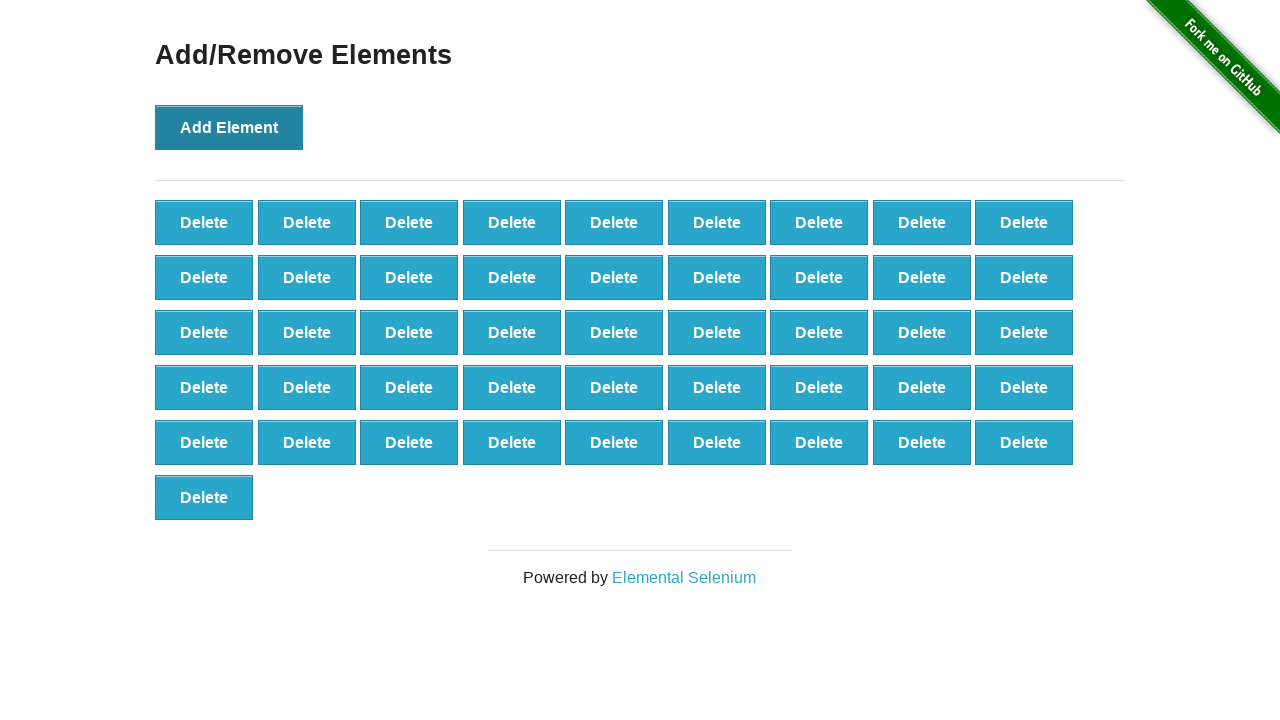

Clicked 'Add Element' button (iteration 47/100) at (229, 127) on xpath=//*[@onclick='addElement()']
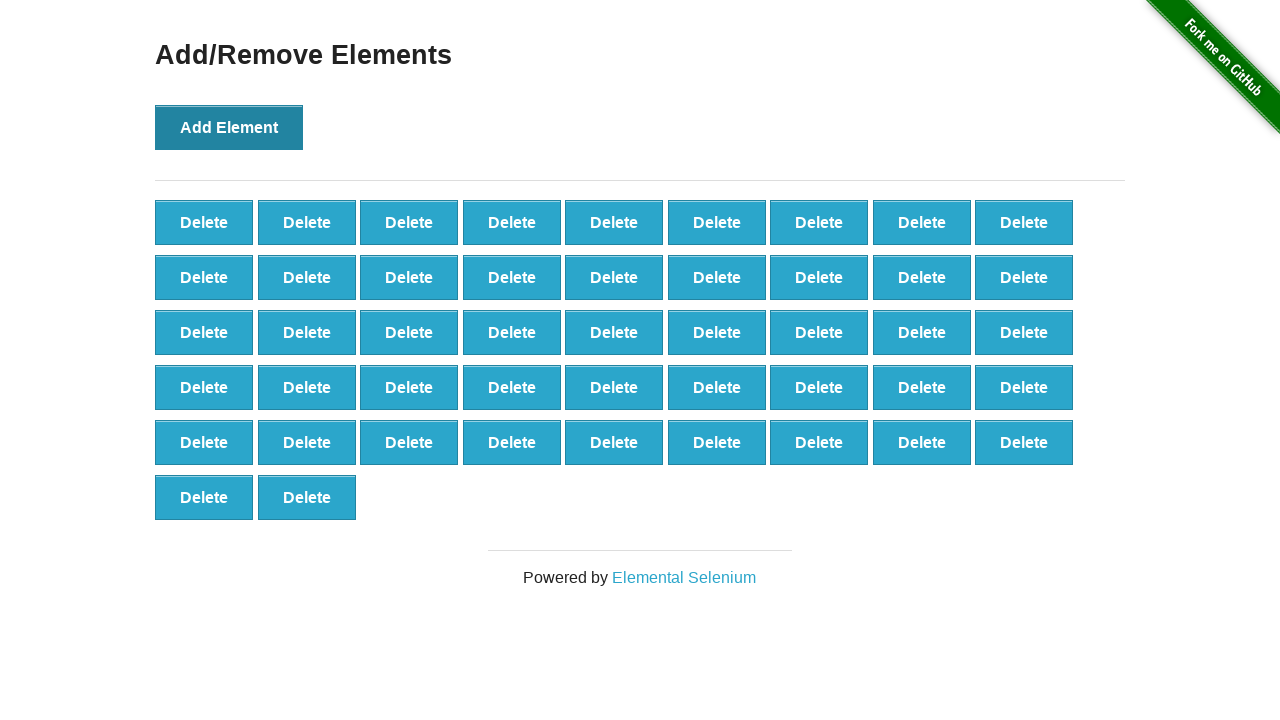

Clicked 'Add Element' button (iteration 48/100) at (229, 127) on xpath=//*[@onclick='addElement()']
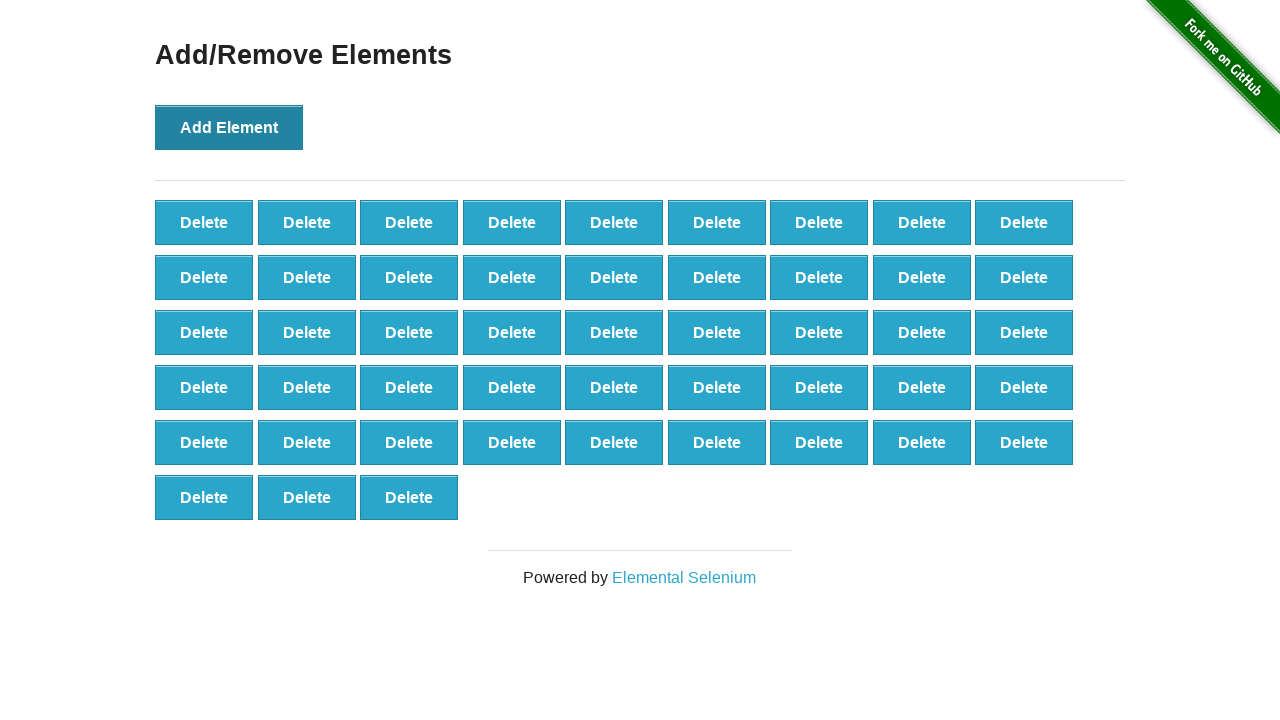

Clicked 'Add Element' button (iteration 49/100) at (229, 127) on xpath=//*[@onclick='addElement()']
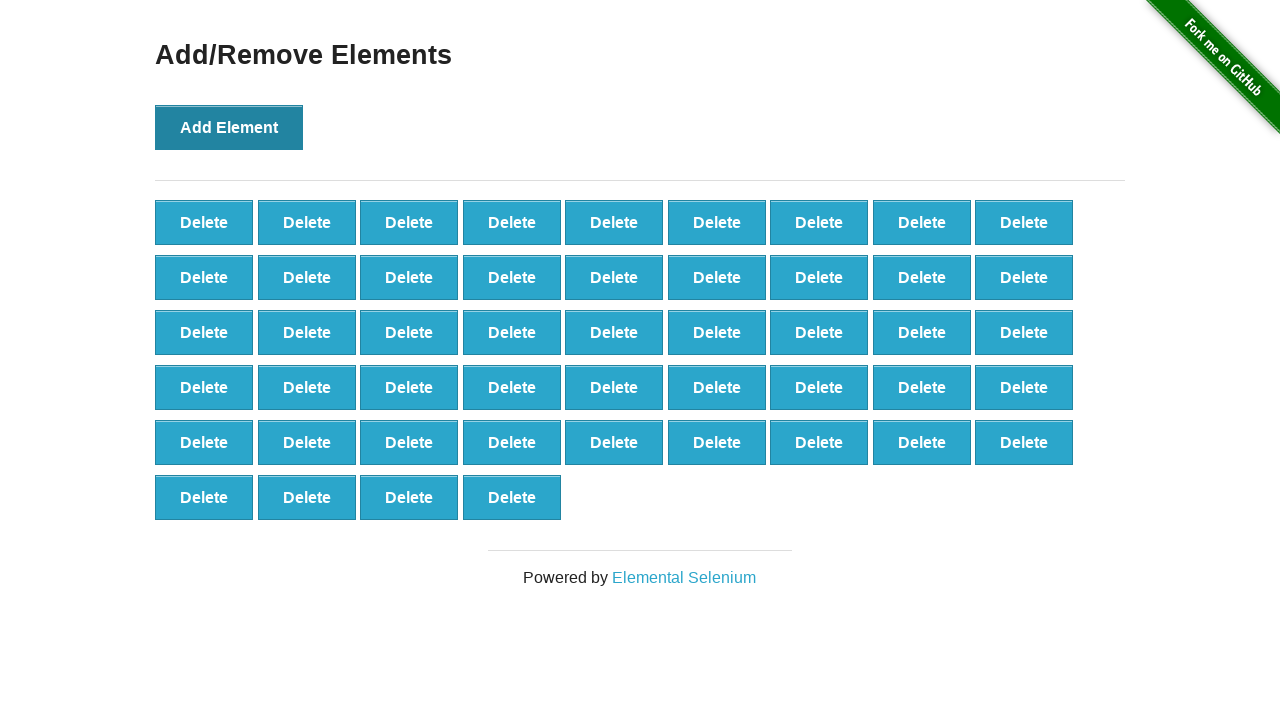

Clicked 'Add Element' button (iteration 50/100) at (229, 127) on xpath=//*[@onclick='addElement()']
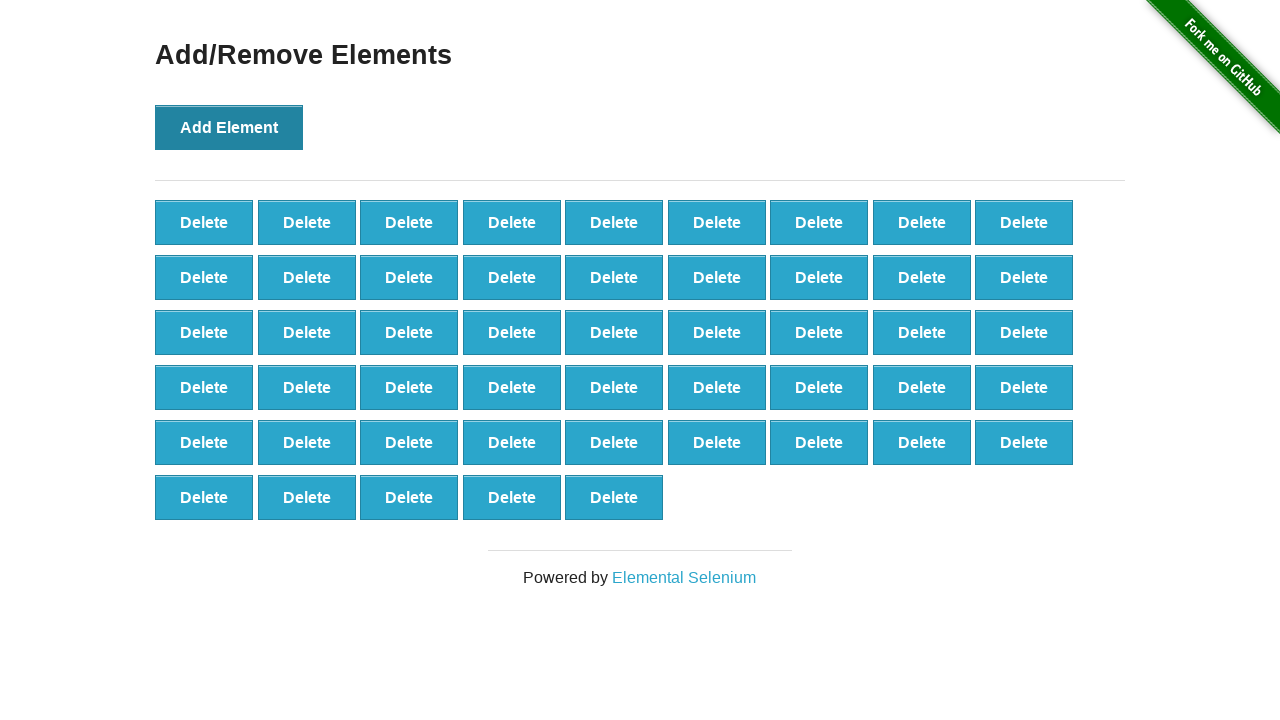

Clicked 'Add Element' button (iteration 51/100) at (229, 127) on xpath=//*[@onclick='addElement()']
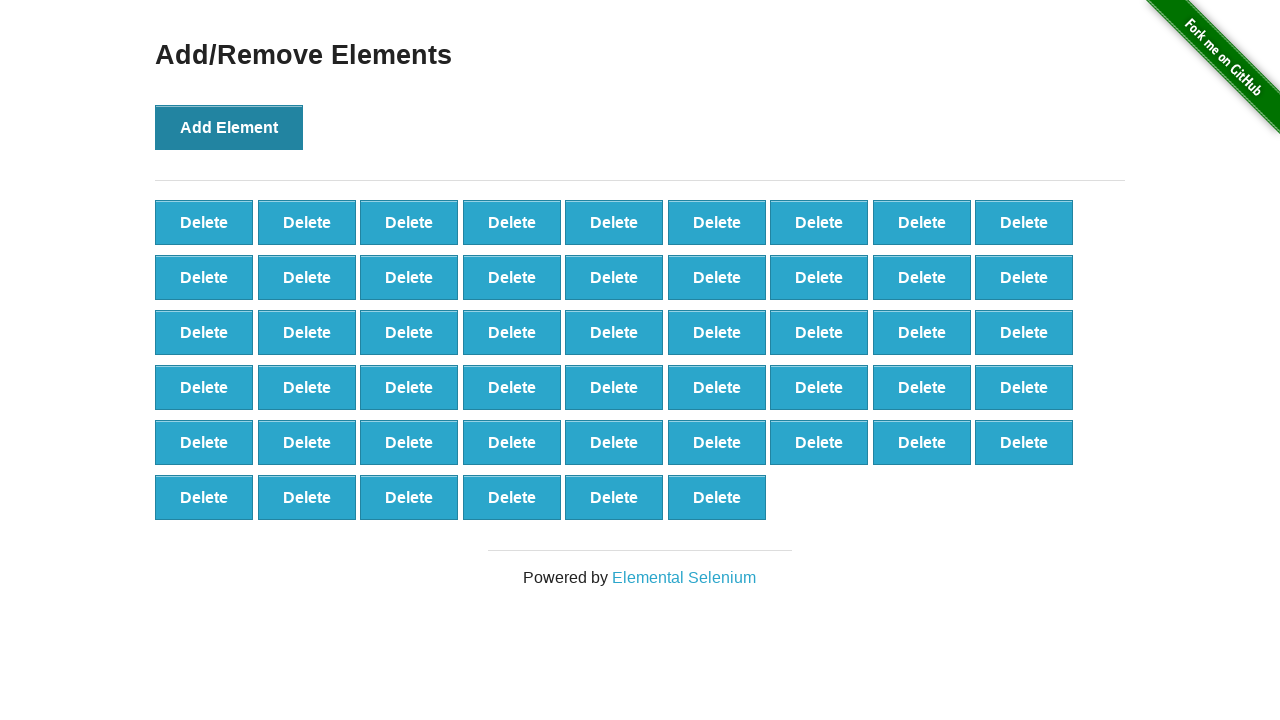

Clicked 'Add Element' button (iteration 52/100) at (229, 127) on xpath=//*[@onclick='addElement()']
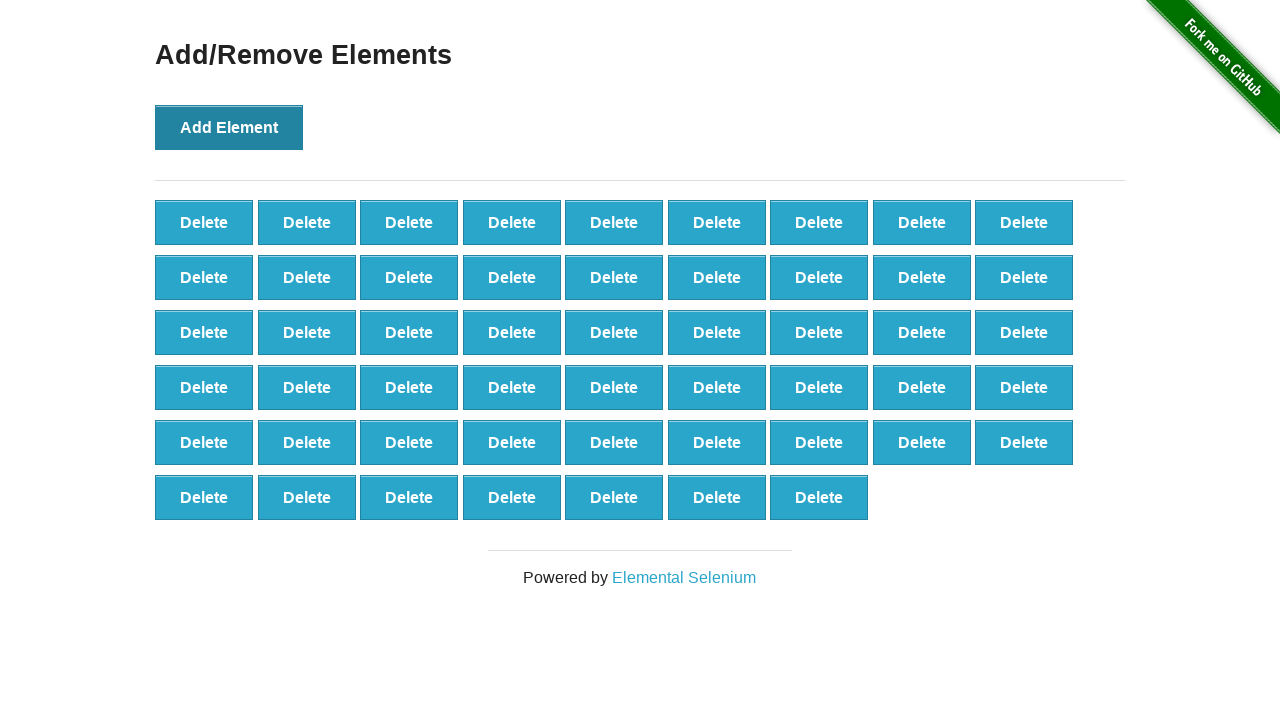

Clicked 'Add Element' button (iteration 53/100) at (229, 127) on xpath=//*[@onclick='addElement()']
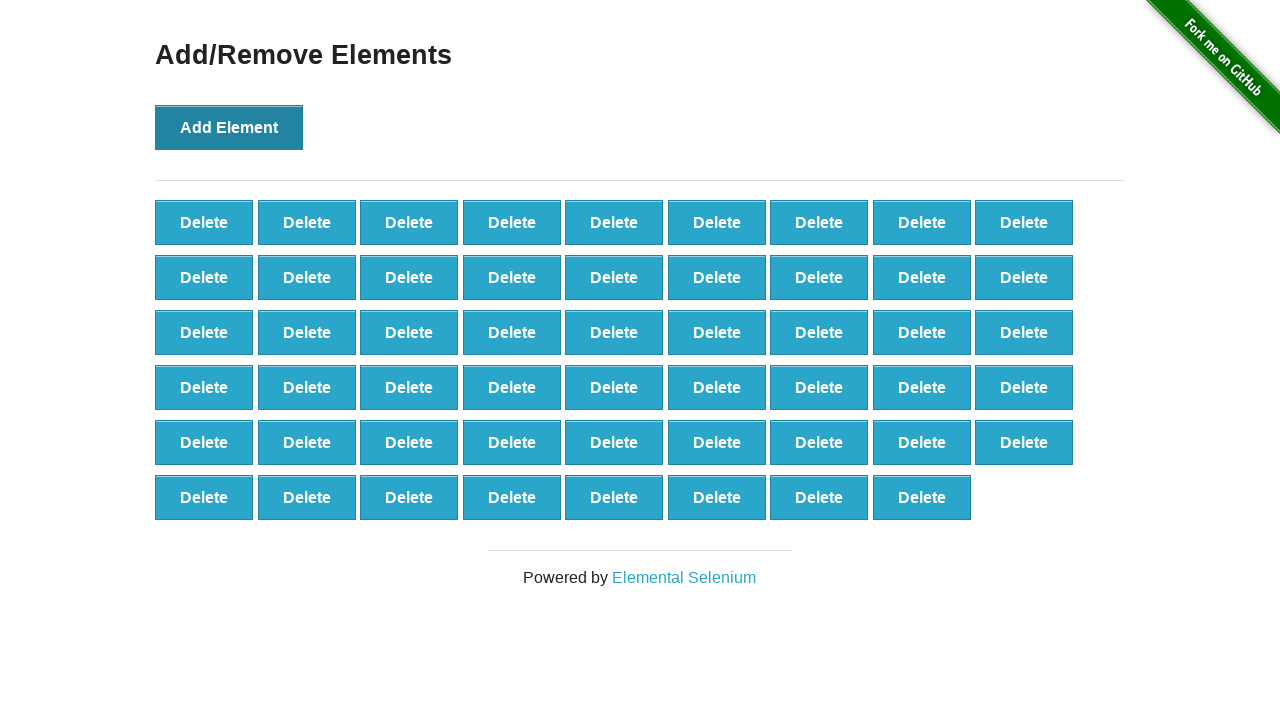

Clicked 'Add Element' button (iteration 54/100) at (229, 127) on xpath=//*[@onclick='addElement()']
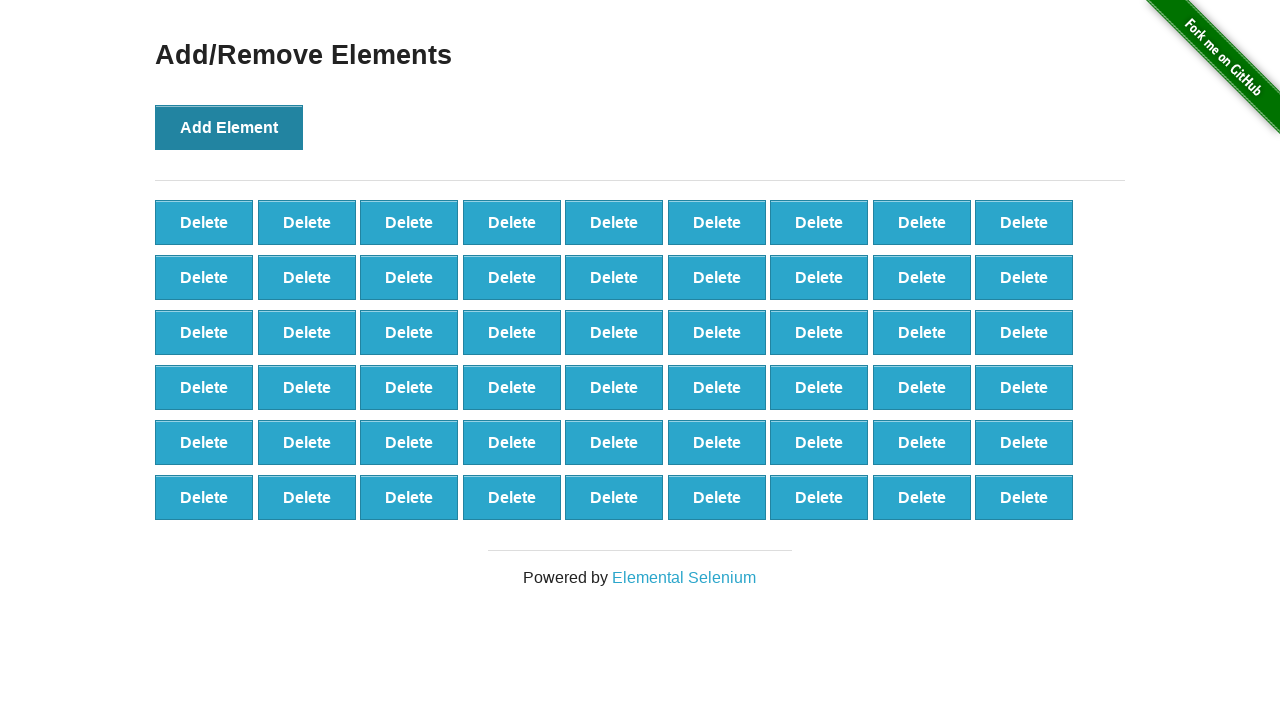

Clicked 'Add Element' button (iteration 55/100) at (229, 127) on xpath=//*[@onclick='addElement()']
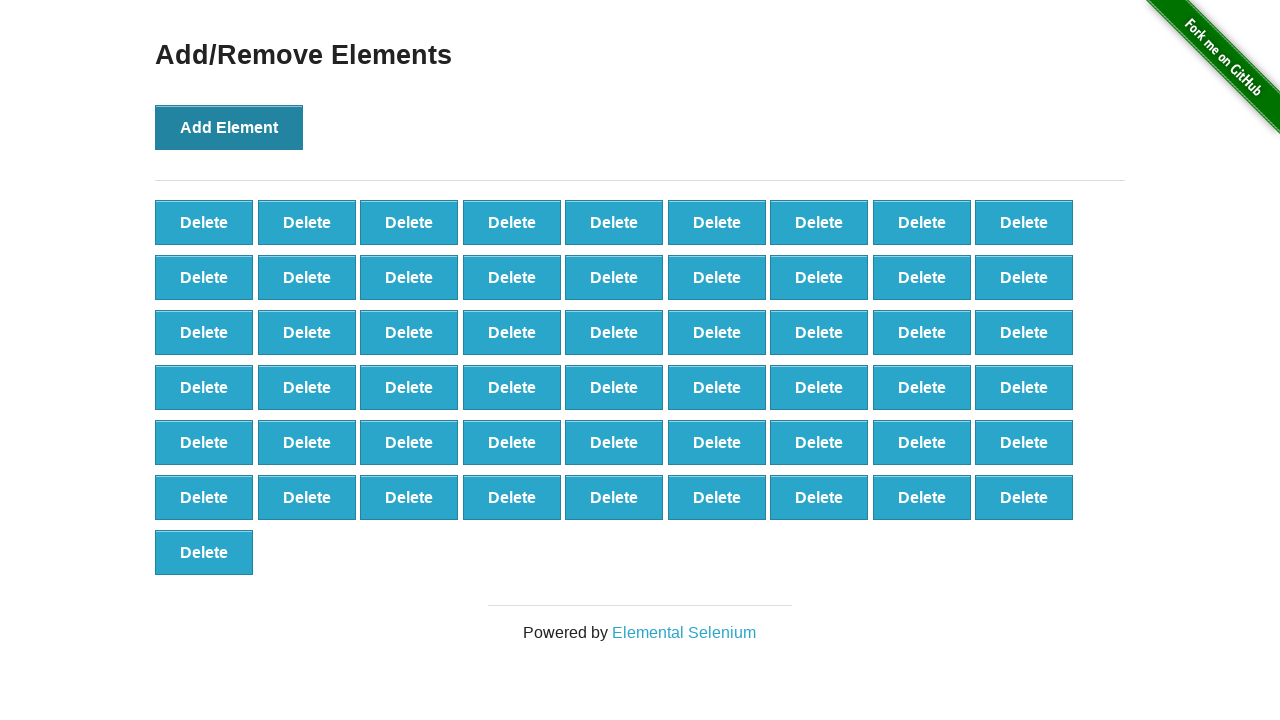

Clicked 'Add Element' button (iteration 56/100) at (229, 127) on xpath=//*[@onclick='addElement()']
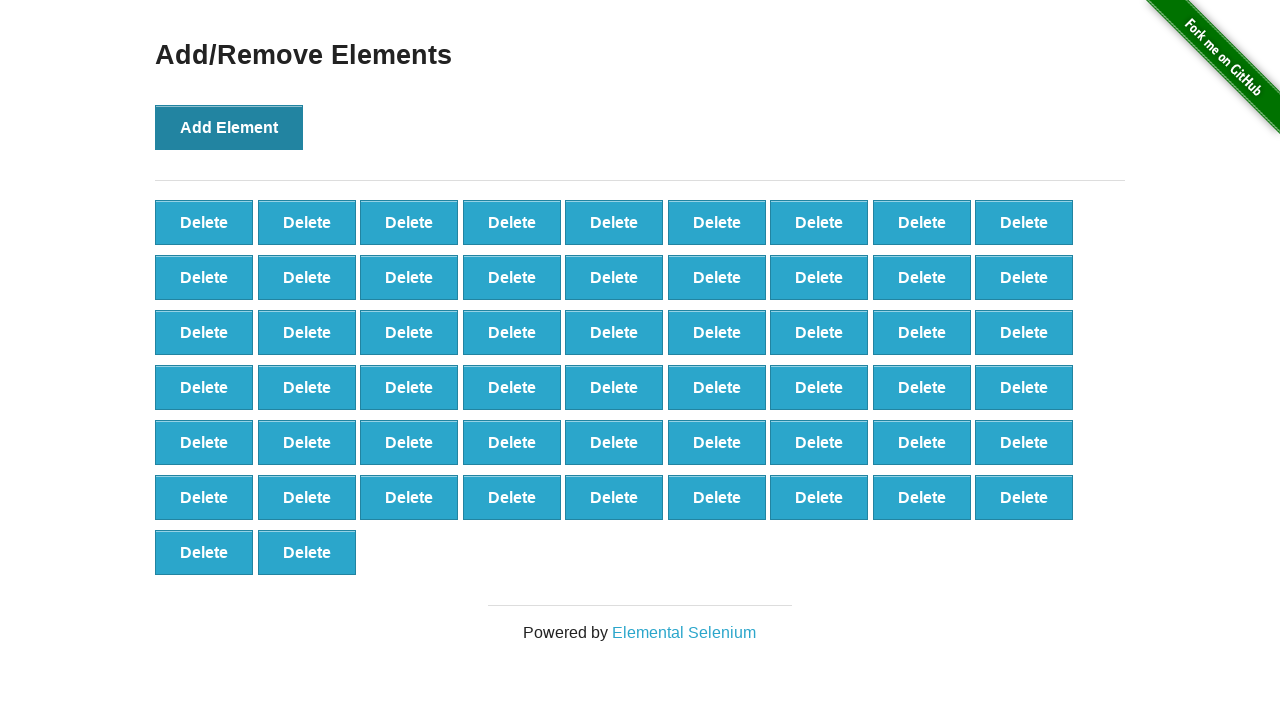

Clicked 'Add Element' button (iteration 57/100) at (229, 127) on xpath=//*[@onclick='addElement()']
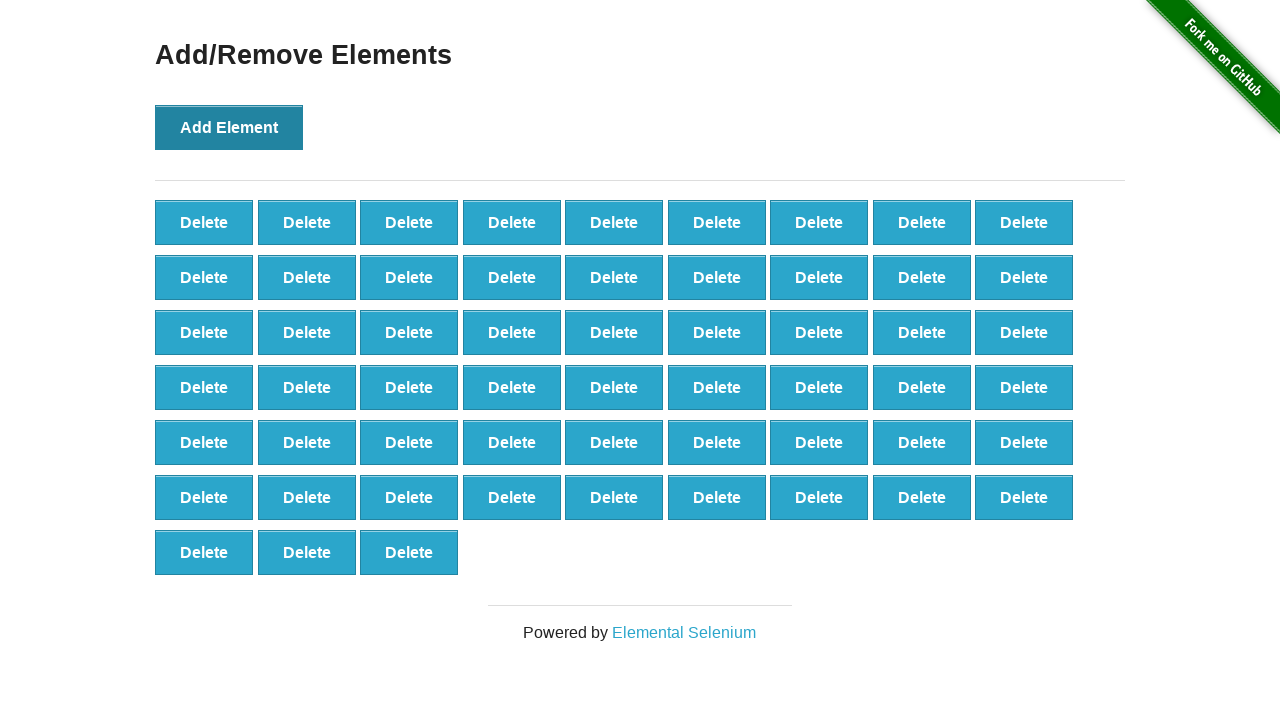

Clicked 'Add Element' button (iteration 58/100) at (229, 127) on xpath=//*[@onclick='addElement()']
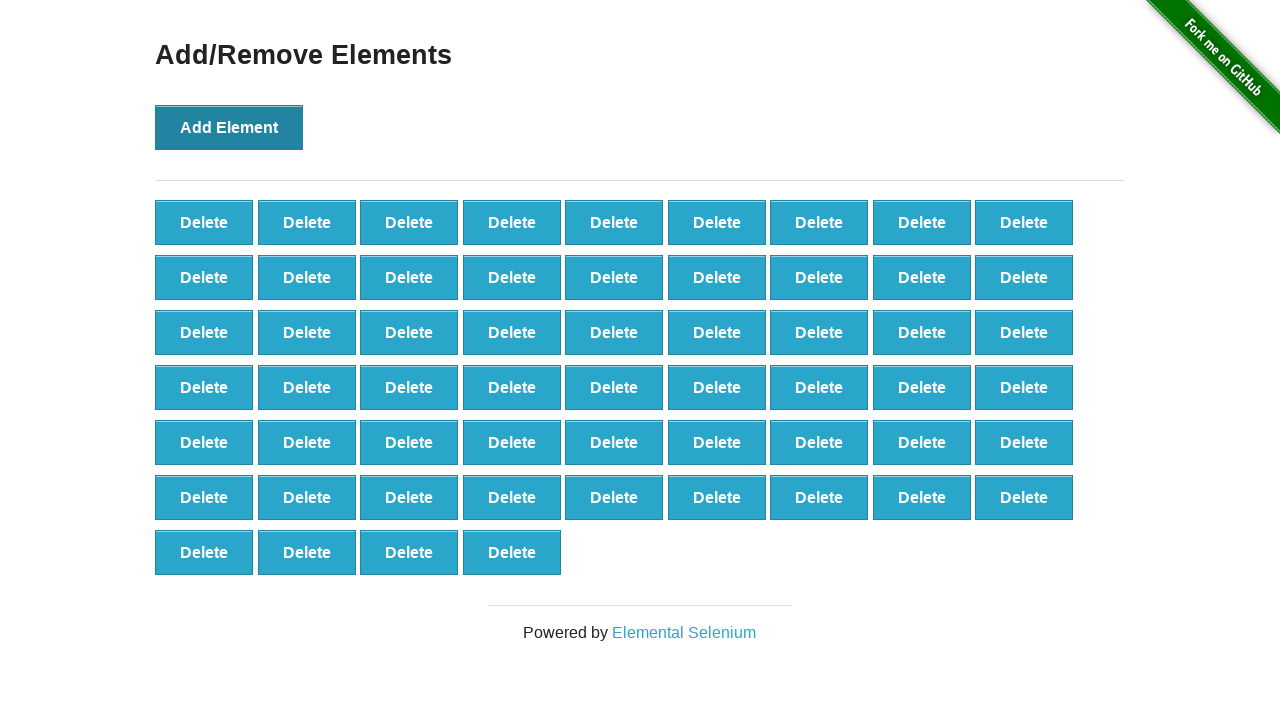

Clicked 'Add Element' button (iteration 59/100) at (229, 127) on xpath=//*[@onclick='addElement()']
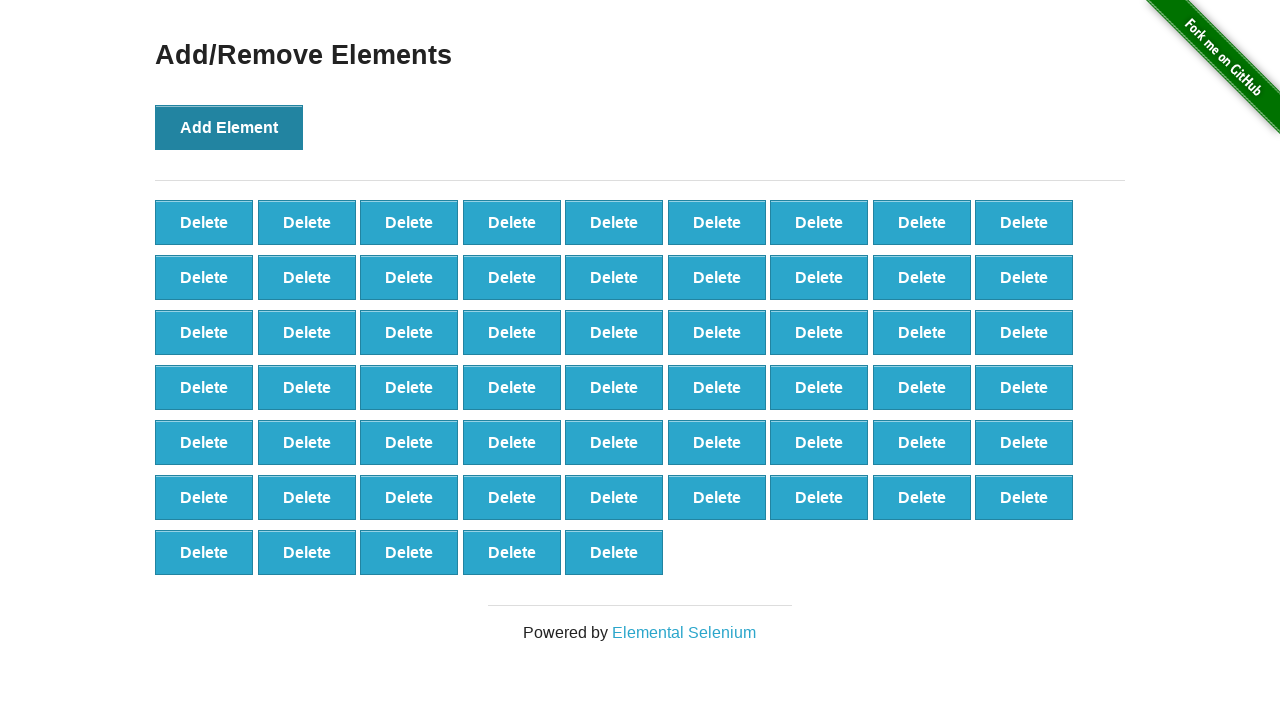

Clicked 'Add Element' button (iteration 60/100) at (229, 127) on xpath=//*[@onclick='addElement()']
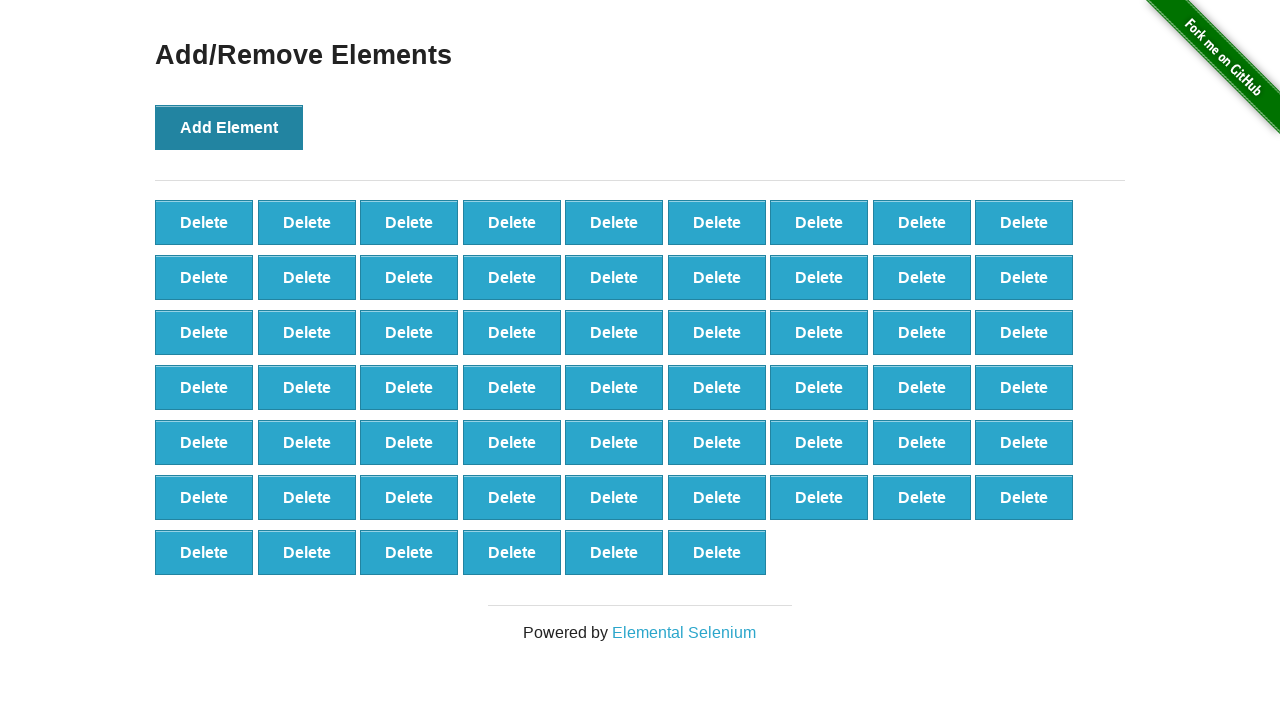

Clicked 'Add Element' button (iteration 61/100) at (229, 127) on xpath=//*[@onclick='addElement()']
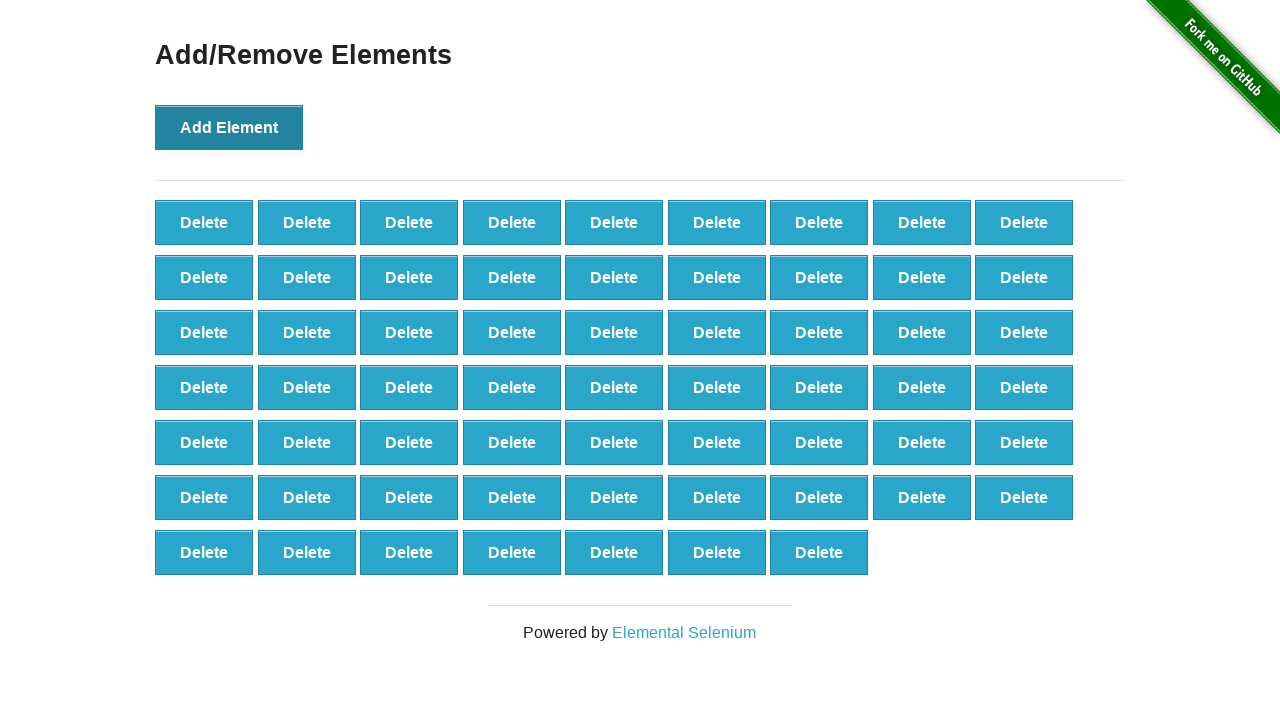

Clicked 'Add Element' button (iteration 62/100) at (229, 127) on xpath=//*[@onclick='addElement()']
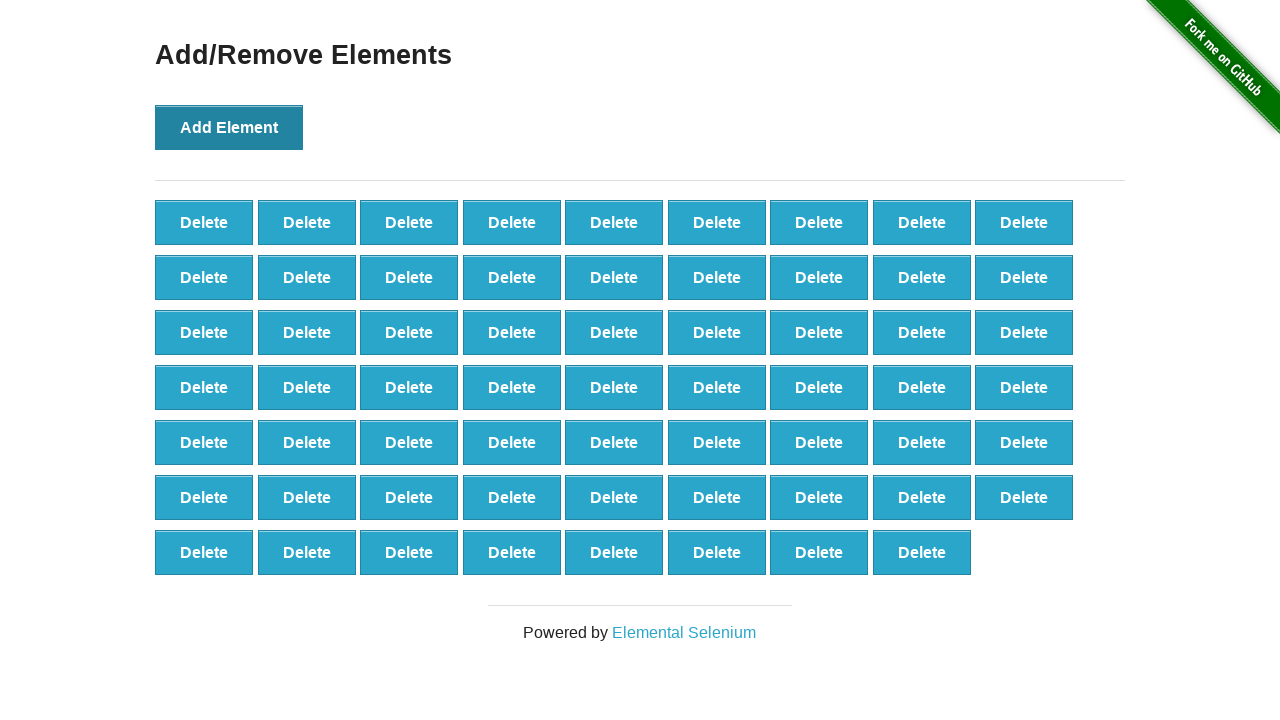

Clicked 'Add Element' button (iteration 63/100) at (229, 127) on xpath=//*[@onclick='addElement()']
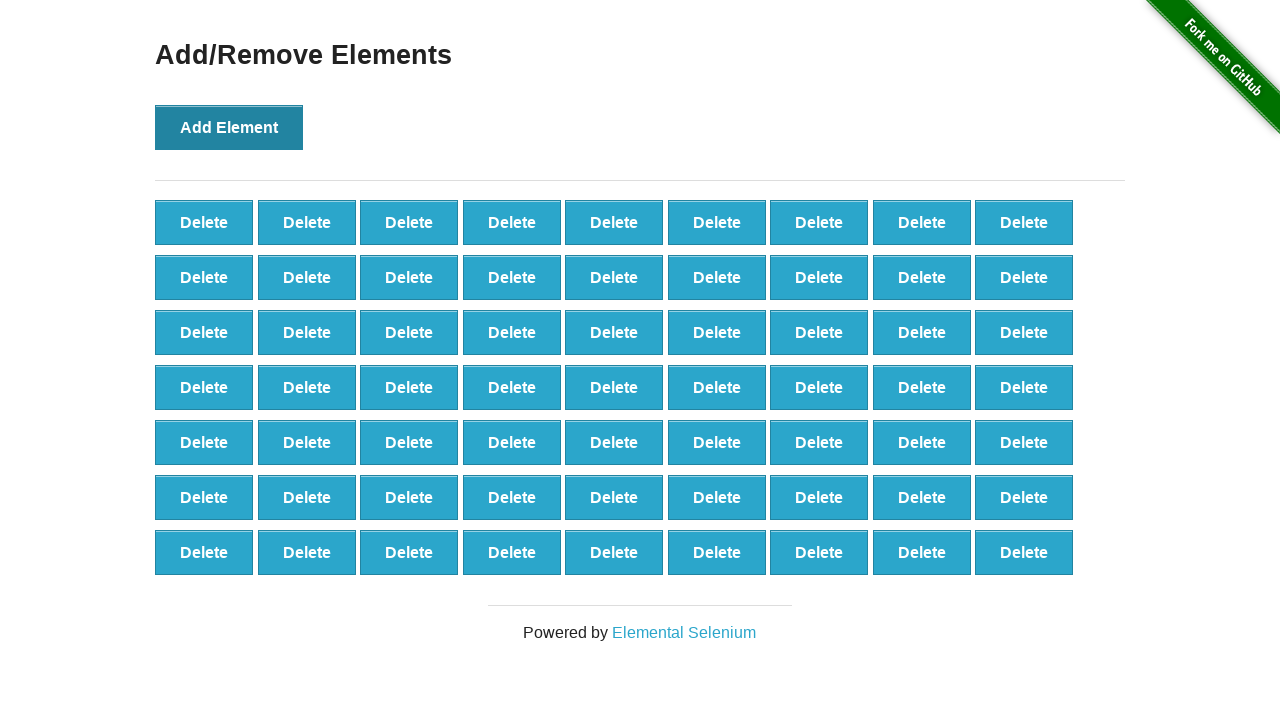

Clicked 'Add Element' button (iteration 64/100) at (229, 127) on xpath=//*[@onclick='addElement()']
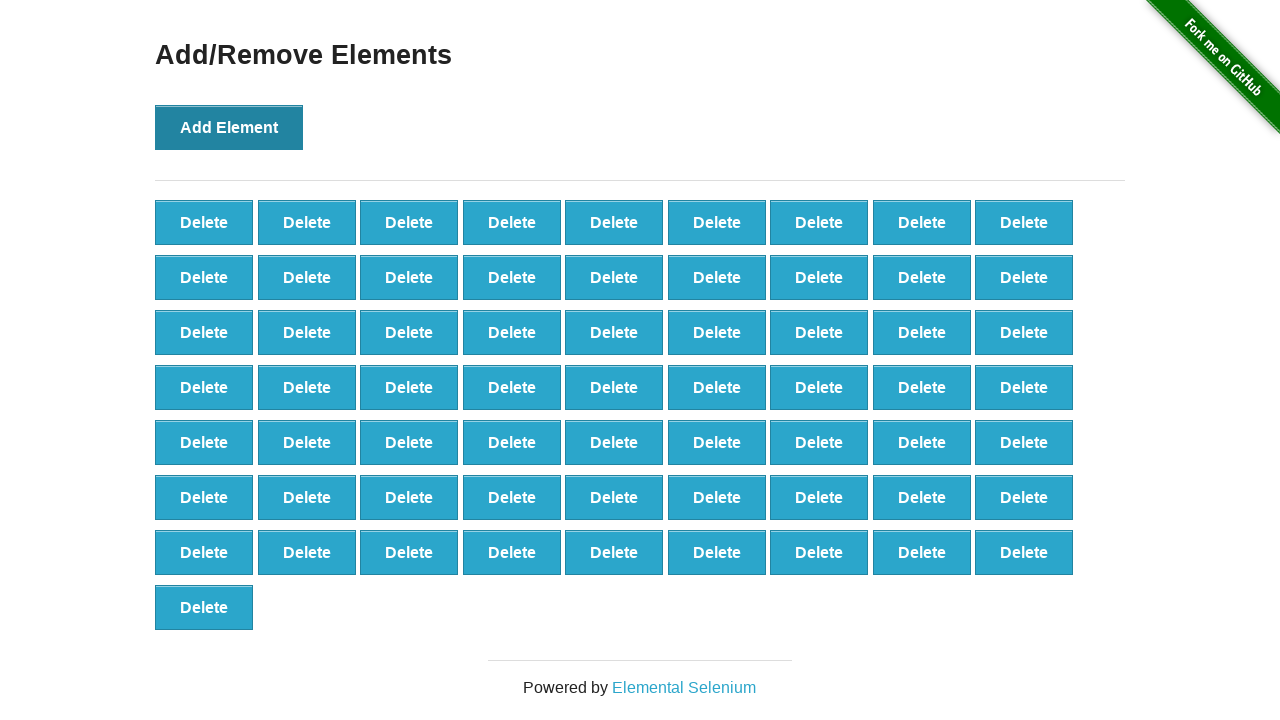

Clicked 'Add Element' button (iteration 65/100) at (229, 127) on xpath=//*[@onclick='addElement()']
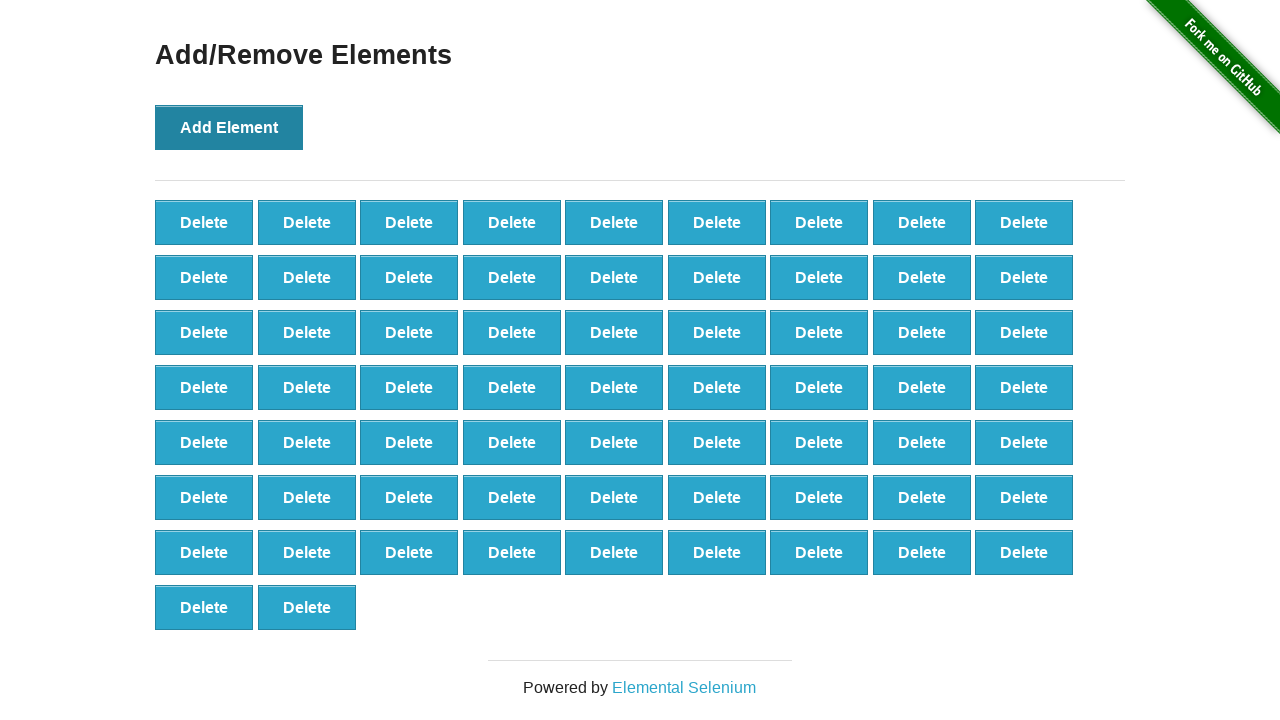

Clicked 'Add Element' button (iteration 66/100) at (229, 127) on xpath=//*[@onclick='addElement()']
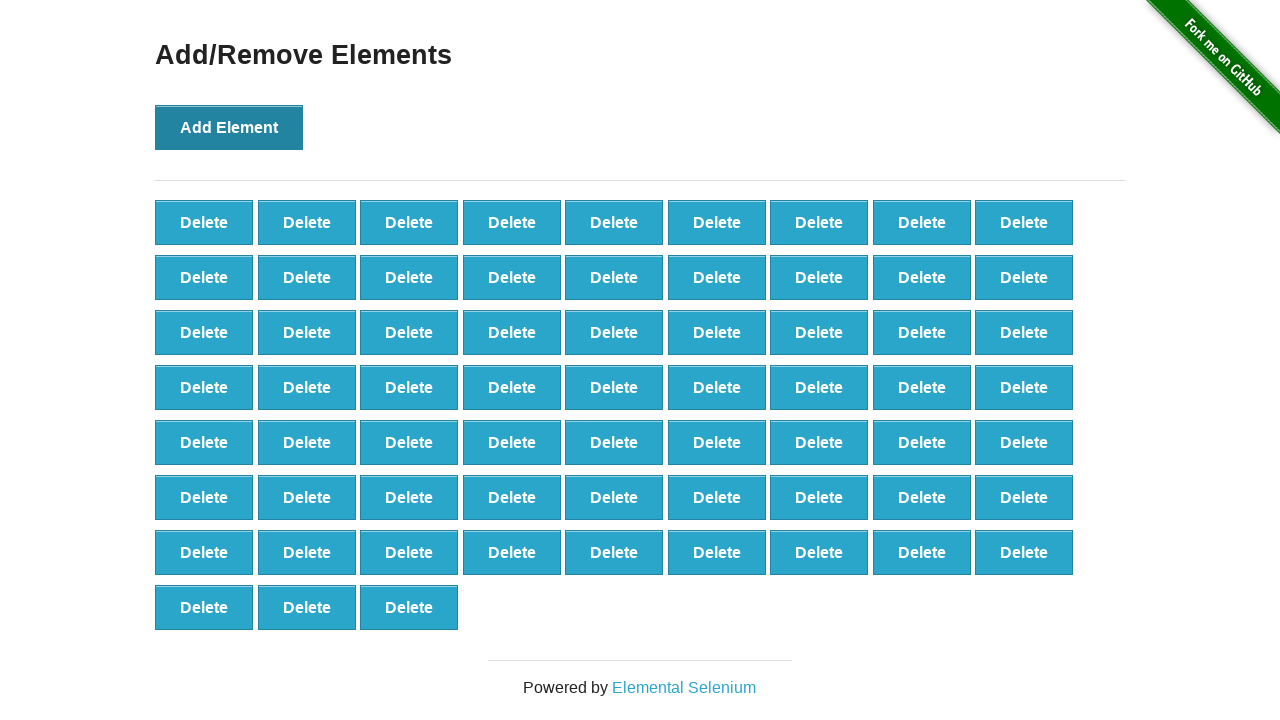

Clicked 'Add Element' button (iteration 67/100) at (229, 127) on xpath=//*[@onclick='addElement()']
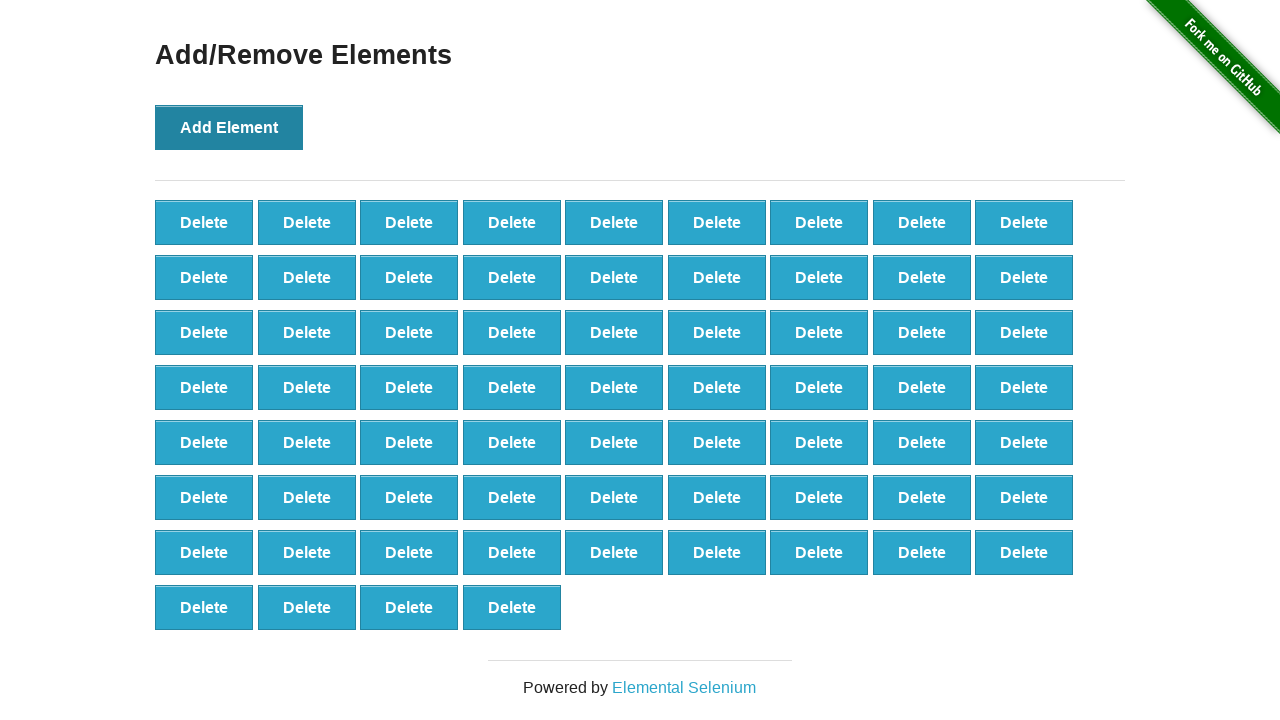

Clicked 'Add Element' button (iteration 68/100) at (229, 127) on xpath=//*[@onclick='addElement()']
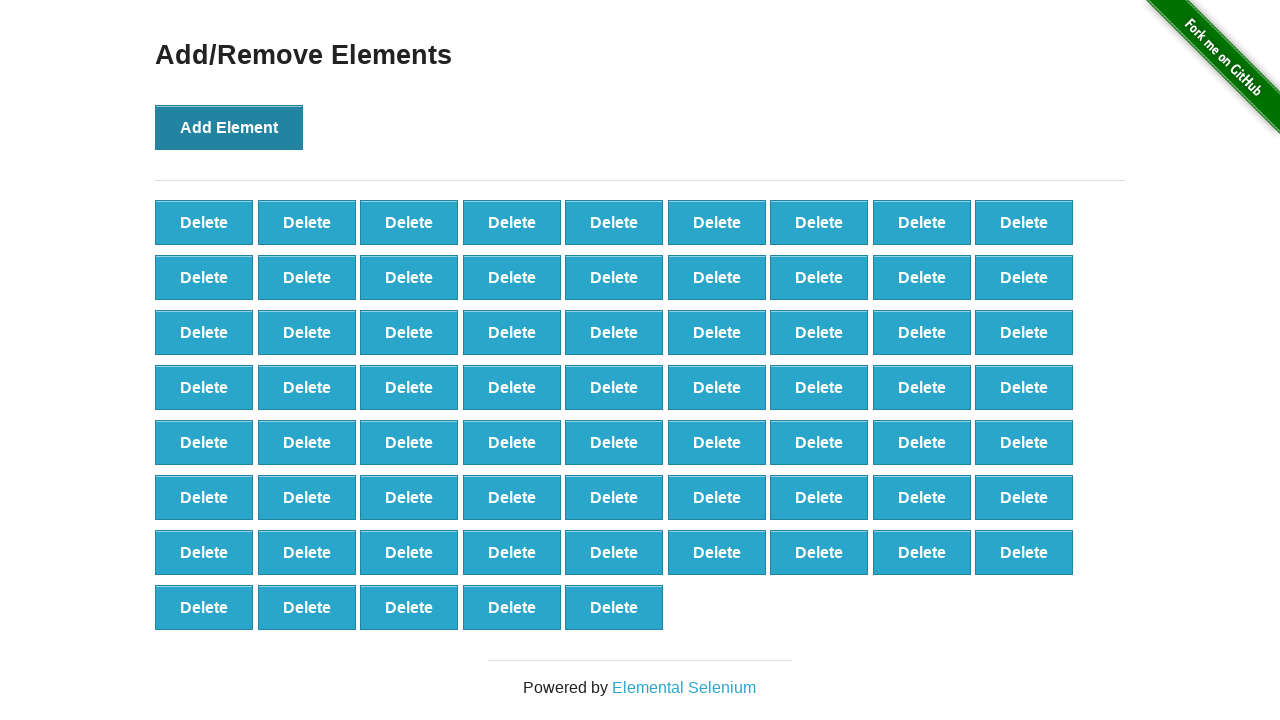

Clicked 'Add Element' button (iteration 69/100) at (229, 127) on xpath=//*[@onclick='addElement()']
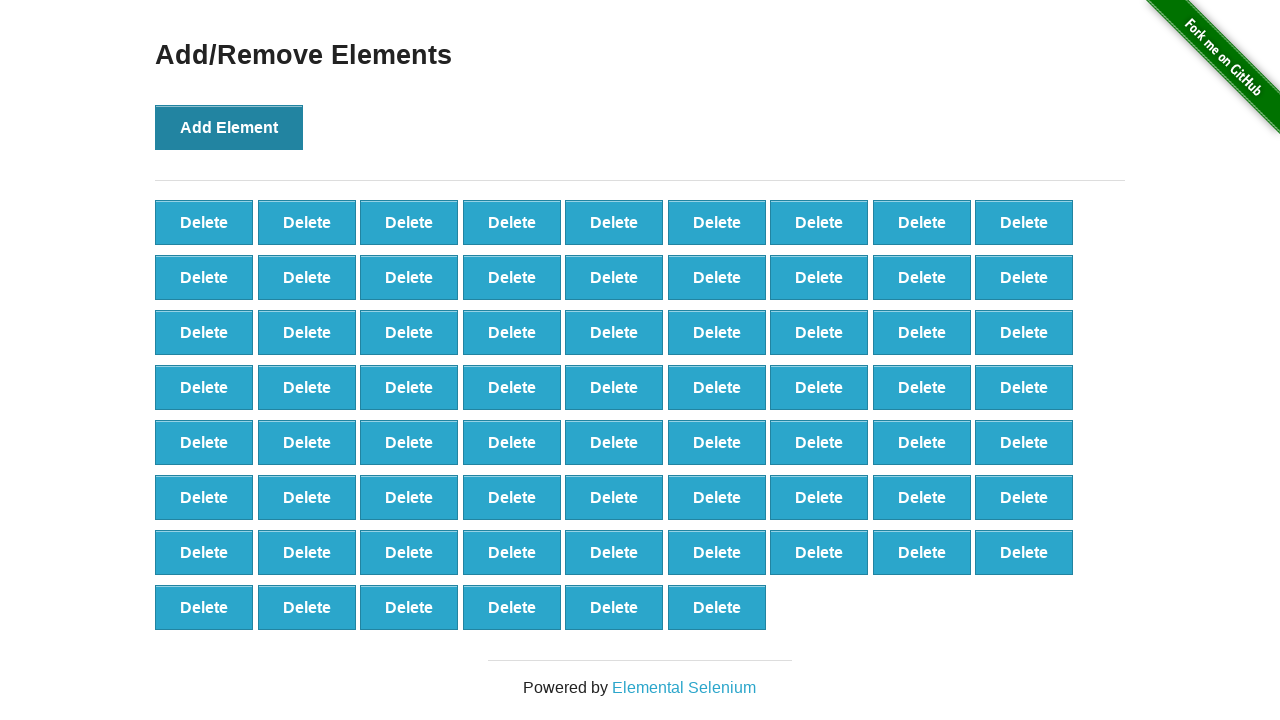

Clicked 'Add Element' button (iteration 70/100) at (229, 127) on xpath=//*[@onclick='addElement()']
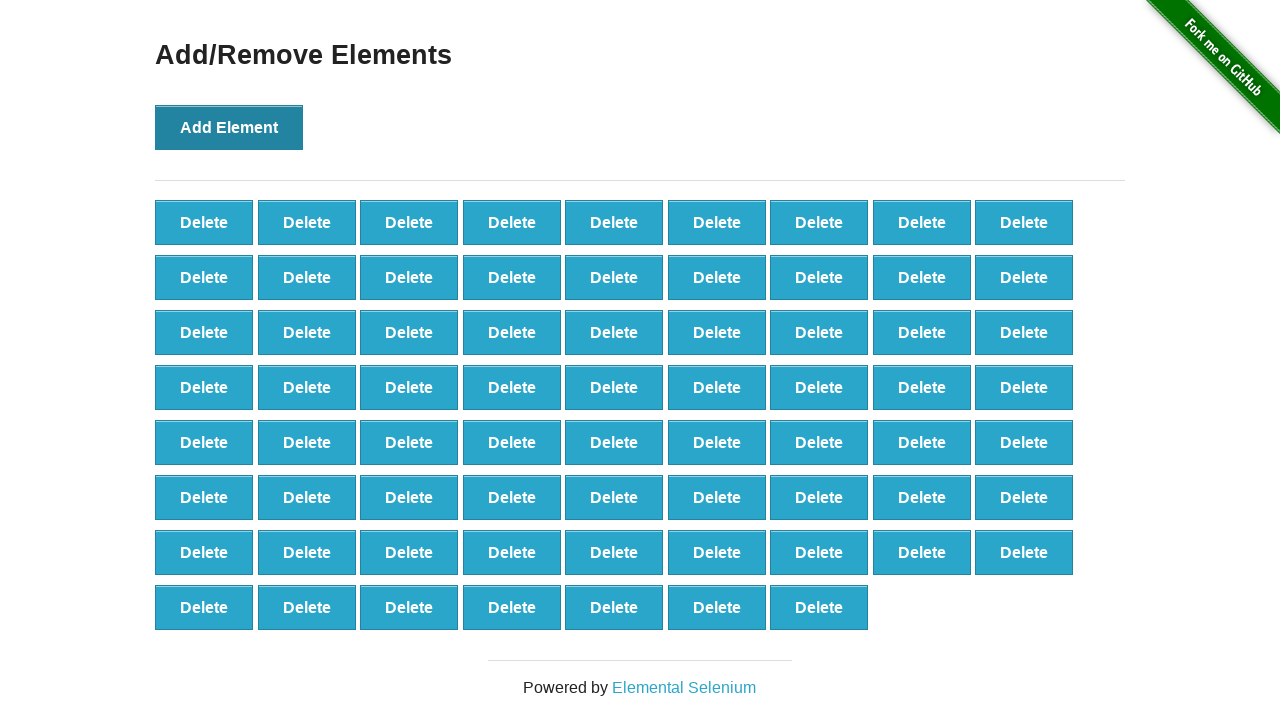

Clicked 'Add Element' button (iteration 71/100) at (229, 127) on xpath=//*[@onclick='addElement()']
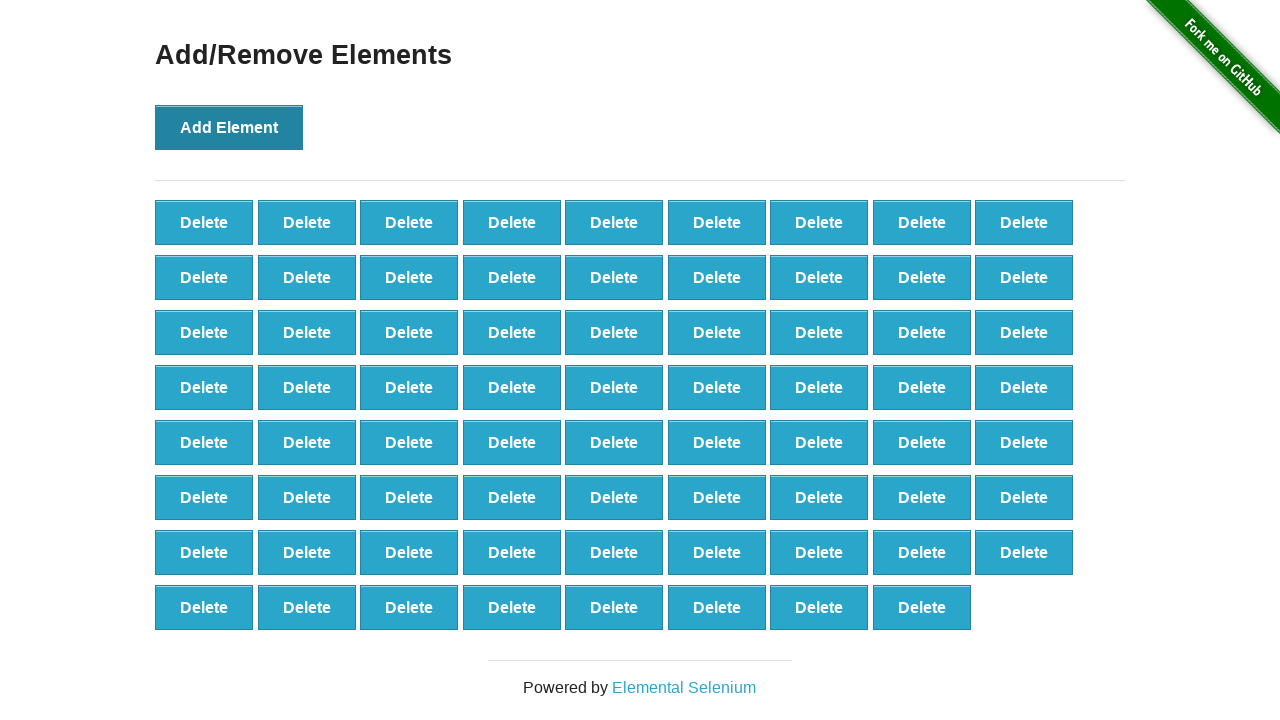

Clicked 'Add Element' button (iteration 72/100) at (229, 127) on xpath=//*[@onclick='addElement()']
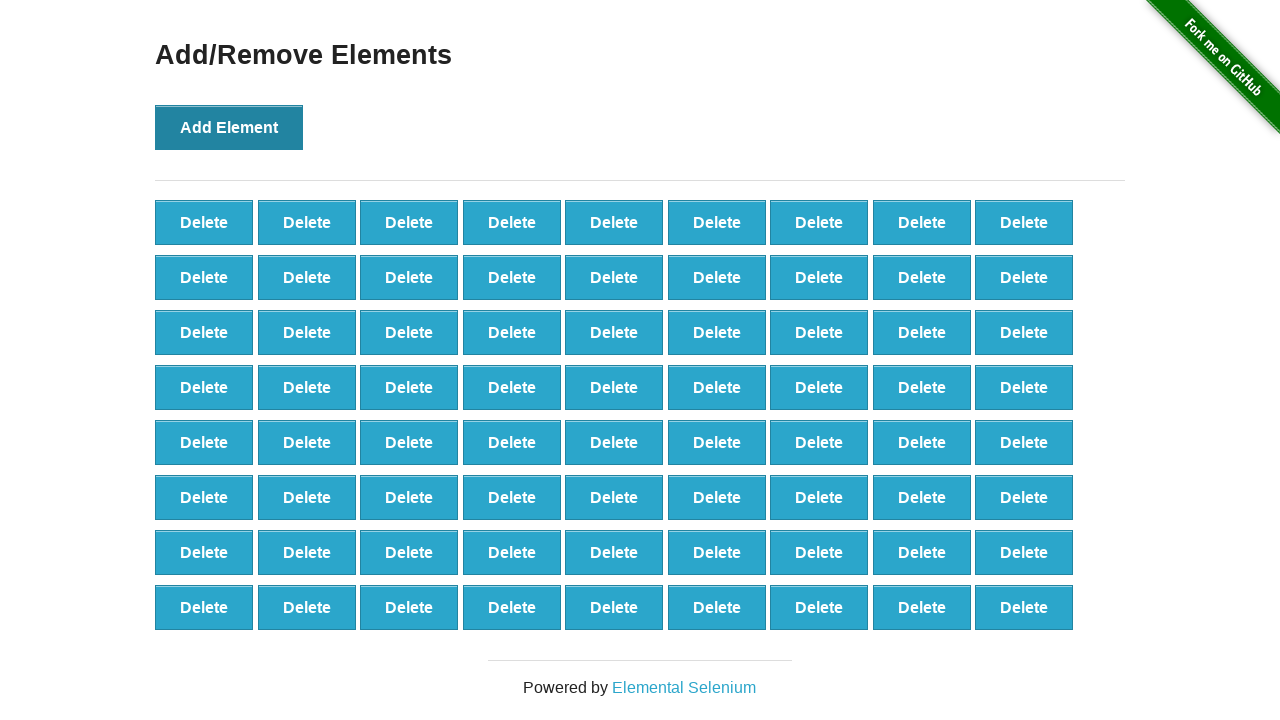

Clicked 'Add Element' button (iteration 73/100) at (229, 127) on xpath=//*[@onclick='addElement()']
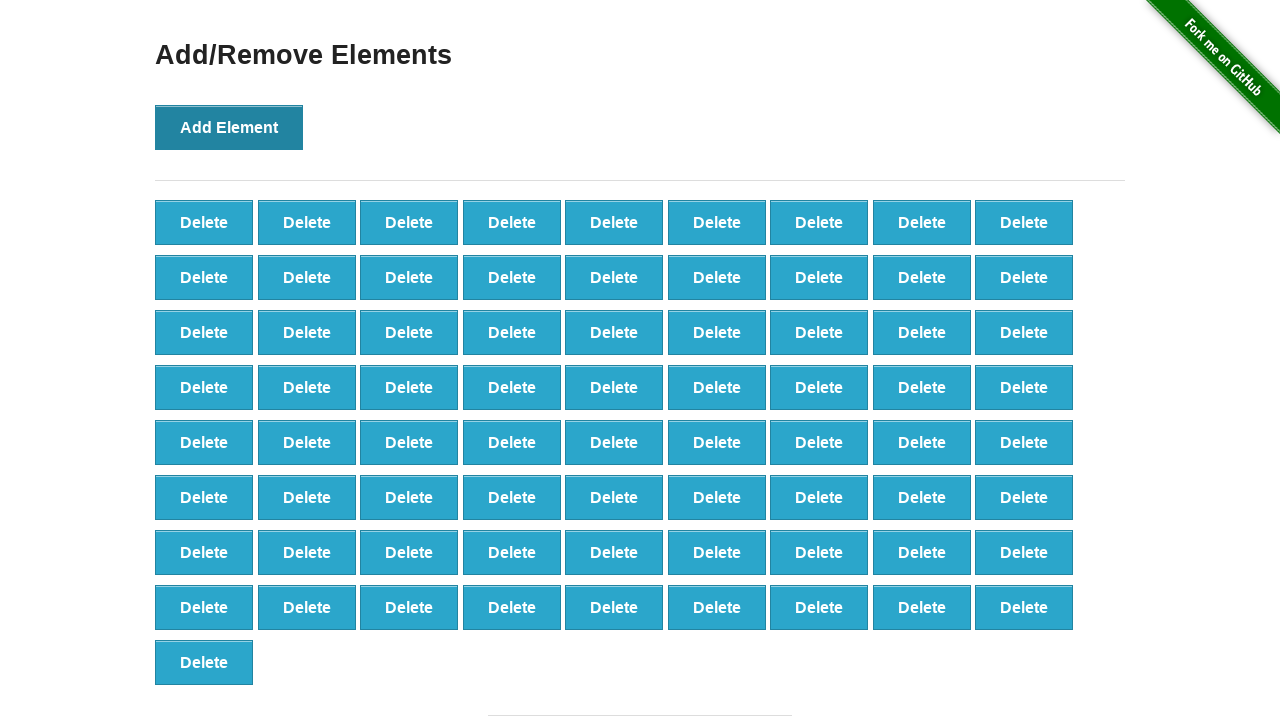

Clicked 'Add Element' button (iteration 74/100) at (229, 127) on xpath=//*[@onclick='addElement()']
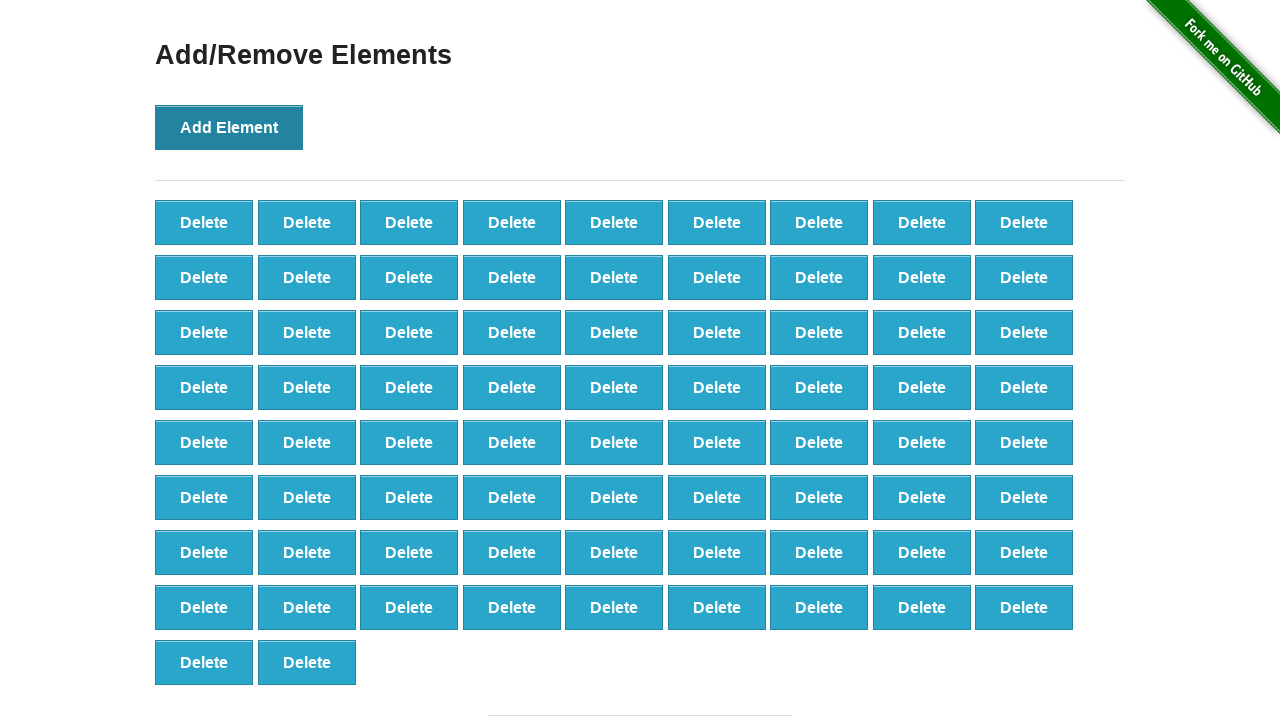

Clicked 'Add Element' button (iteration 75/100) at (229, 127) on xpath=//*[@onclick='addElement()']
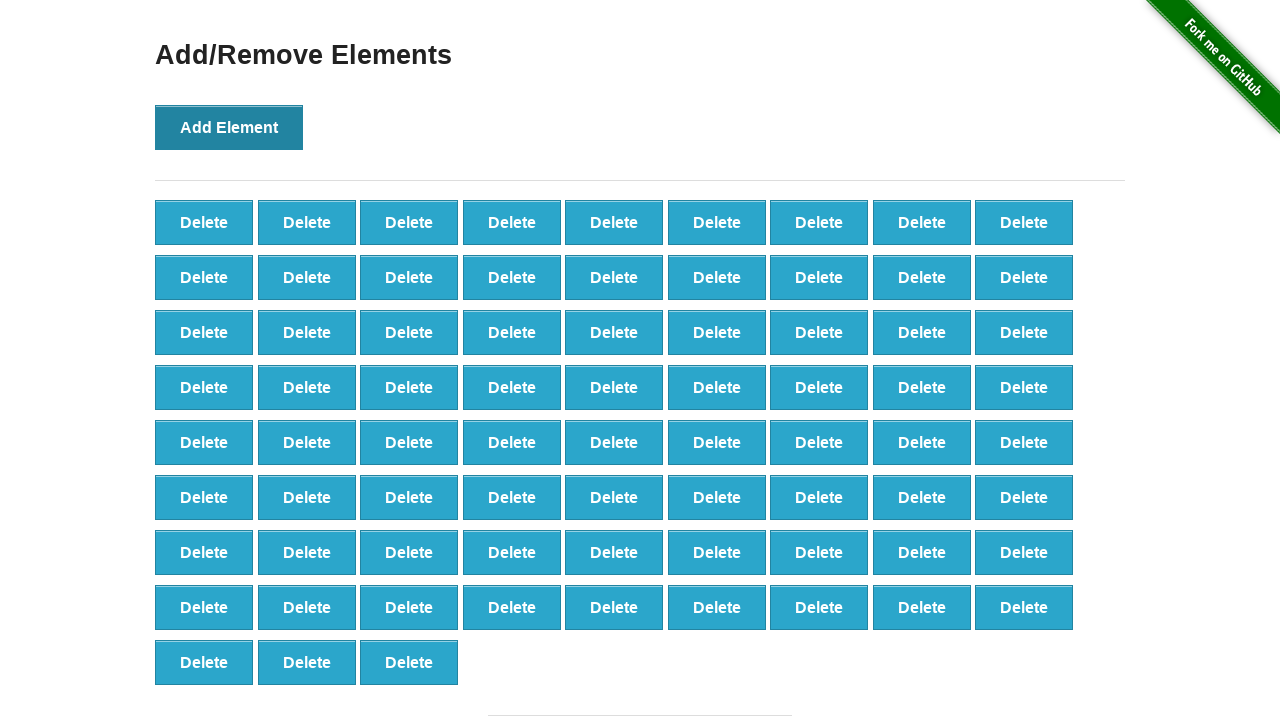

Clicked 'Add Element' button (iteration 76/100) at (229, 127) on xpath=//*[@onclick='addElement()']
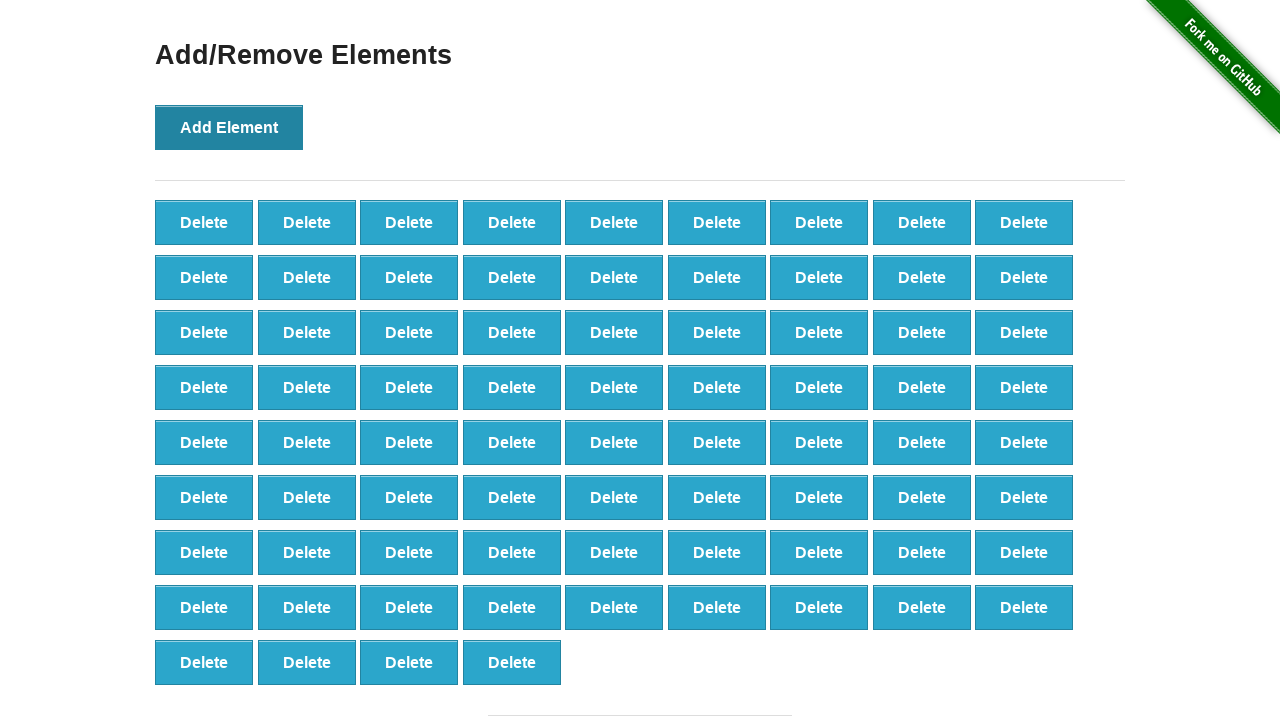

Clicked 'Add Element' button (iteration 77/100) at (229, 127) on xpath=//*[@onclick='addElement()']
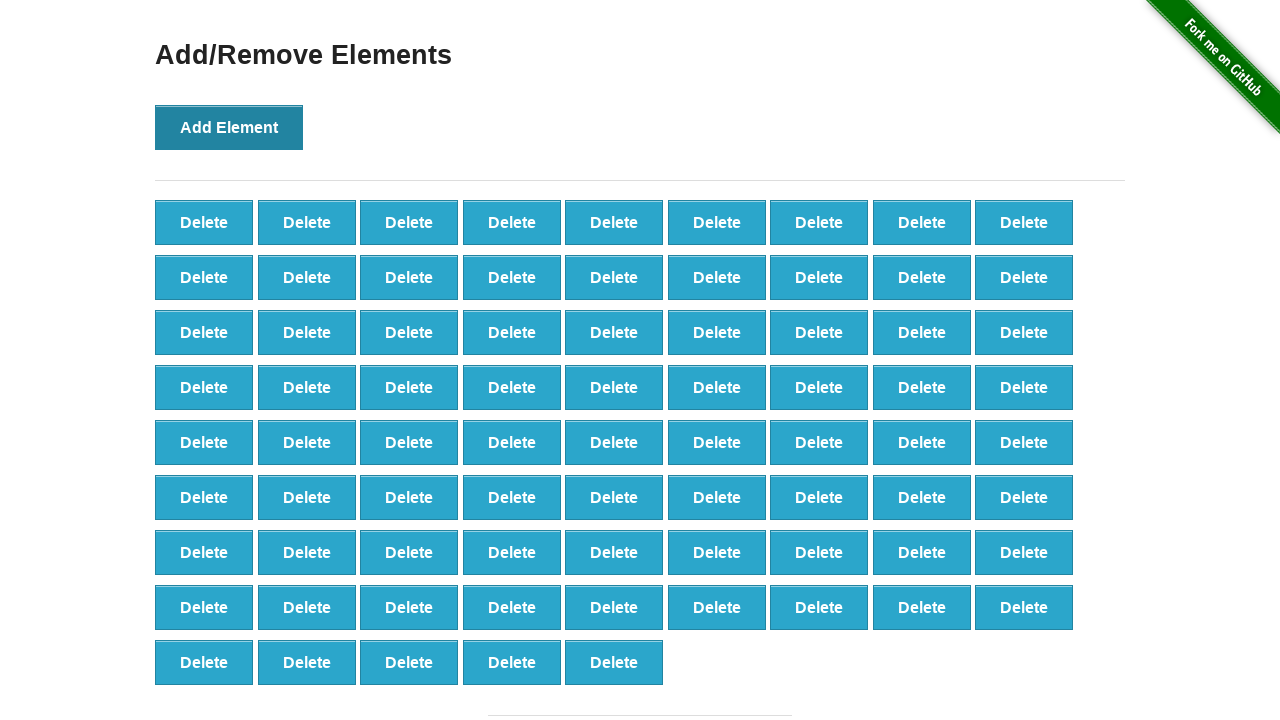

Clicked 'Add Element' button (iteration 78/100) at (229, 127) on xpath=//*[@onclick='addElement()']
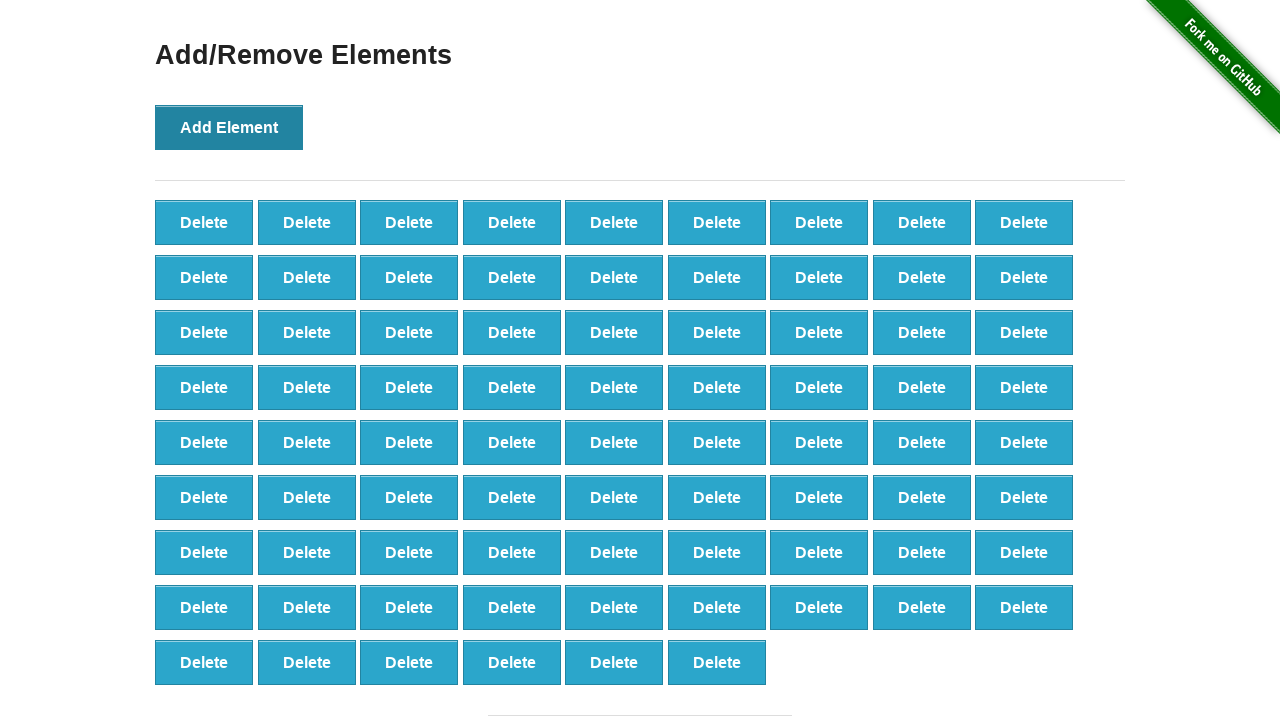

Clicked 'Add Element' button (iteration 79/100) at (229, 127) on xpath=//*[@onclick='addElement()']
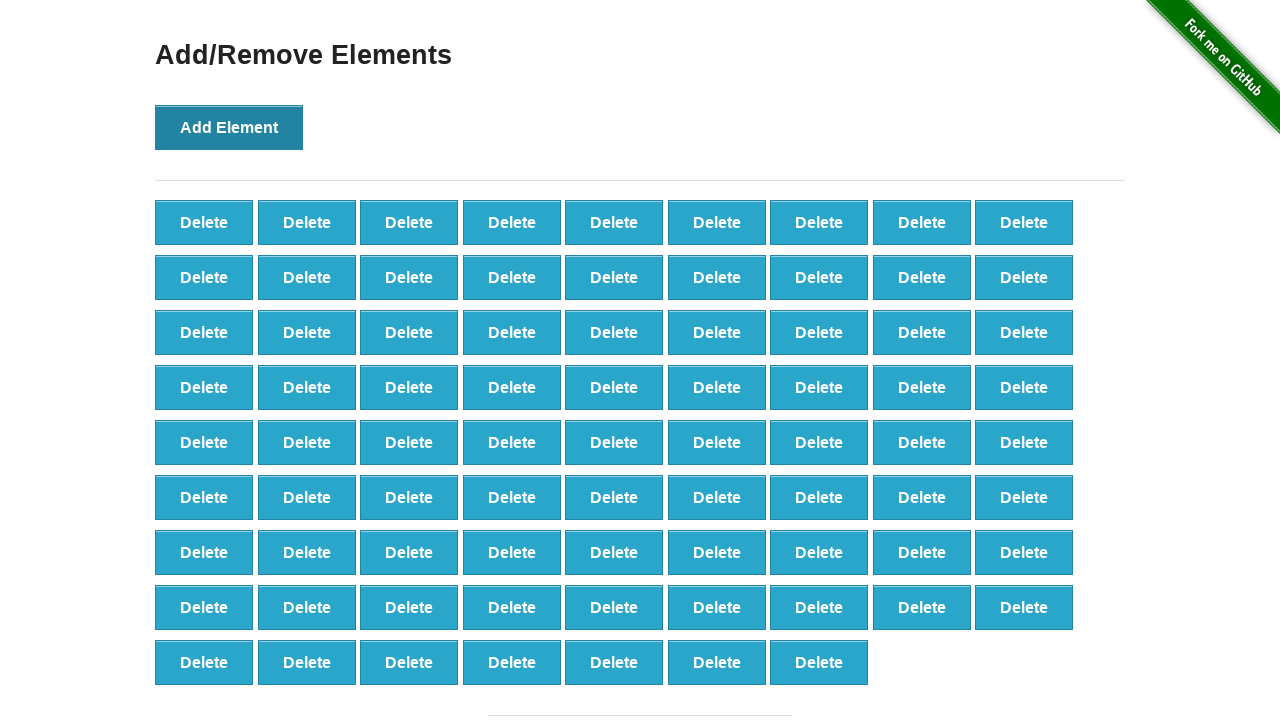

Clicked 'Add Element' button (iteration 80/100) at (229, 127) on xpath=//*[@onclick='addElement()']
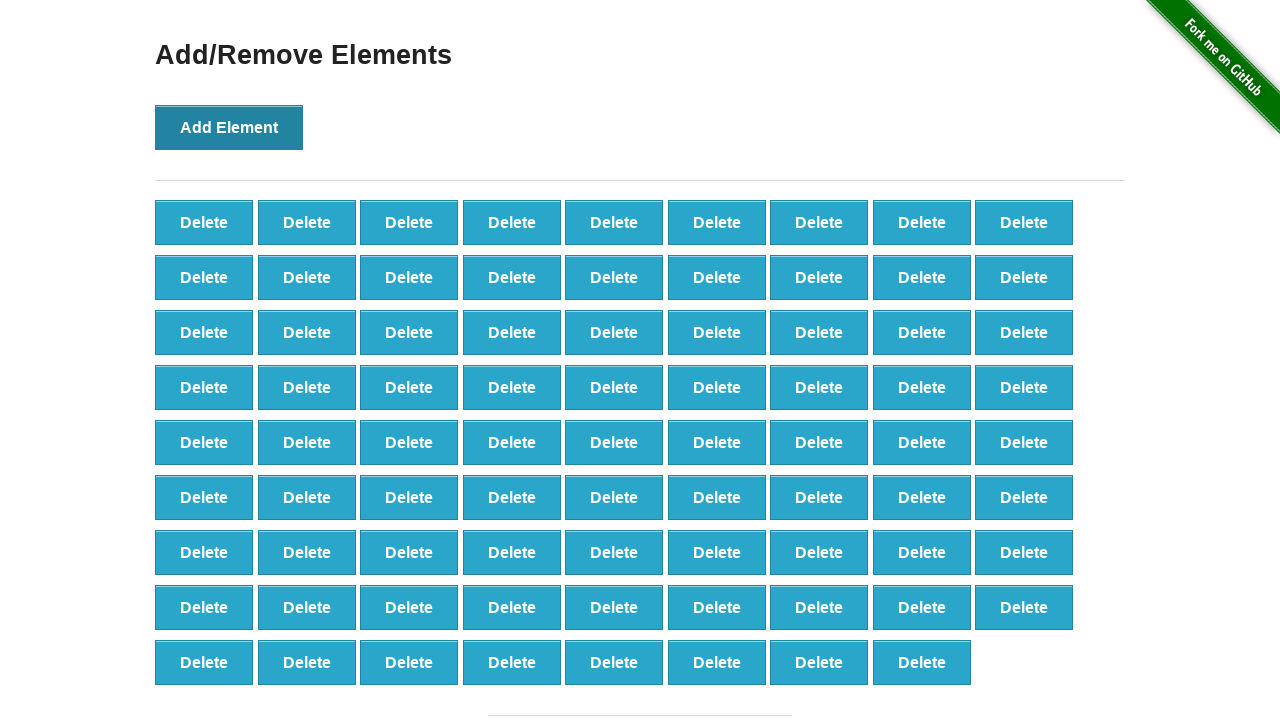

Clicked 'Add Element' button (iteration 81/100) at (229, 127) on xpath=//*[@onclick='addElement()']
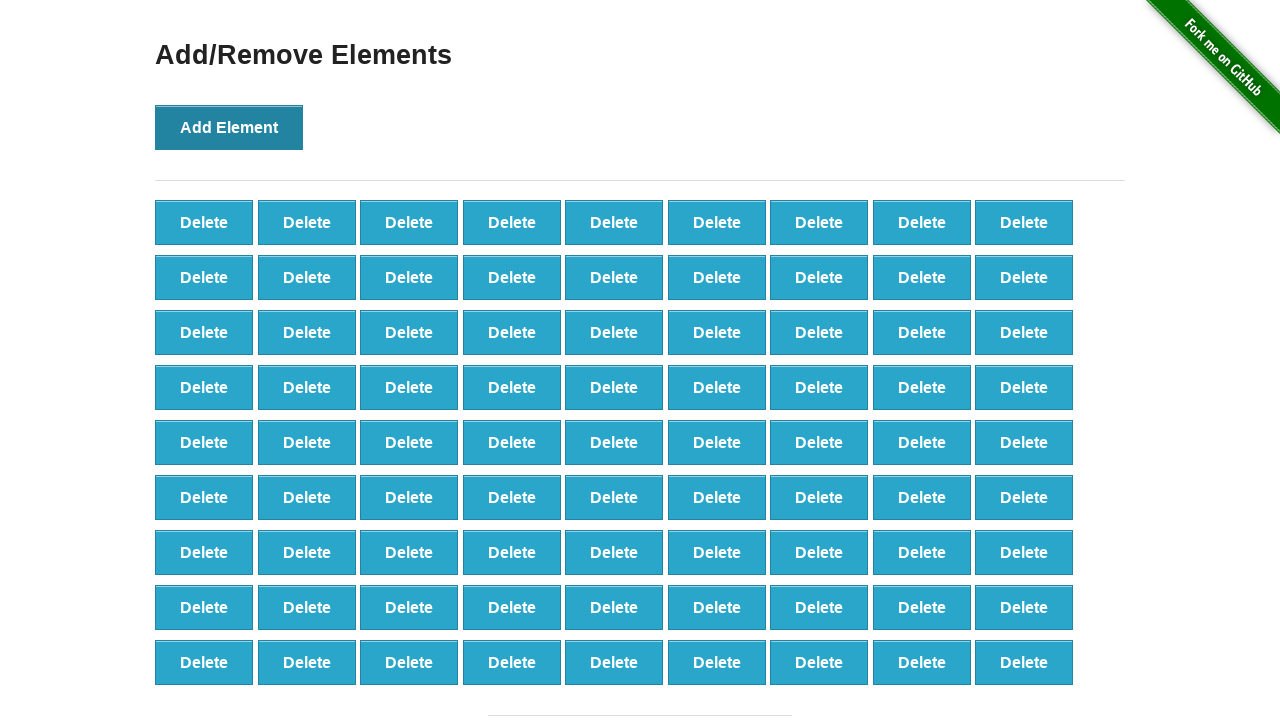

Clicked 'Add Element' button (iteration 82/100) at (229, 127) on xpath=//*[@onclick='addElement()']
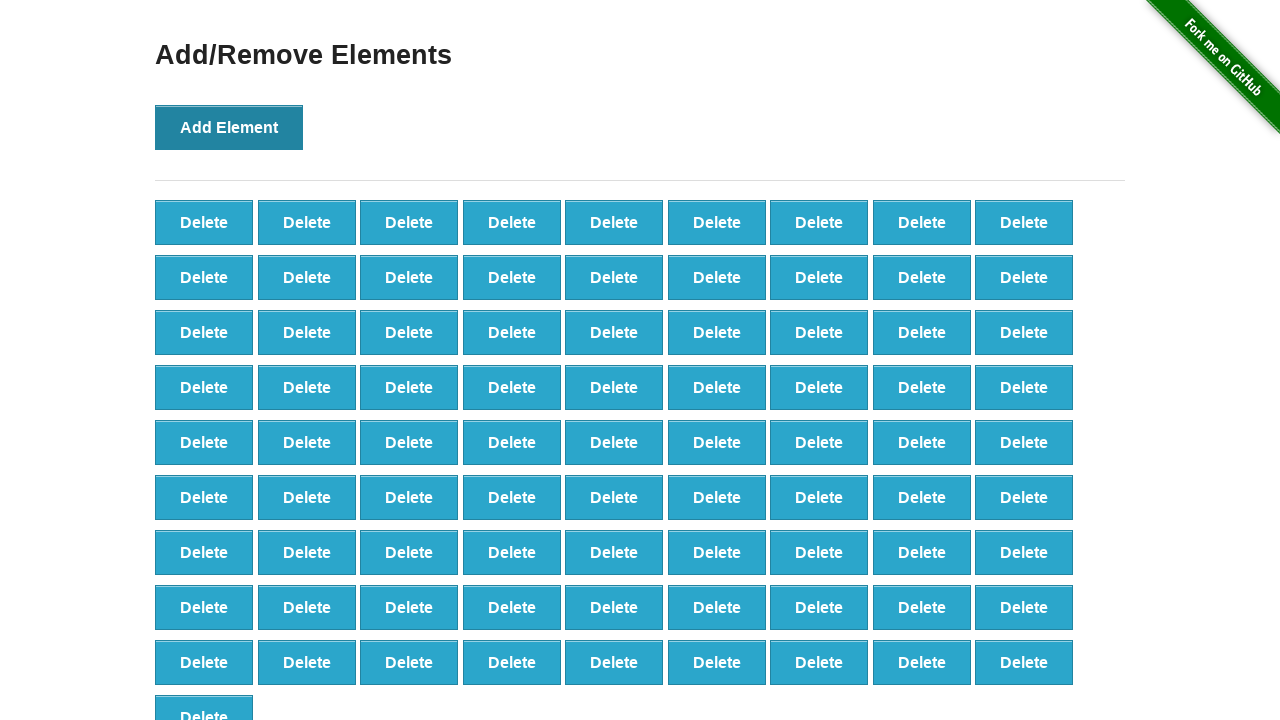

Clicked 'Add Element' button (iteration 83/100) at (229, 127) on xpath=//*[@onclick='addElement()']
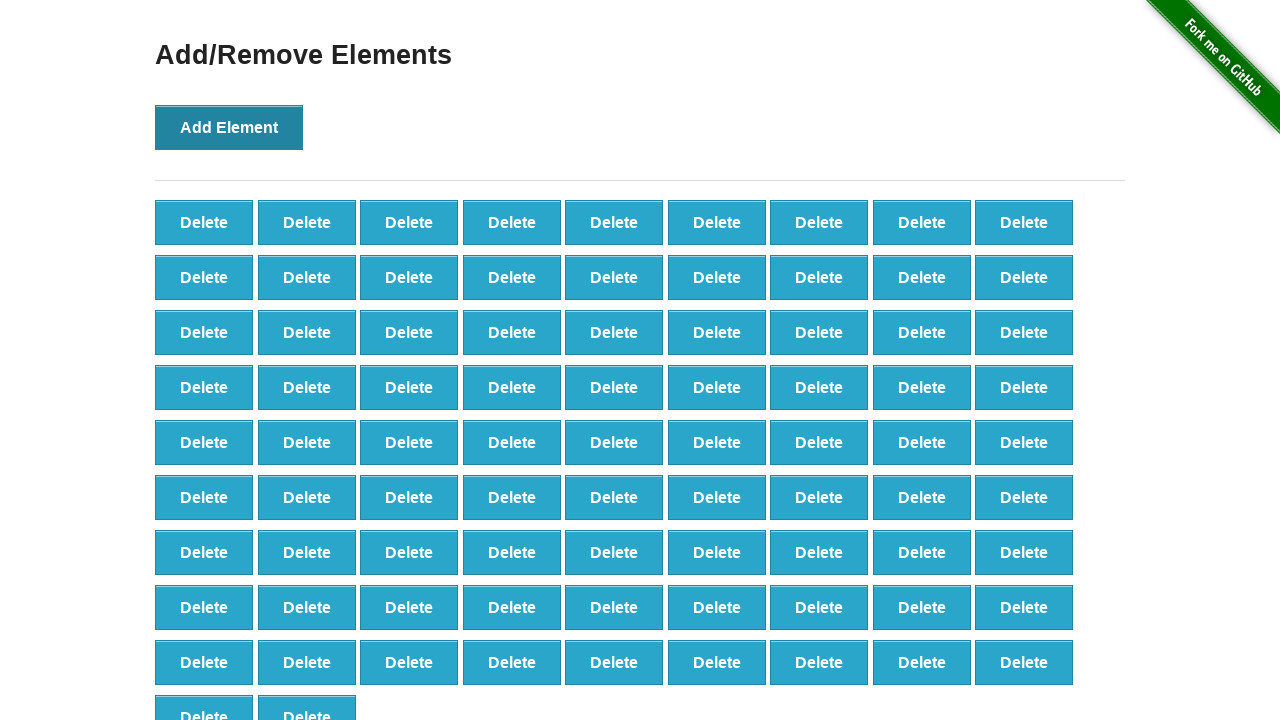

Clicked 'Add Element' button (iteration 84/100) at (229, 127) on xpath=//*[@onclick='addElement()']
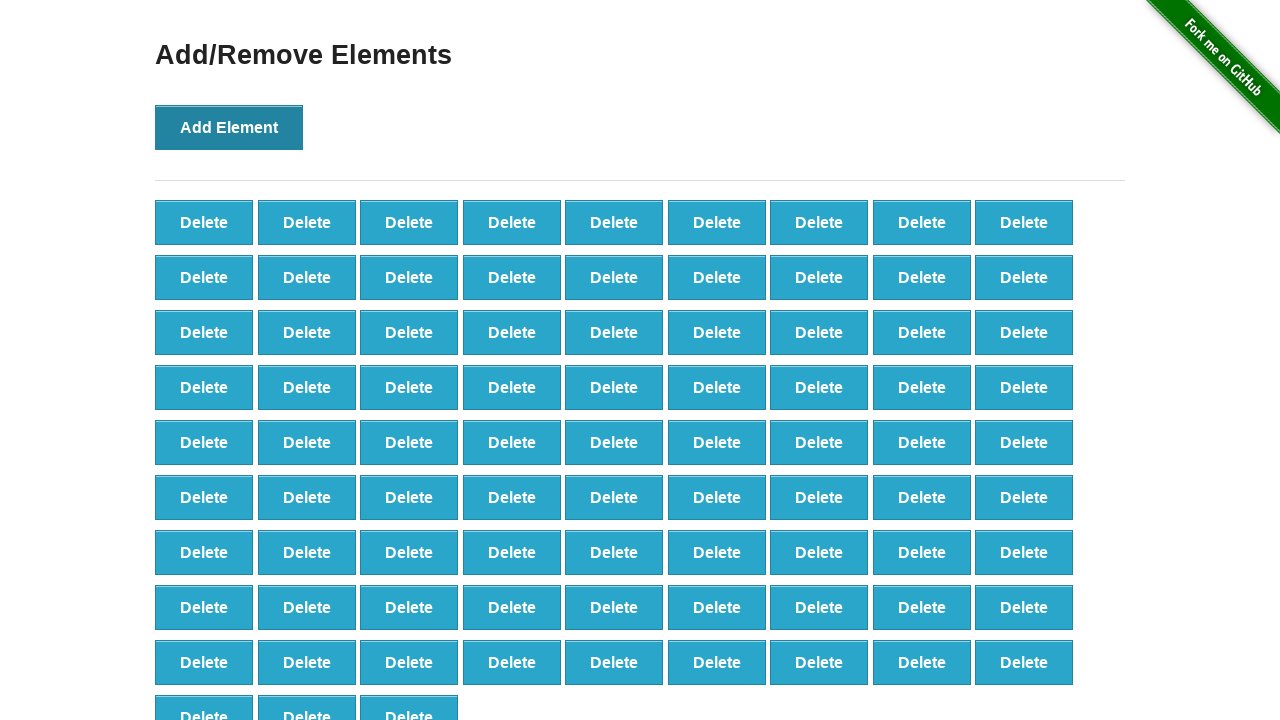

Clicked 'Add Element' button (iteration 85/100) at (229, 127) on xpath=//*[@onclick='addElement()']
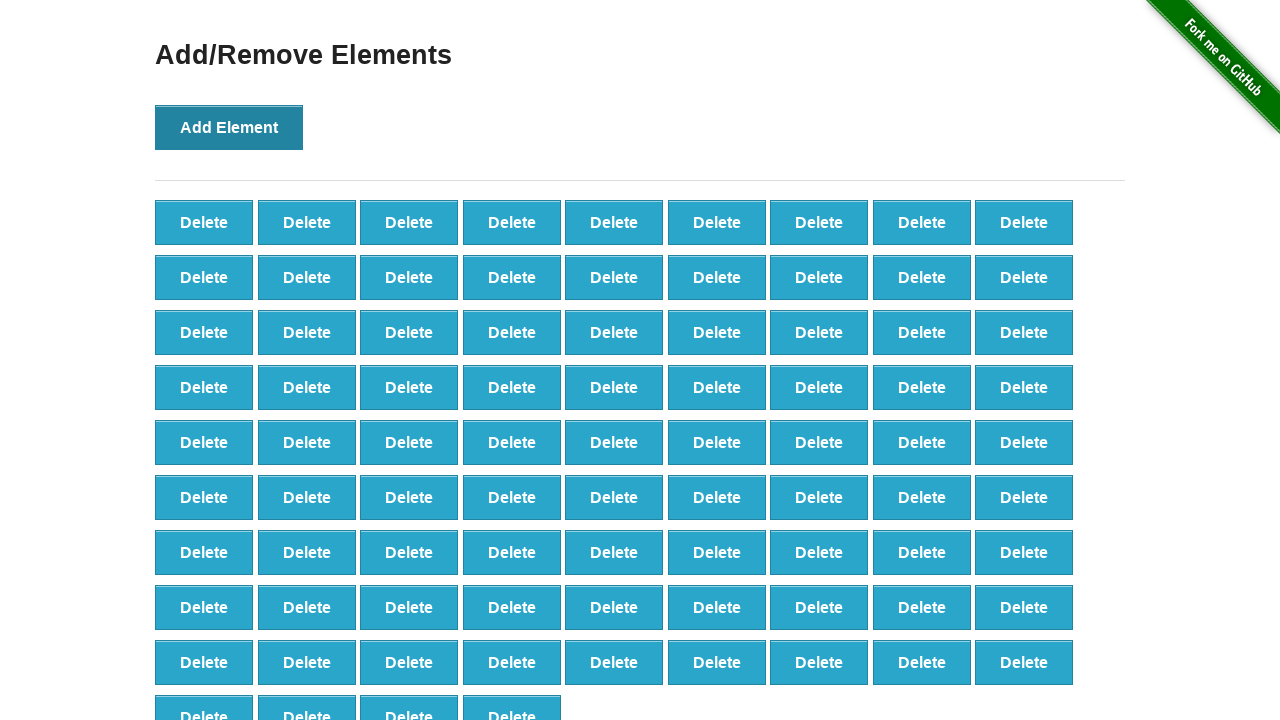

Clicked 'Add Element' button (iteration 86/100) at (229, 127) on xpath=//*[@onclick='addElement()']
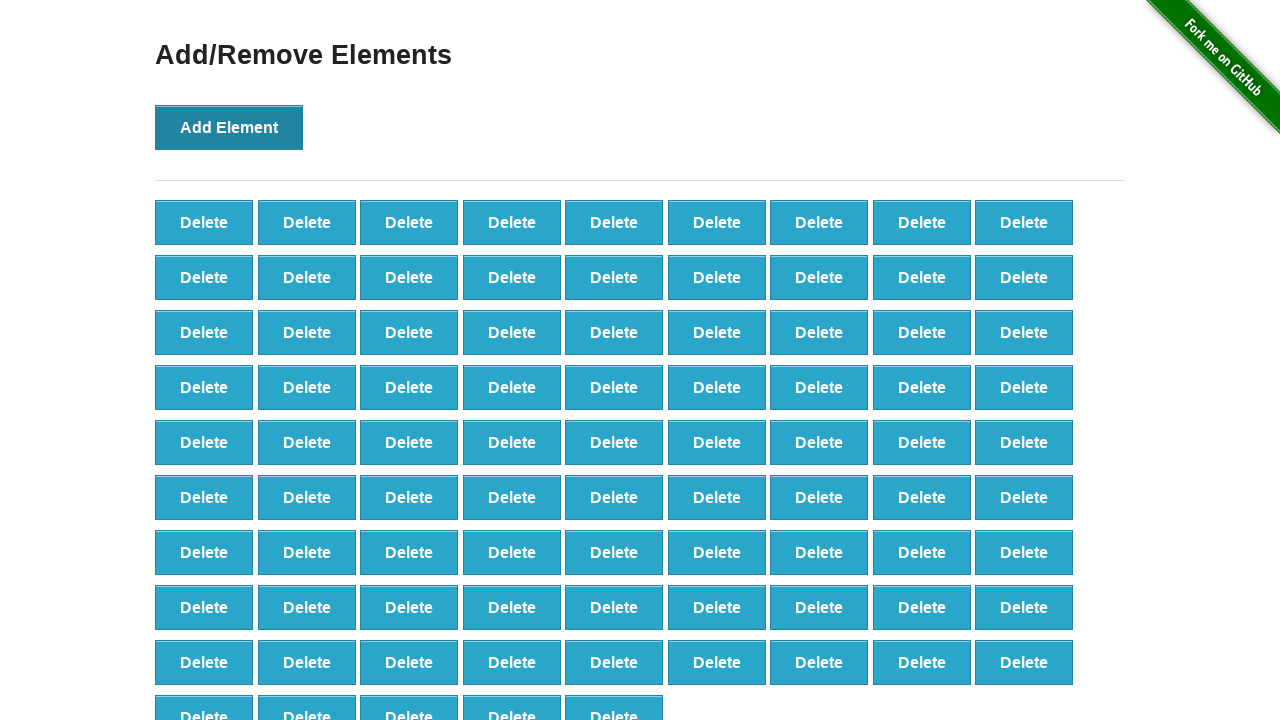

Clicked 'Add Element' button (iteration 87/100) at (229, 127) on xpath=//*[@onclick='addElement()']
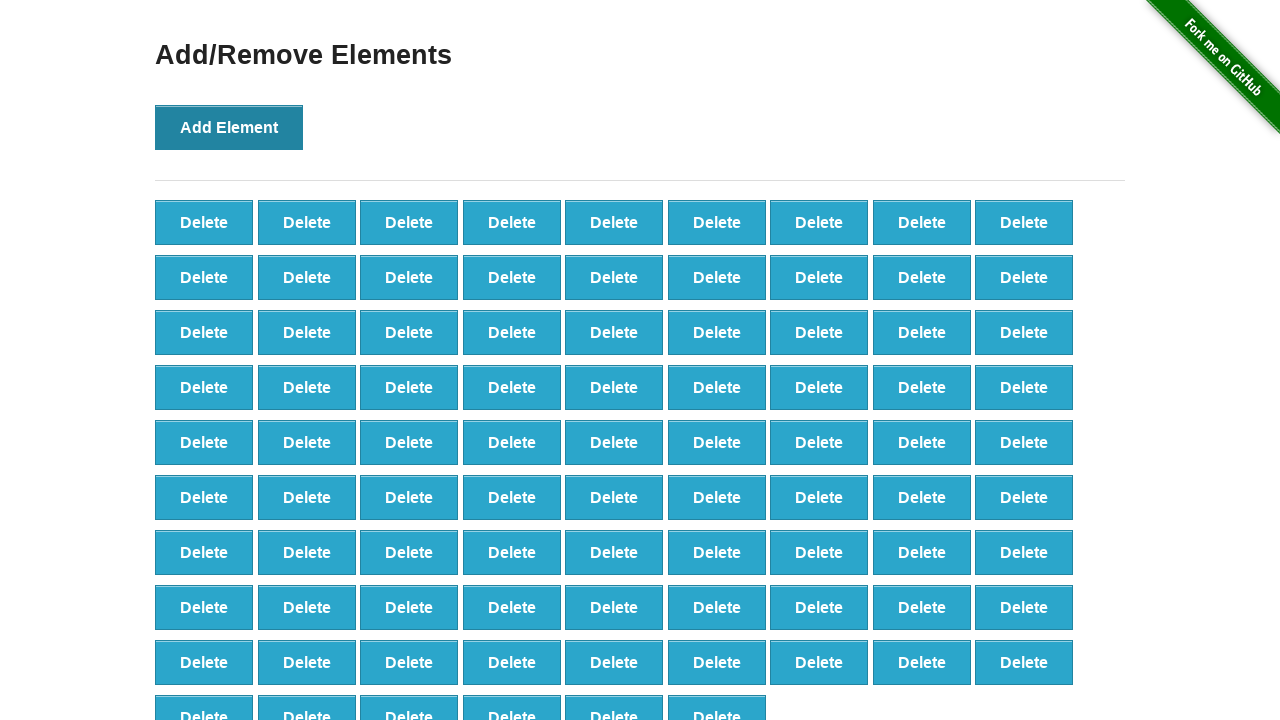

Clicked 'Add Element' button (iteration 88/100) at (229, 127) on xpath=//*[@onclick='addElement()']
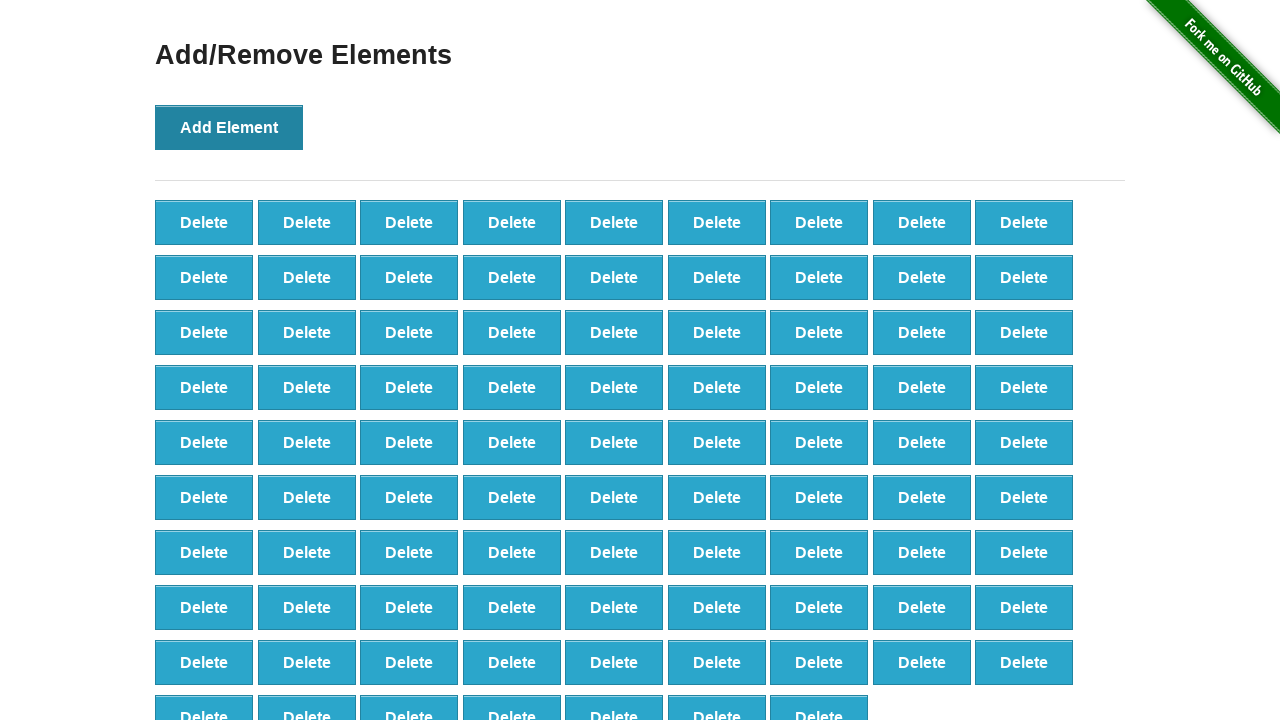

Clicked 'Add Element' button (iteration 89/100) at (229, 127) on xpath=//*[@onclick='addElement()']
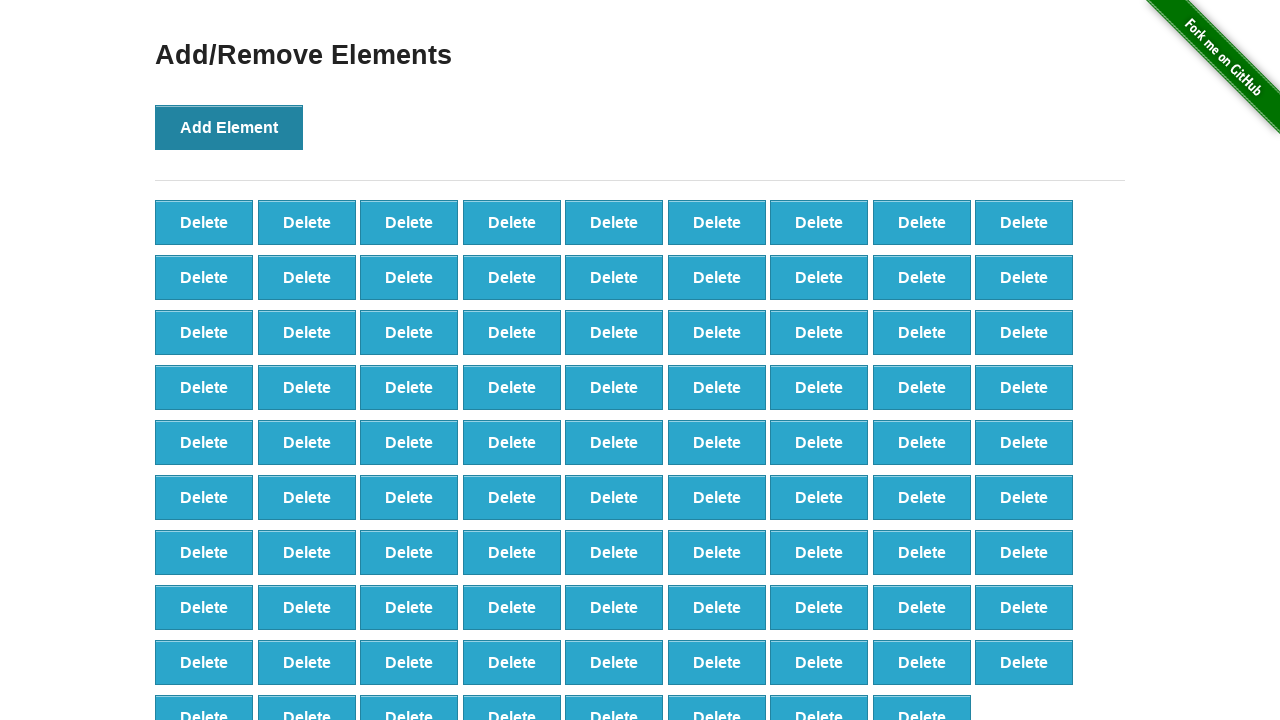

Clicked 'Add Element' button (iteration 90/100) at (229, 127) on xpath=//*[@onclick='addElement()']
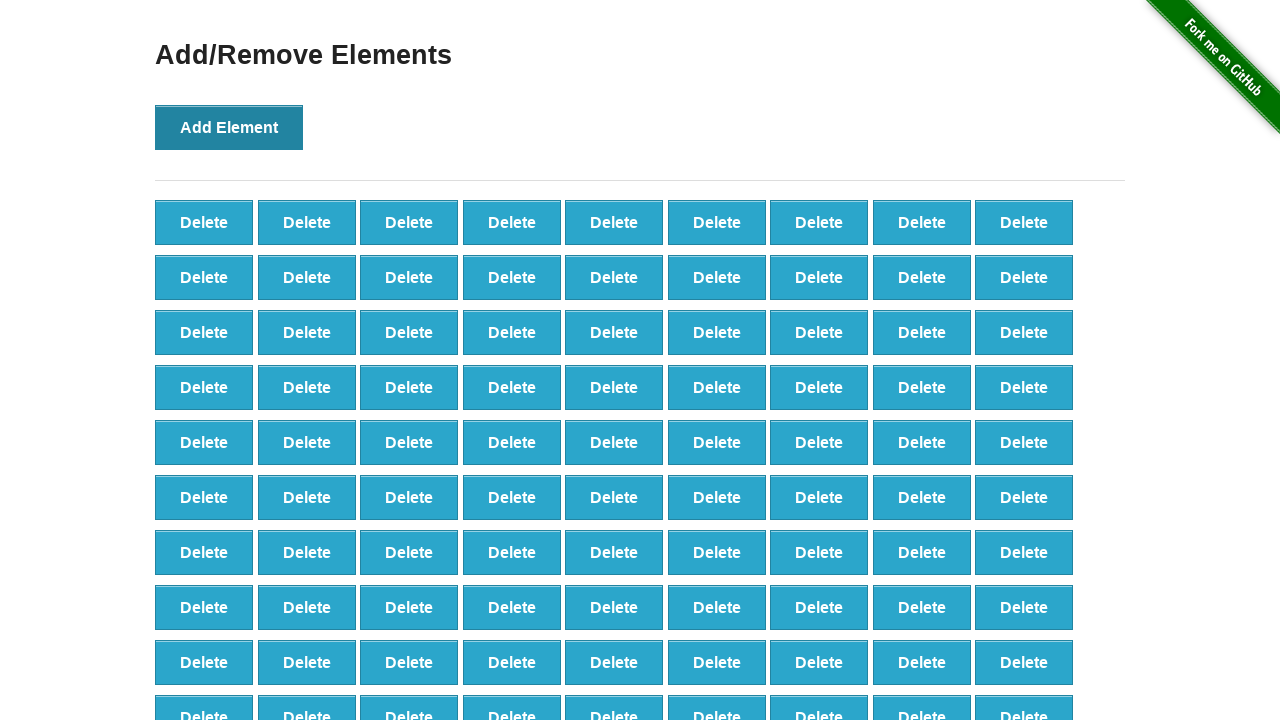

Clicked 'Add Element' button (iteration 91/100) at (229, 127) on xpath=//*[@onclick='addElement()']
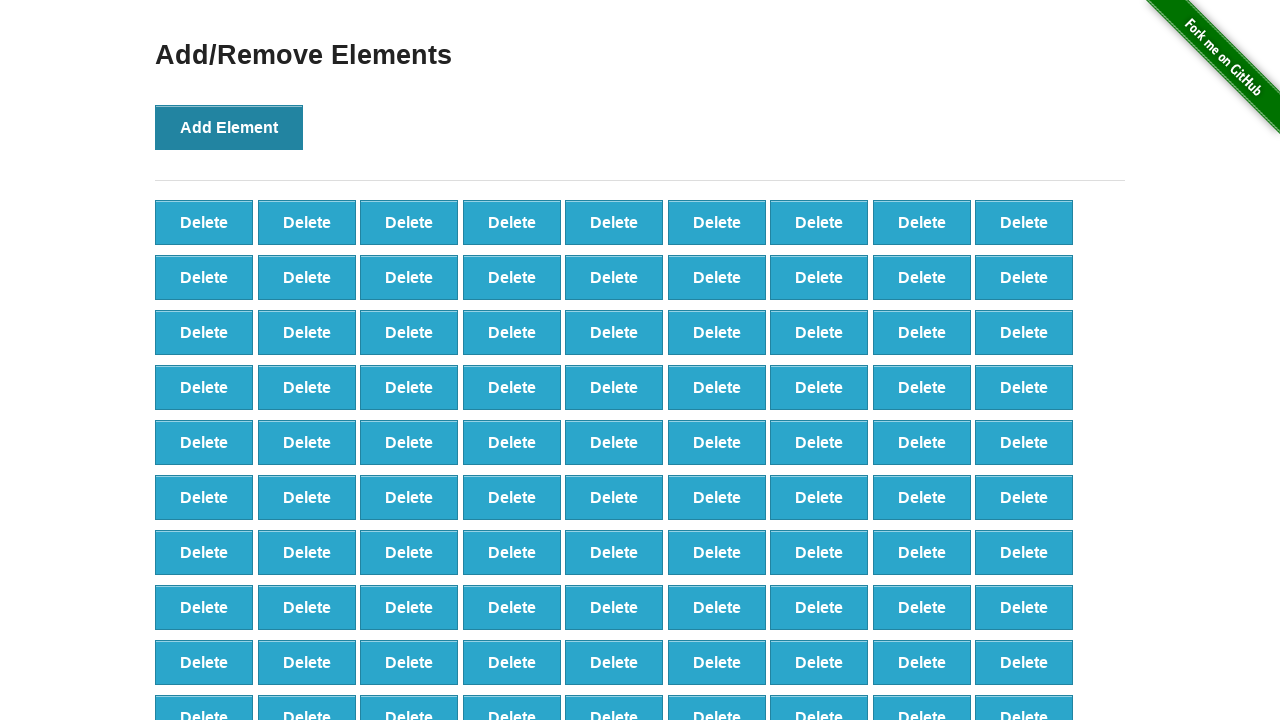

Clicked 'Add Element' button (iteration 92/100) at (229, 127) on xpath=//*[@onclick='addElement()']
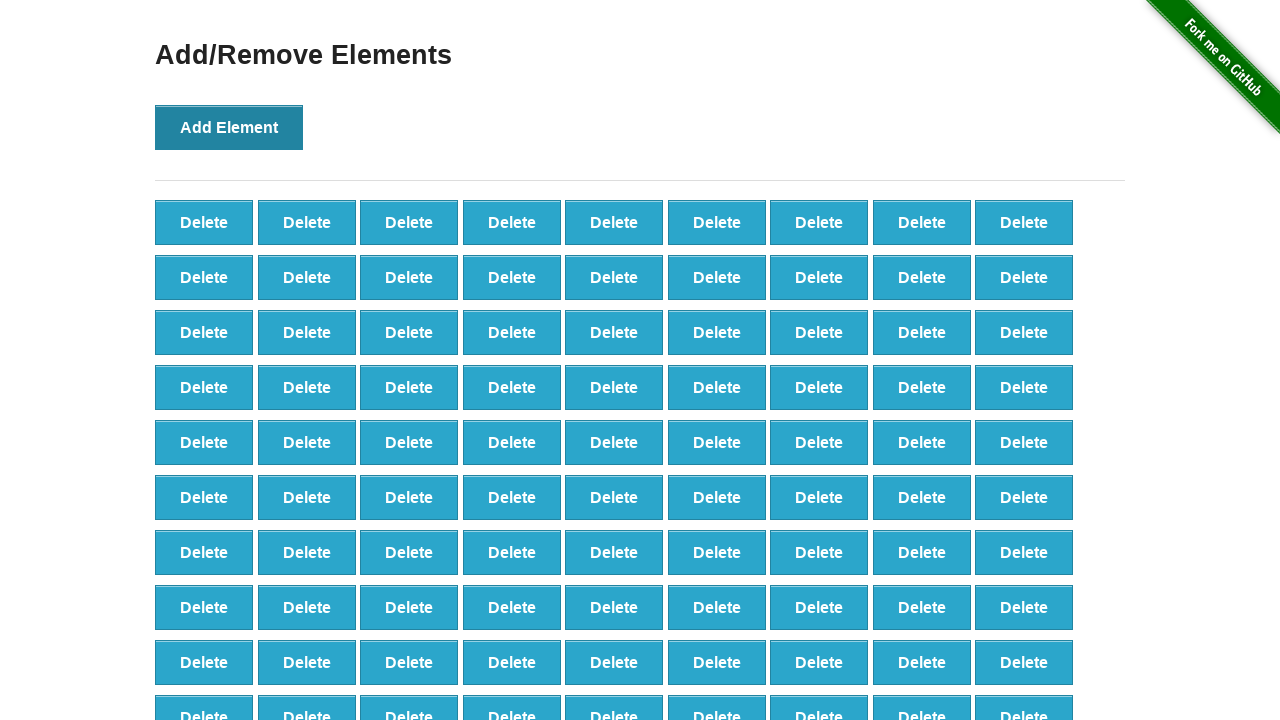

Clicked 'Add Element' button (iteration 93/100) at (229, 127) on xpath=//*[@onclick='addElement()']
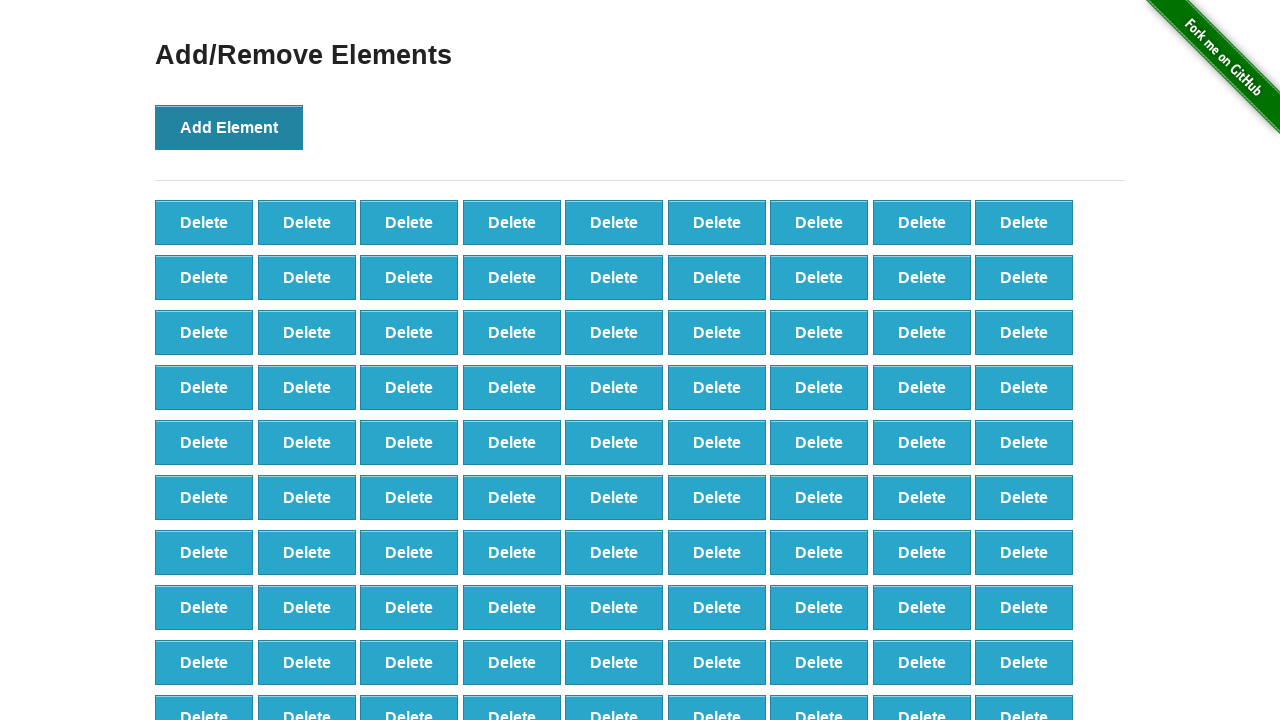

Clicked 'Add Element' button (iteration 94/100) at (229, 127) on xpath=//*[@onclick='addElement()']
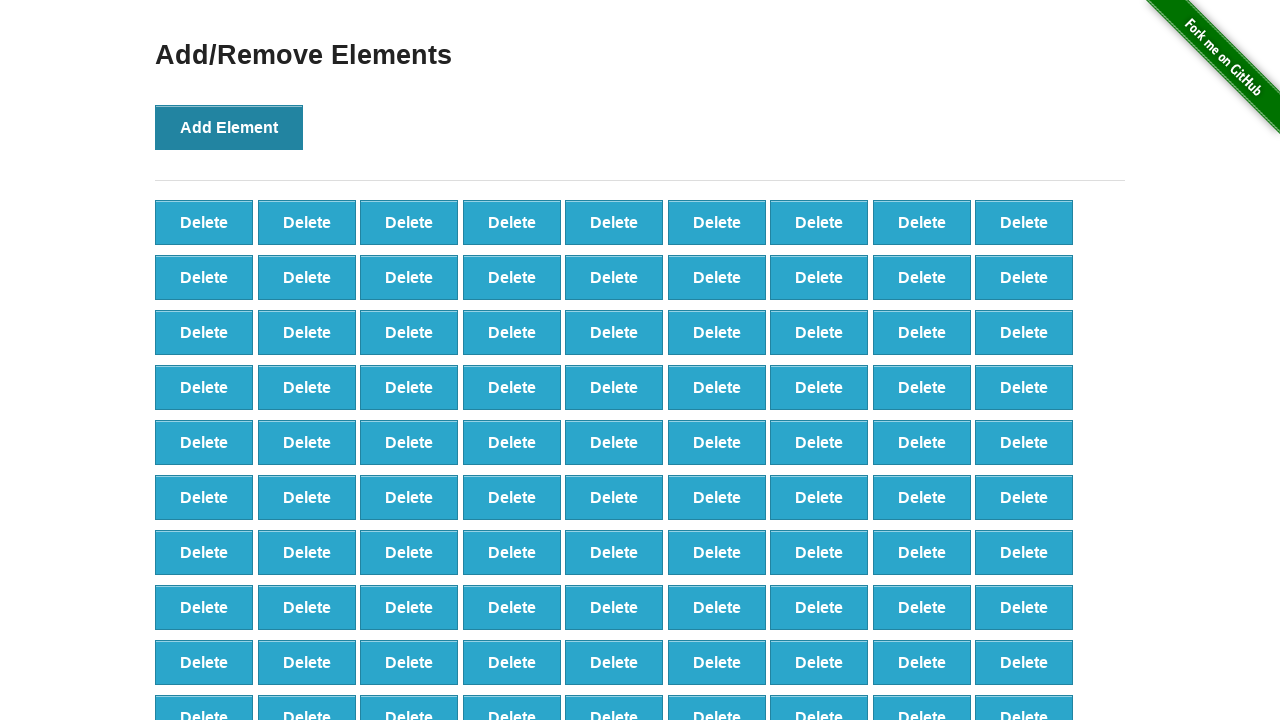

Clicked 'Add Element' button (iteration 95/100) at (229, 127) on xpath=//*[@onclick='addElement()']
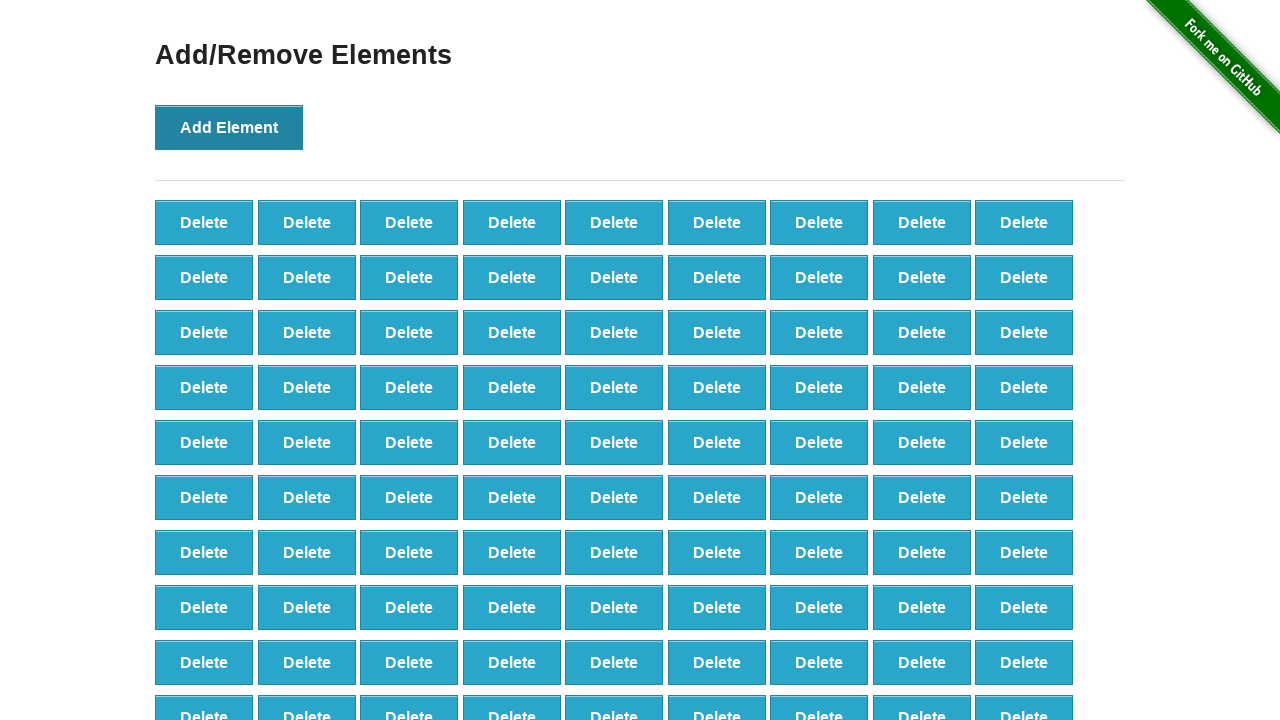

Clicked 'Add Element' button (iteration 96/100) at (229, 127) on xpath=//*[@onclick='addElement()']
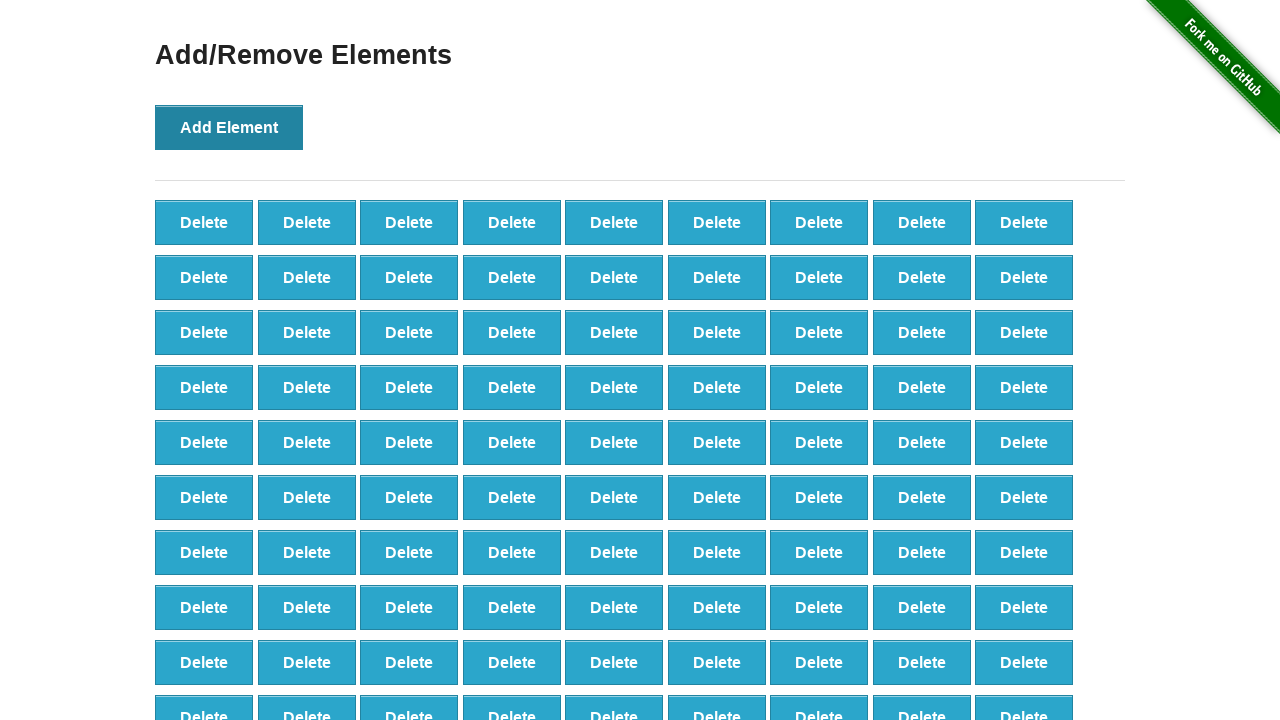

Clicked 'Add Element' button (iteration 97/100) at (229, 127) on xpath=//*[@onclick='addElement()']
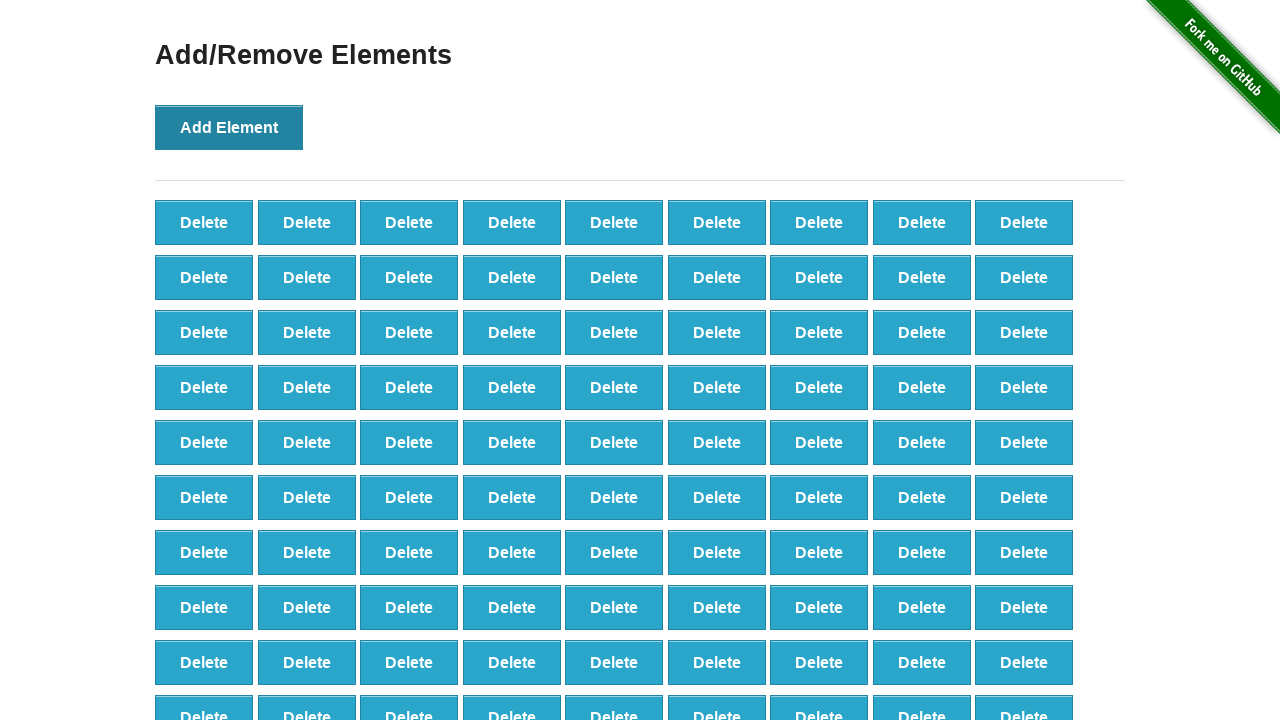

Clicked 'Add Element' button (iteration 98/100) at (229, 127) on xpath=//*[@onclick='addElement()']
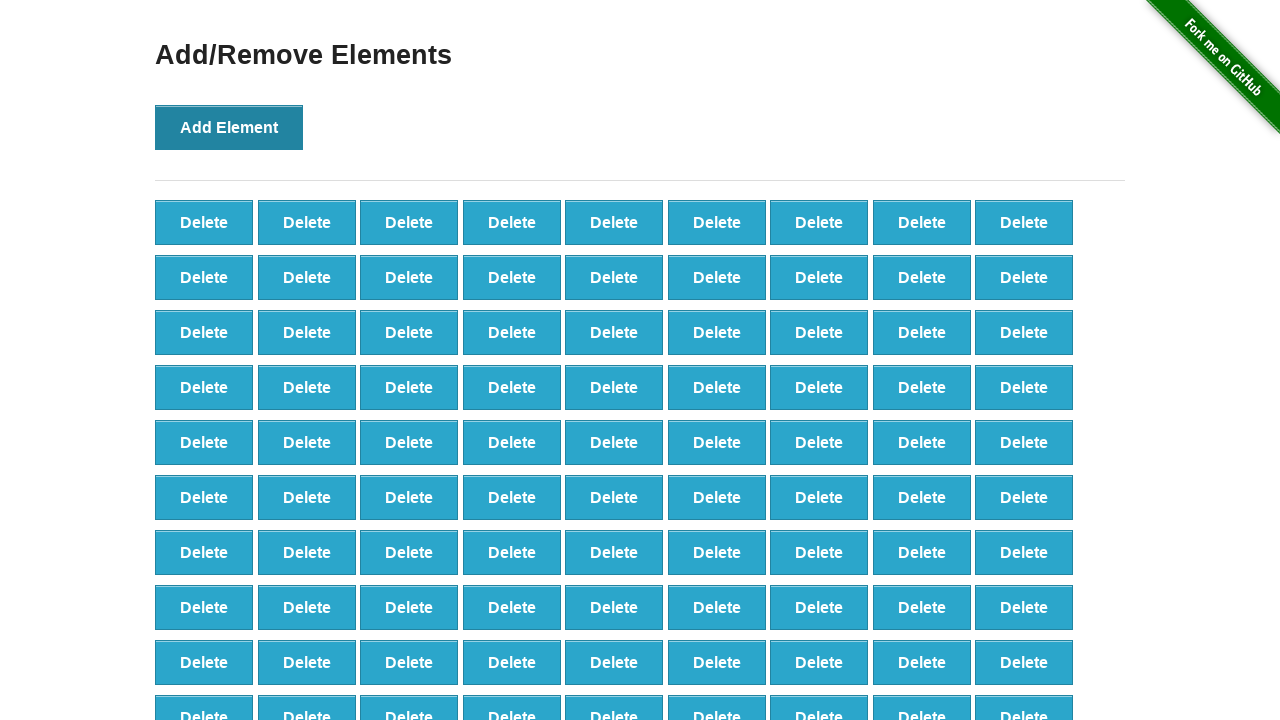

Clicked 'Add Element' button (iteration 99/100) at (229, 127) on xpath=//*[@onclick='addElement()']
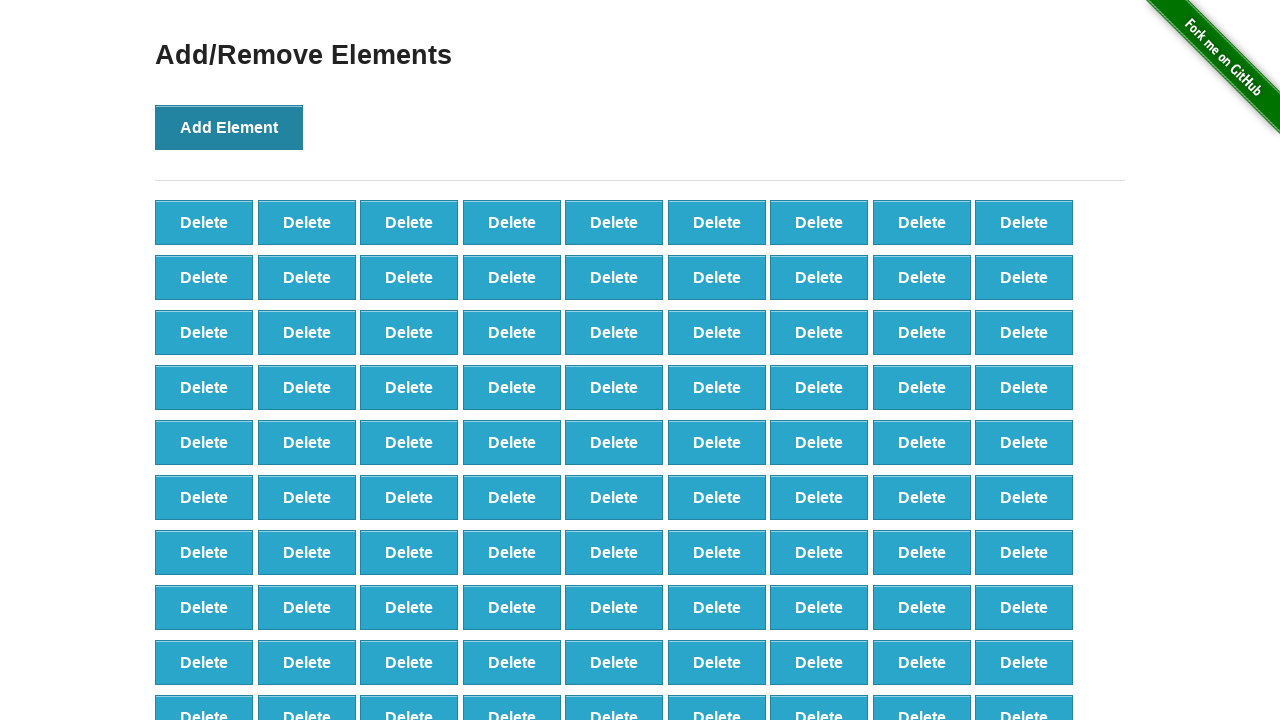

Clicked 'Add Element' button (iteration 100/100) at (229, 127) on xpath=//*[@onclick='addElement()']
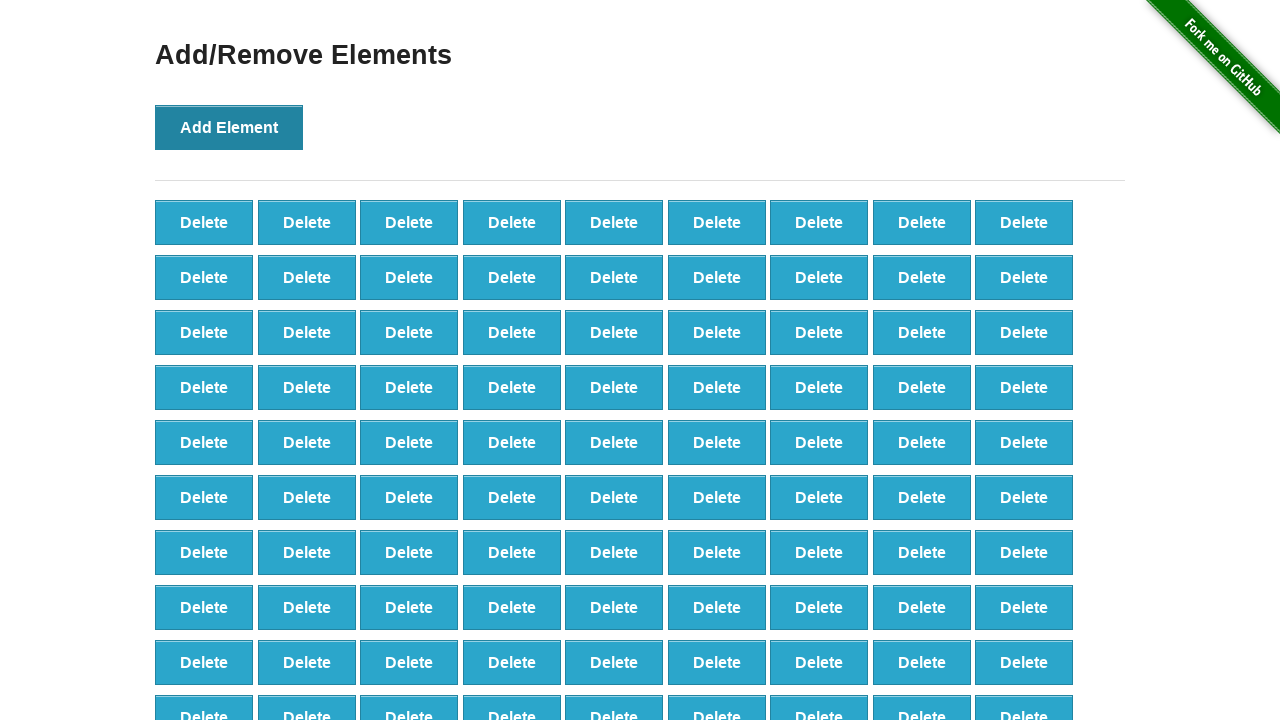

Counted delete buttons before deletion: 100
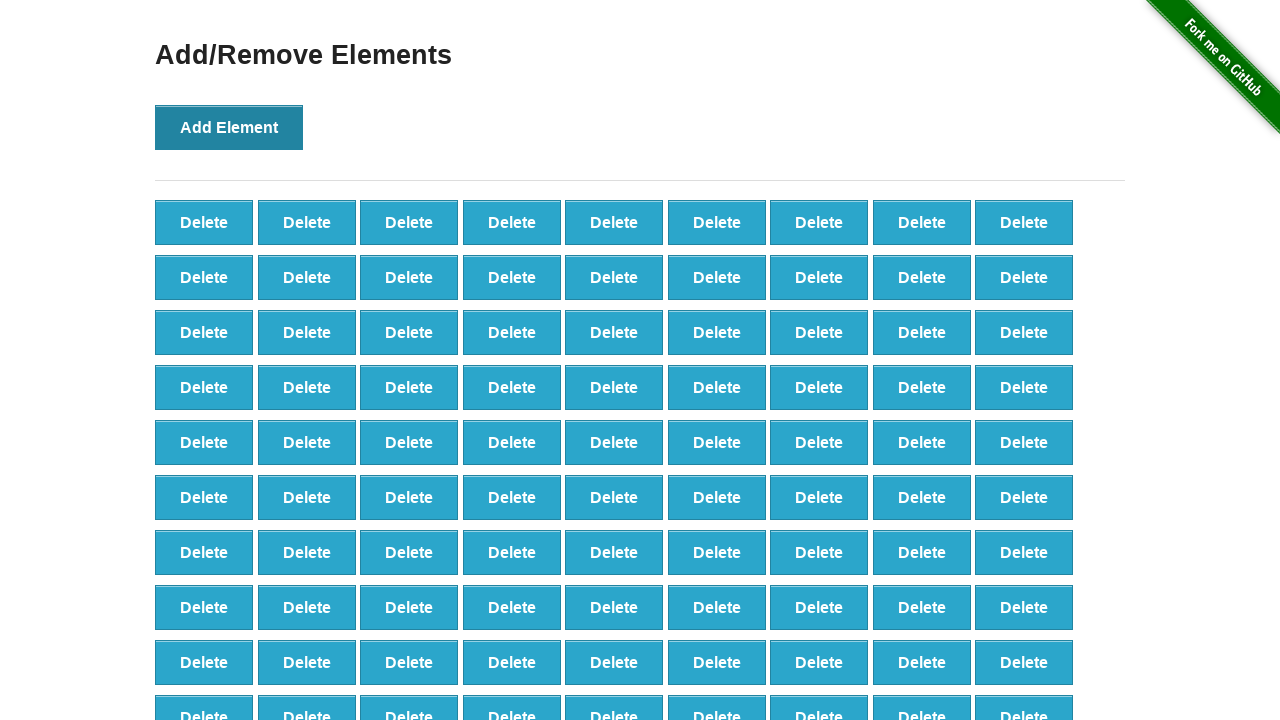

Deleted button (iteration 1/60) at (204, 222) on css=[onclick='deleteElement()'] >> nth=0
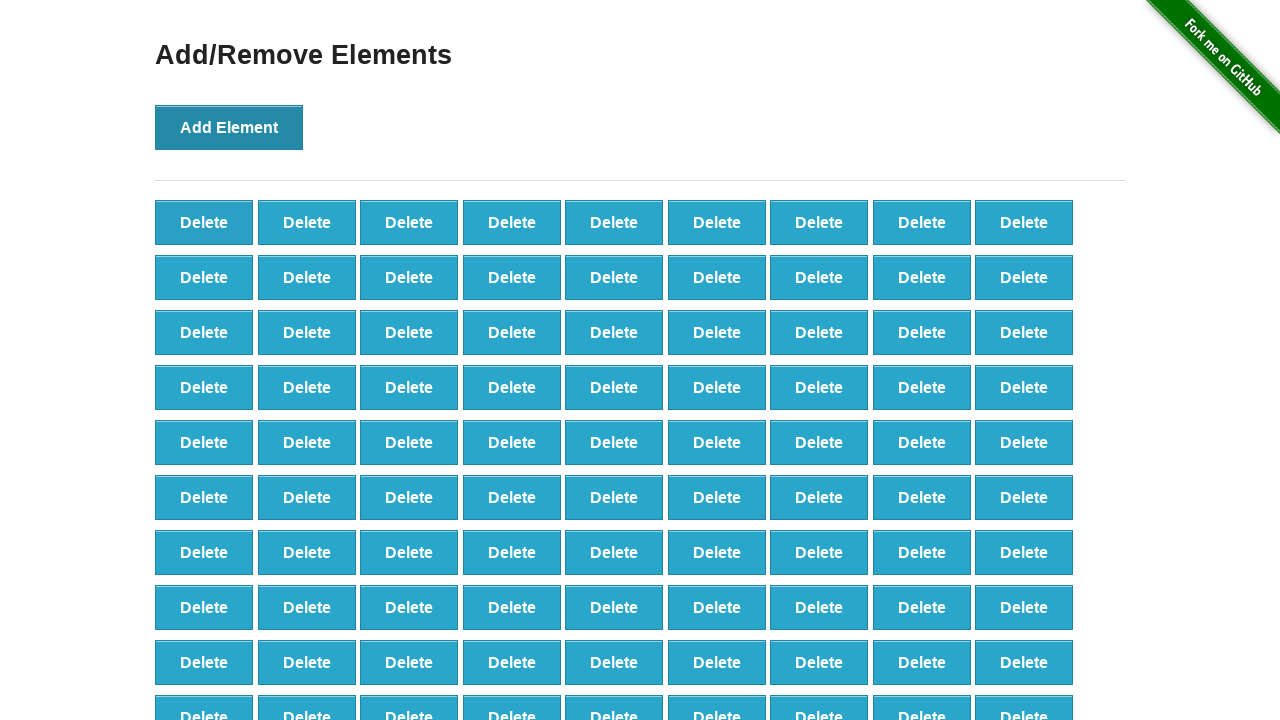

Deleted button (iteration 2/60) at (204, 222) on css=[onclick='deleteElement()'] >> nth=0
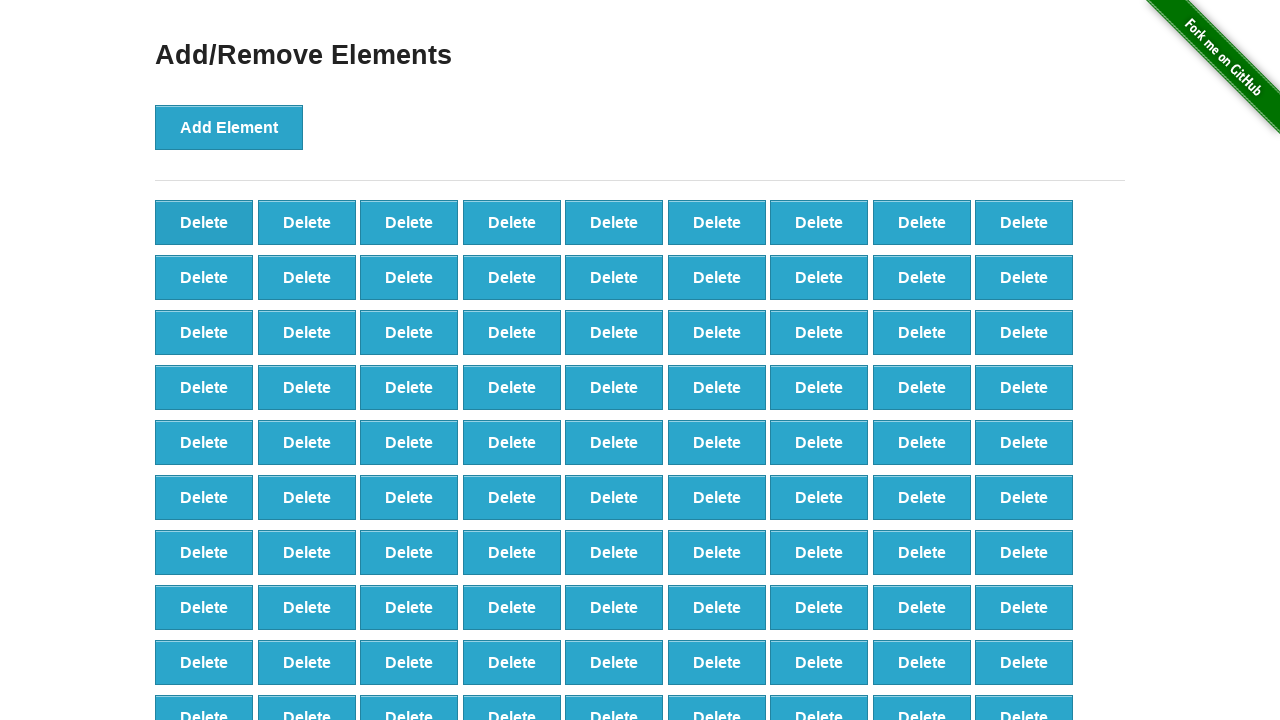

Deleted button (iteration 3/60) at (204, 222) on css=[onclick='deleteElement()'] >> nth=0
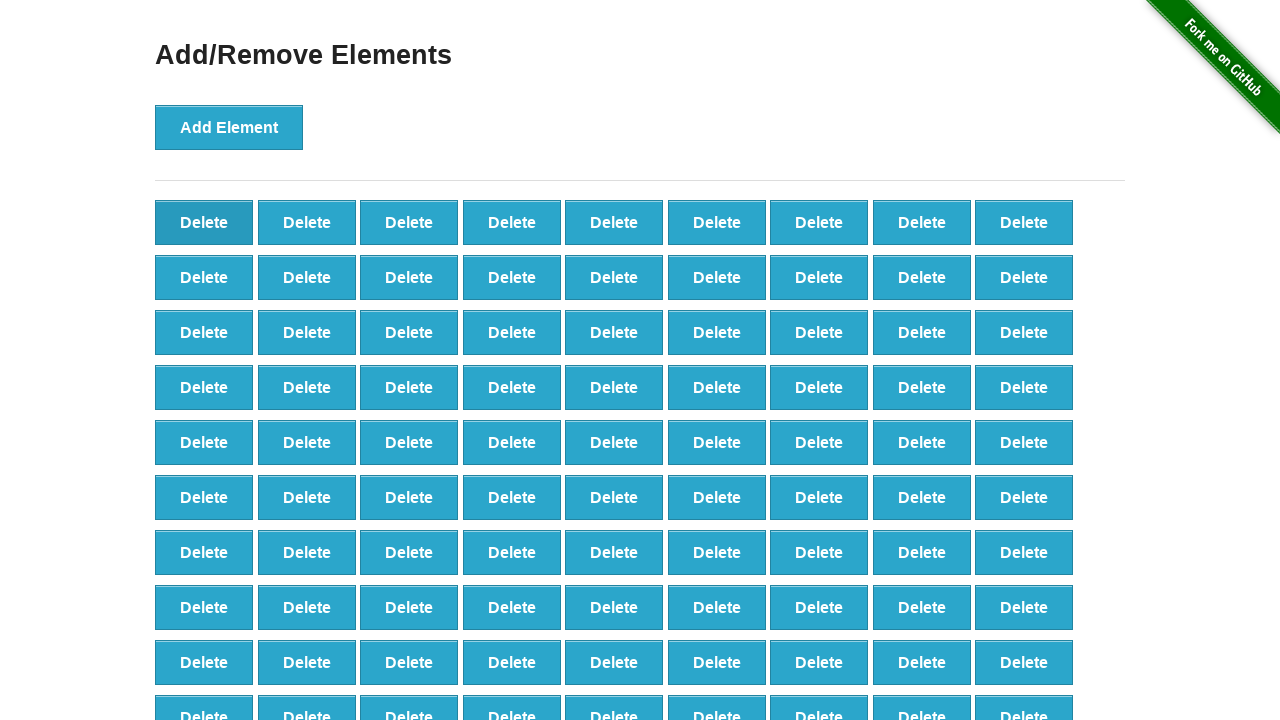

Deleted button (iteration 4/60) at (204, 222) on css=[onclick='deleteElement()'] >> nth=0
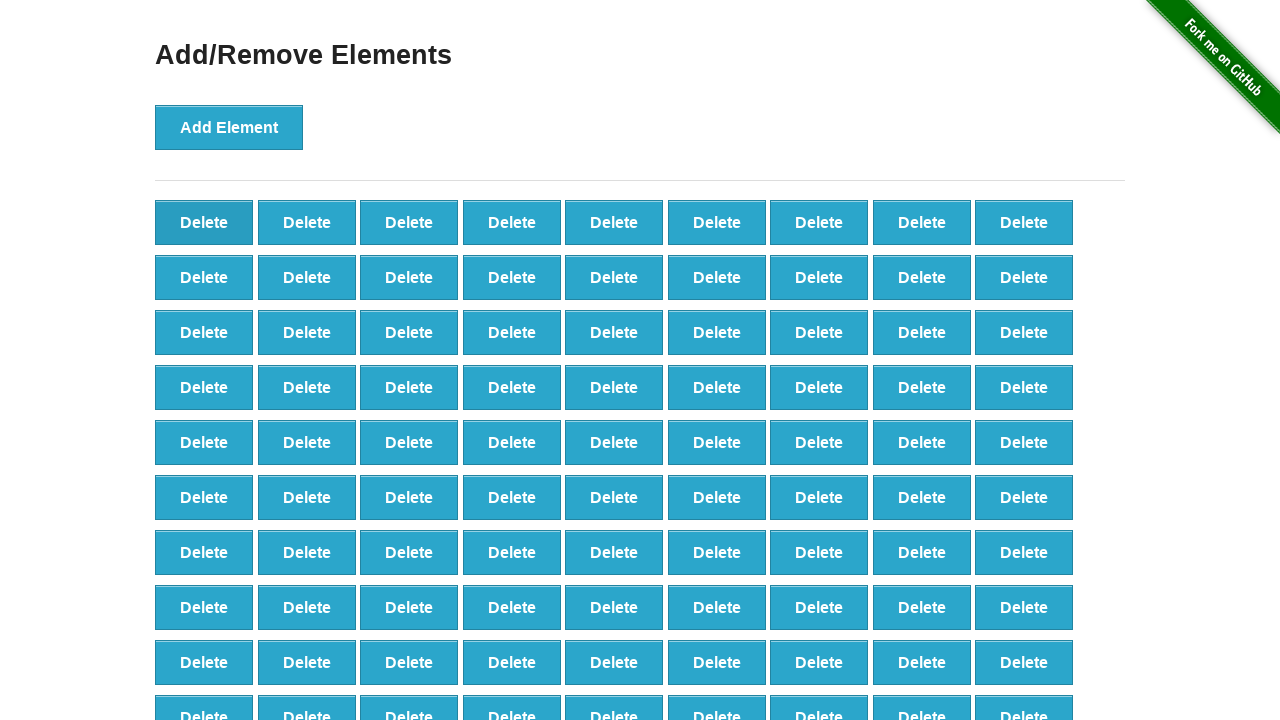

Deleted button (iteration 5/60) at (204, 222) on css=[onclick='deleteElement()'] >> nth=0
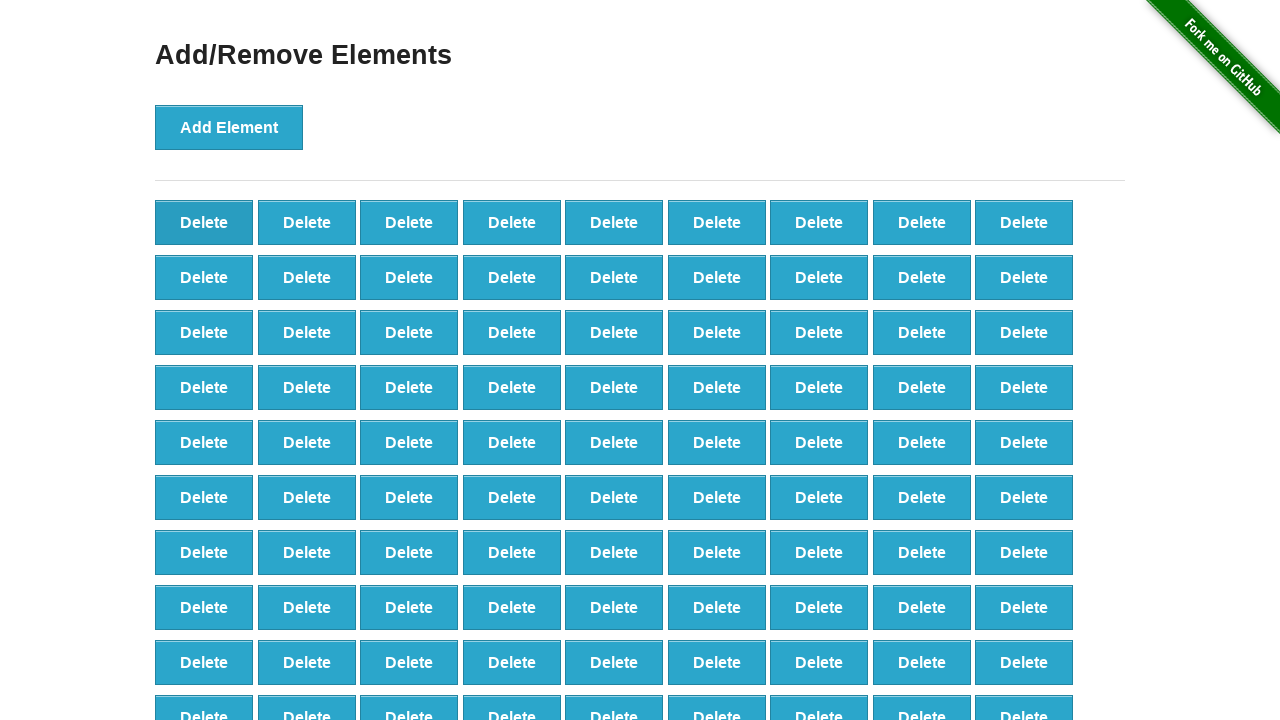

Deleted button (iteration 6/60) at (204, 222) on css=[onclick='deleteElement()'] >> nth=0
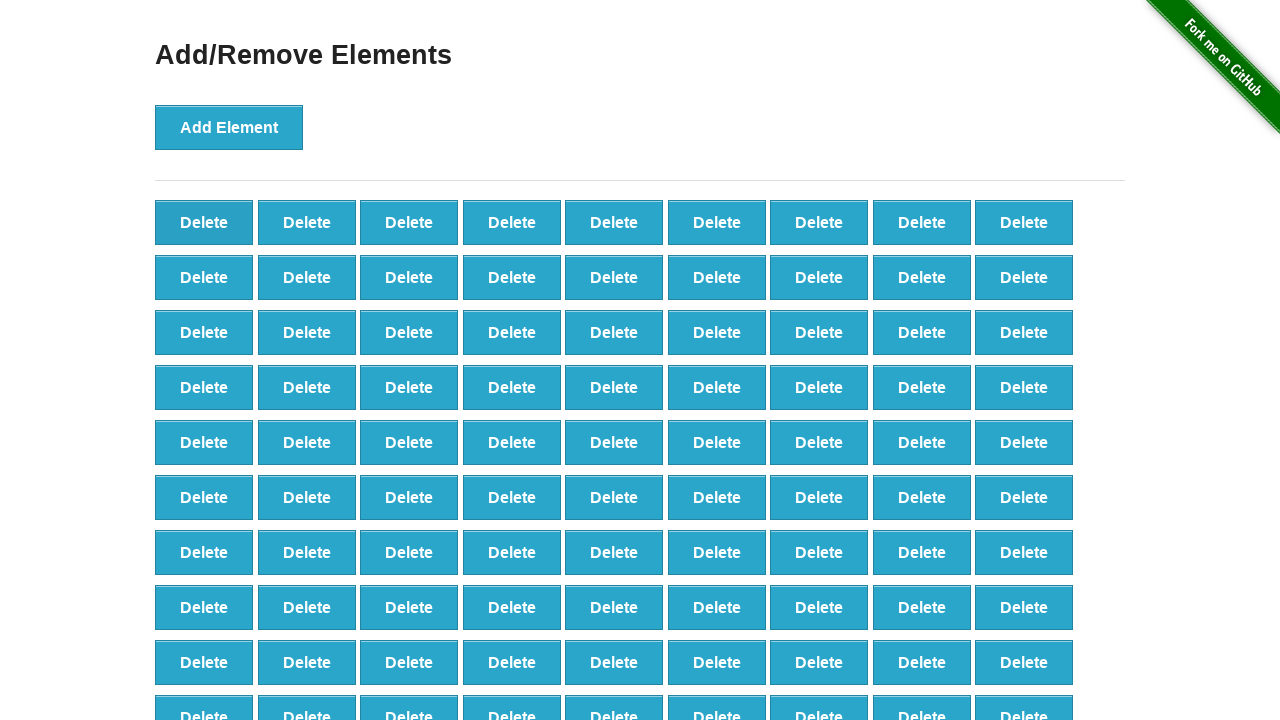

Deleted button (iteration 7/60) at (204, 222) on css=[onclick='deleteElement()'] >> nth=0
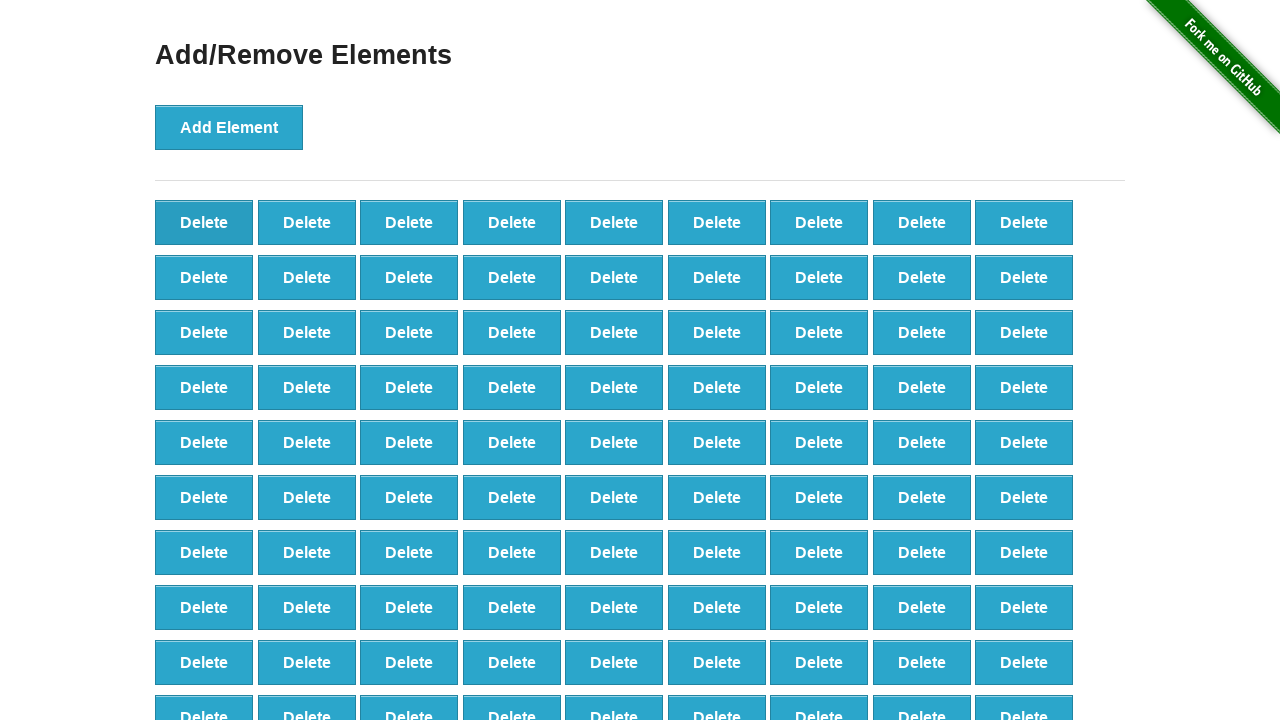

Deleted button (iteration 8/60) at (204, 222) on css=[onclick='deleteElement()'] >> nth=0
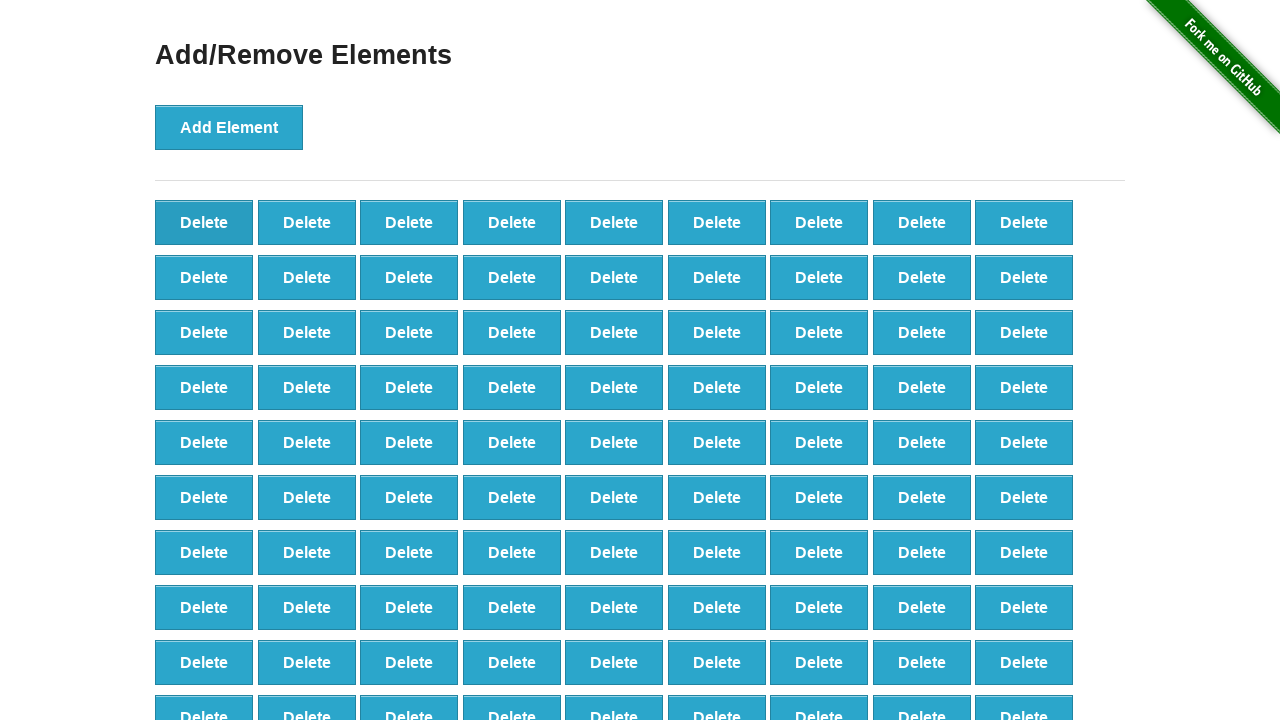

Deleted button (iteration 9/60) at (204, 222) on css=[onclick='deleteElement()'] >> nth=0
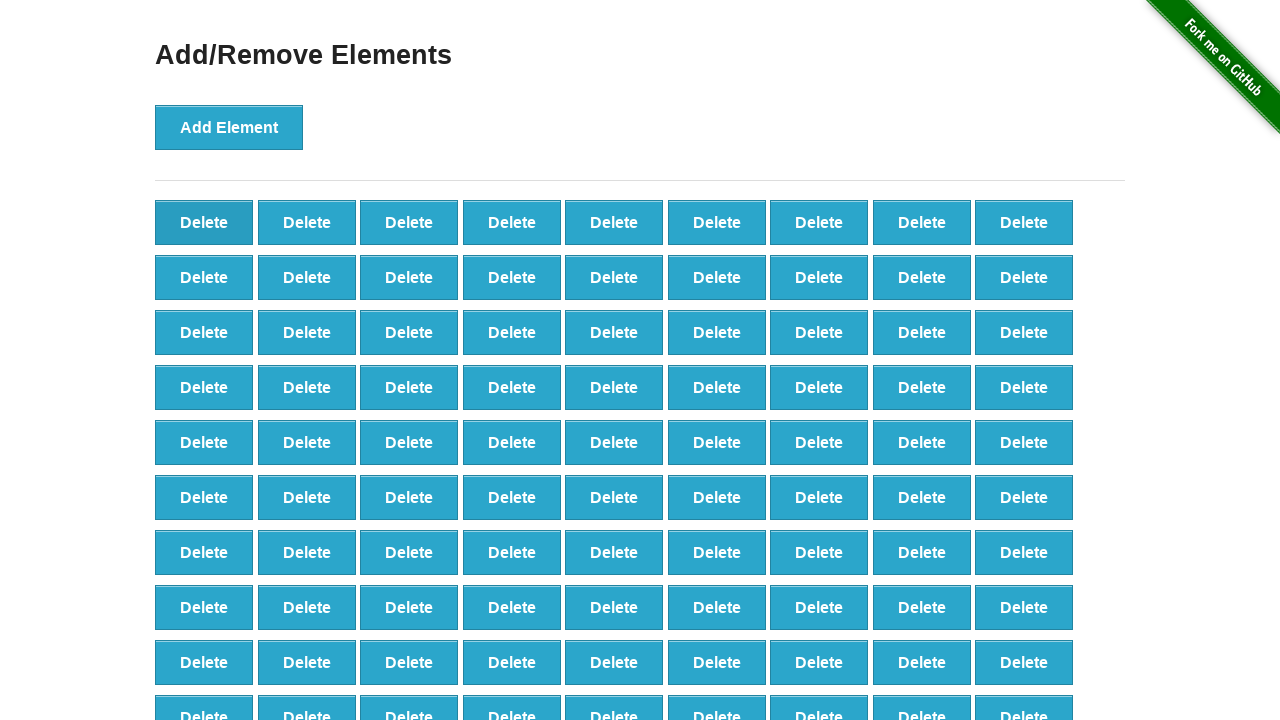

Deleted button (iteration 10/60) at (204, 222) on css=[onclick='deleteElement()'] >> nth=0
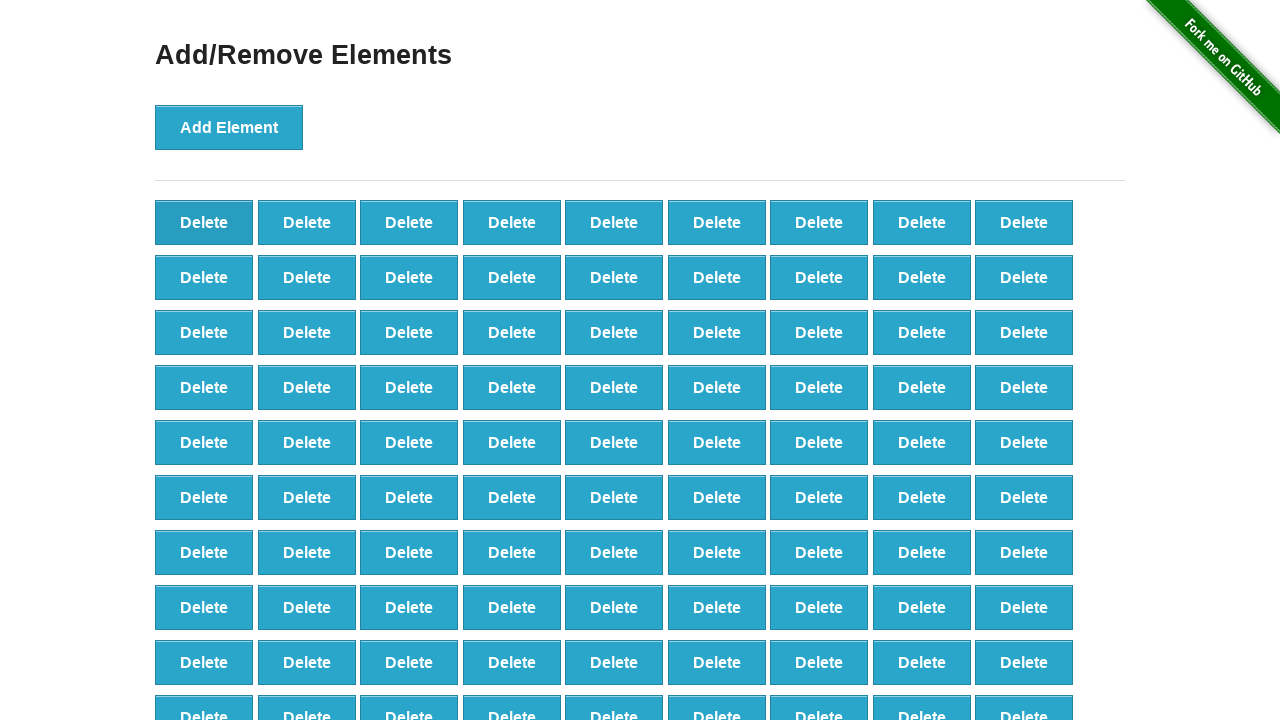

Deleted button (iteration 11/60) at (204, 222) on css=[onclick='deleteElement()'] >> nth=0
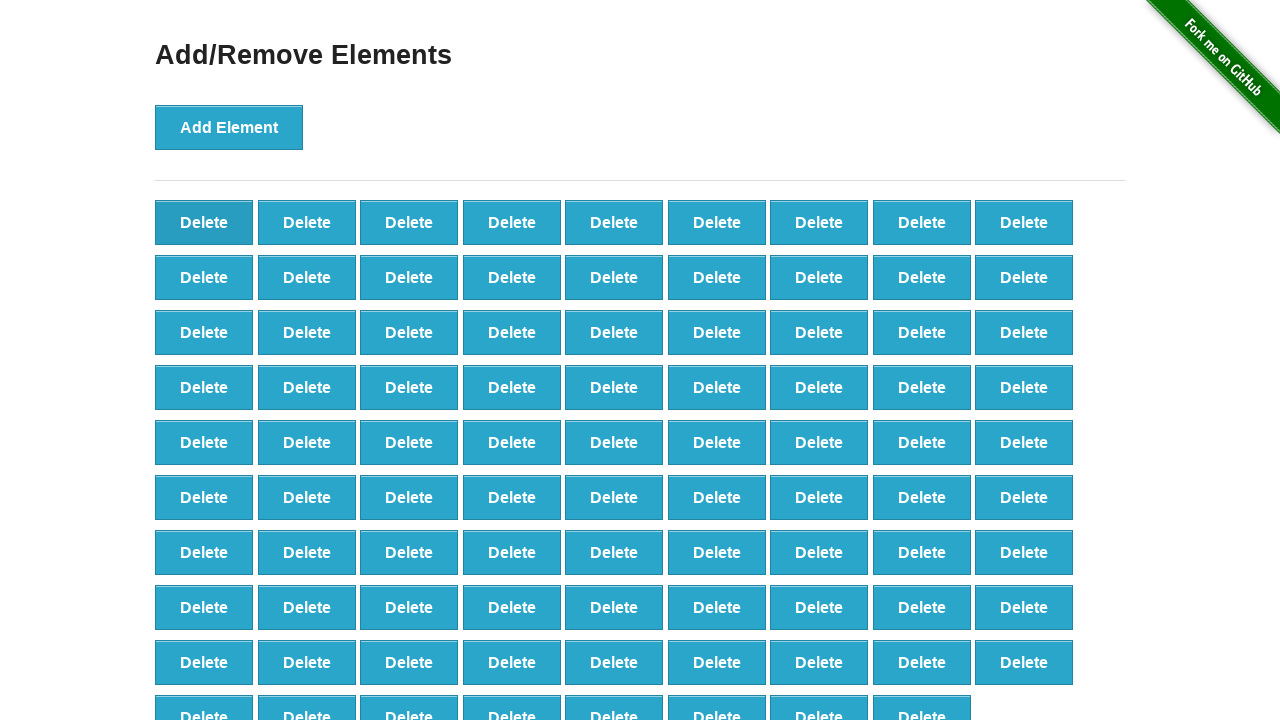

Deleted button (iteration 12/60) at (204, 222) on css=[onclick='deleteElement()'] >> nth=0
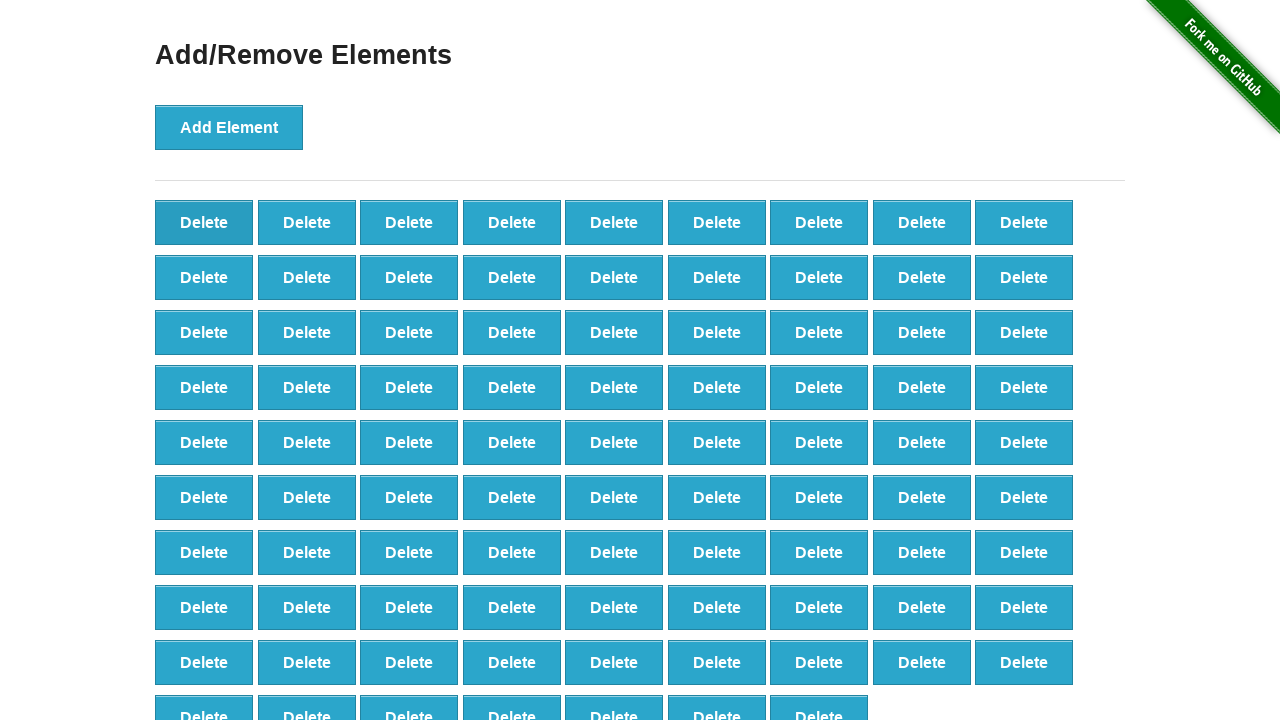

Deleted button (iteration 13/60) at (204, 222) on css=[onclick='deleteElement()'] >> nth=0
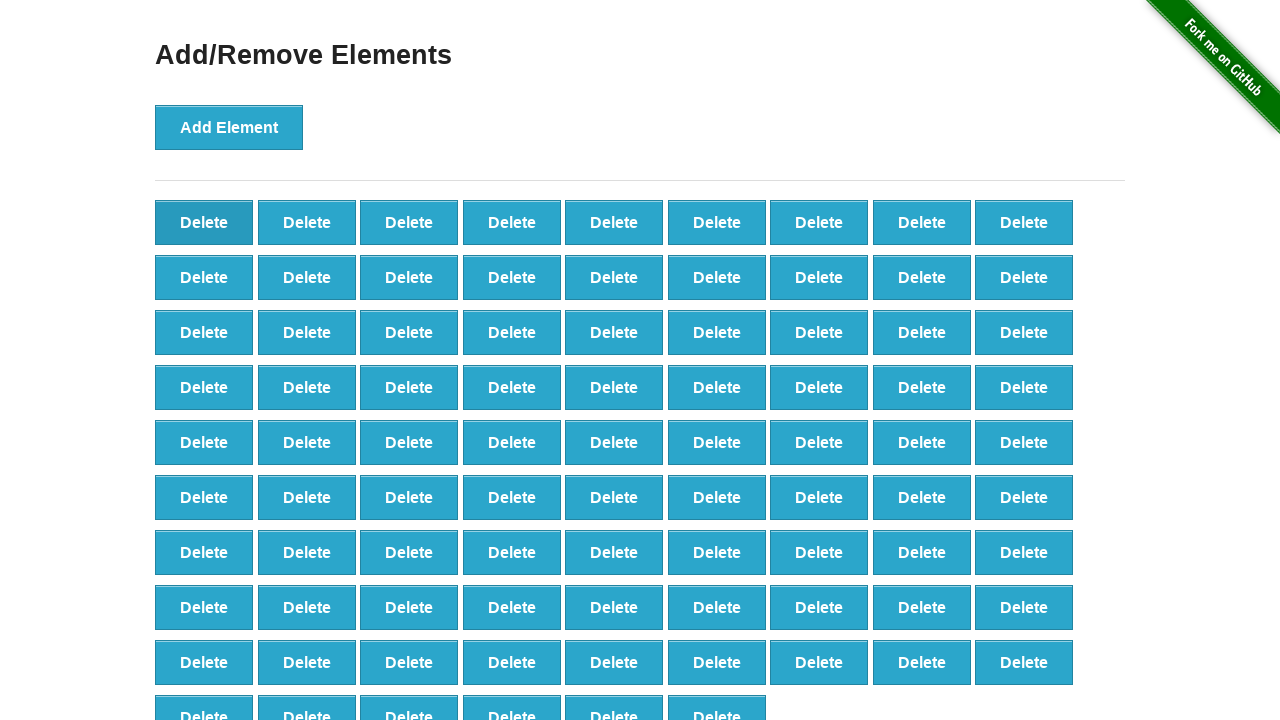

Deleted button (iteration 14/60) at (204, 222) on css=[onclick='deleteElement()'] >> nth=0
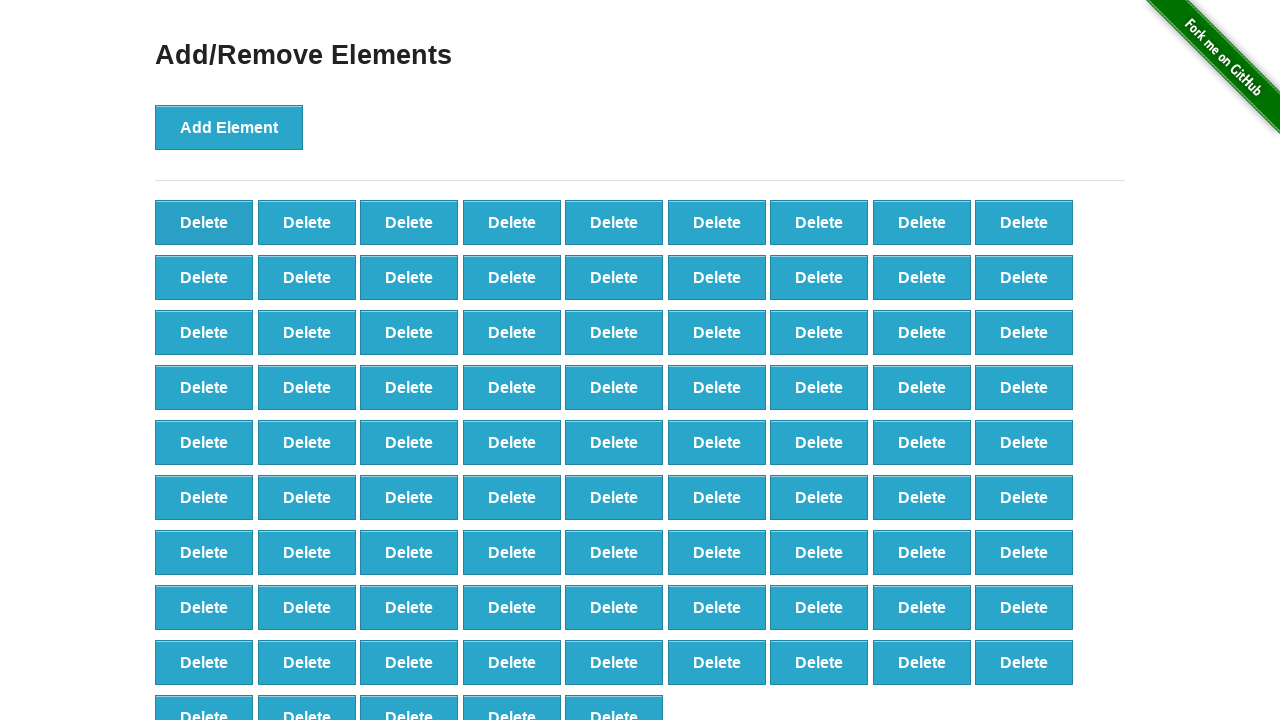

Deleted button (iteration 15/60) at (204, 222) on css=[onclick='deleteElement()'] >> nth=0
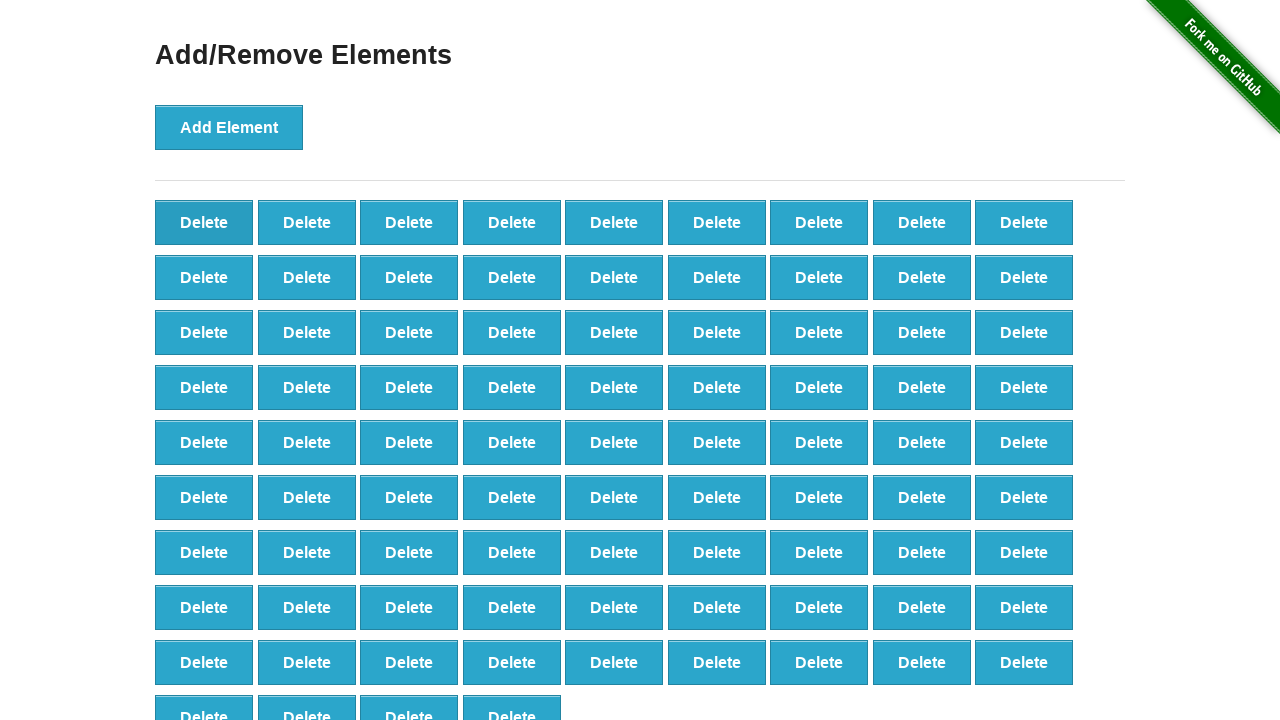

Deleted button (iteration 16/60) at (204, 222) on css=[onclick='deleteElement()'] >> nth=0
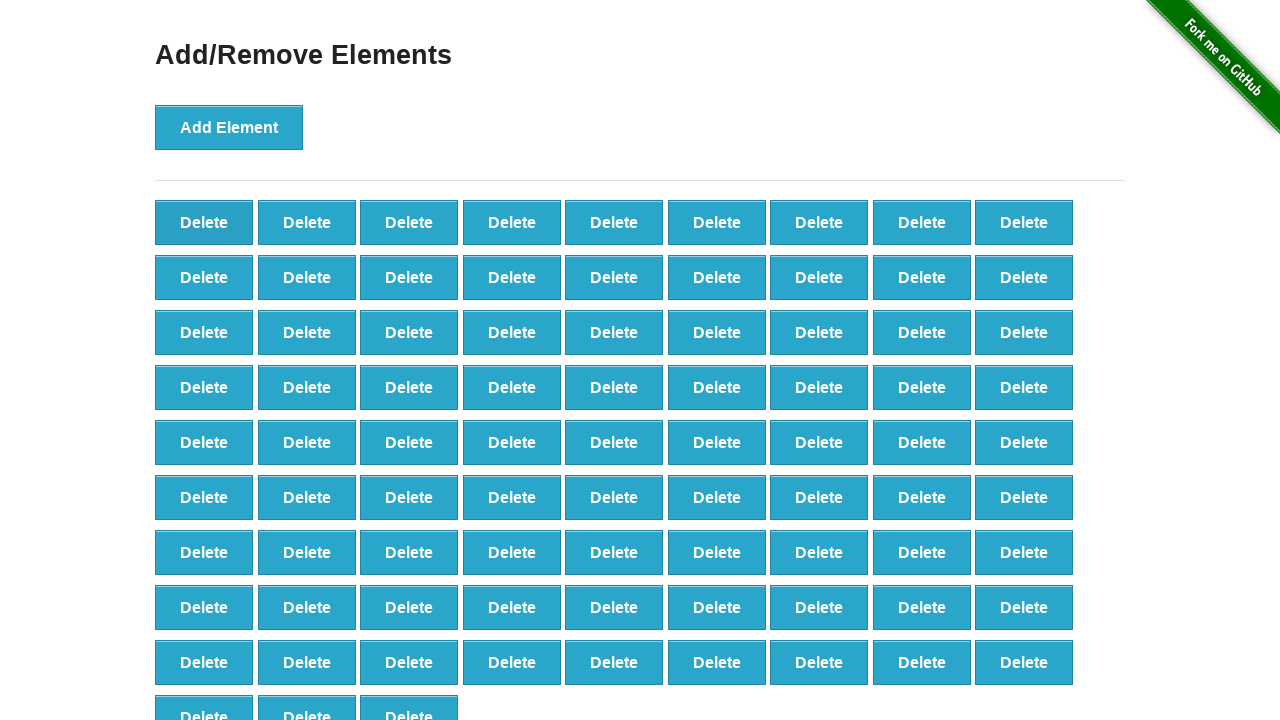

Deleted button (iteration 17/60) at (204, 222) on css=[onclick='deleteElement()'] >> nth=0
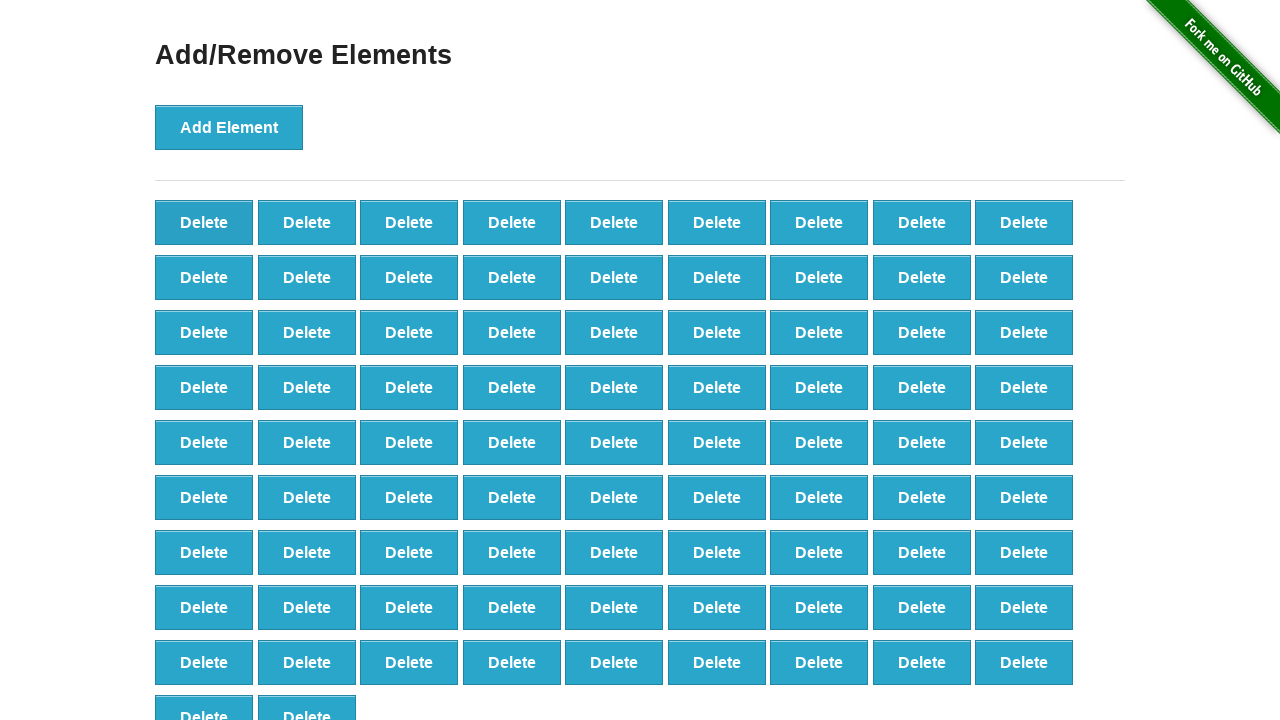

Deleted button (iteration 18/60) at (204, 222) on css=[onclick='deleteElement()'] >> nth=0
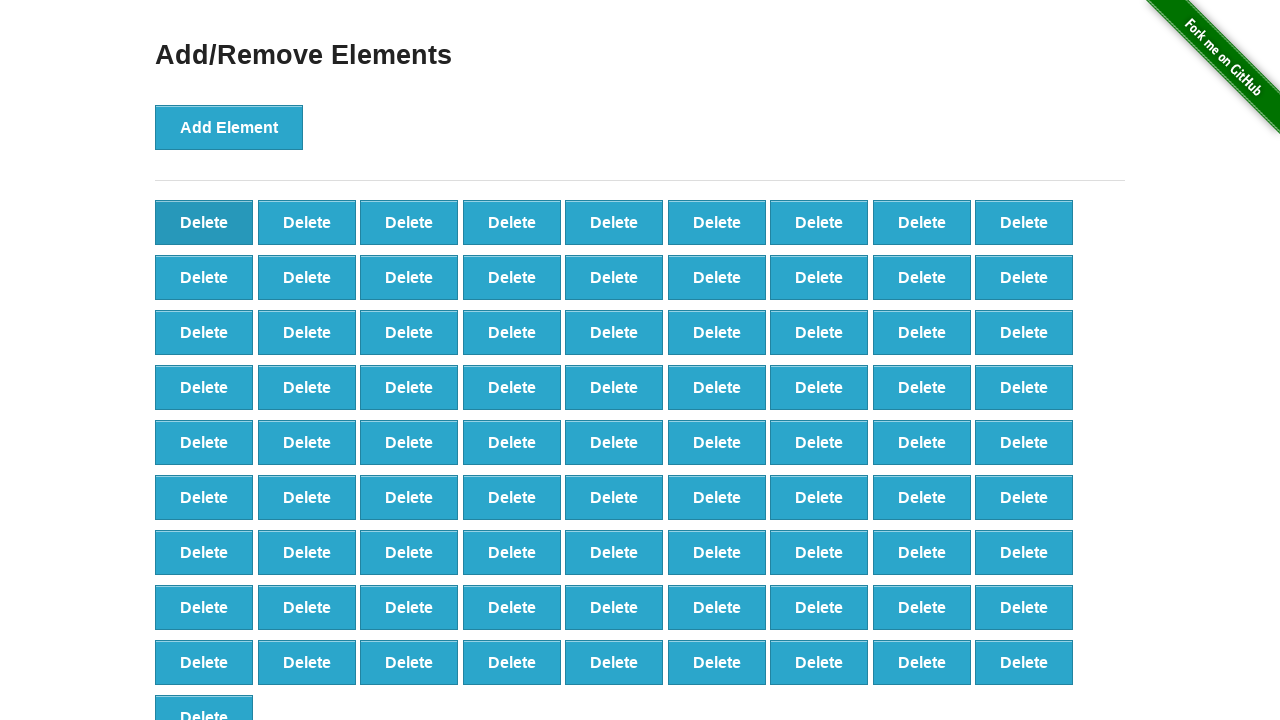

Deleted button (iteration 19/60) at (204, 222) on css=[onclick='deleteElement()'] >> nth=0
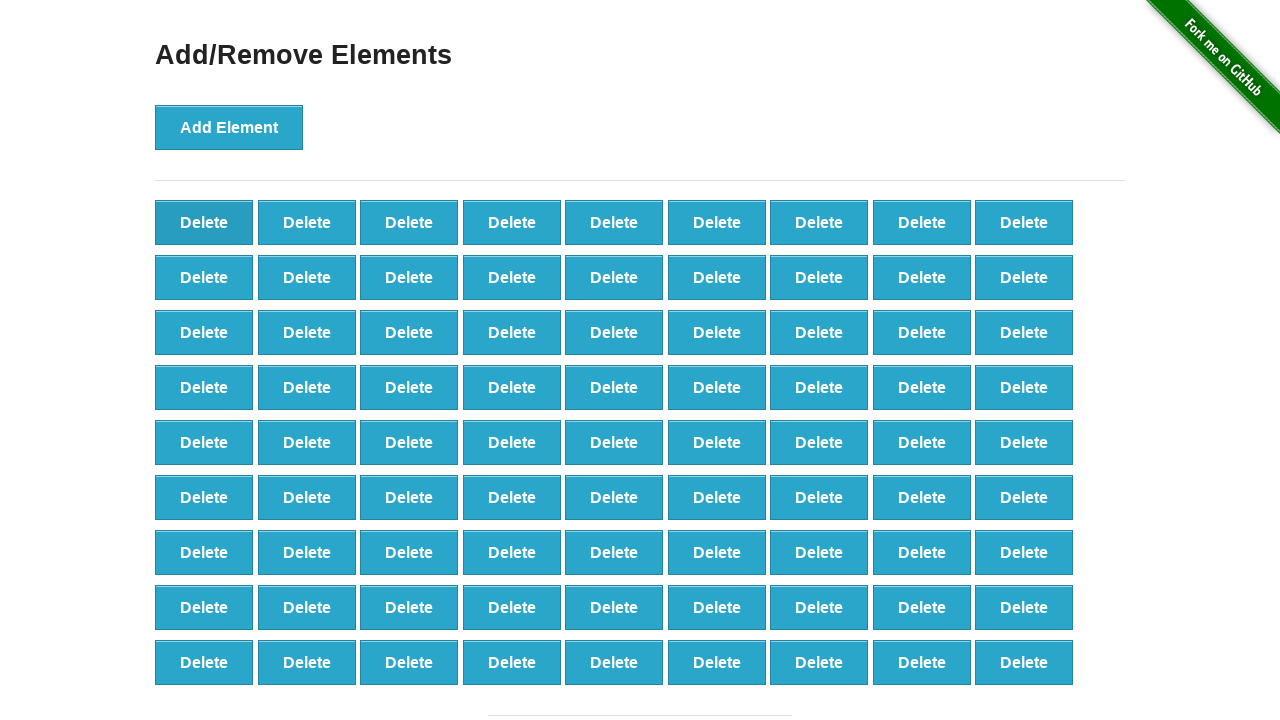

Deleted button (iteration 20/60) at (204, 222) on css=[onclick='deleteElement()'] >> nth=0
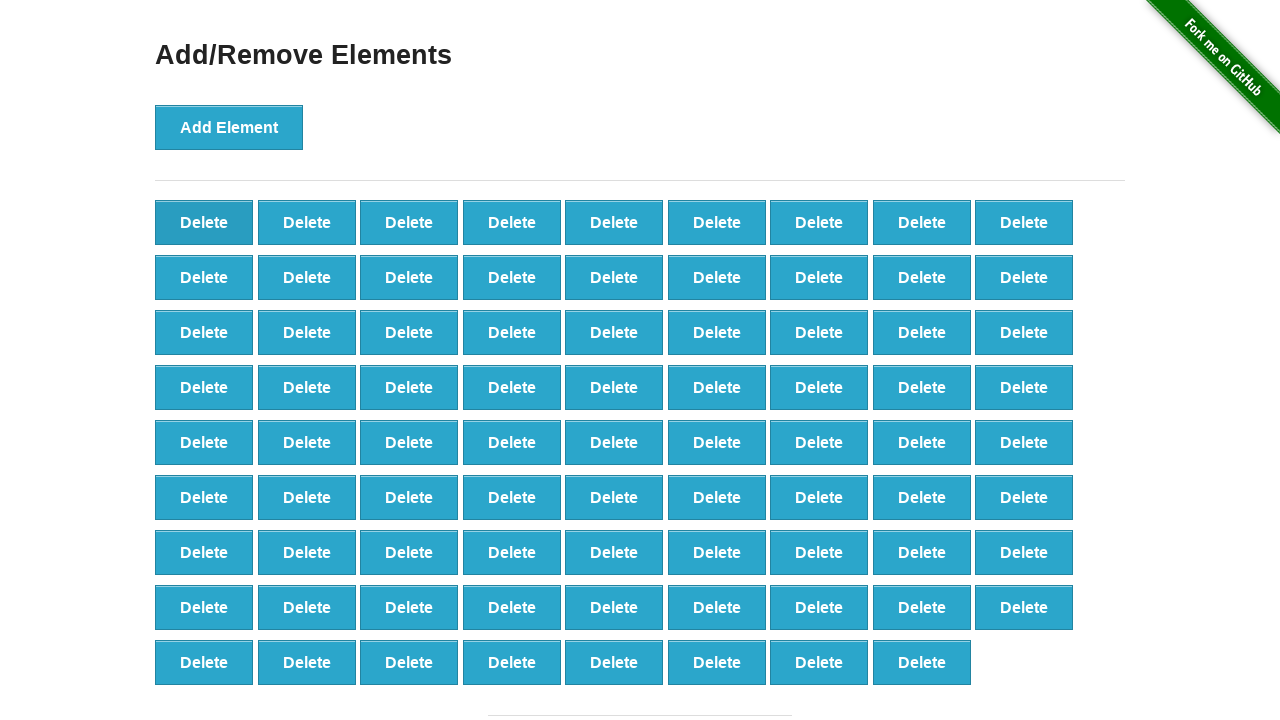

Deleted button (iteration 21/60) at (204, 222) on css=[onclick='deleteElement()'] >> nth=0
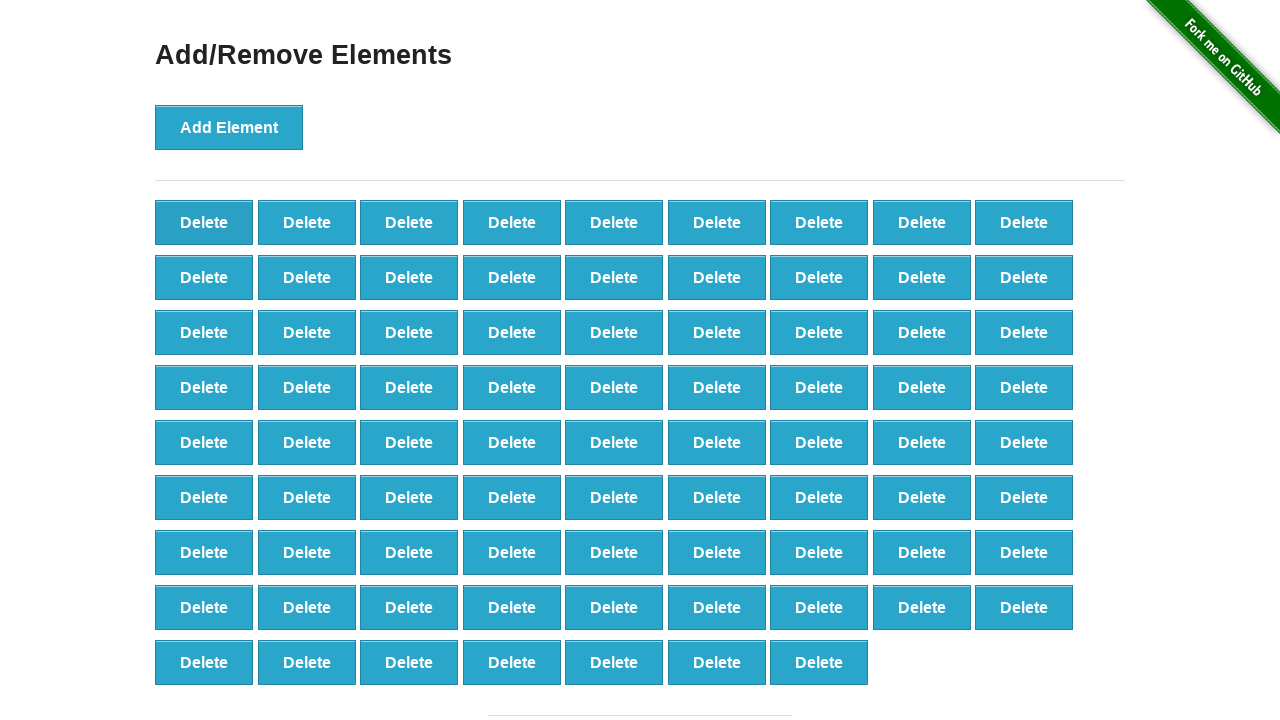

Deleted button (iteration 22/60) at (204, 222) on css=[onclick='deleteElement()'] >> nth=0
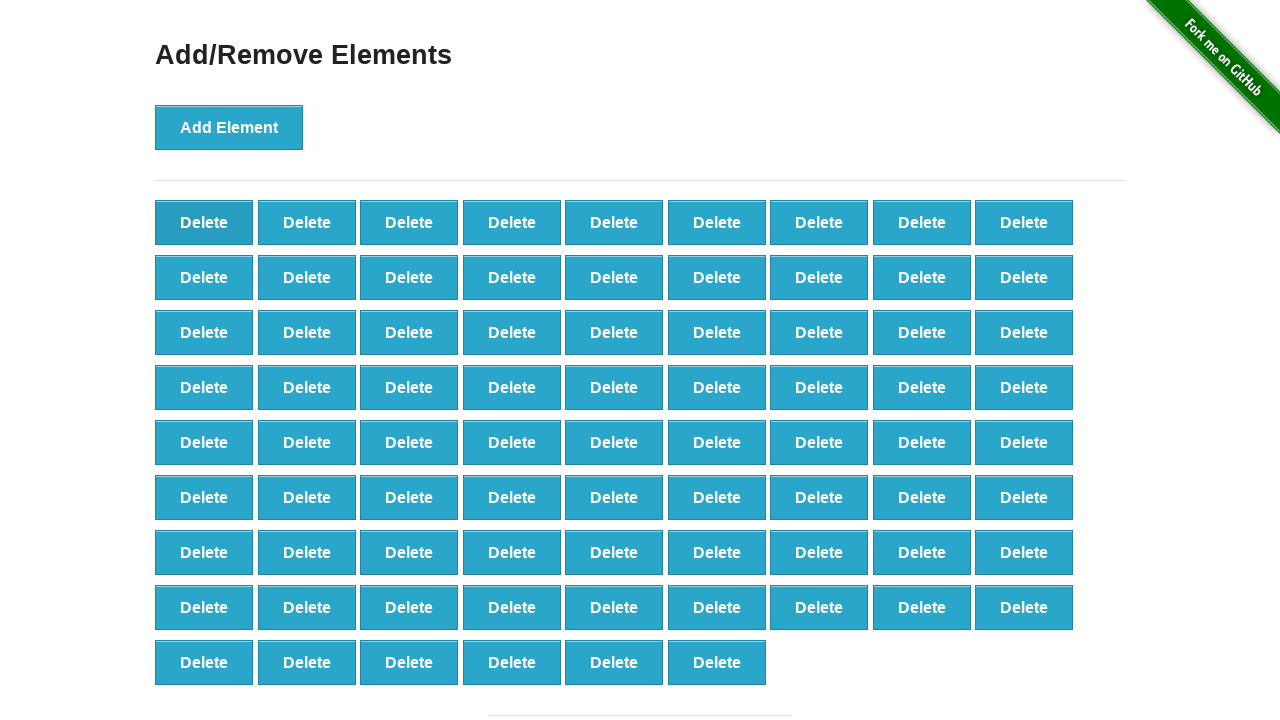

Deleted button (iteration 23/60) at (204, 222) on css=[onclick='deleteElement()'] >> nth=0
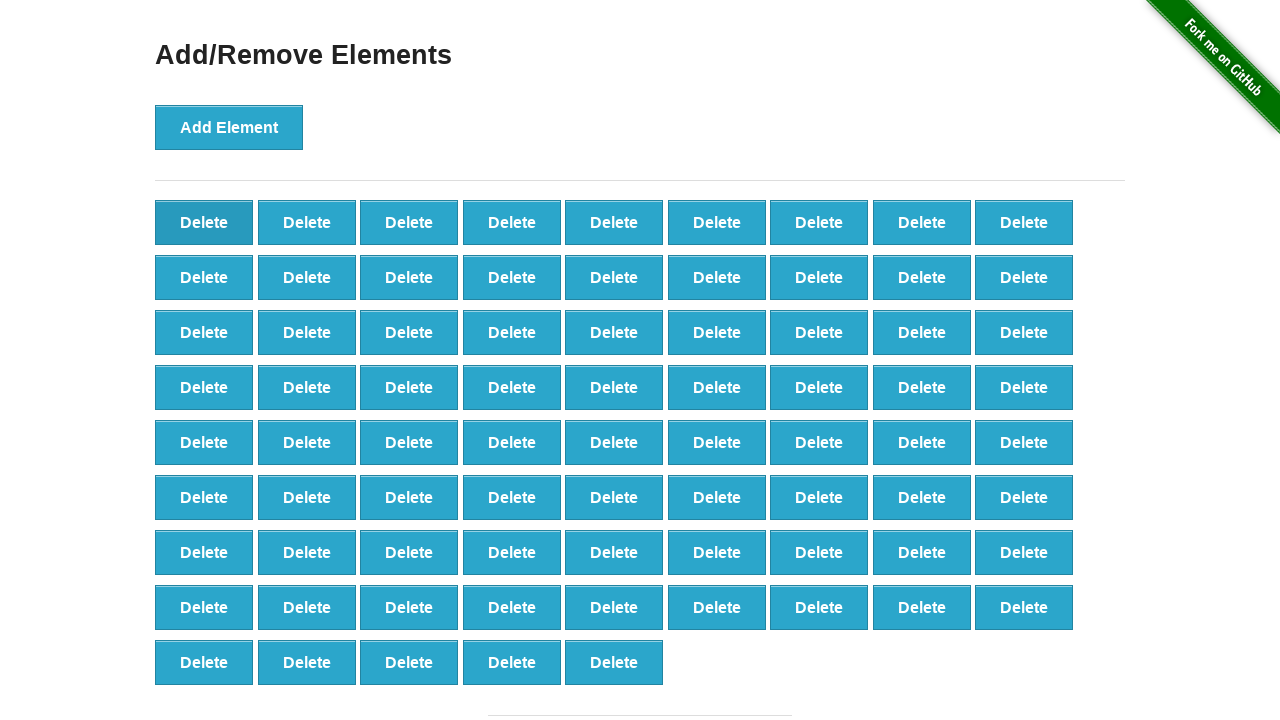

Deleted button (iteration 24/60) at (204, 222) on css=[onclick='deleteElement()'] >> nth=0
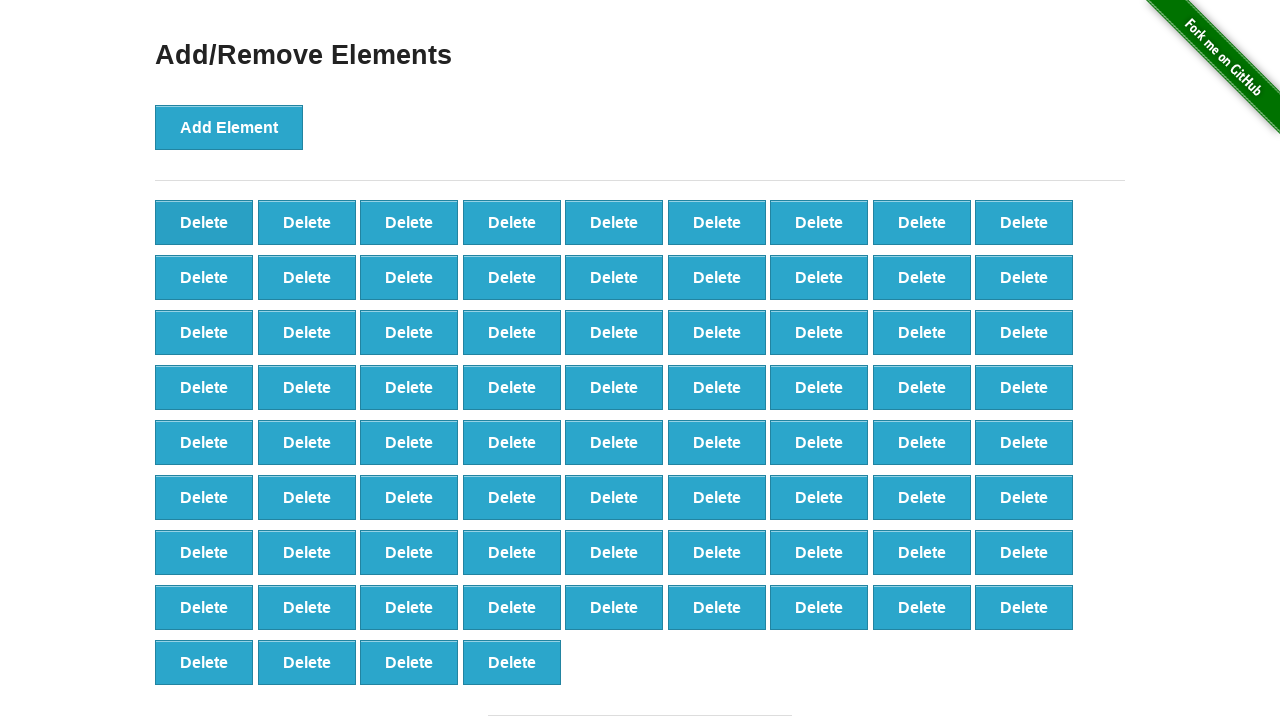

Deleted button (iteration 25/60) at (204, 222) on css=[onclick='deleteElement()'] >> nth=0
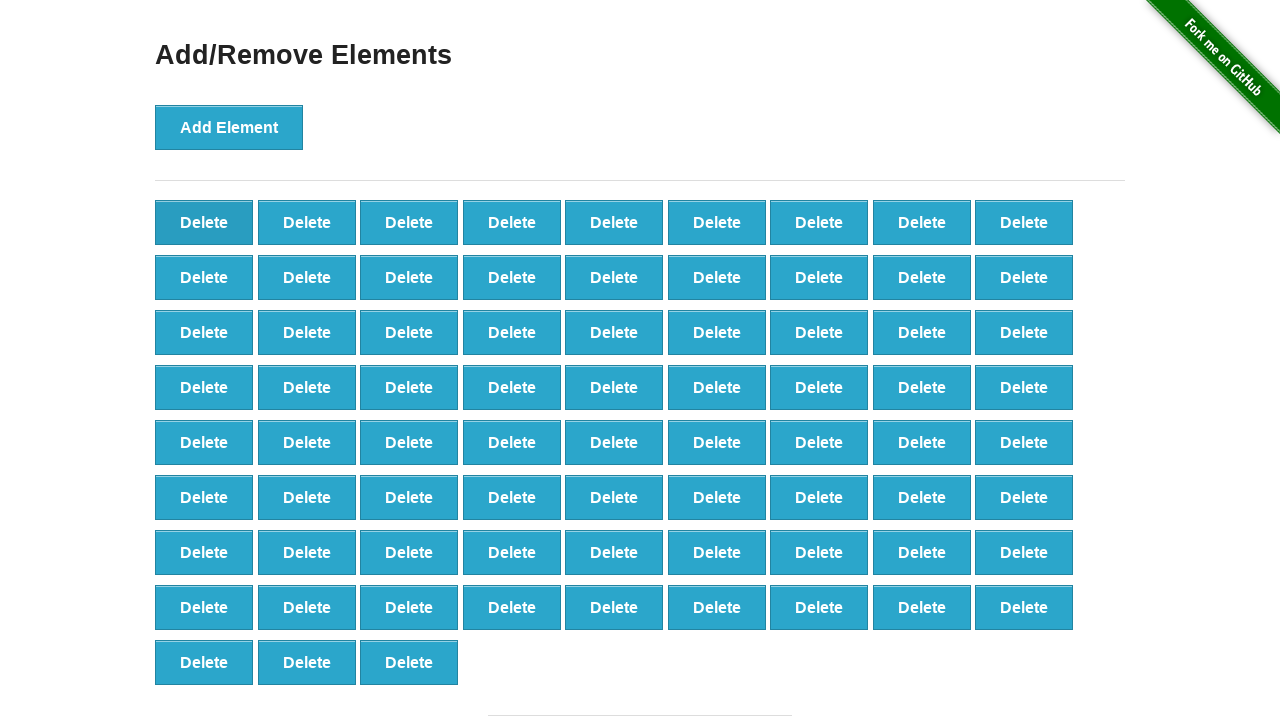

Deleted button (iteration 26/60) at (204, 222) on css=[onclick='deleteElement()'] >> nth=0
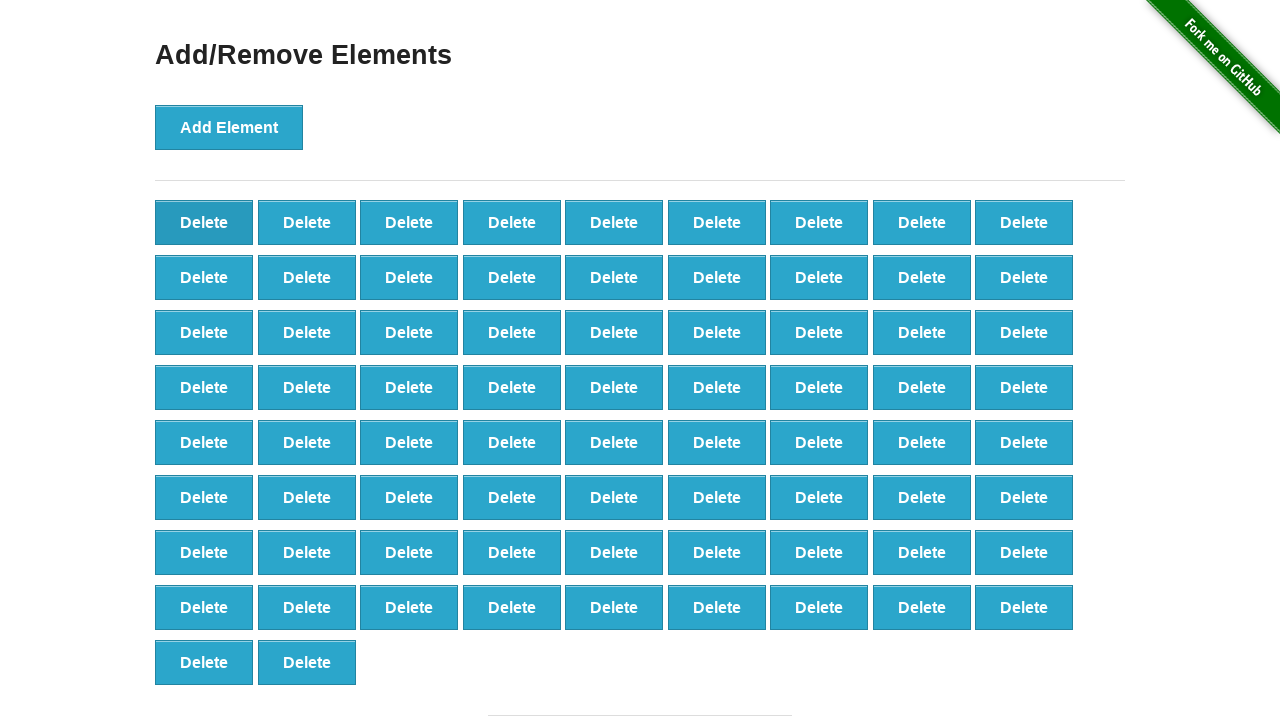

Deleted button (iteration 27/60) at (204, 222) on css=[onclick='deleteElement()'] >> nth=0
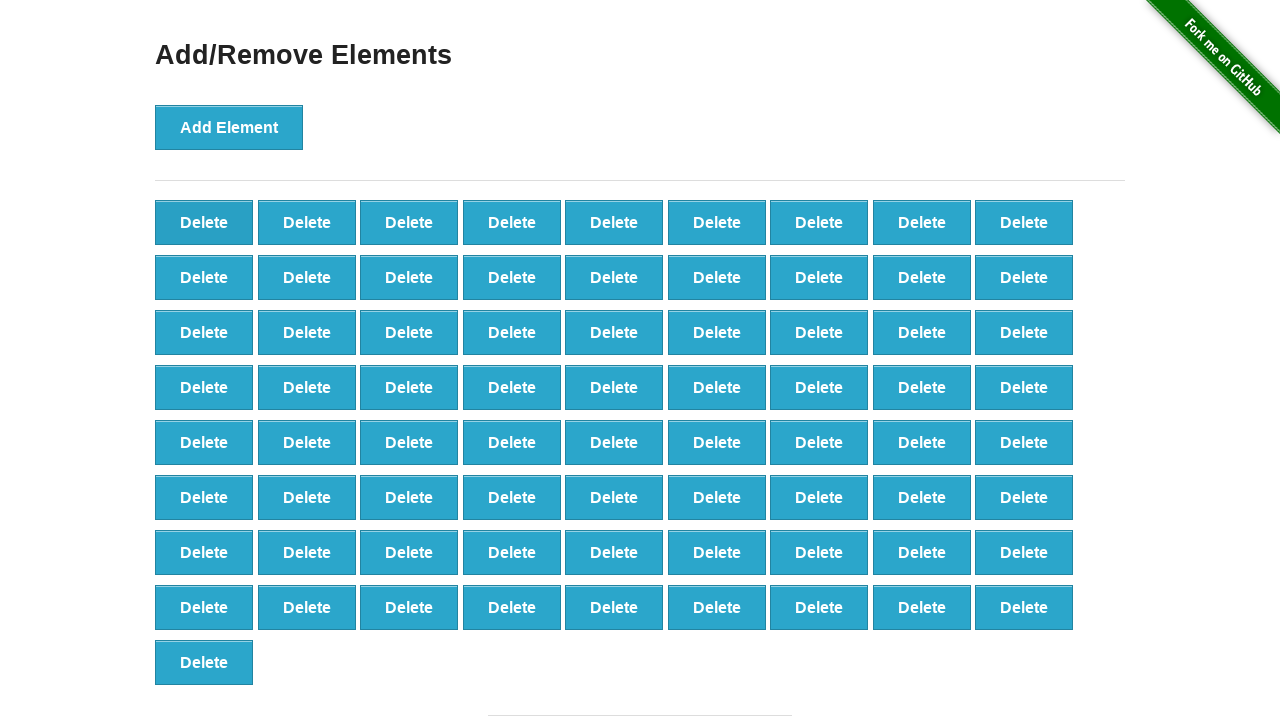

Deleted button (iteration 28/60) at (204, 222) on css=[onclick='deleteElement()'] >> nth=0
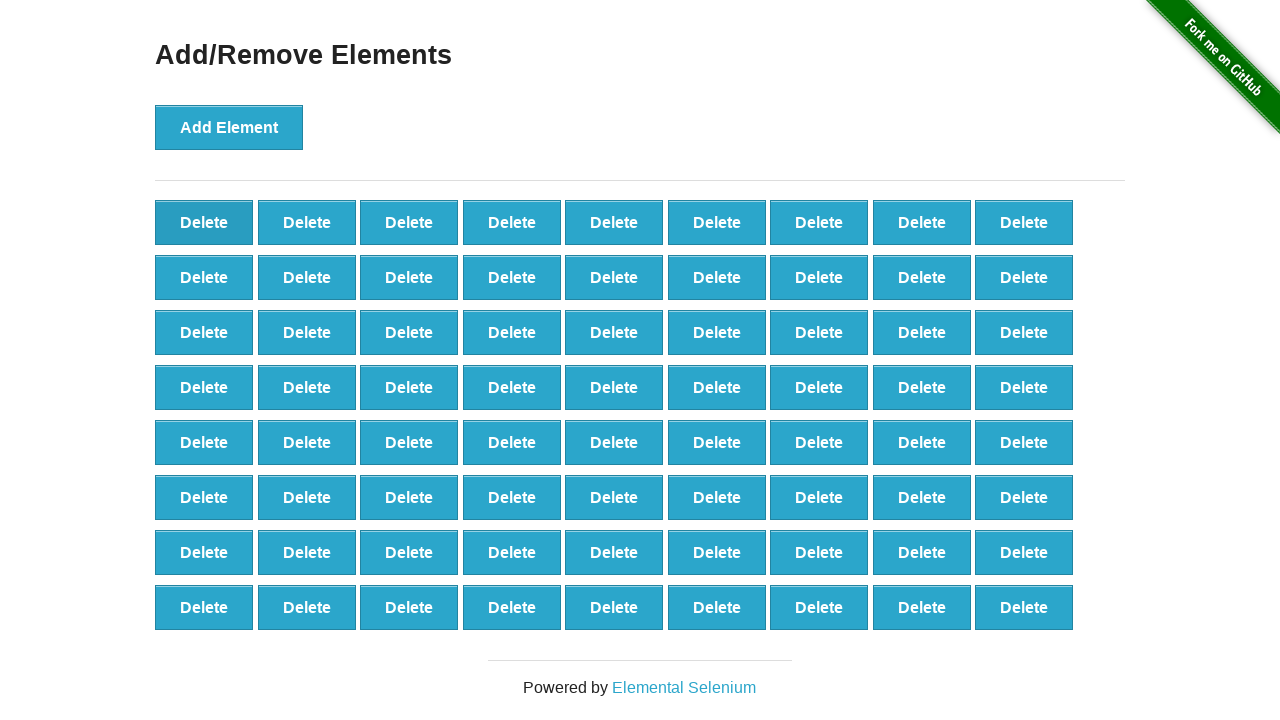

Deleted button (iteration 29/60) at (204, 222) on css=[onclick='deleteElement()'] >> nth=0
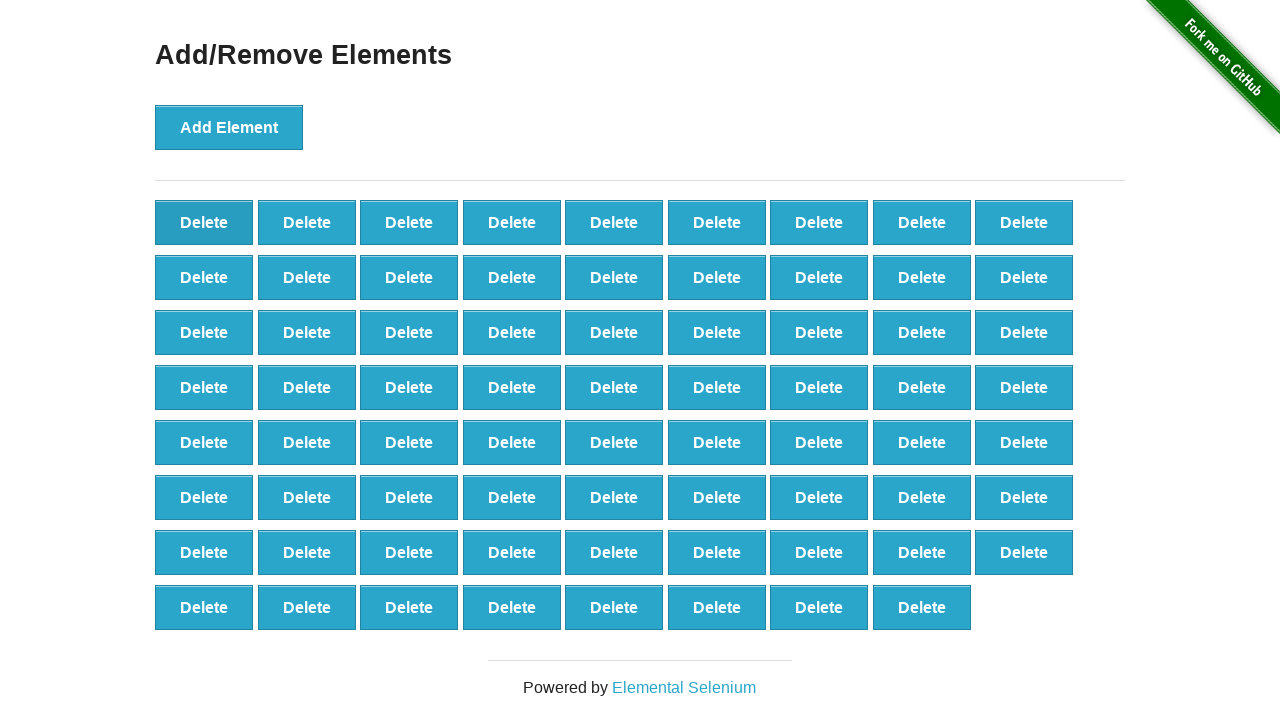

Deleted button (iteration 30/60) at (204, 222) on css=[onclick='deleteElement()'] >> nth=0
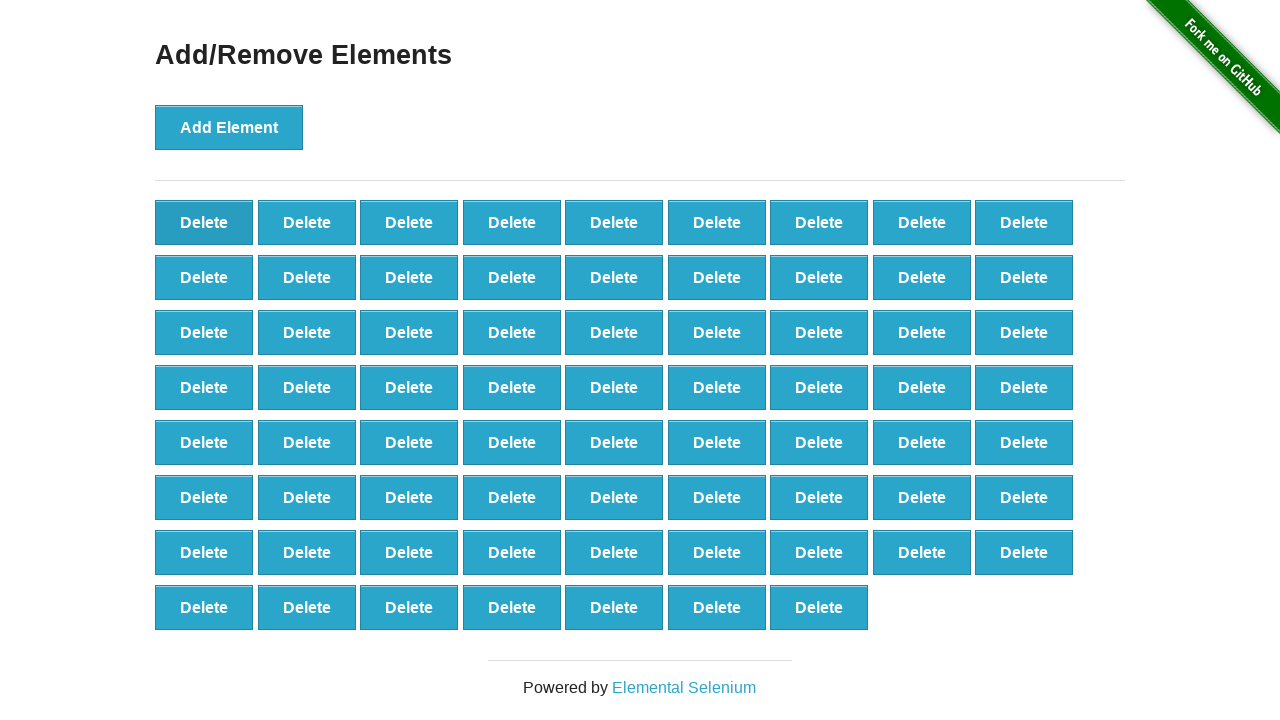

Deleted button (iteration 31/60) at (204, 222) on css=[onclick='deleteElement()'] >> nth=0
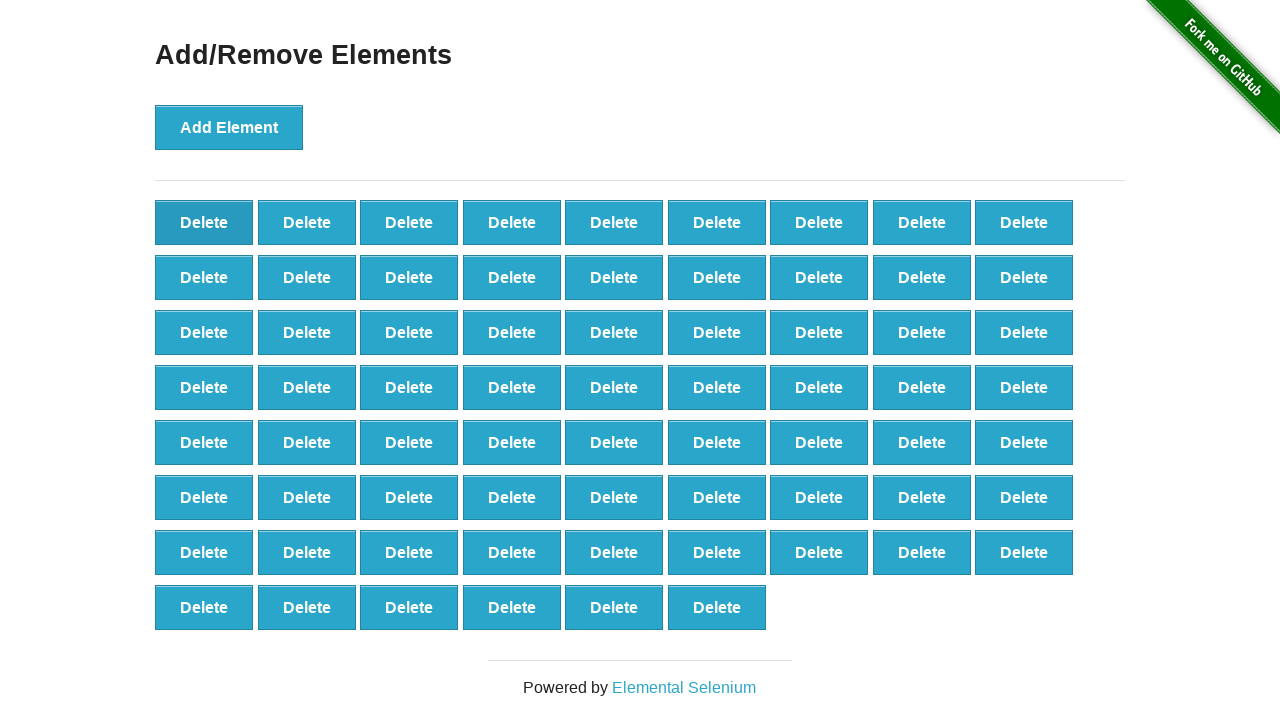

Deleted button (iteration 32/60) at (204, 222) on css=[onclick='deleteElement()'] >> nth=0
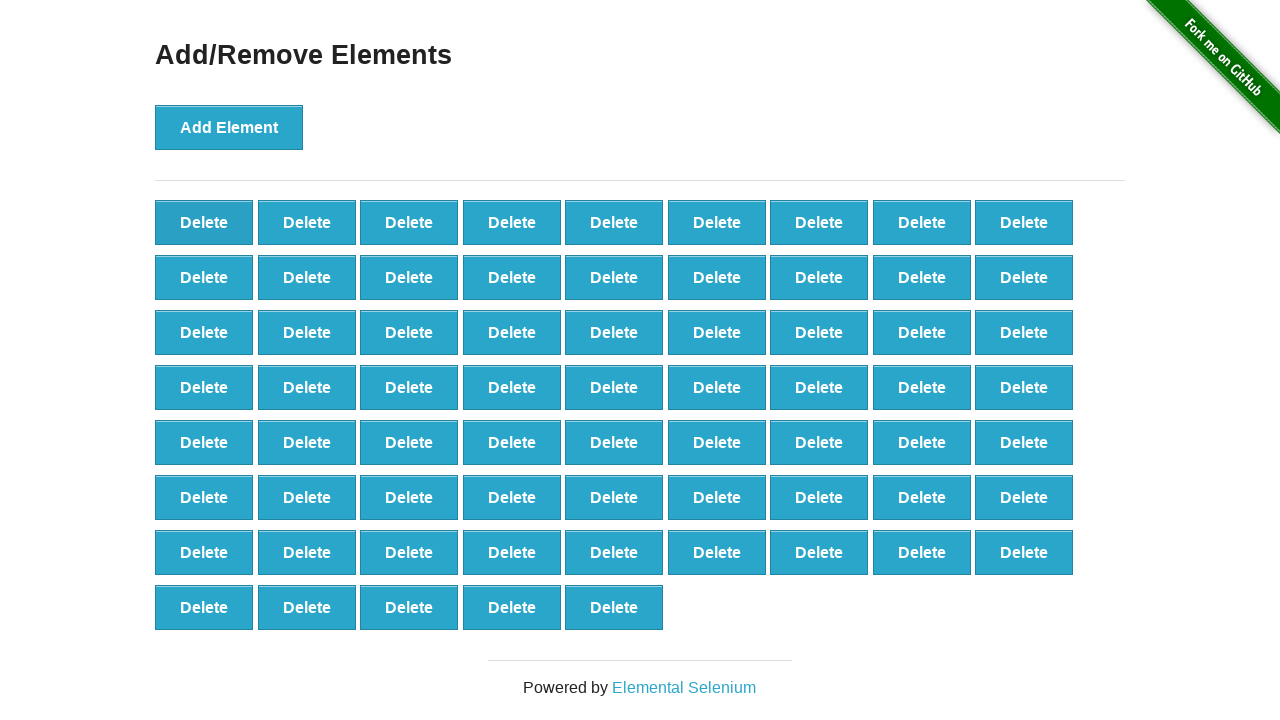

Deleted button (iteration 33/60) at (204, 222) on css=[onclick='deleteElement()'] >> nth=0
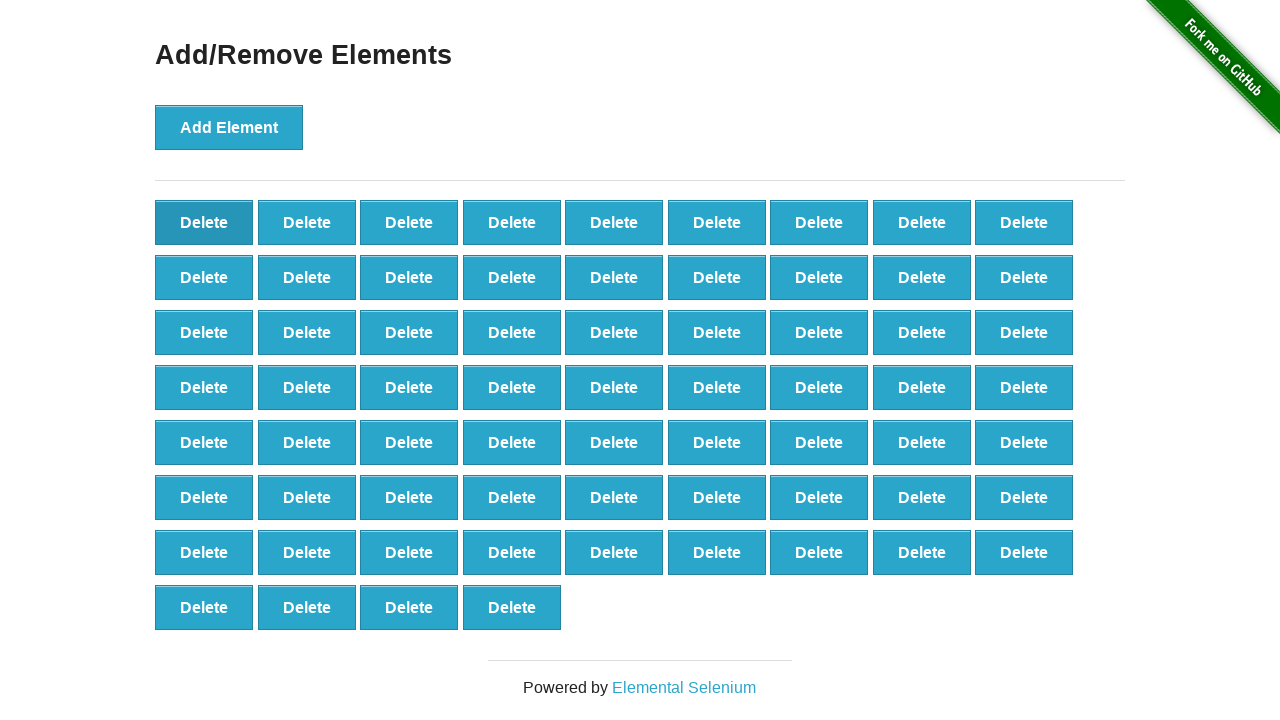

Deleted button (iteration 34/60) at (204, 222) on css=[onclick='deleteElement()'] >> nth=0
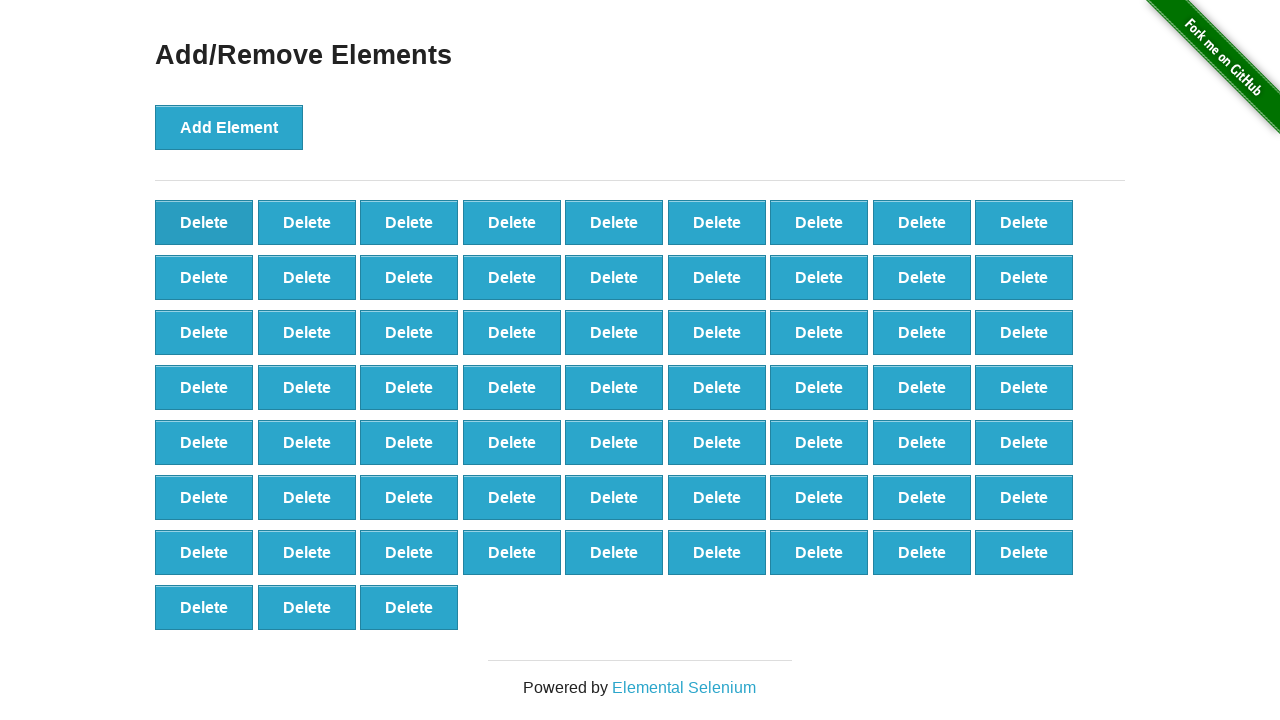

Deleted button (iteration 35/60) at (204, 222) on css=[onclick='deleteElement()'] >> nth=0
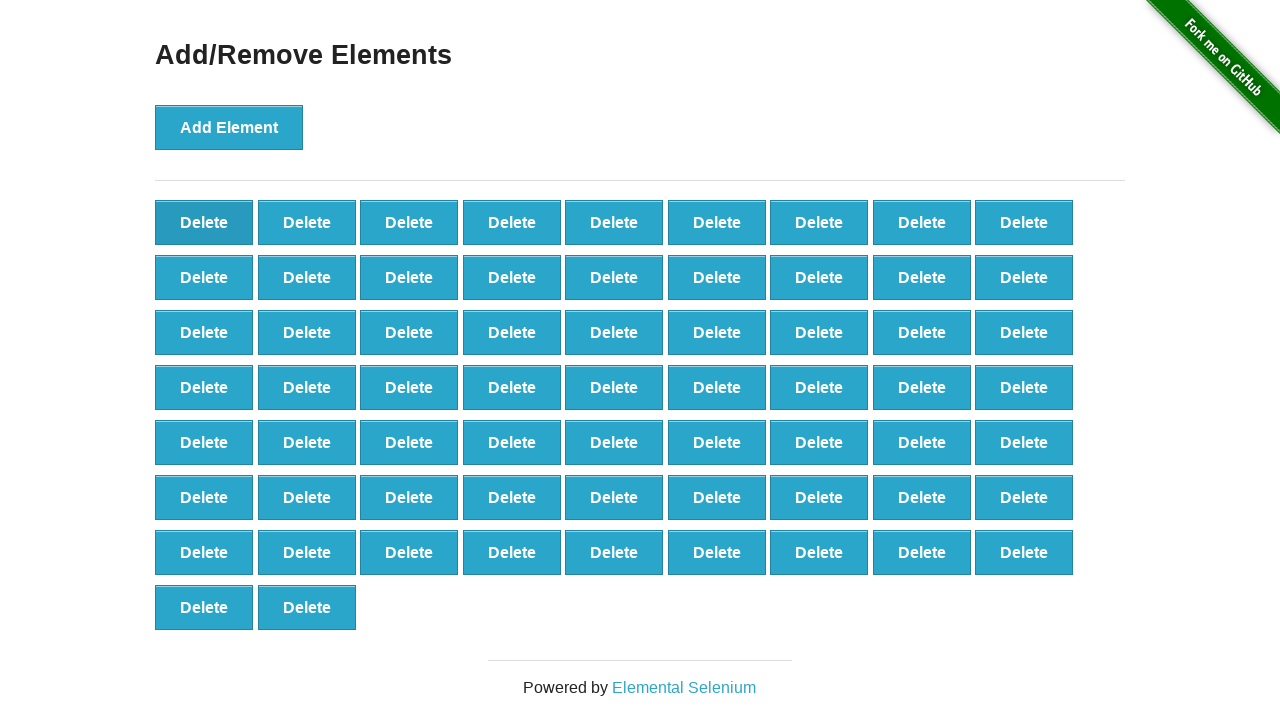

Deleted button (iteration 36/60) at (204, 222) on css=[onclick='deleteElement()'] >> nth=0
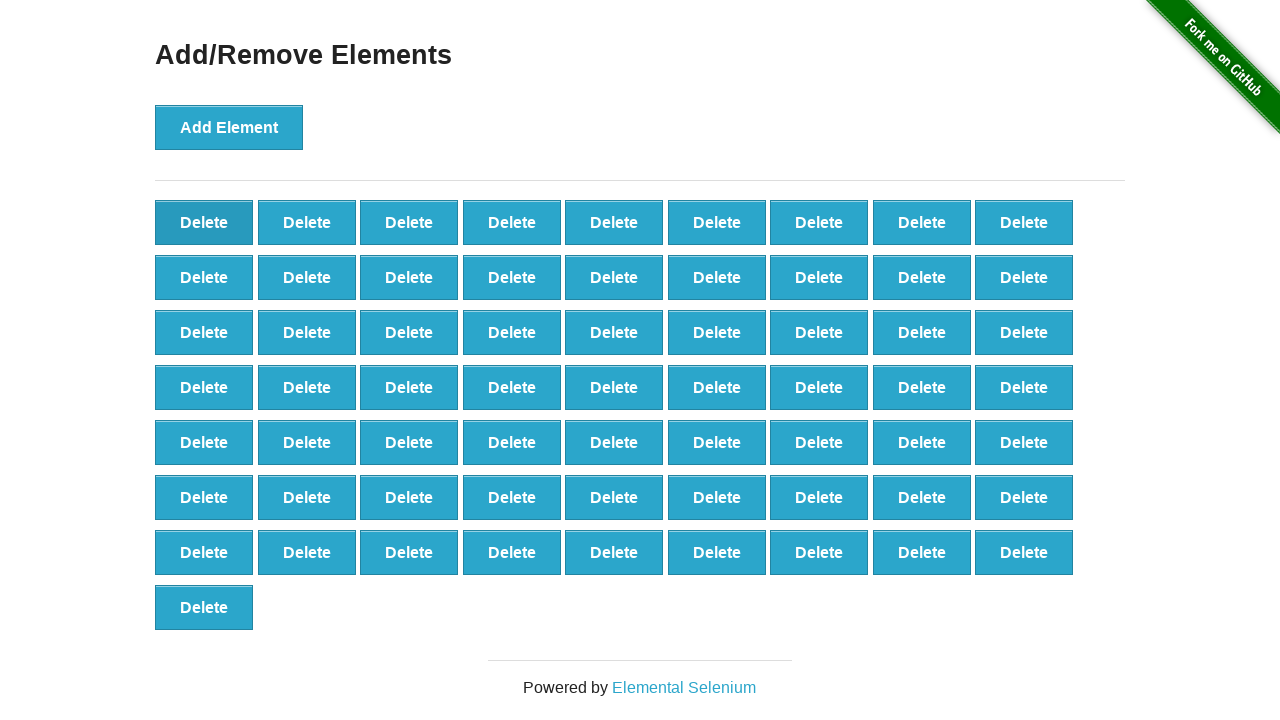

Deleted button (iteration 37/60) at (204, 222) on css=[onclick='deleteElement()'] >> nth=0
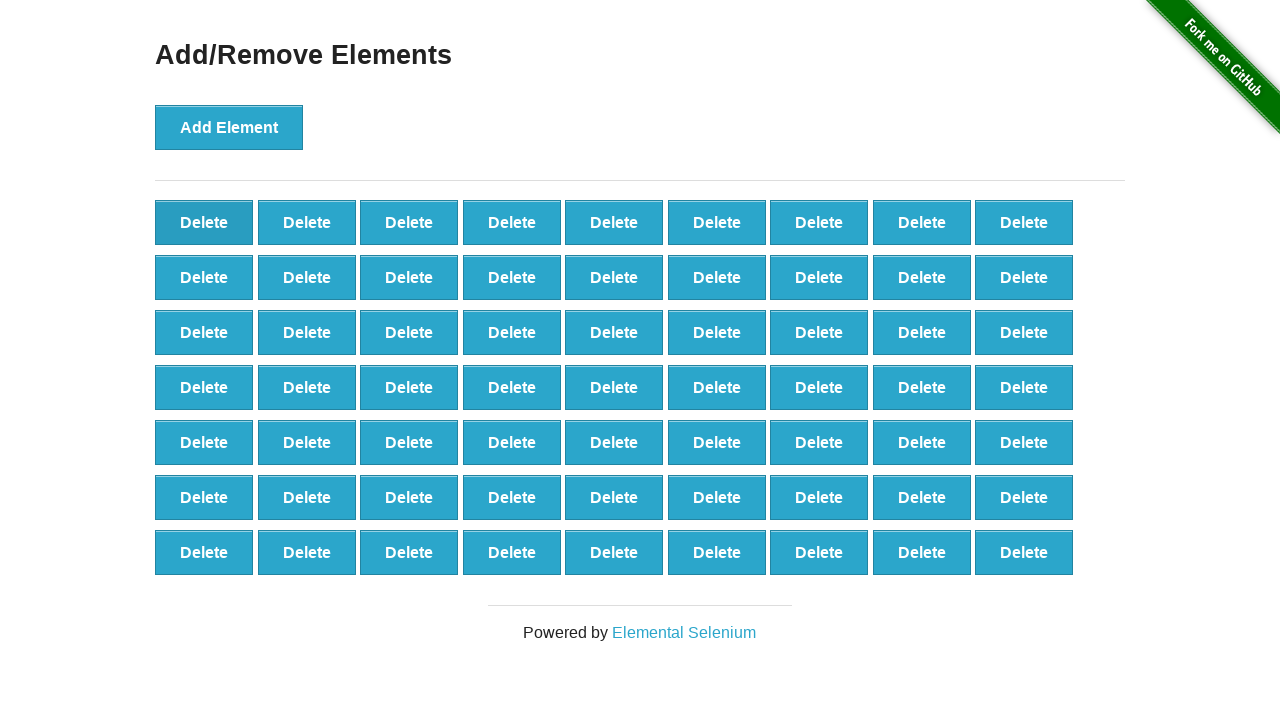

Deleted button (iteration 38/60) at (204, 222) on css=[onclick='deleteElement()'] >> nth=0
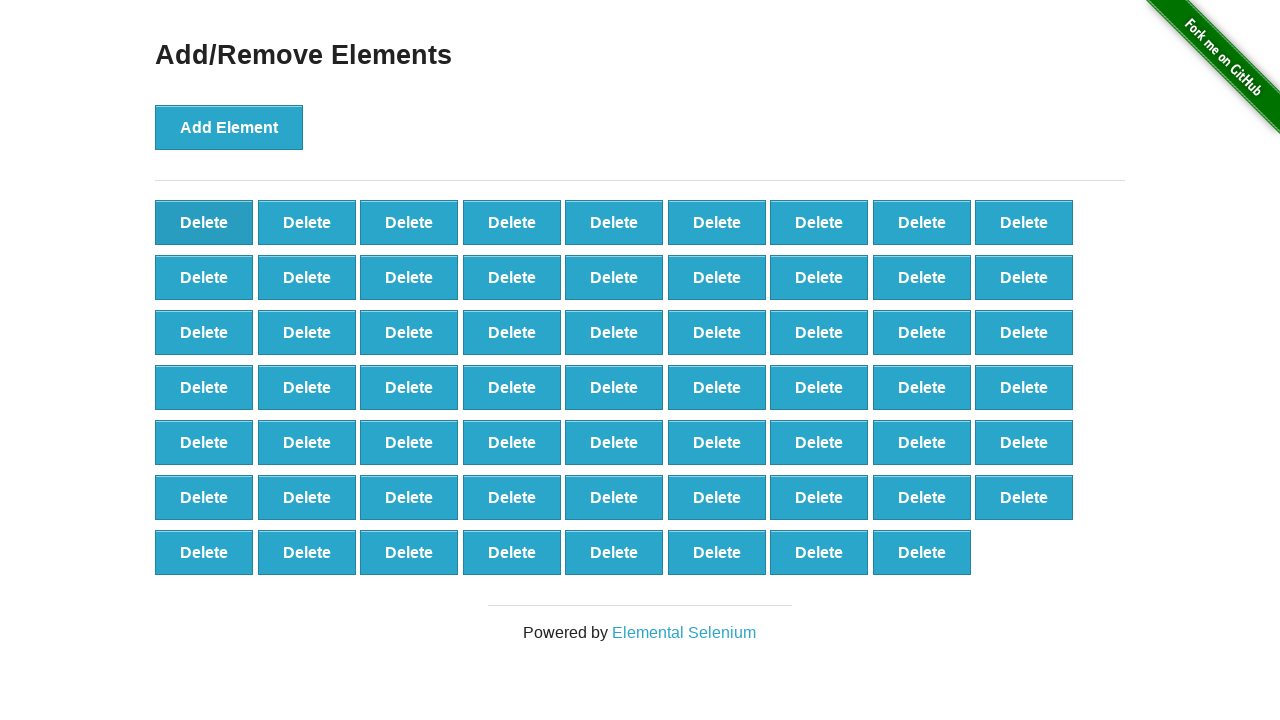

Deleted button (iteration 39/60) at (204, 222) on css=[onclick='deleteElement()'] >> nth=0
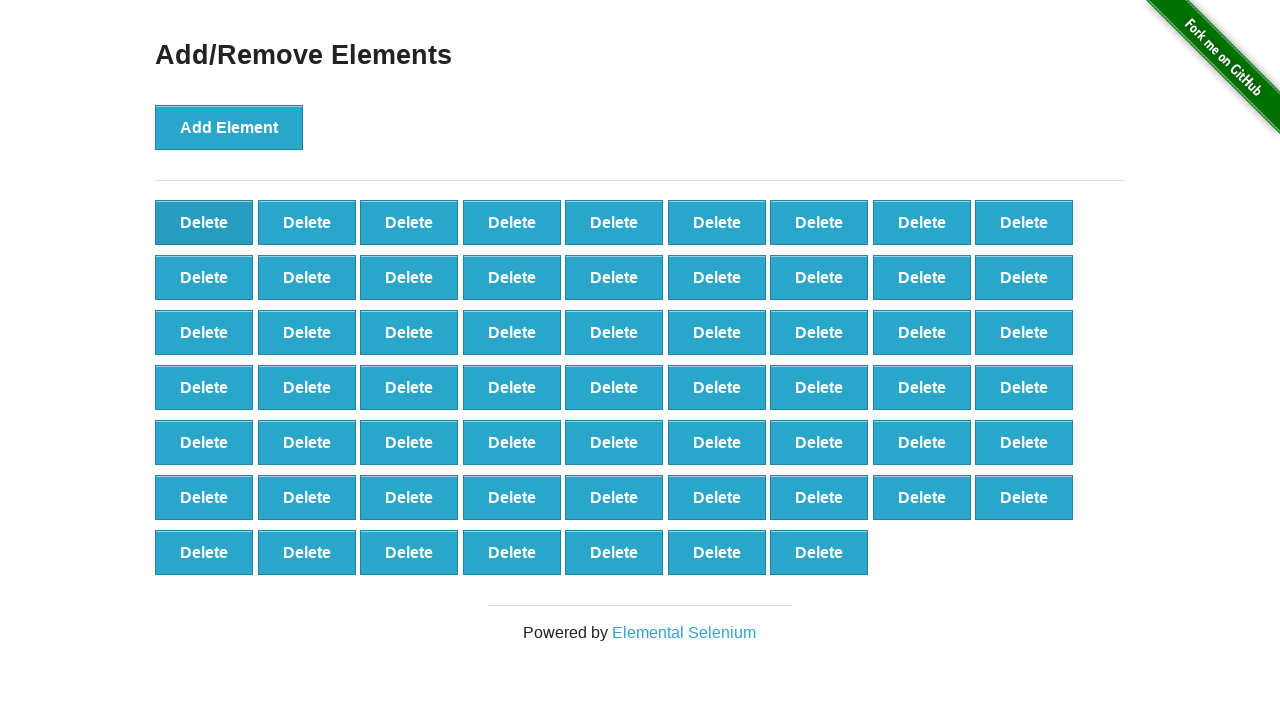

Deleted button (iteration 40/60) at (204, 222) on css=[onclick='deleteElement()'] >> nth=0
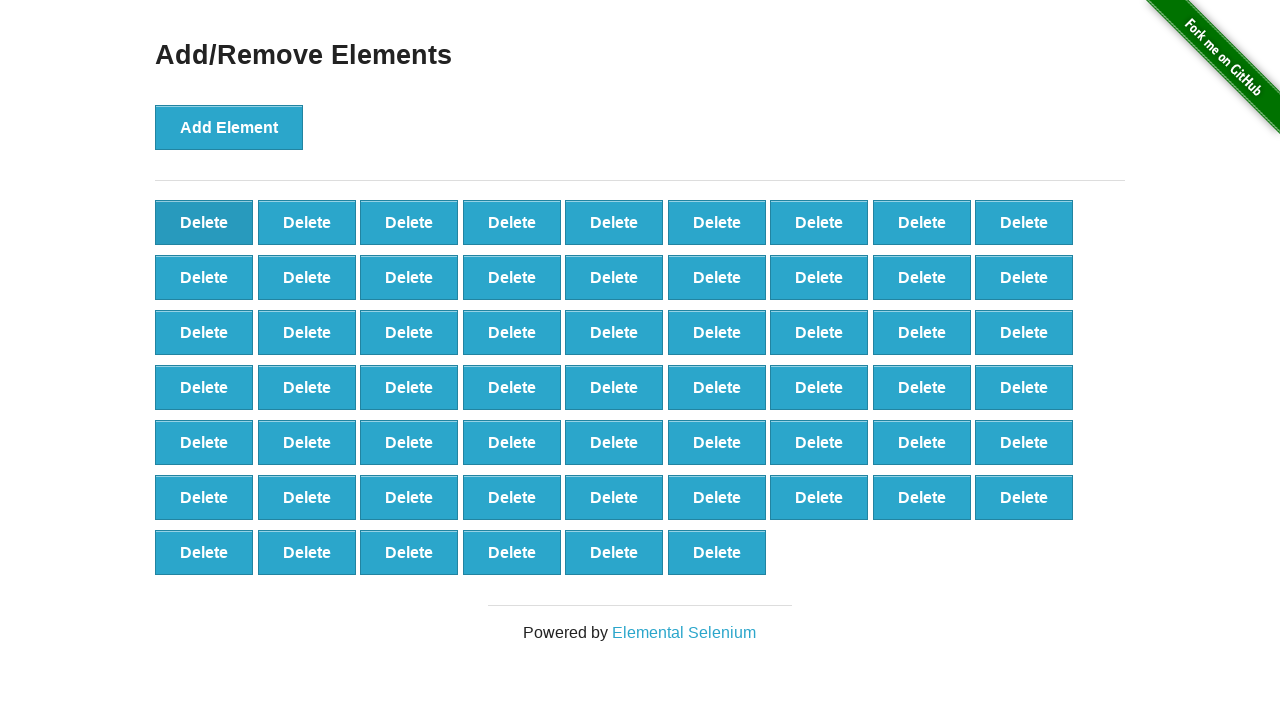

Deleted button (iteration 41/60) at (204, 222) on css=[onclick='deleteElement()'] >> nth=0
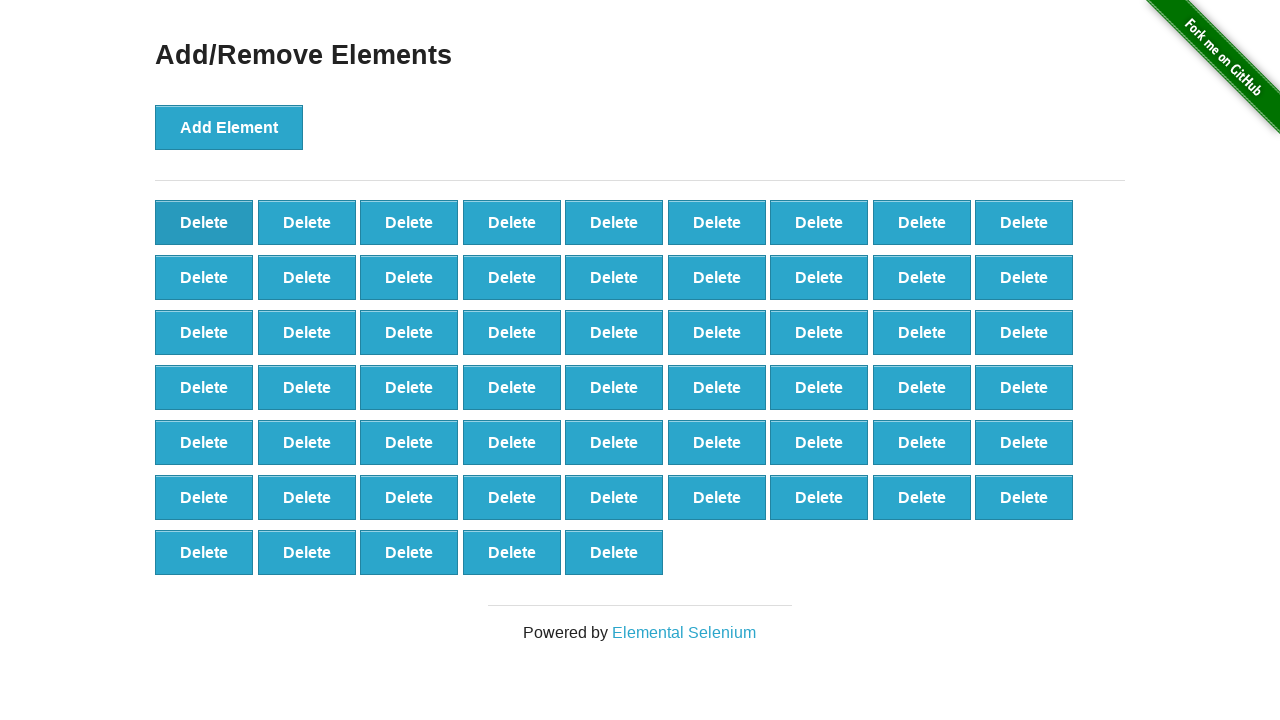

Deleted button (iteration 42/60) at (204, 222) on css=[onclick='deleteElement()'] >> nth=0
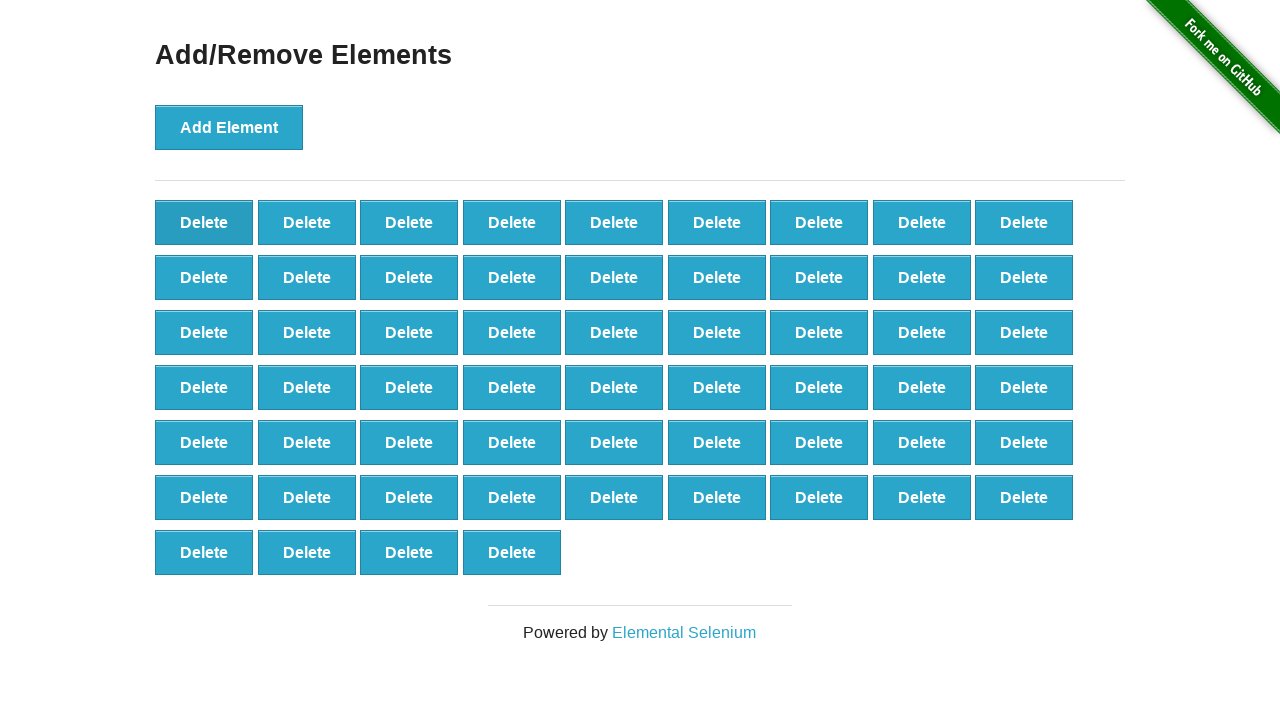

Deleted button (iteration 43/60) at (204, 222) on css=[onclick='deleteElement()'] >> nth=0
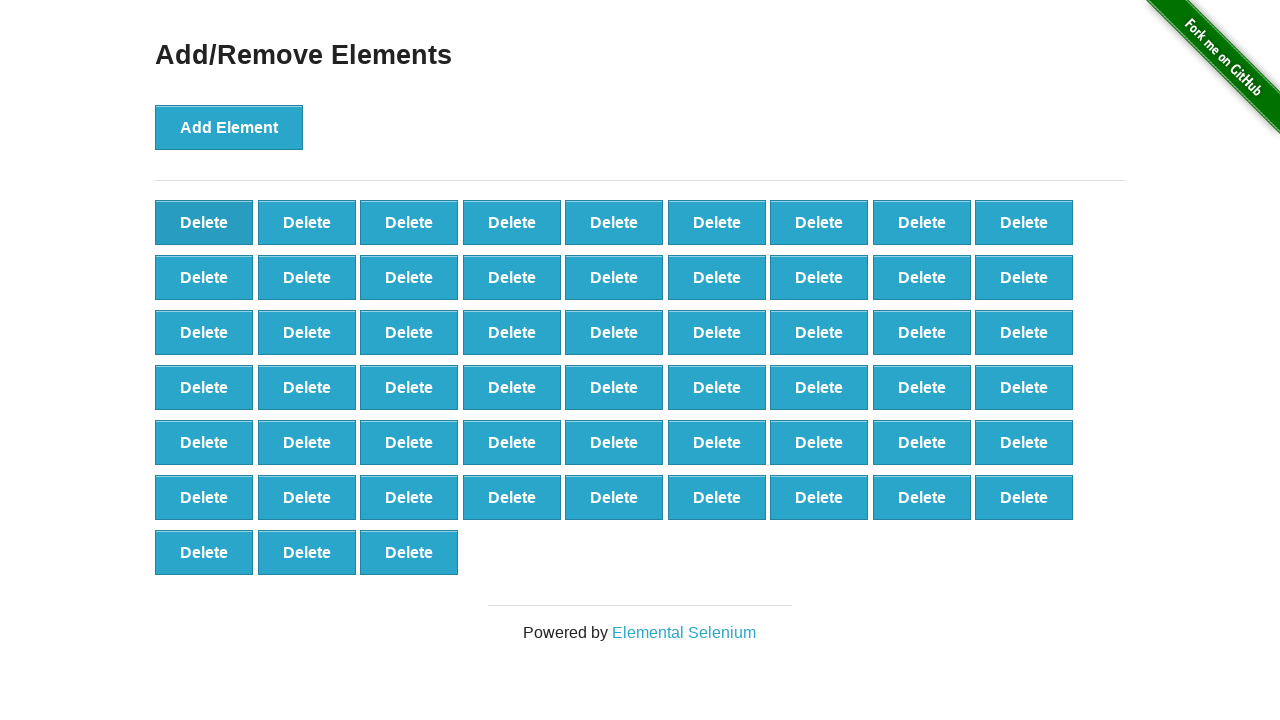

Deleted button (iteration 44/60) at (204, 222) on css=[onclick='deleteElement()'] >> nth=0
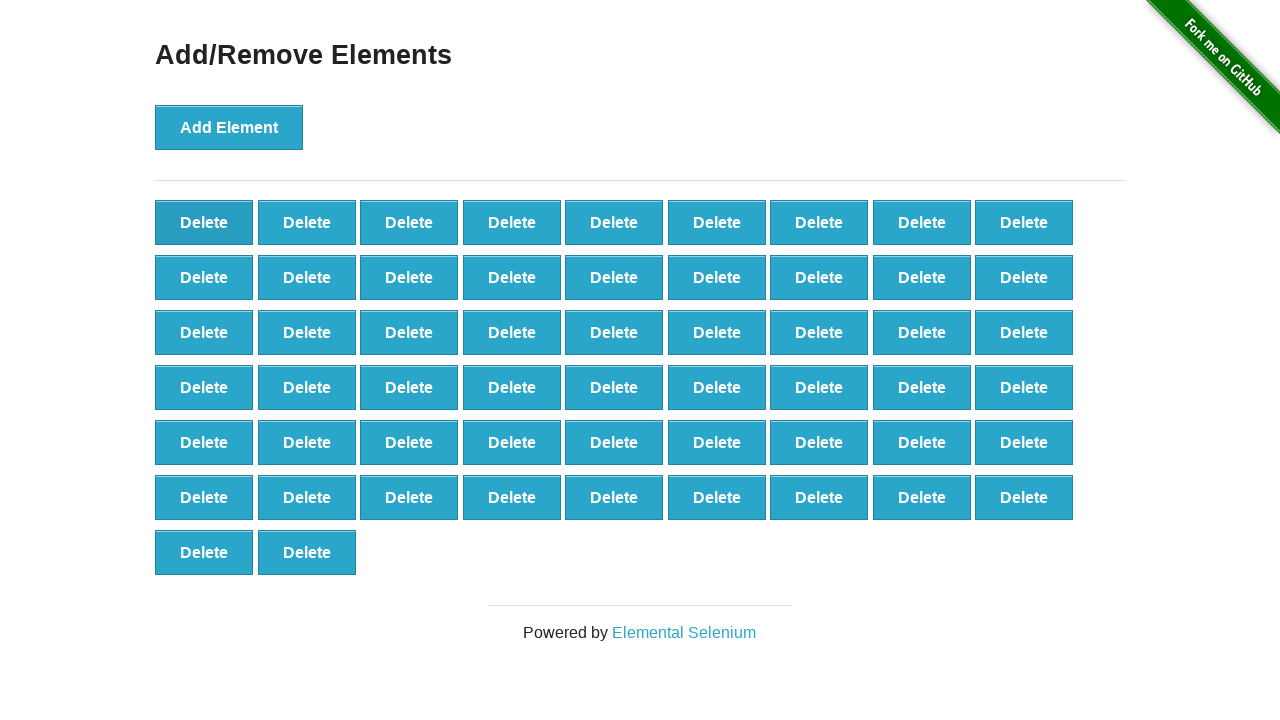

Deleted button (iteration 45/60) at (204, 222) on css=[onclick='deleteElement()'] >> nth=0
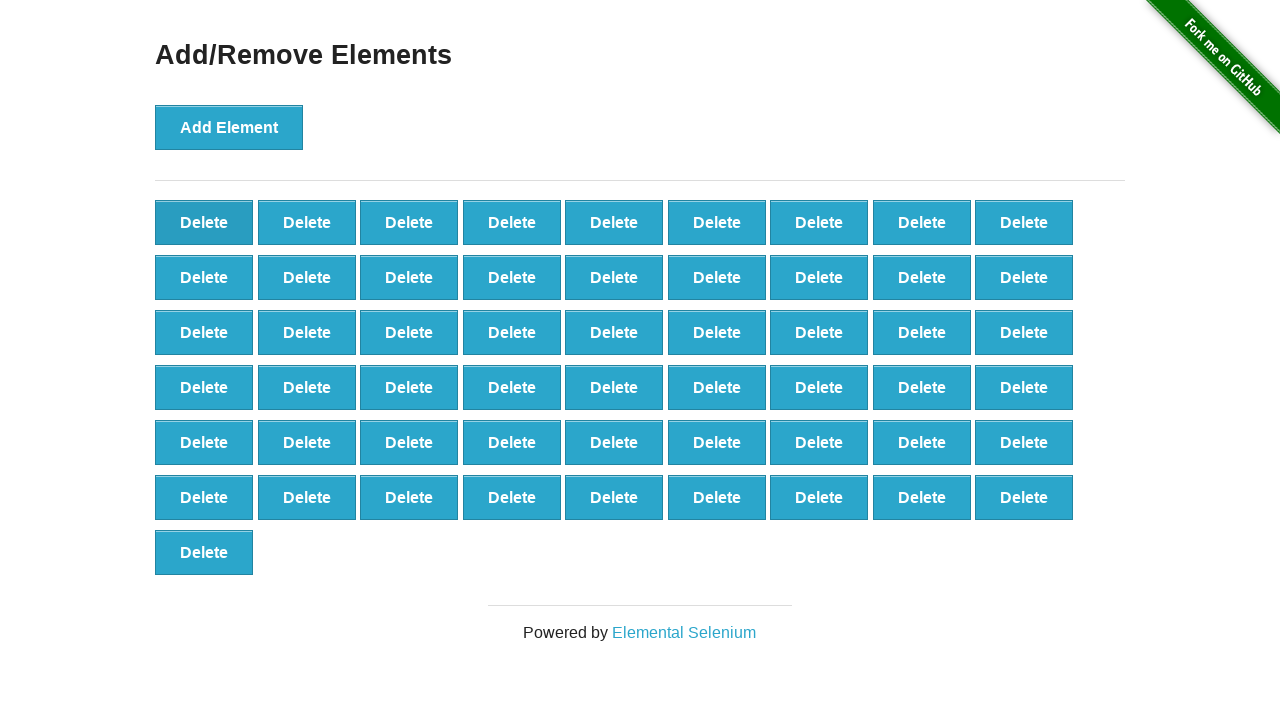

Deleted button (iteration 46/60) at (204, 222) on css=[onclick='deleteElement()'] >> nth=0
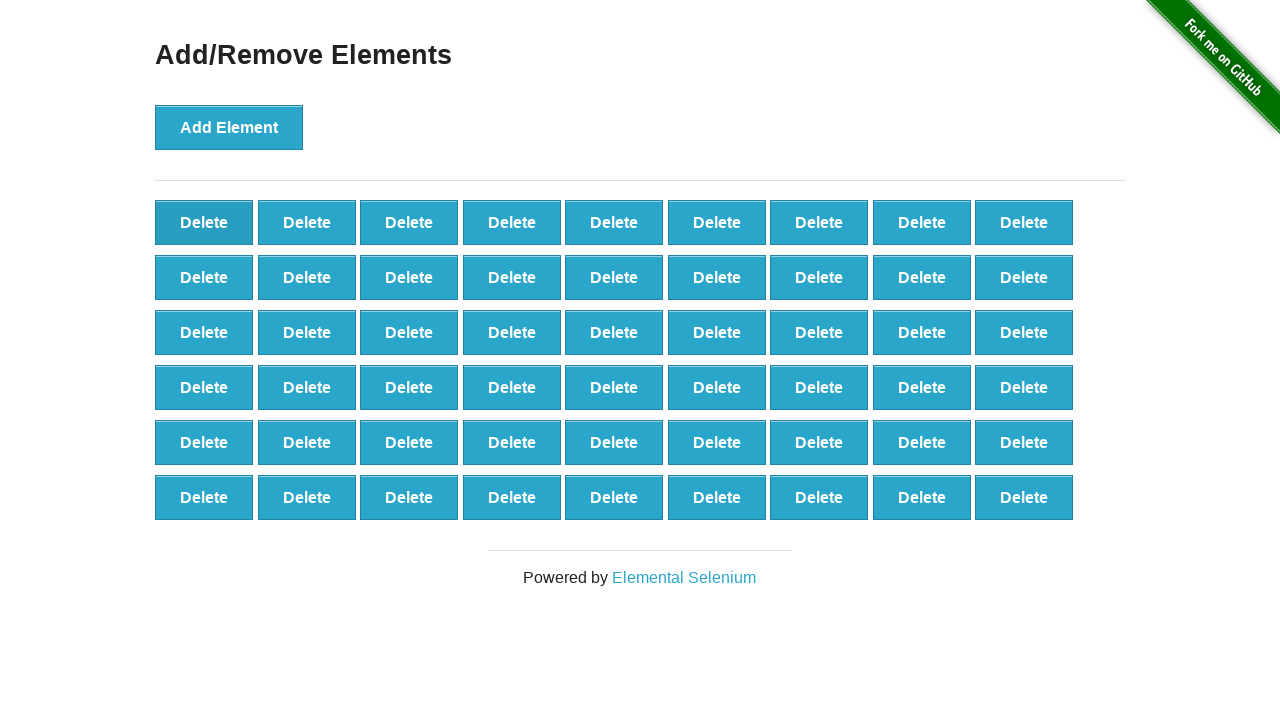

Deleted button (iteration 47/60) at (204, 222) on css=[onclick='deleteElement()'] >> nth=0
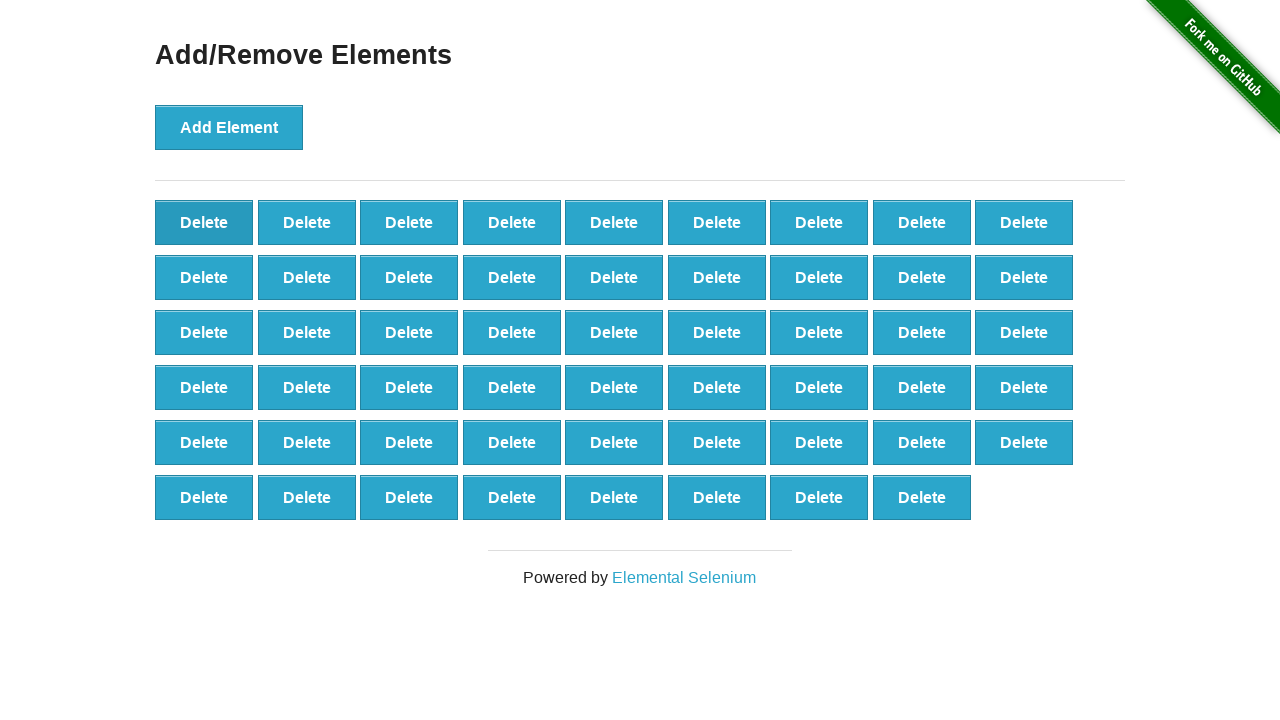

Deleted button (iteration 48/60) at (204, 222) on css=[onclick='deleteElement()'] >> nth=0
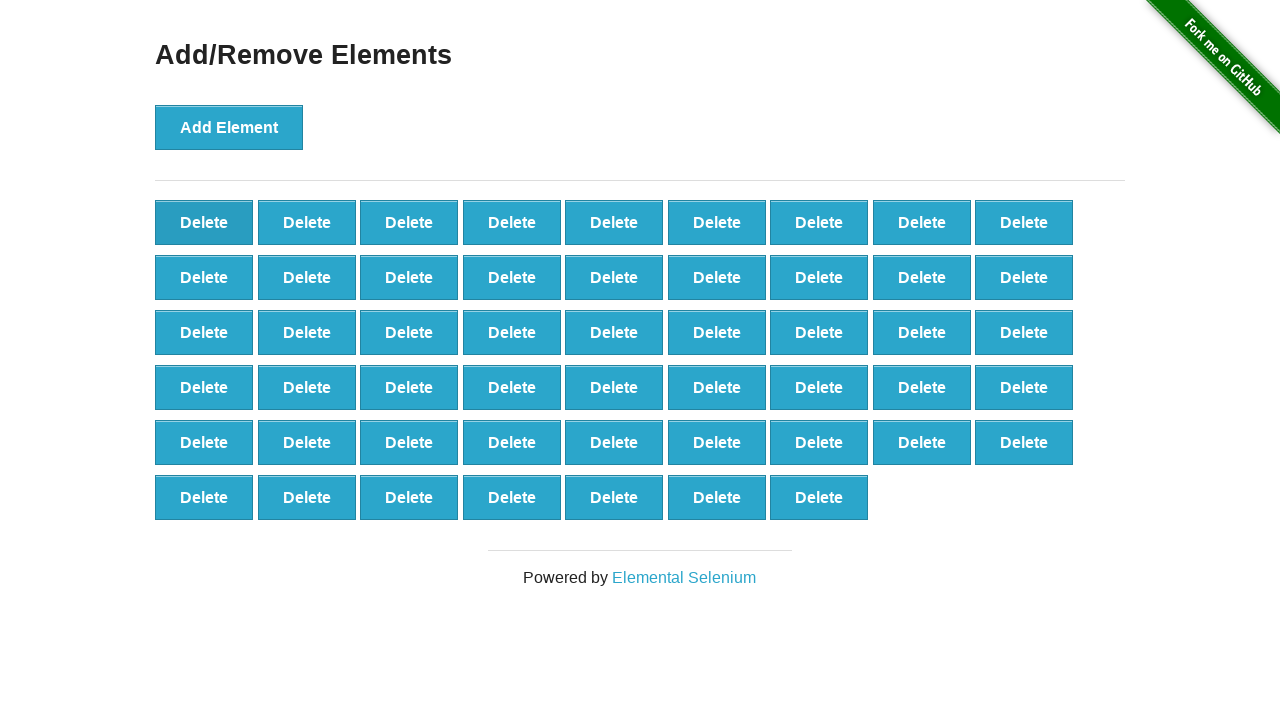

Deleted button (iteration 49/60) at (204, 222) on css=[onclick='deleteElement()'] >> nth=0
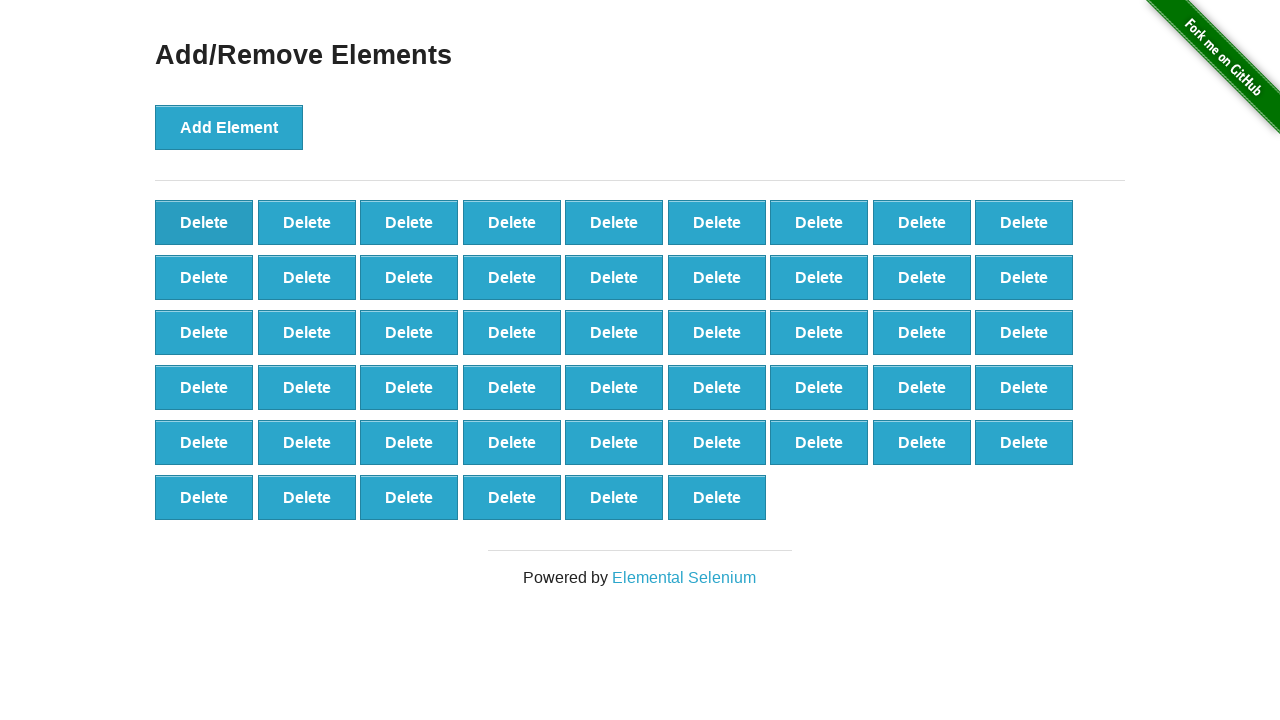

Deleted button (iteration 50/60) at (204, 222) on css=[onclick='deleteElement()'] >> nth=0
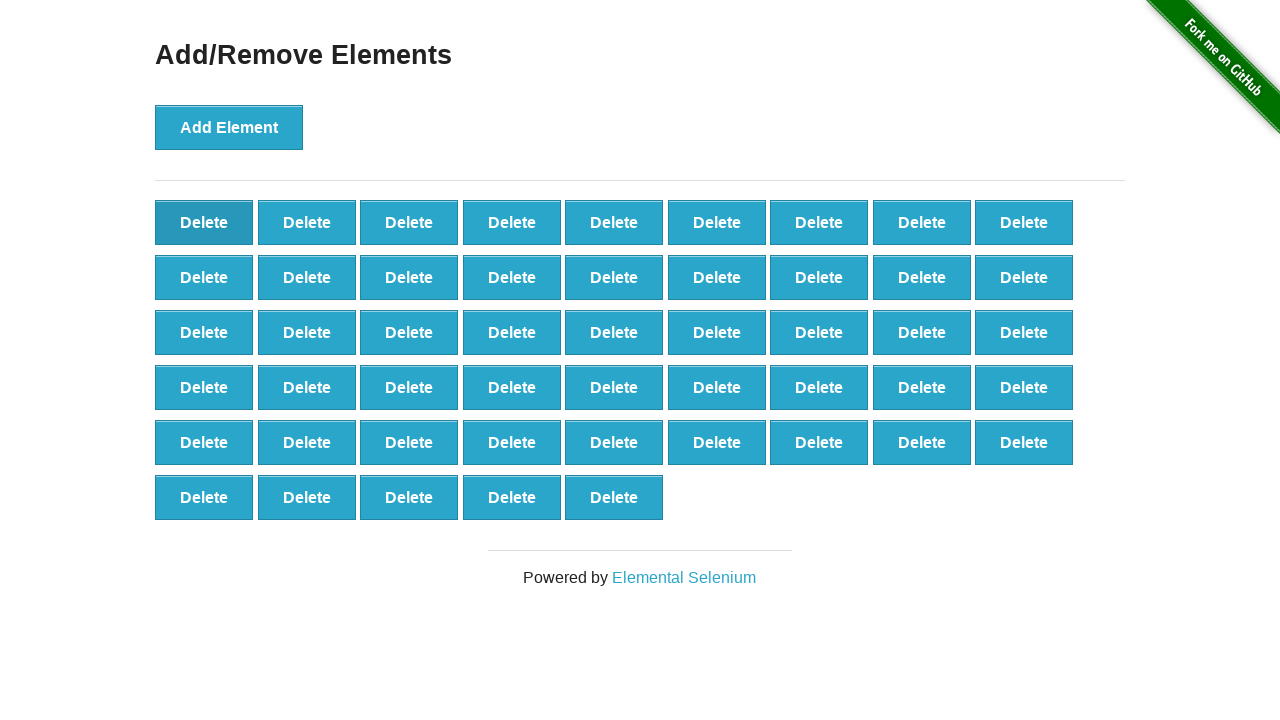

Deleted button (iteration 51/60) at (204, 222) on css=[onclick='deleteElement()'] >> nth=0
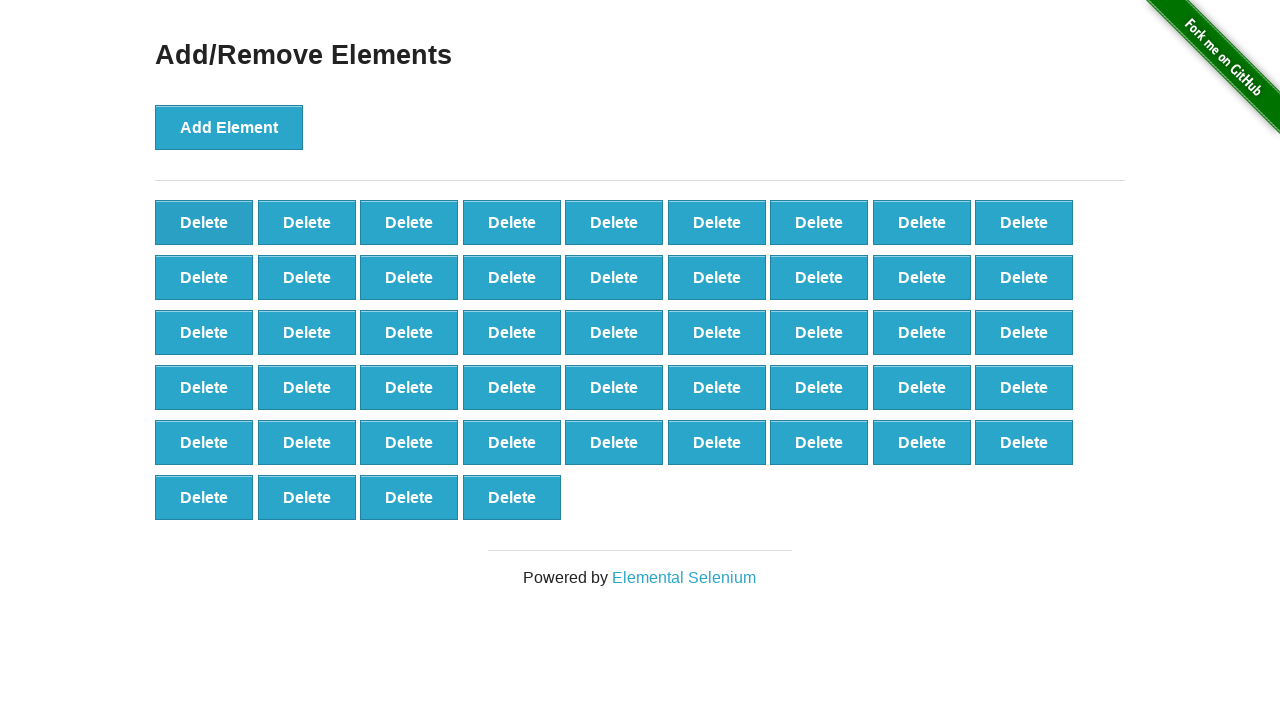

Deleted button (iteration 52/60) at (204, 222) on css=[onclick='deleteElement()'] >> nth=0
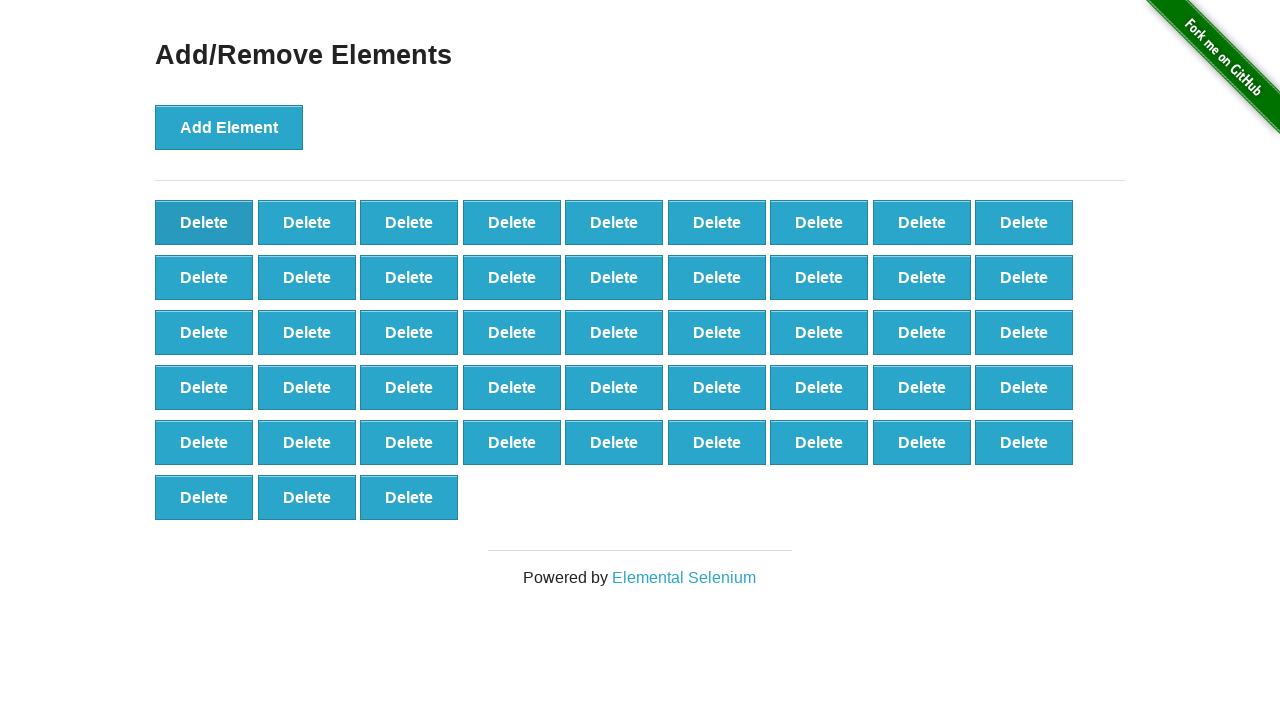

Deleted button (iteration 53/60) at (204, 222) on css=[onclick='deleteElement()'] >> nth=0
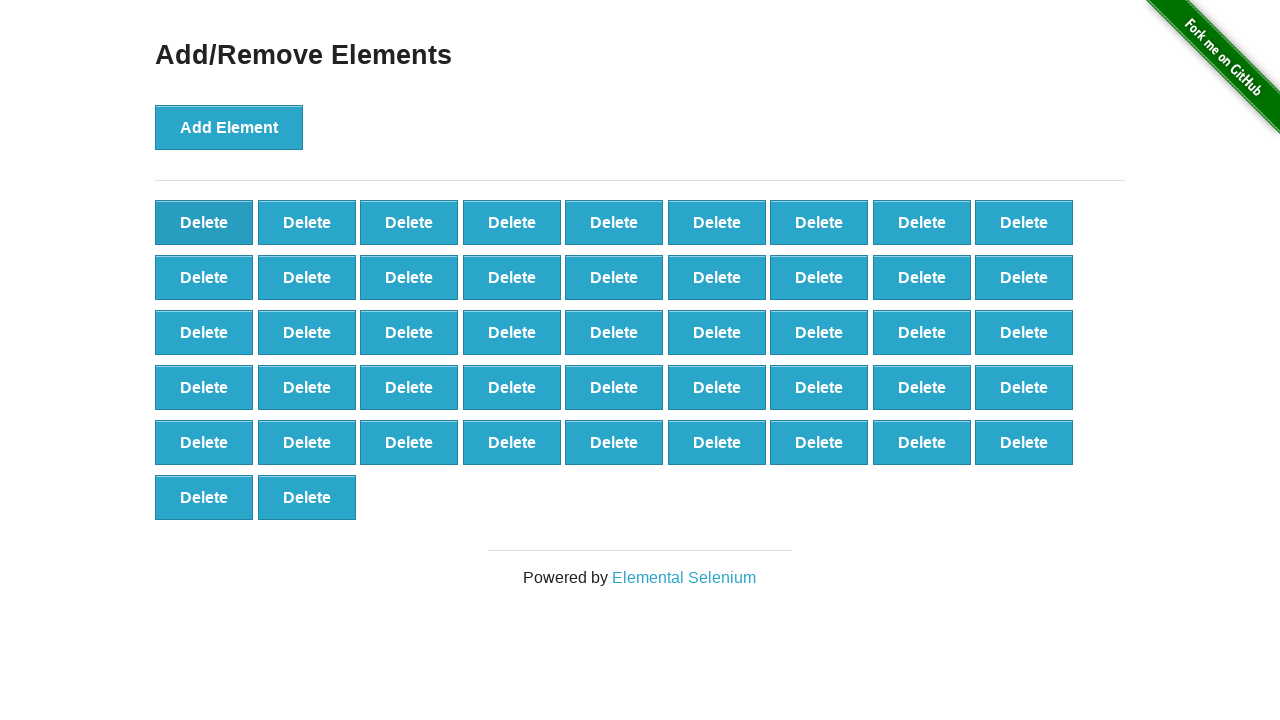

Deleted button (iteration 54/60) at (204, 222) on css=[onclick='deleteElement()'] >> nth=0
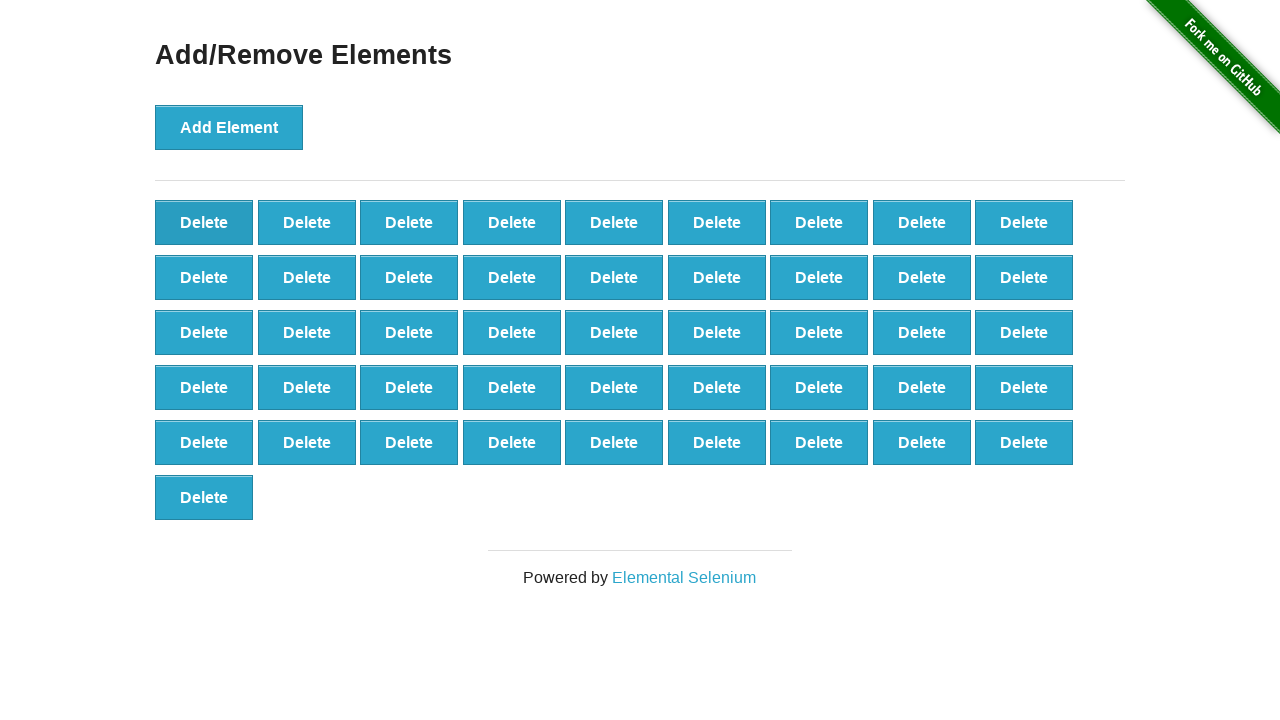

Deleted button (iteration 55/60) at (204, 222) on css=[onclick='deleteElement()'] >> nth=0
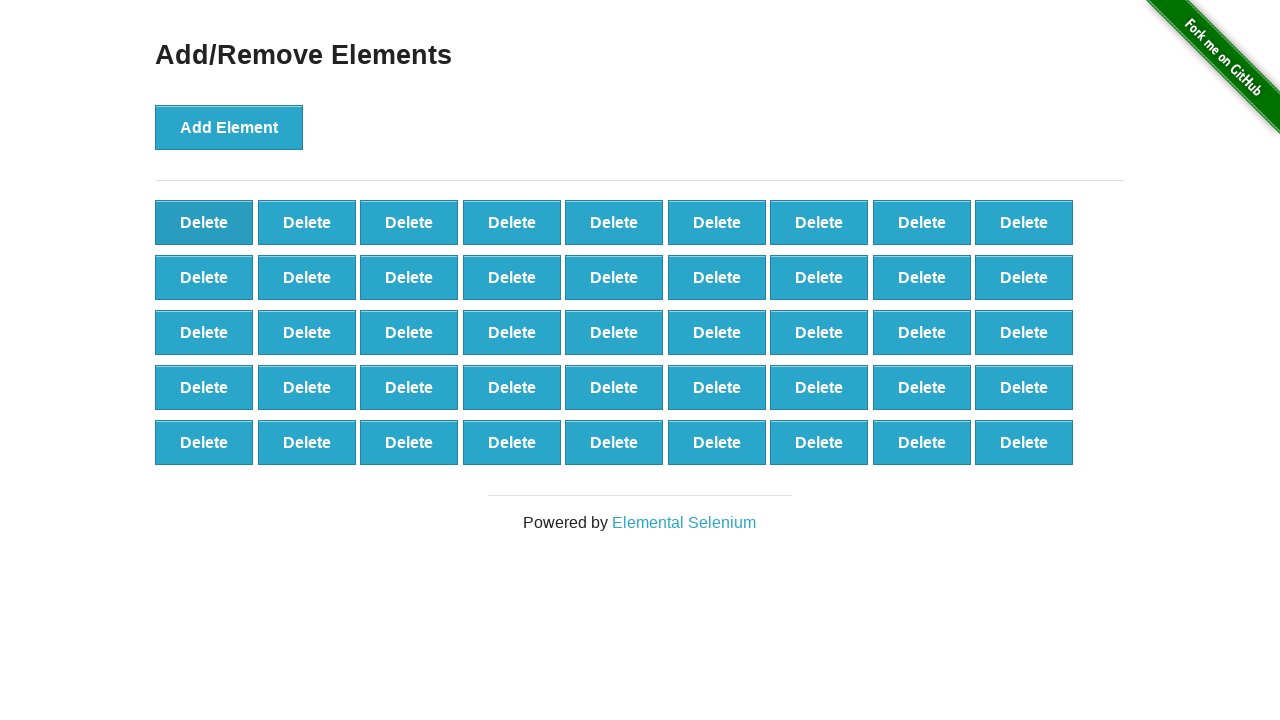

Deleted button (iteration 56/60) at (204, 222) on css=[onclick='deleteElement()'] >> nth=0
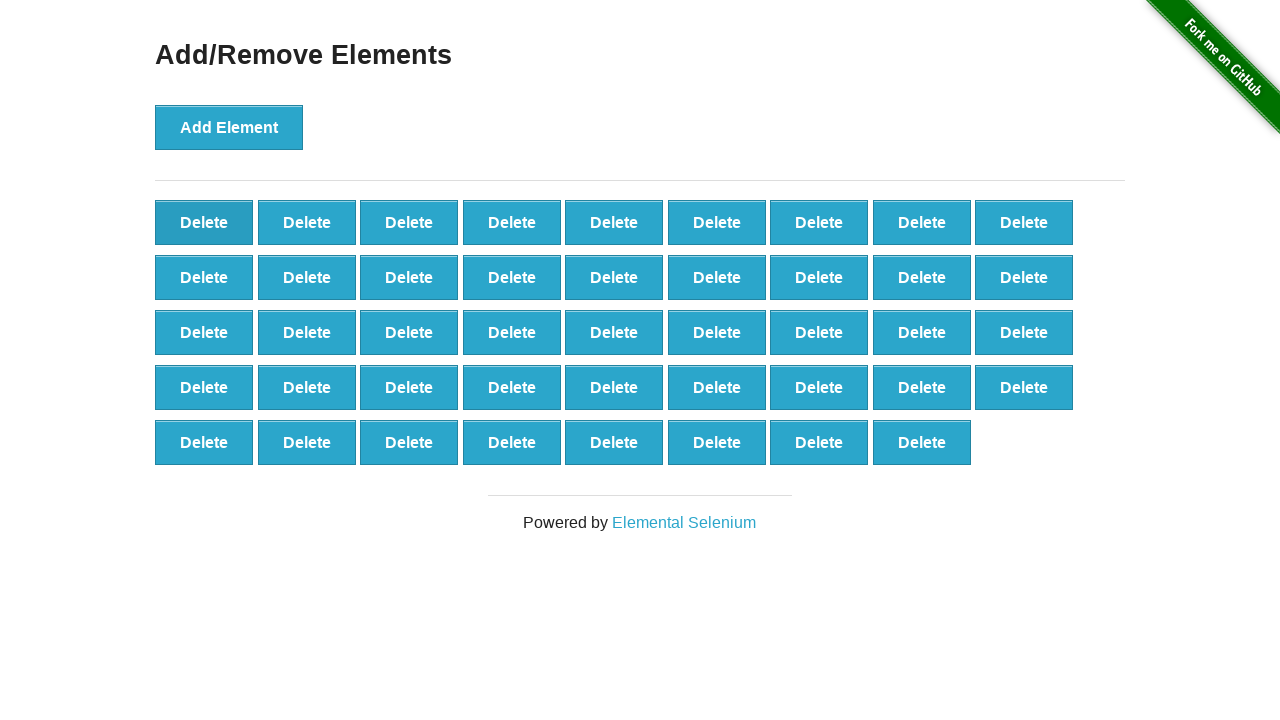

Deleted button (iteration 57/60) at (204, 222) on css=[onclick='deleteElement()'] >> nth=0
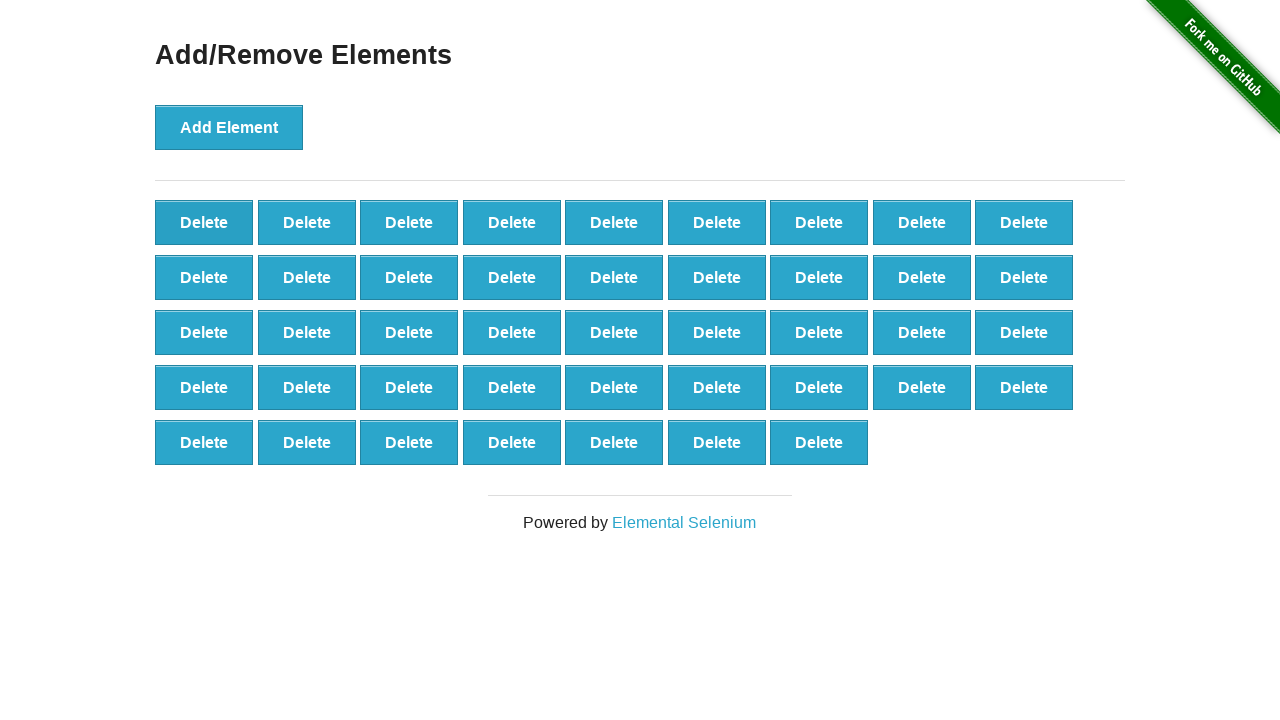

Deleted button (iteration 58/60) at (204, 222) on css=[onclick='deleteElement()'] >> nth=0
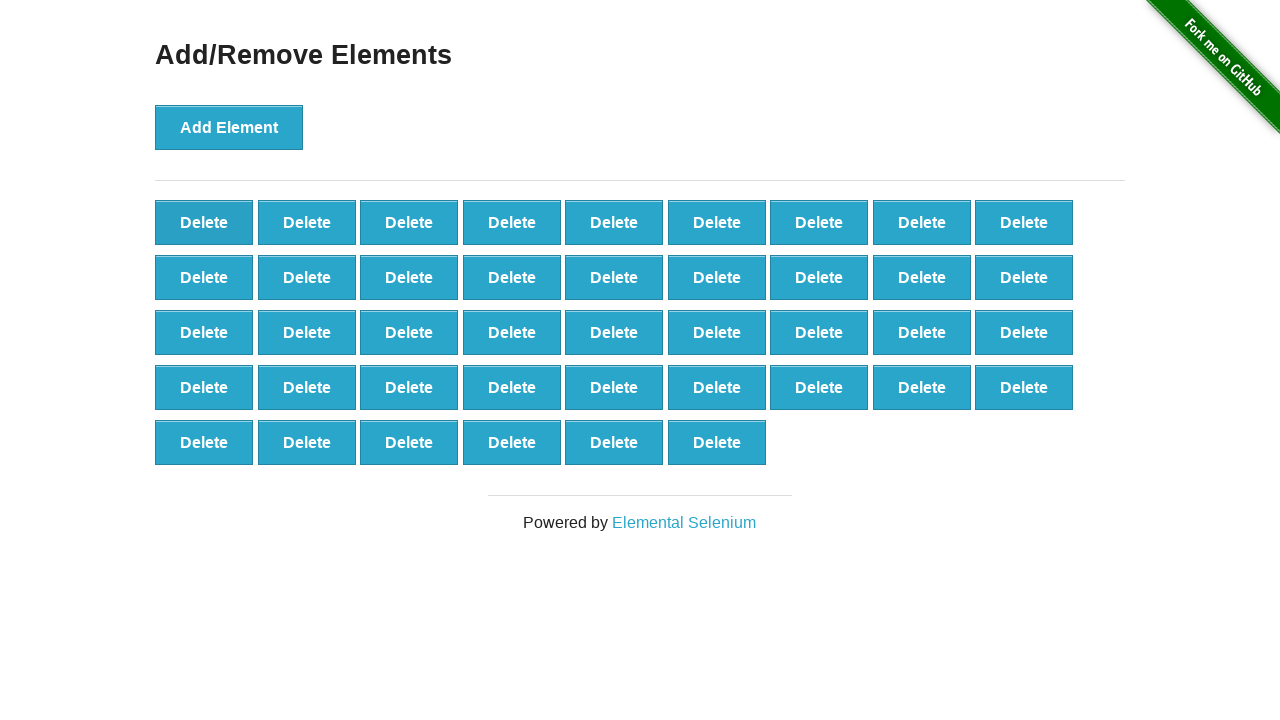

Deleted button (iteration 59/60) at (204, 222) on css=[onclick='deleteElement()'] >> nth=0
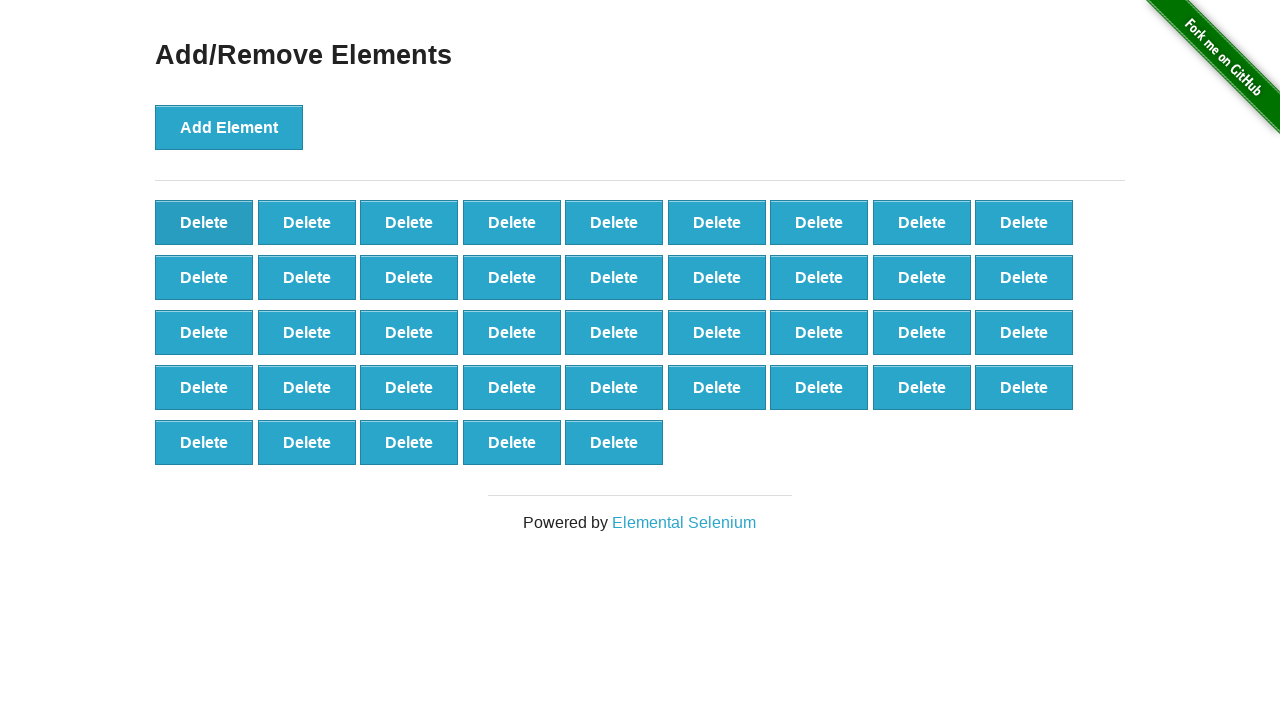

Deleted button (iteration 60/60) at (204, 222) on css=[onclick='deleteElement()'] >> nth=0
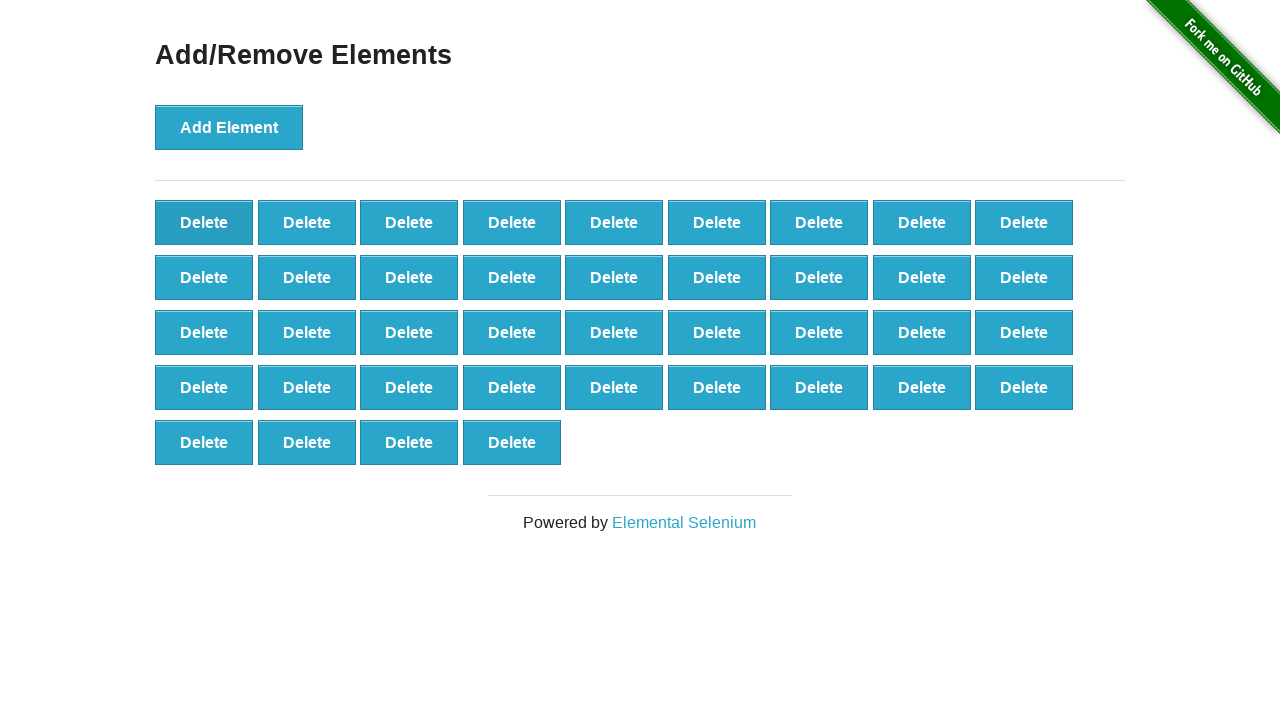

Counted delete buttons after deletion: 40
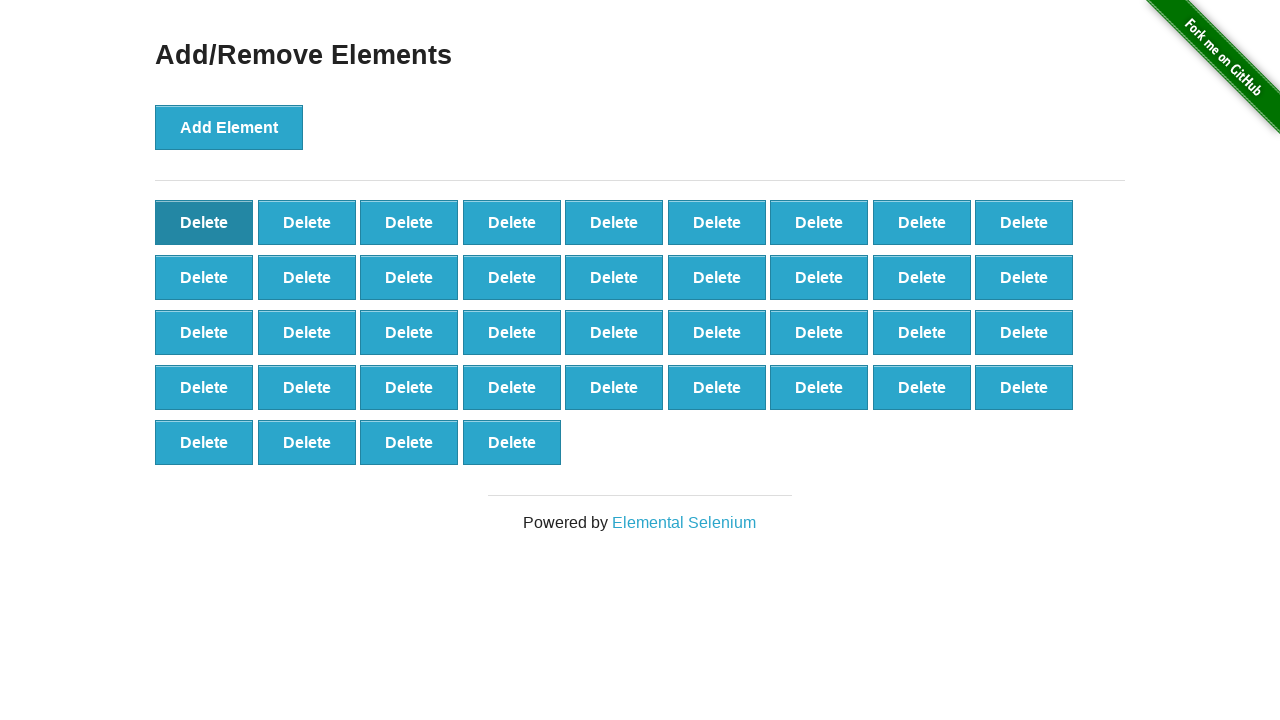

Validated deletion: expected 40 buttons, found 40 - PASSED
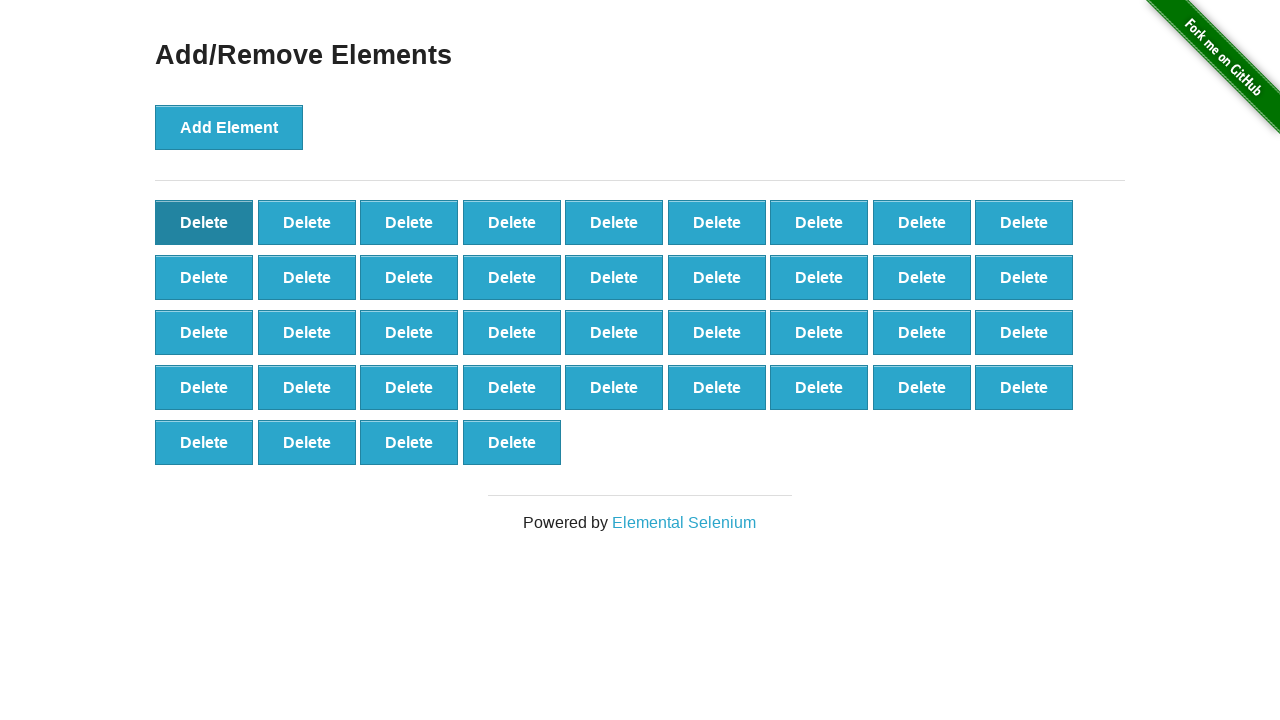

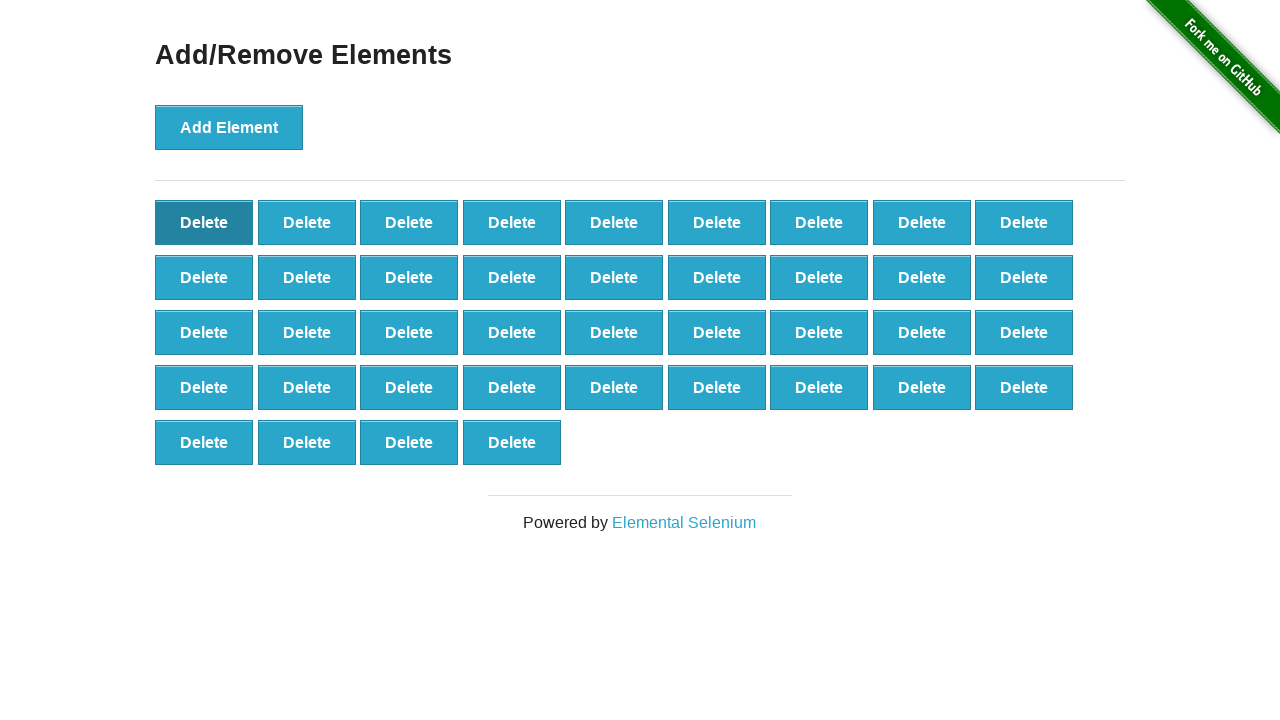